Tests a Todo list application by navigating to the Todo list page, adding 100 todo items, and deleting all odd-numbered todos while handling confirmation dialogs (mentor's approach).

Starting URL: https://material.playwrightvn.com/

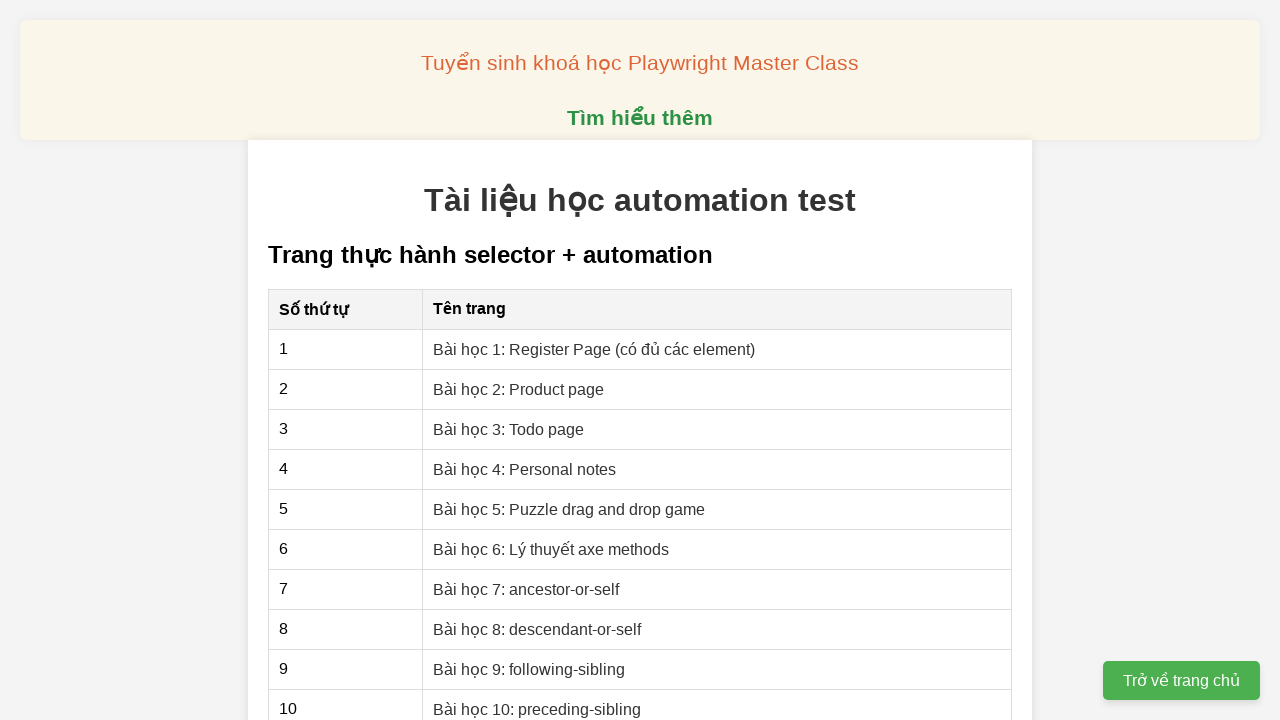

Clicked on Todo list lesson link at (509, 429) on xpath=//a[@href="03-xpath-todo-list.html"]
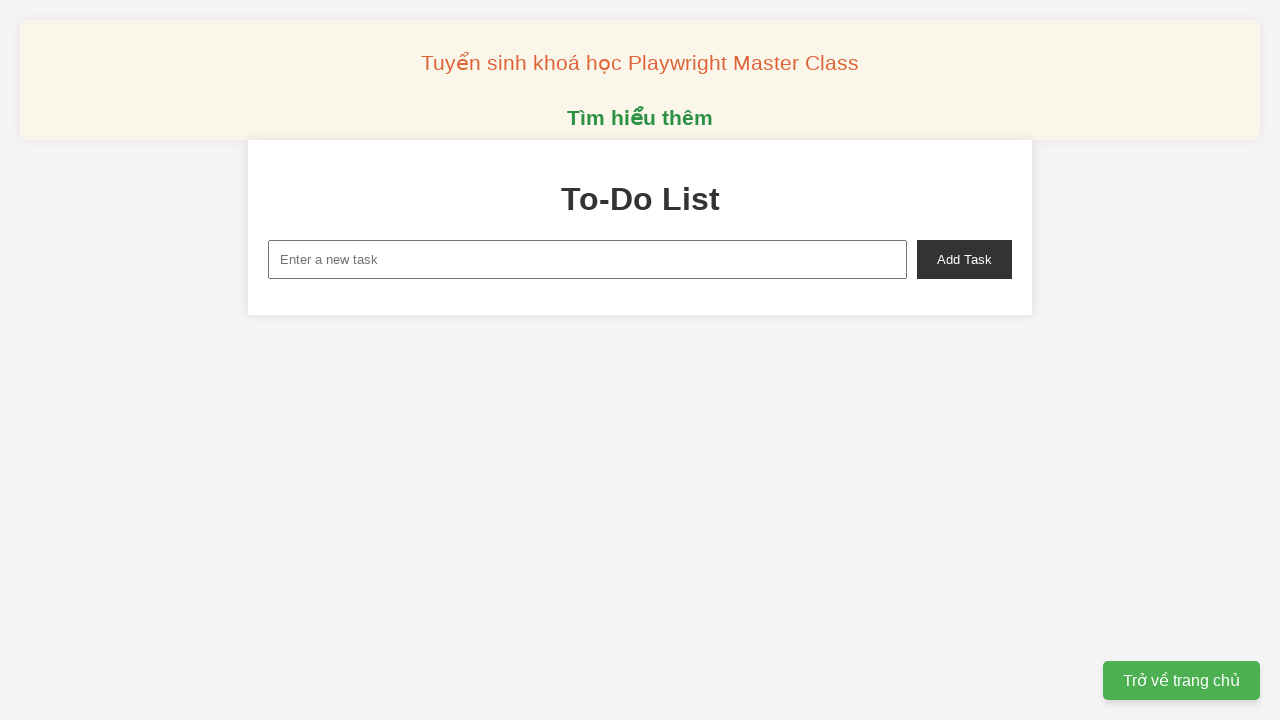

Filled new task field with 'Todo 1' on //*[@id="new-task"]
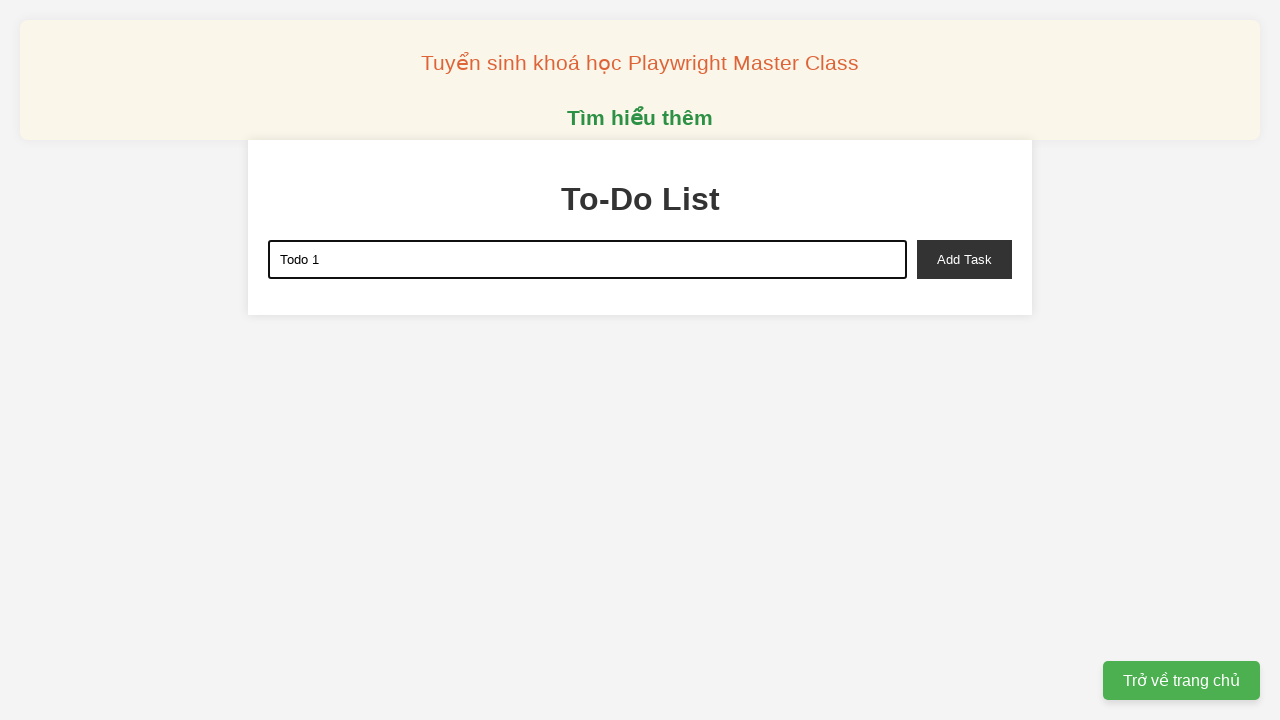

Clicked add task button to add Todo 1 at (964, 259) on xpath=//*[@id="add-task"]
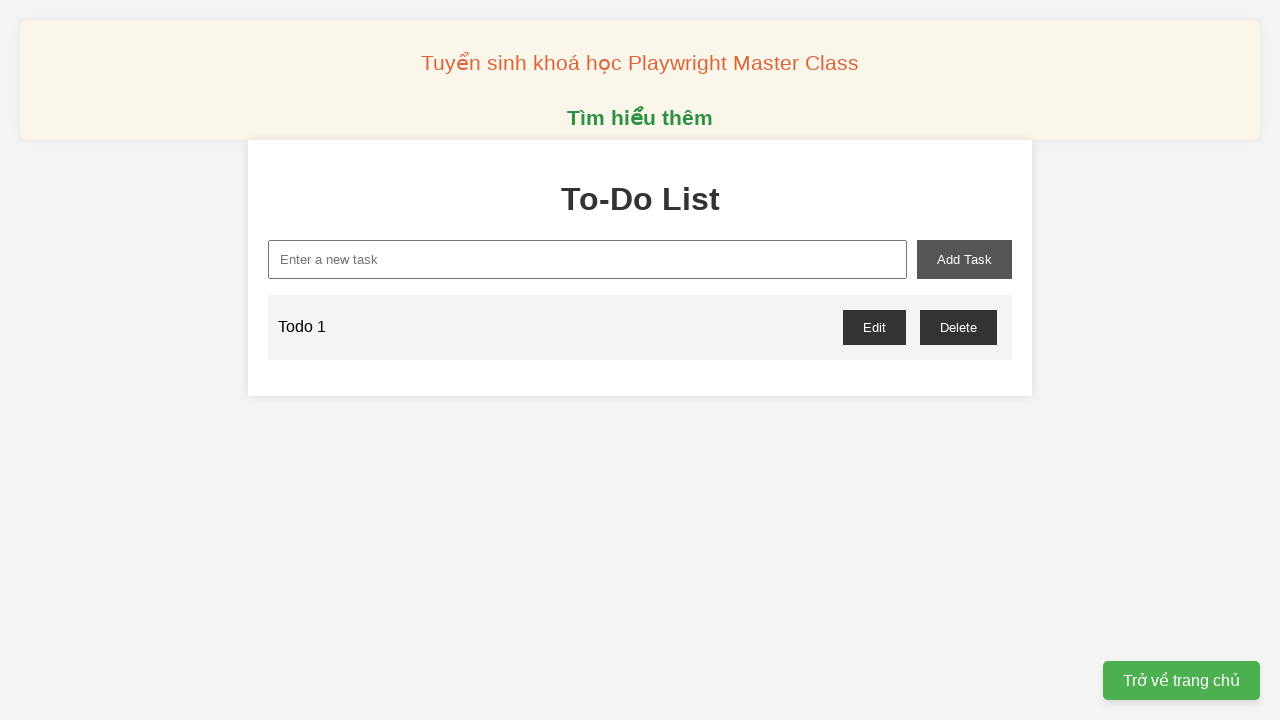

Filled new task field with 'Todo 2' on //*[@id="new-task"]
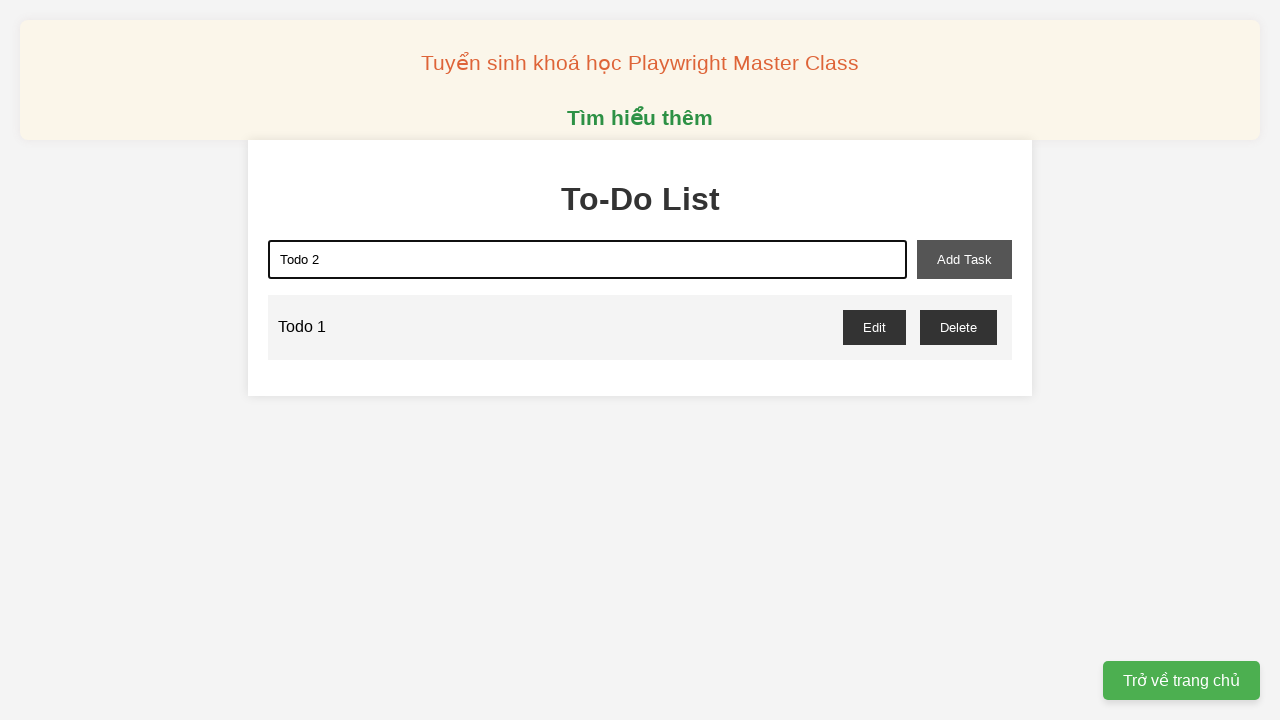

Clicked add task button to add Todo 2 at (964, 259) on xpath=//*[@id="add-task"]
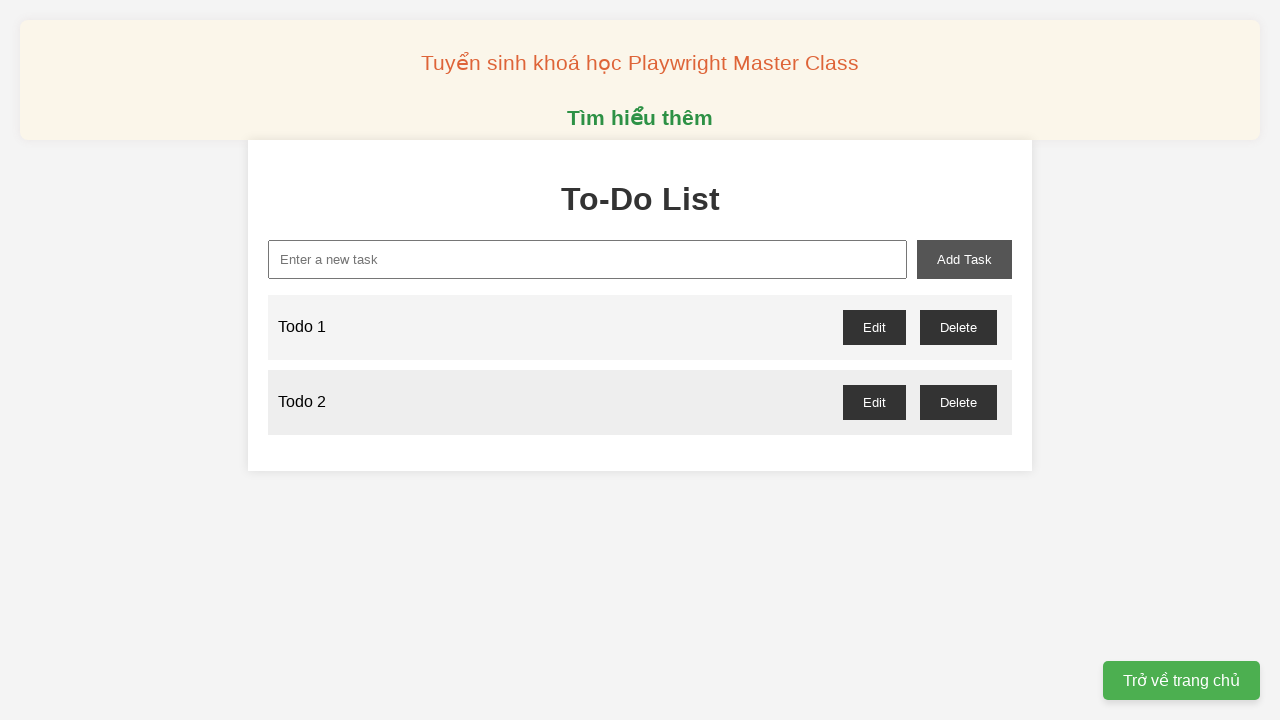

Filled new task field with 'Todo 3' on //*[@id="new-task"]
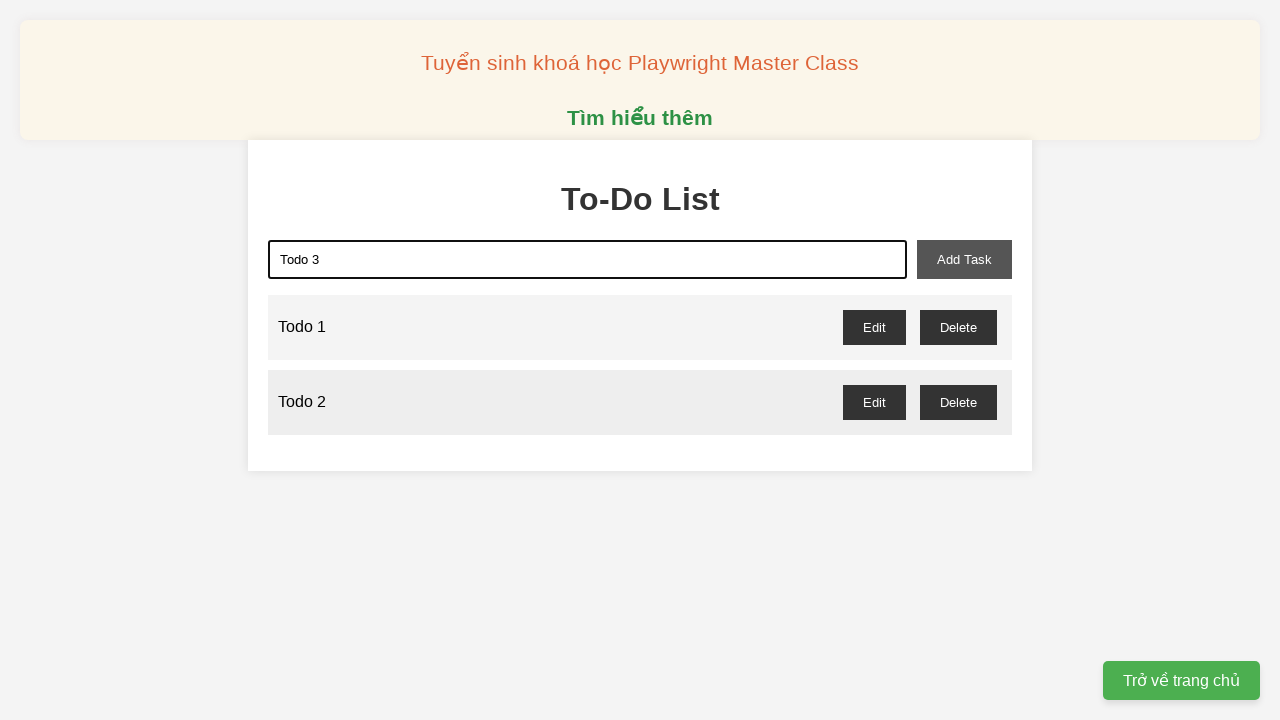

Clicked add task button to add Todo 3 at (964, 259) on xpath=//*[@id="add-task"]
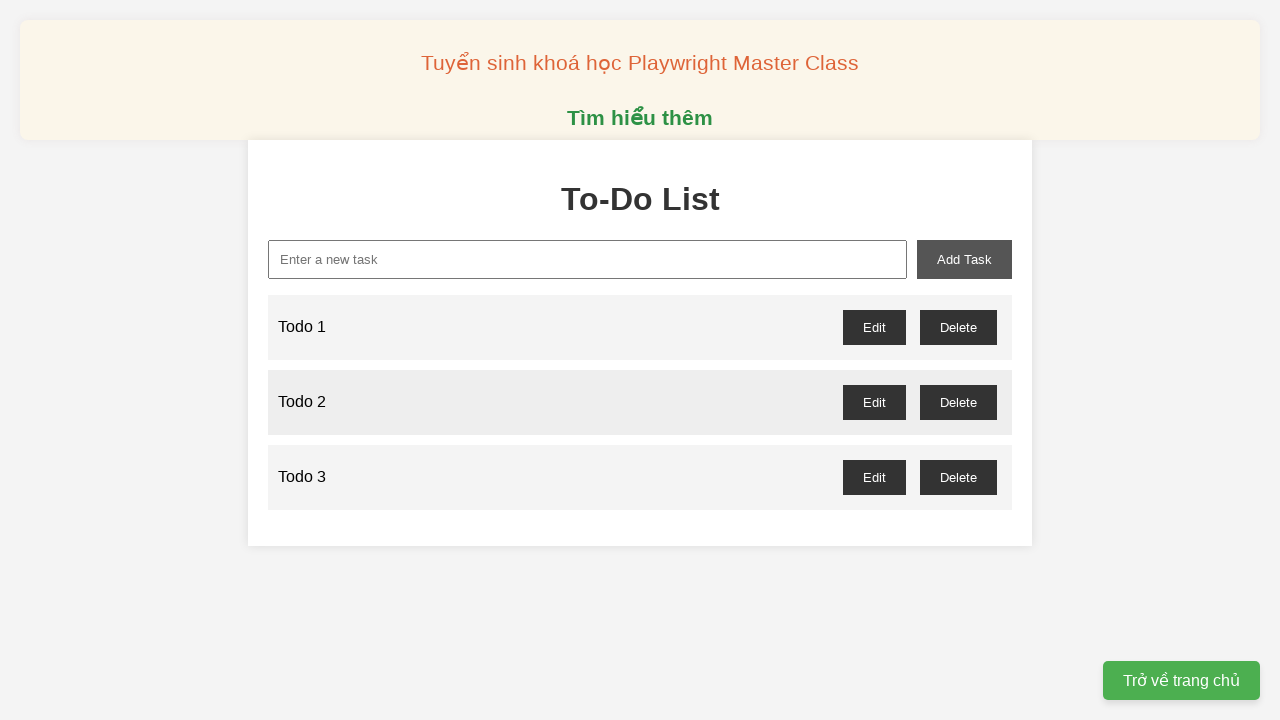

Filled new task field with 'Todo 4' on //*[@id="new-task"]
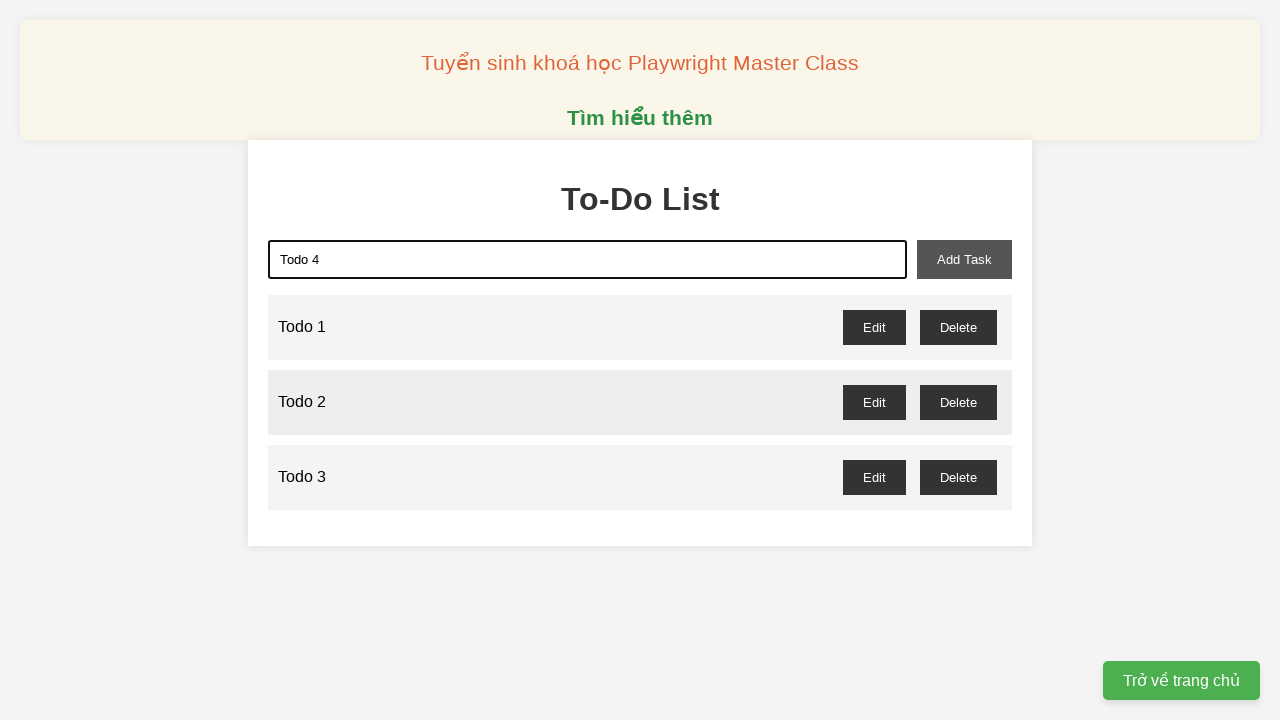

Clicked add task button to add Todo 4 at (964, 259) on xpath=//*[@id="add-task"]
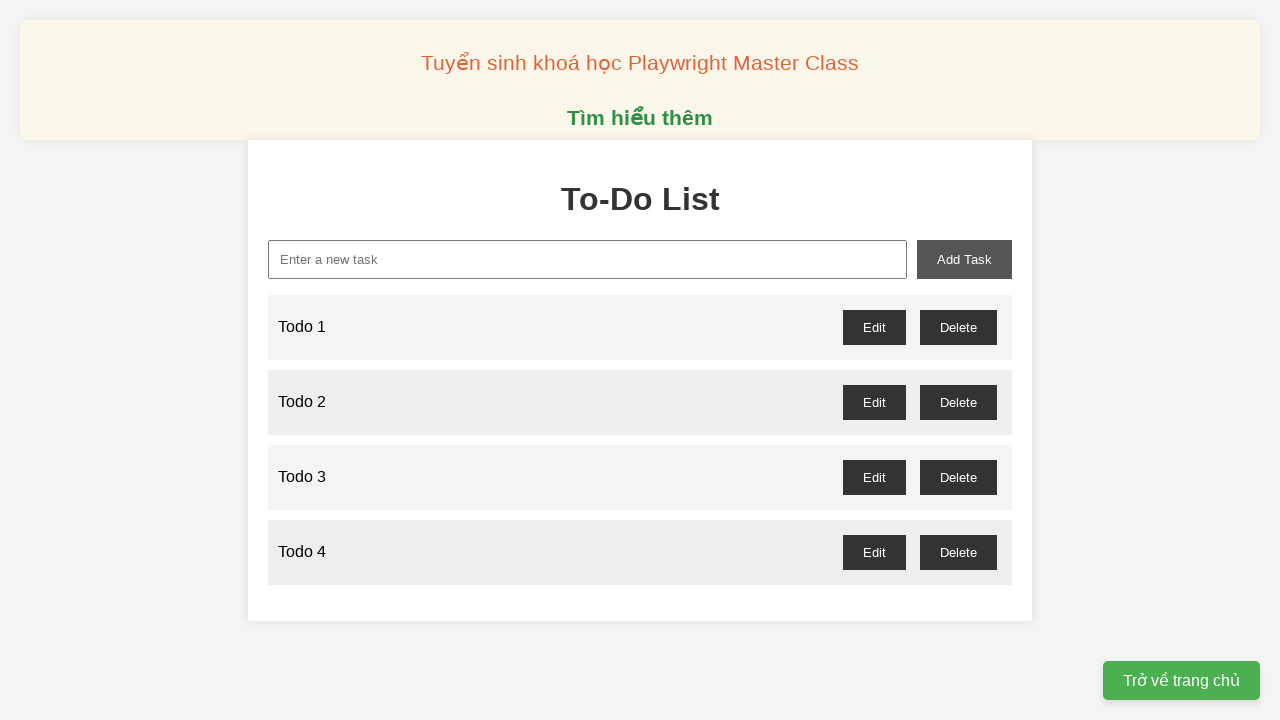

Filled new task field with 'Todo 5' on //*[@id="new-task"]
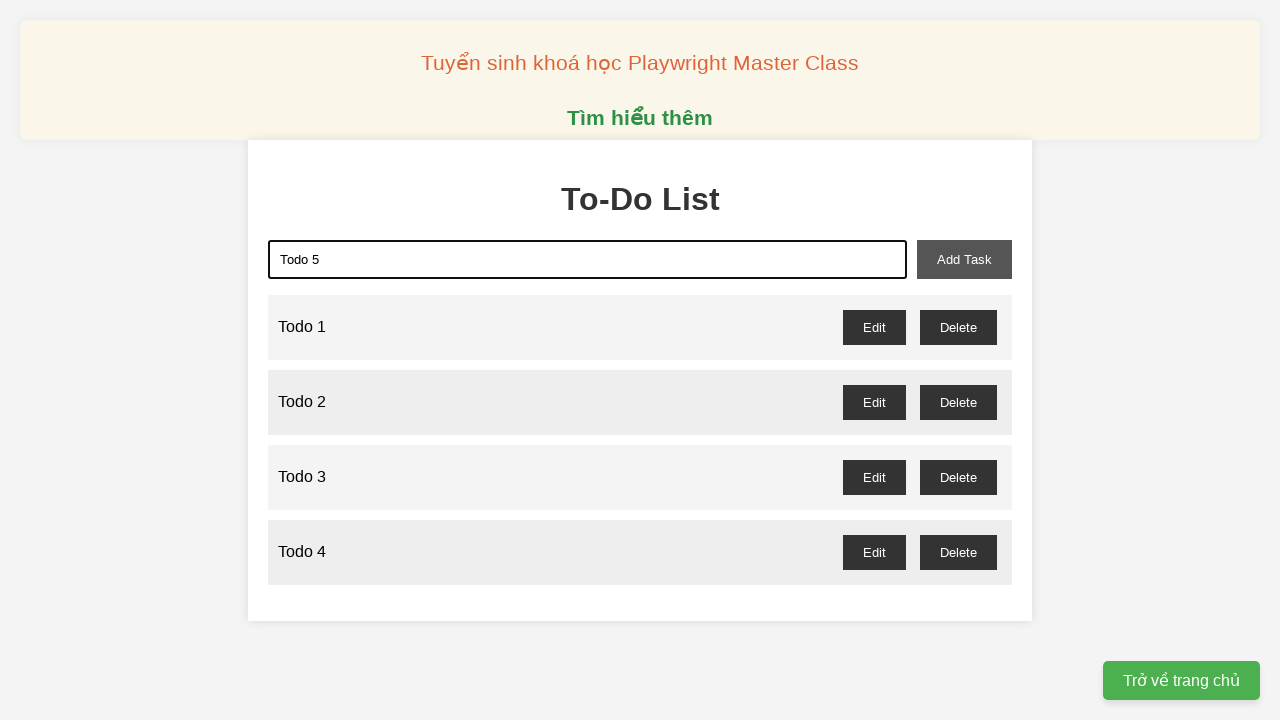

Clicked add task button to add Todo 5 at (964, 259) on xpath=//*[@id="add-task"]
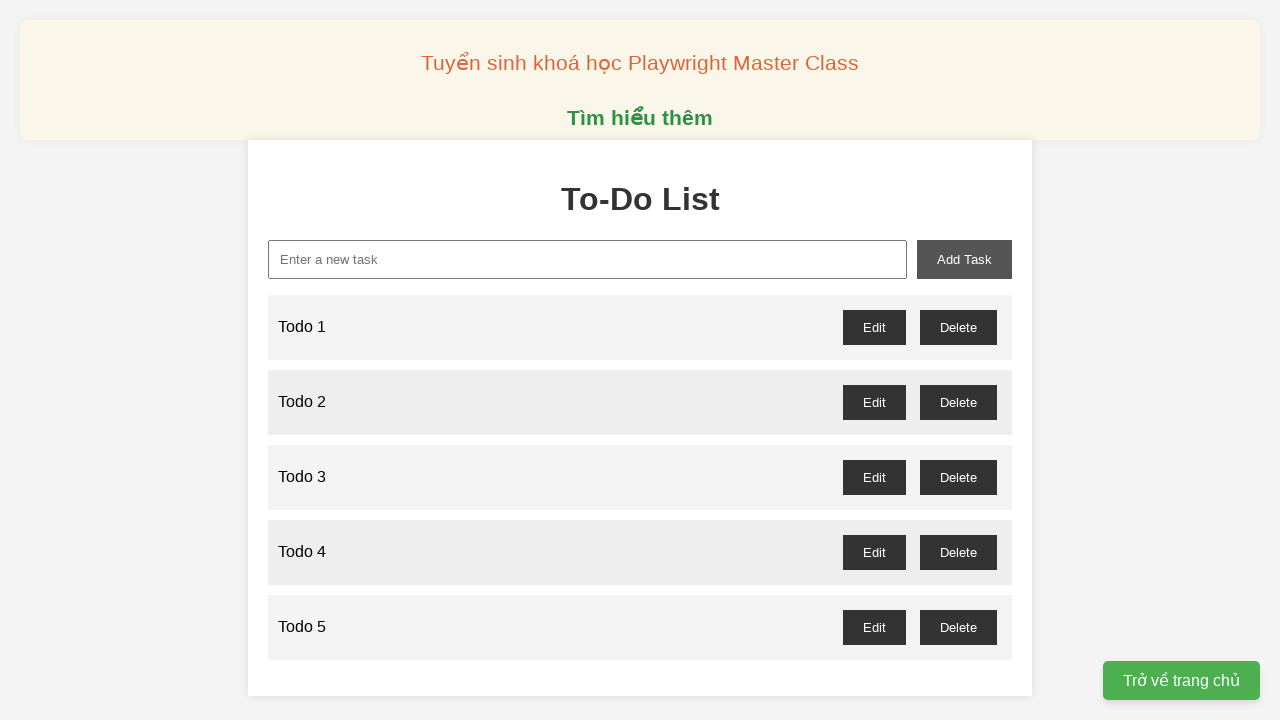

Filled new task field with 'Todo 6' on //*[@id="new-task"]
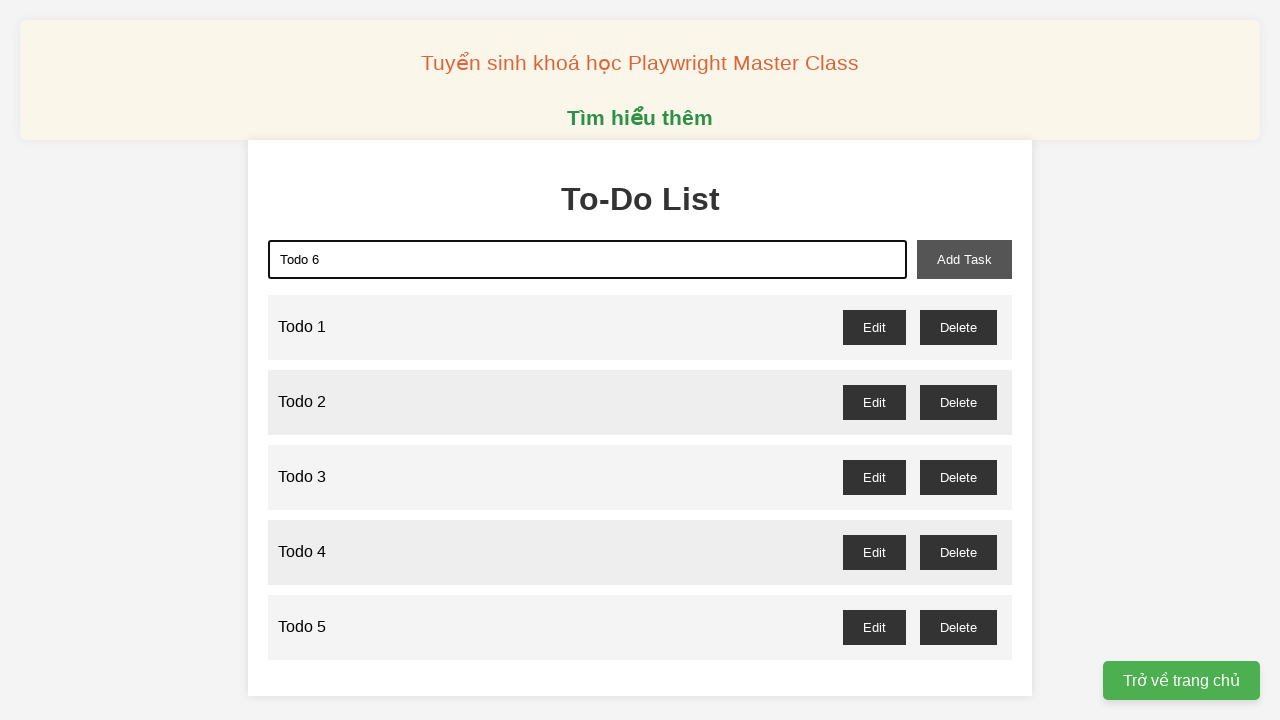

Clicked add task button to add Todo 6 at (964, 259) on xpath=//*[@id="add-task"]
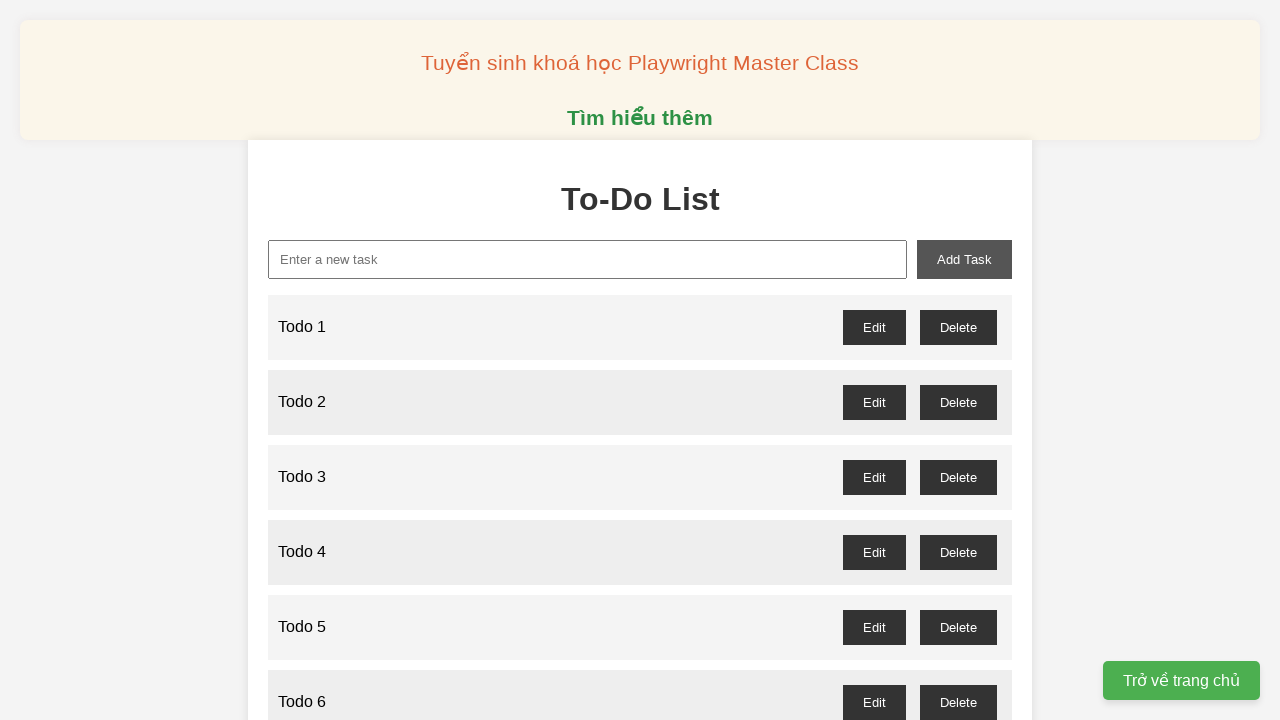

Filled new task field with 'Todo 7' on //*[@id="new-task"]
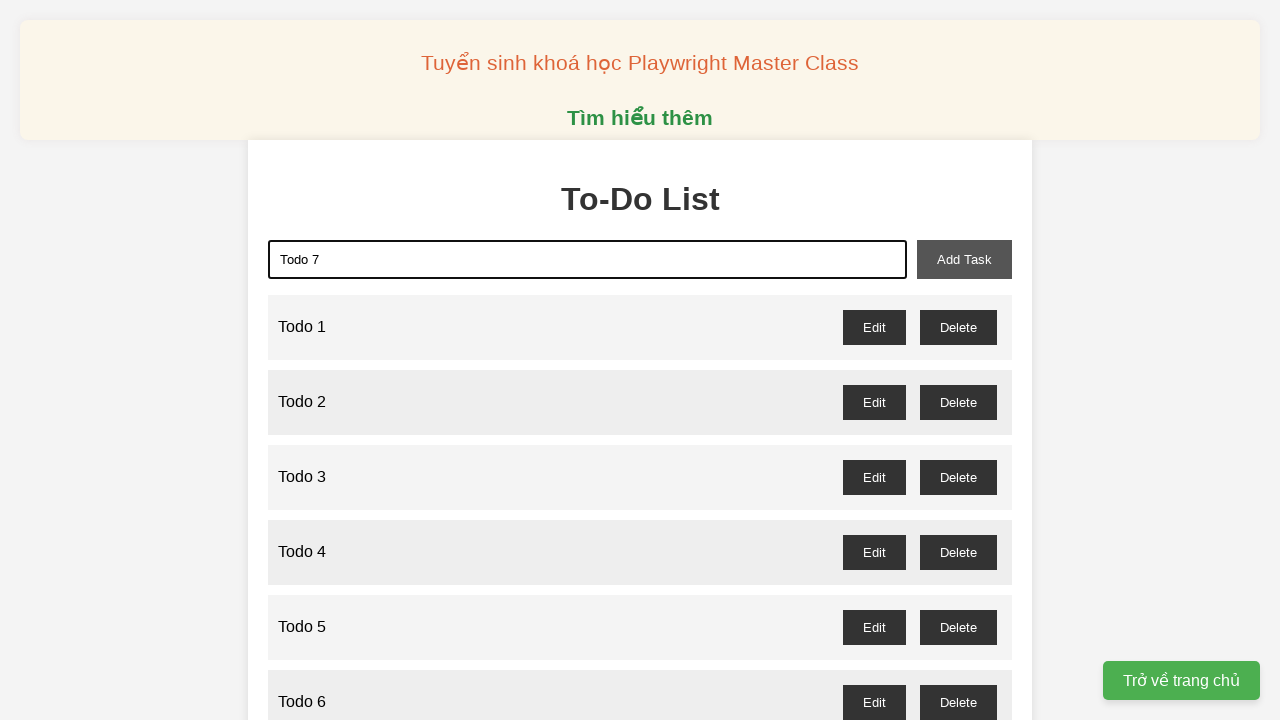

Clicked add task button to add Todo 7 at (964, 259) on xpath=//*[@id="add-task"]
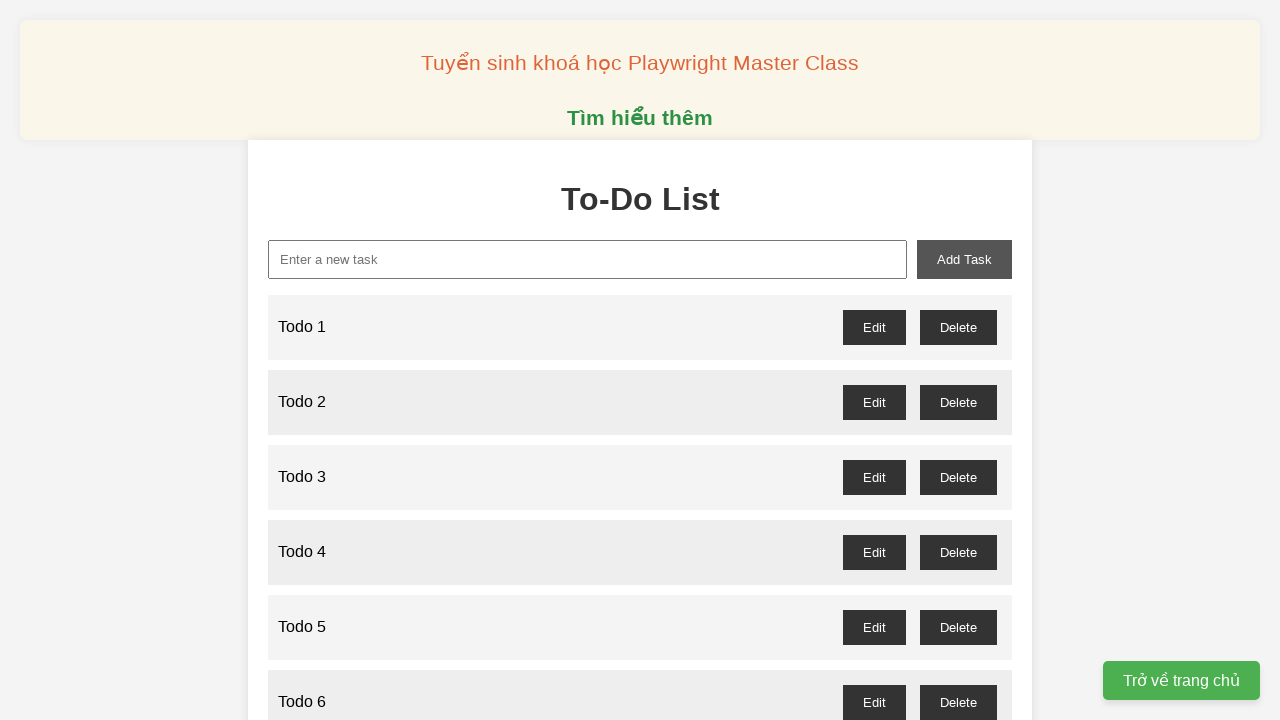

Filled new task field with 'Todo 8' on //*[@id="new-task"]
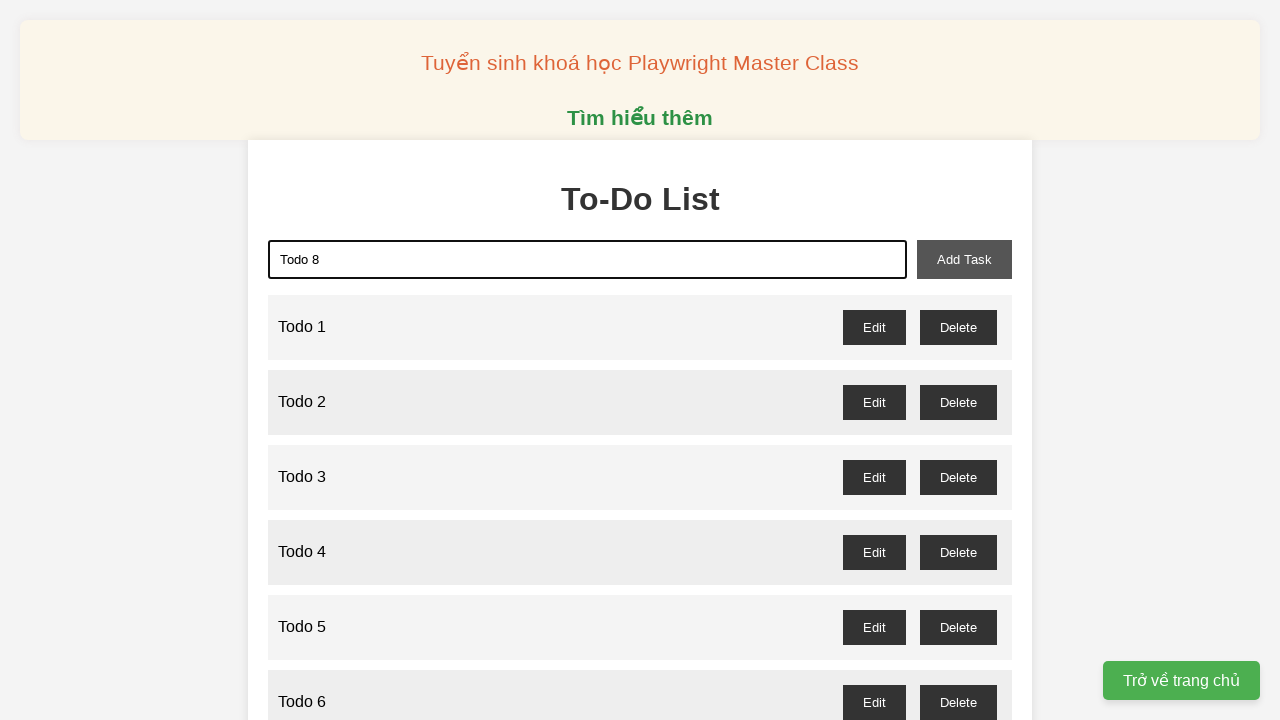

Clicked add task button to add Todo 8 at (964, 259) on xpath=//*[@id="add-task"]
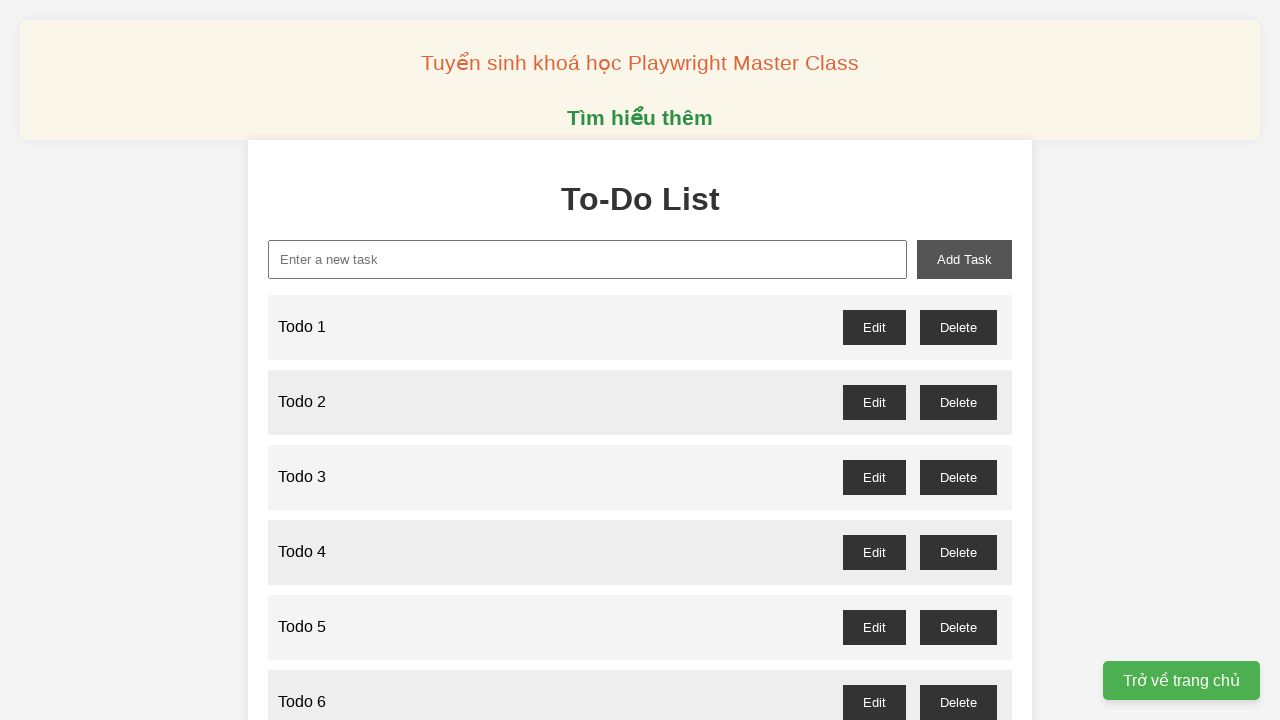

Filled new task field with 'Todo 9' on //*[@id="new-task"]
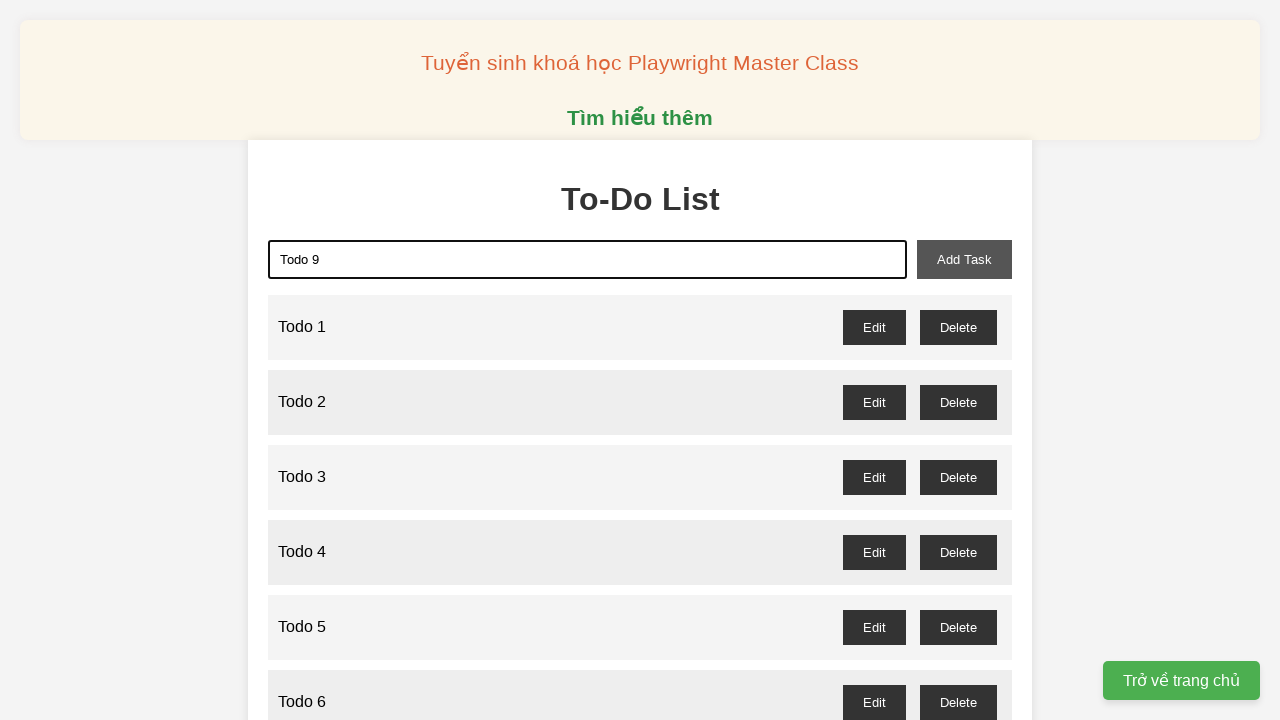

Clicked add task button to add Todo 9 at (964, 259) on xpath=//*[@id="add-task"]
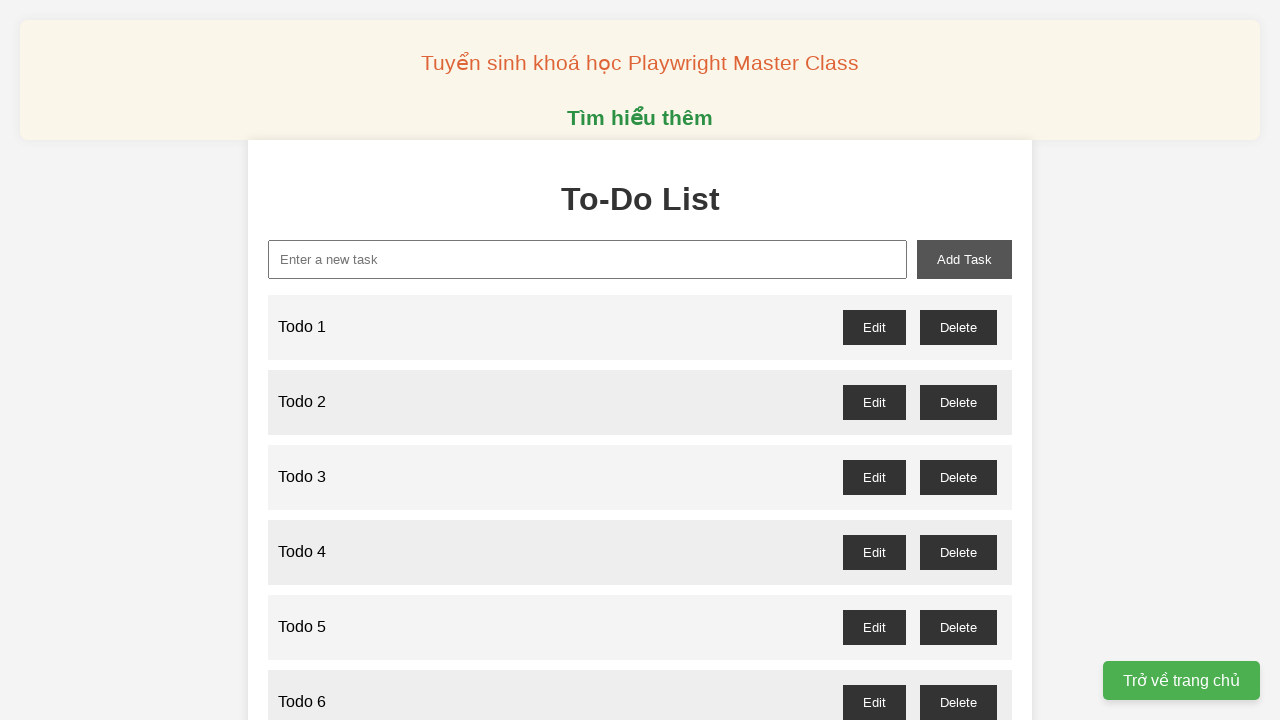

Filled new task field with 'Todo 10' on //*[@id="new-task"]
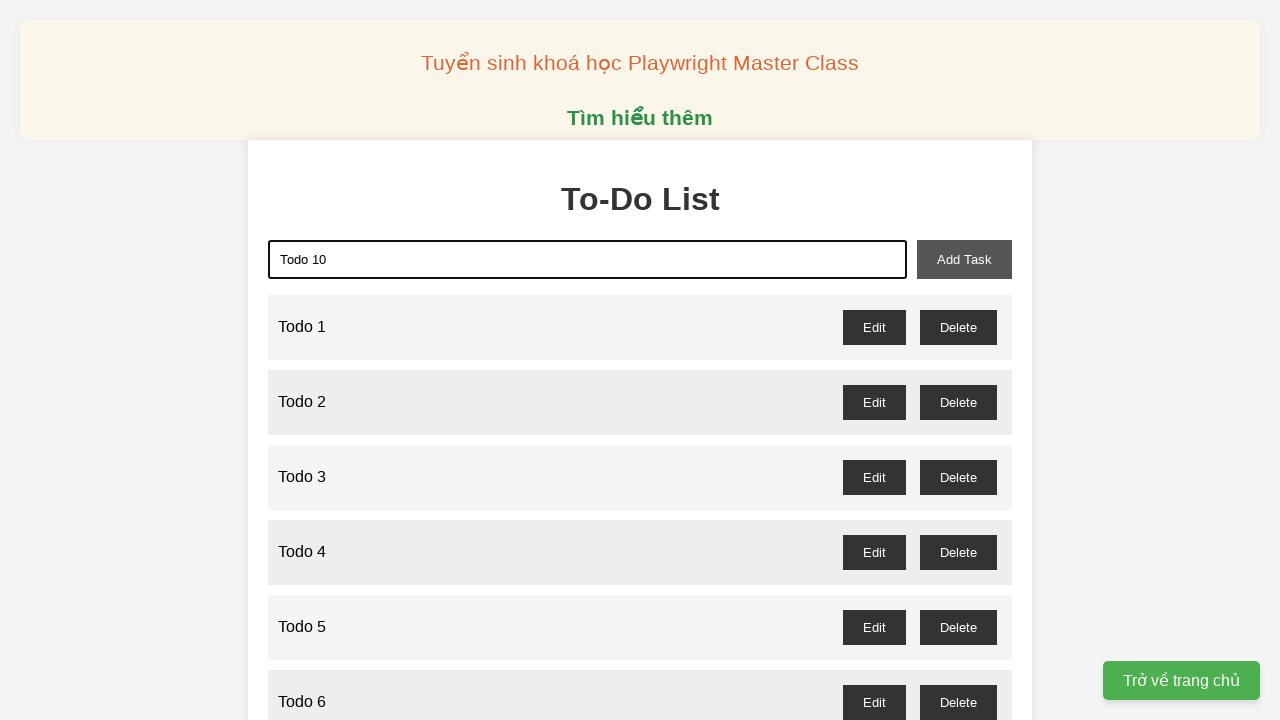

Clicked add task button to add Todo 10 at (964, 259) on xpath=//*[@id="add-task"]
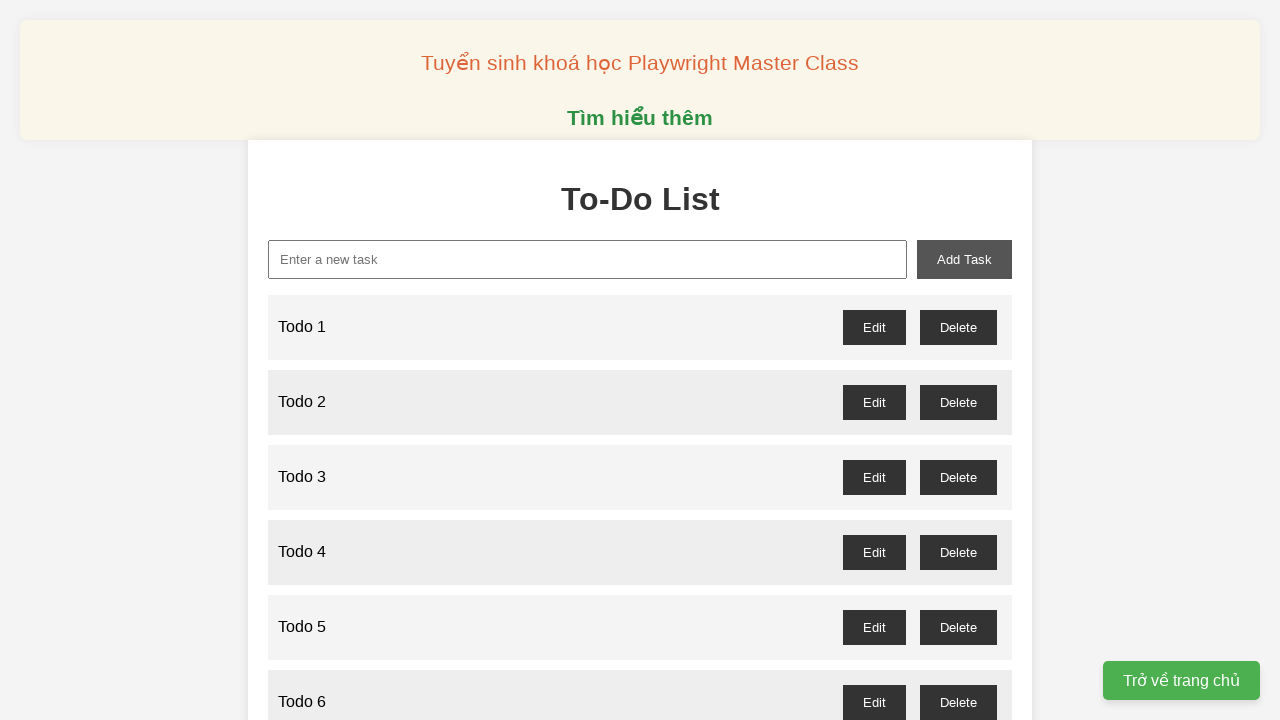

Filled new task field with 'Todo 11' on //*[@id="new-task"]
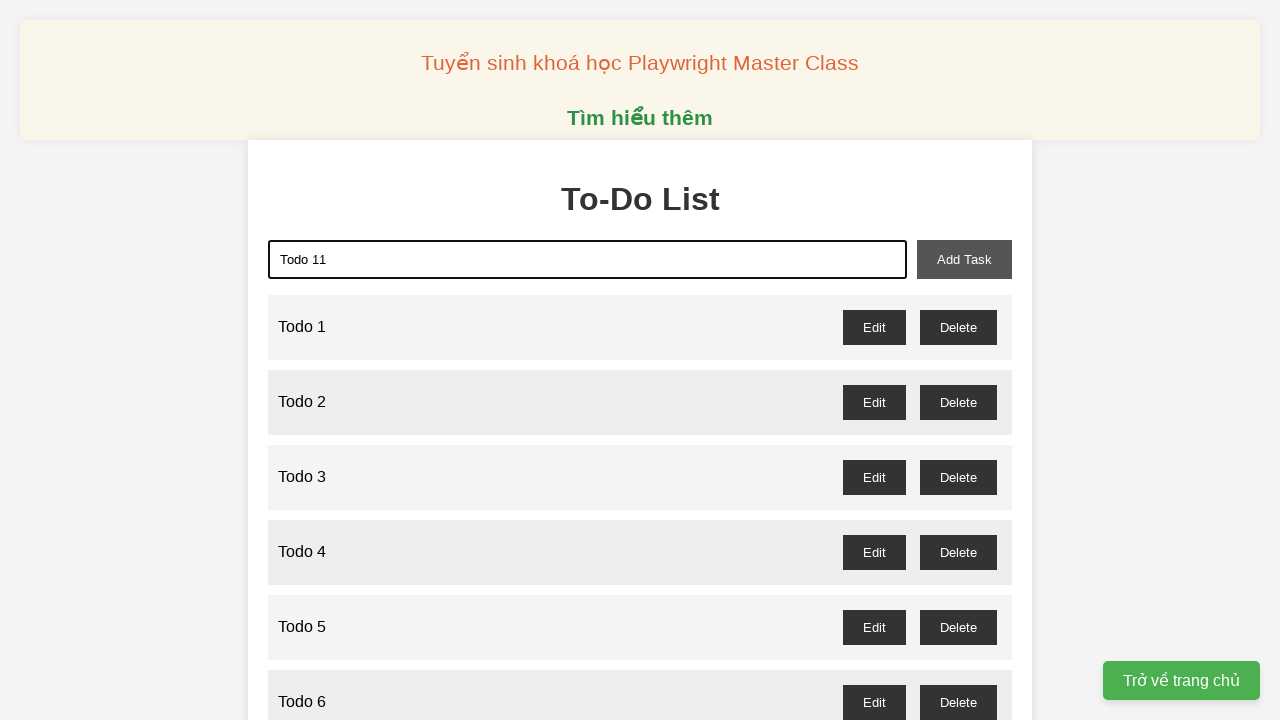

Clicked add task button to add Todo 11 at (964, 259) on xpath=//*[@id="add-task"]
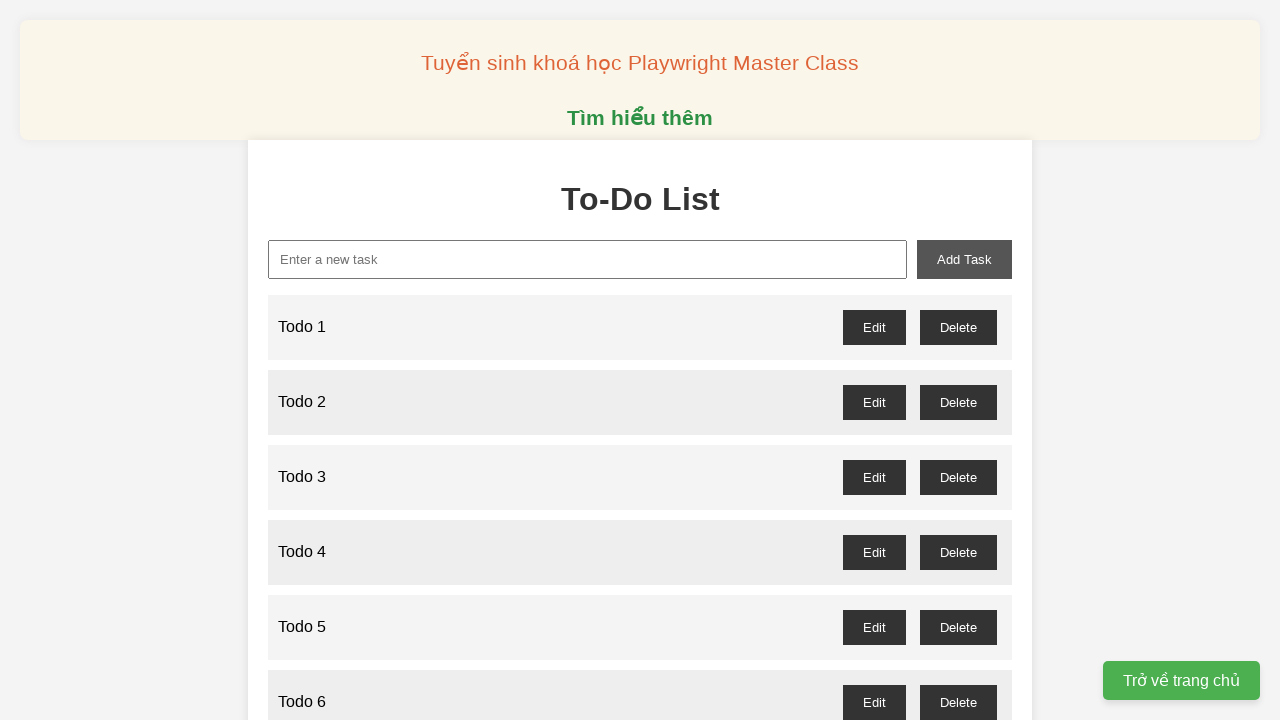

Filled new task field with 'Todo 12' on //*[@id="new-task"]
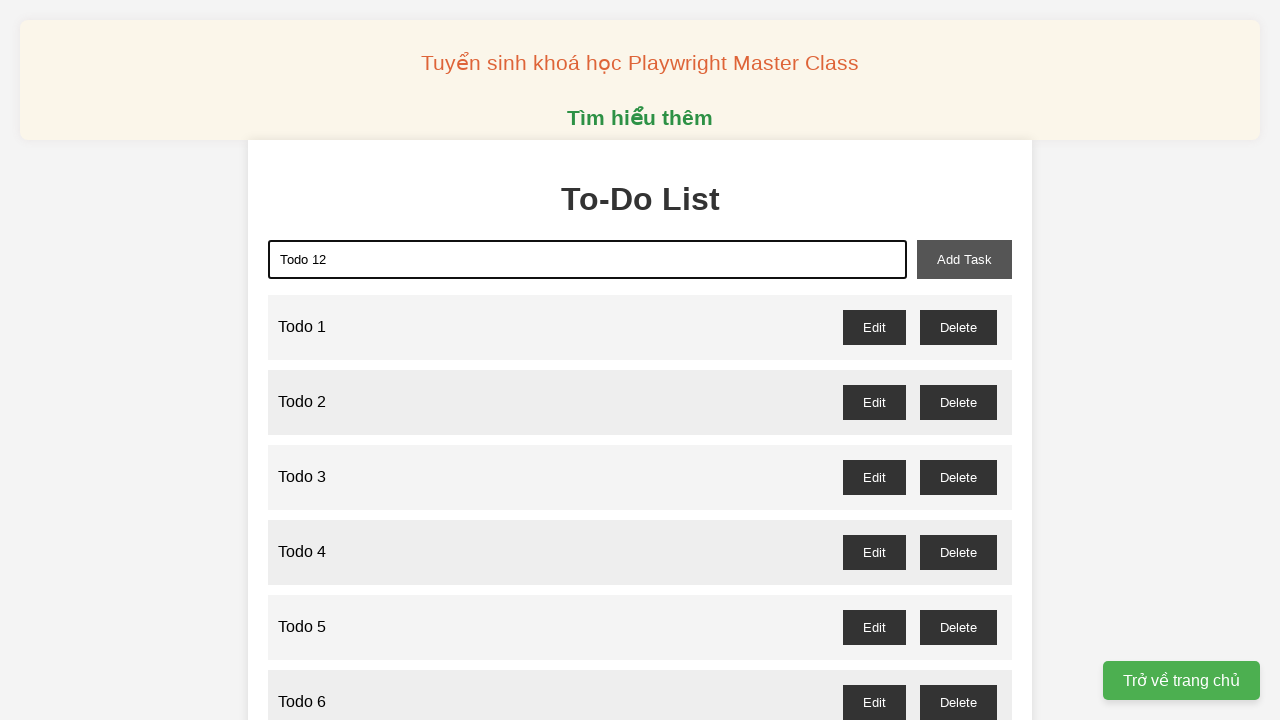

Clicked add task button to add Todo 12 at (964, 259) on xpath=//*[@id="add-task"]
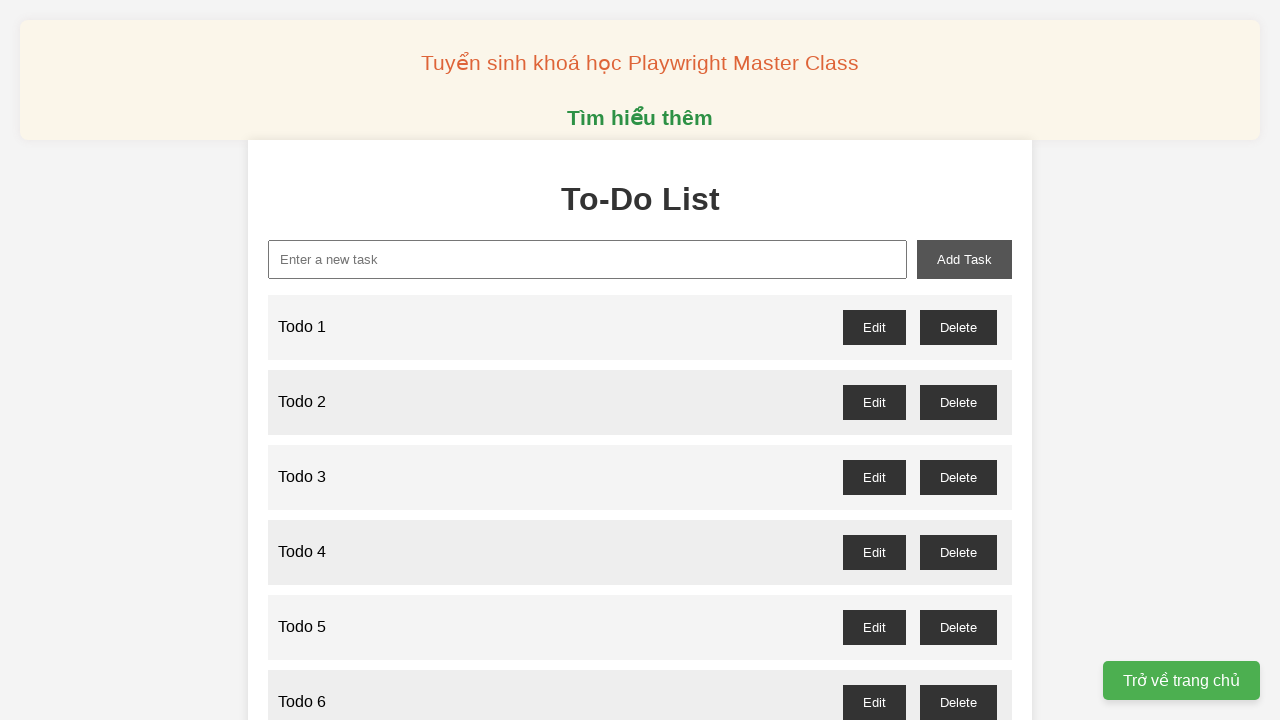

Filled new task field with 'Todo 13' on //*[@id="new-task"]
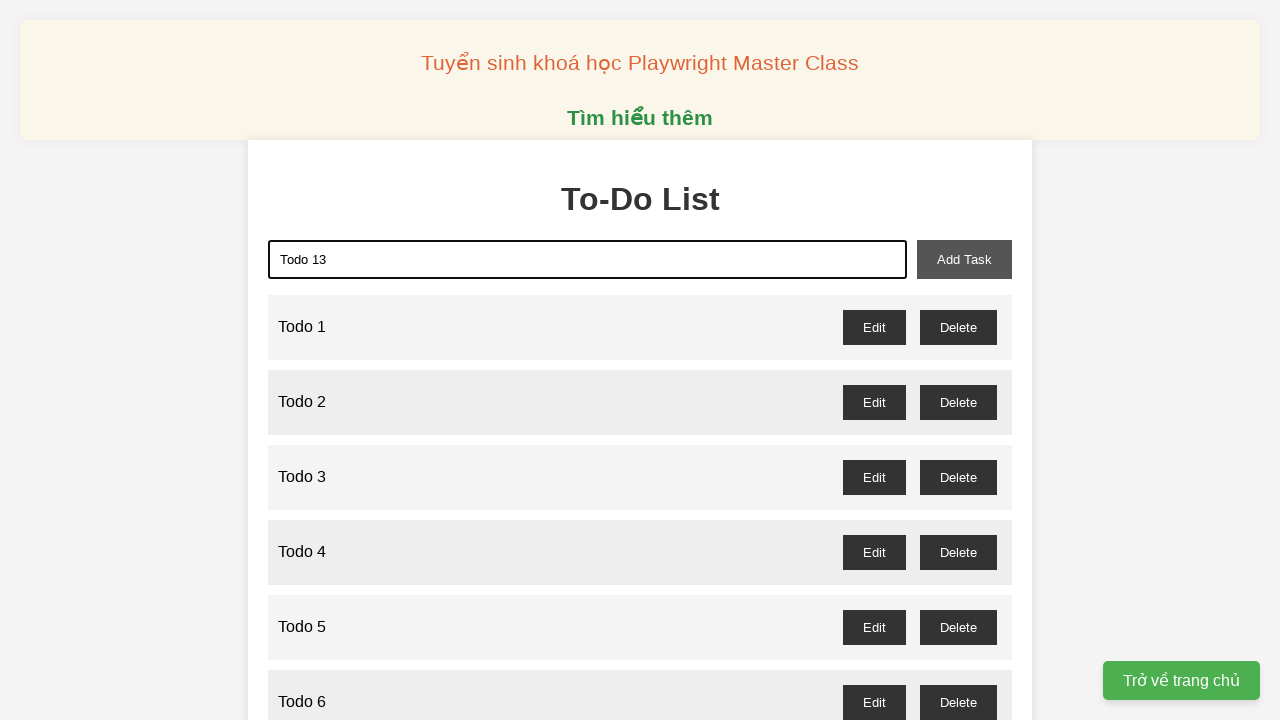

Clicked add task button to add Todo 13 at (964, 259) on xpath=//*[@id="add-task"]
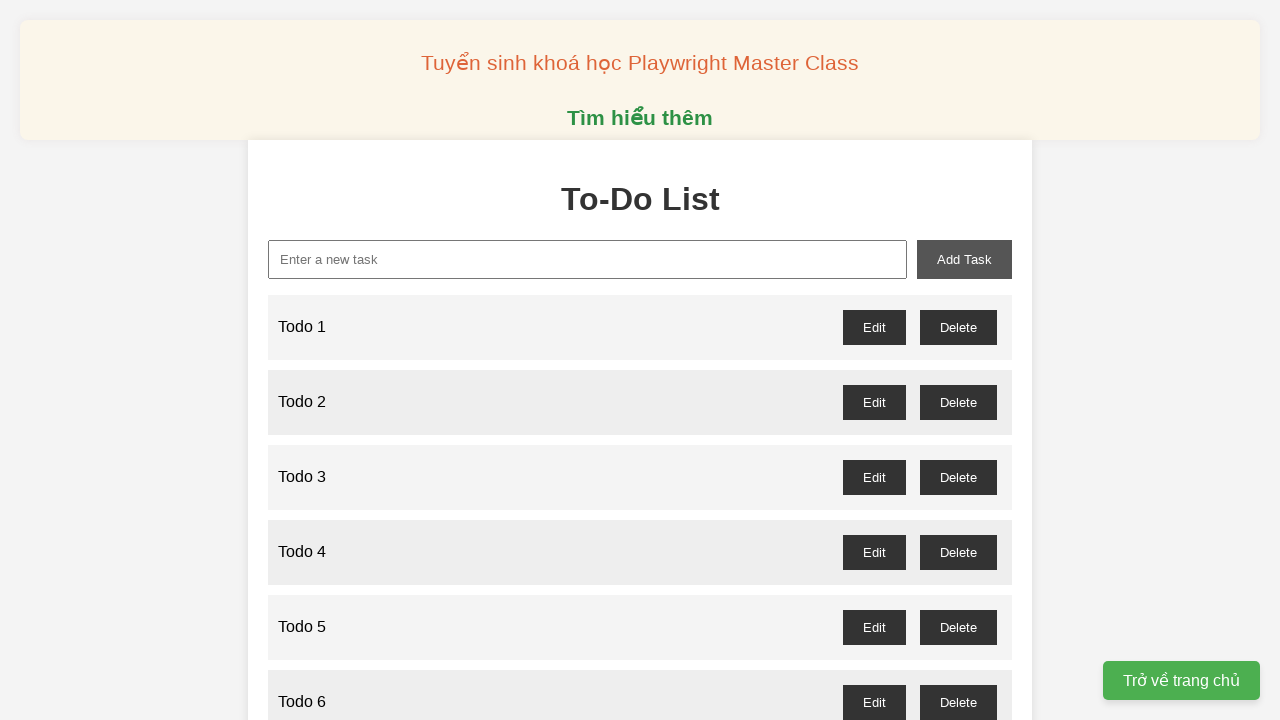

Filled new task field with 'Todo 14' on //*[@id="new-task"]
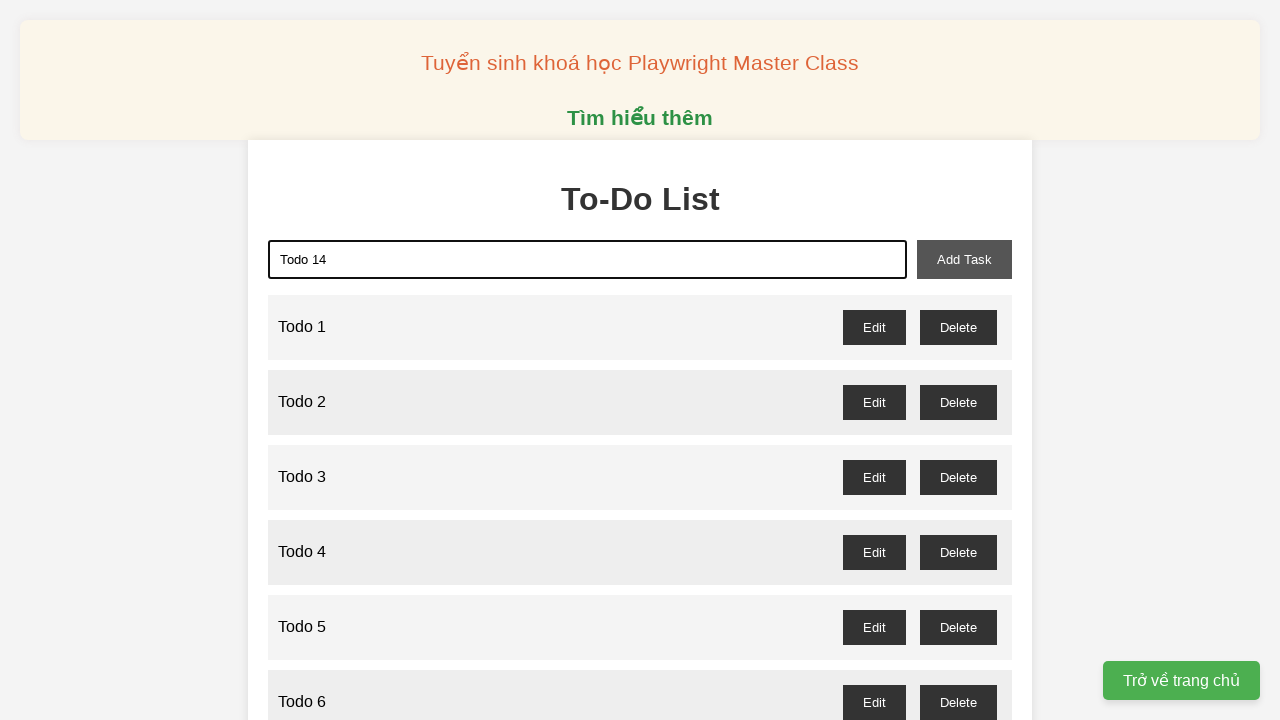

Clicked add task button to add Todo 14 at (964, 259) on xpath=//*[@id="add-task"]
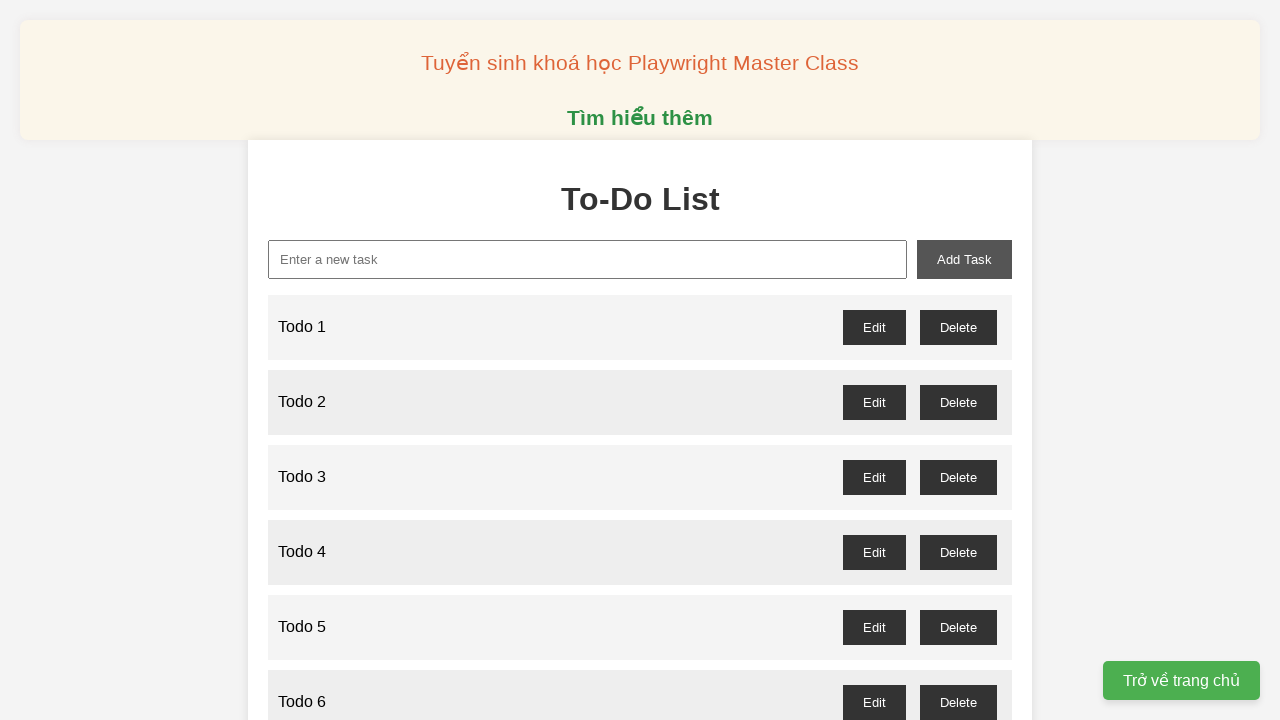

Filled new task field with 'Todo 15' on //*[@id="new-task"]
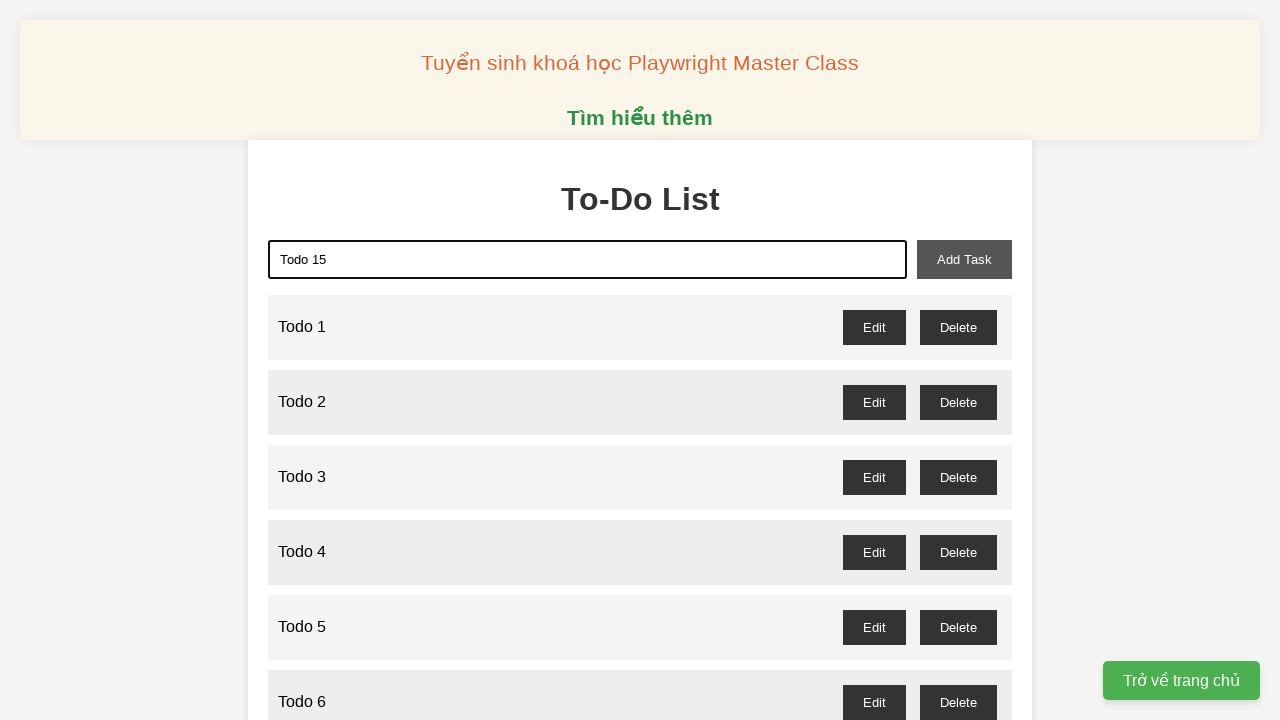

Clicked add task button to add Todo 15 at (964, 259) on xpath=//*[@id="add-task"]
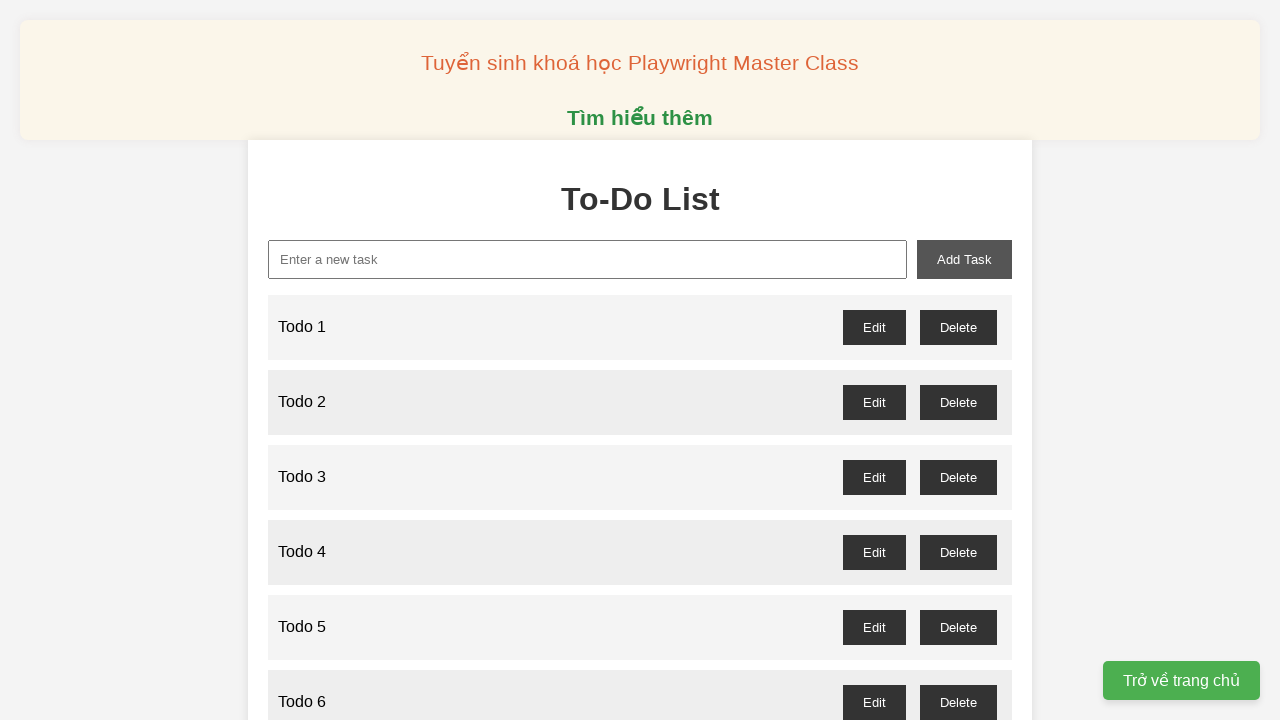

Filled new task field with 'Todo 16' on //*[@id="new-task"]
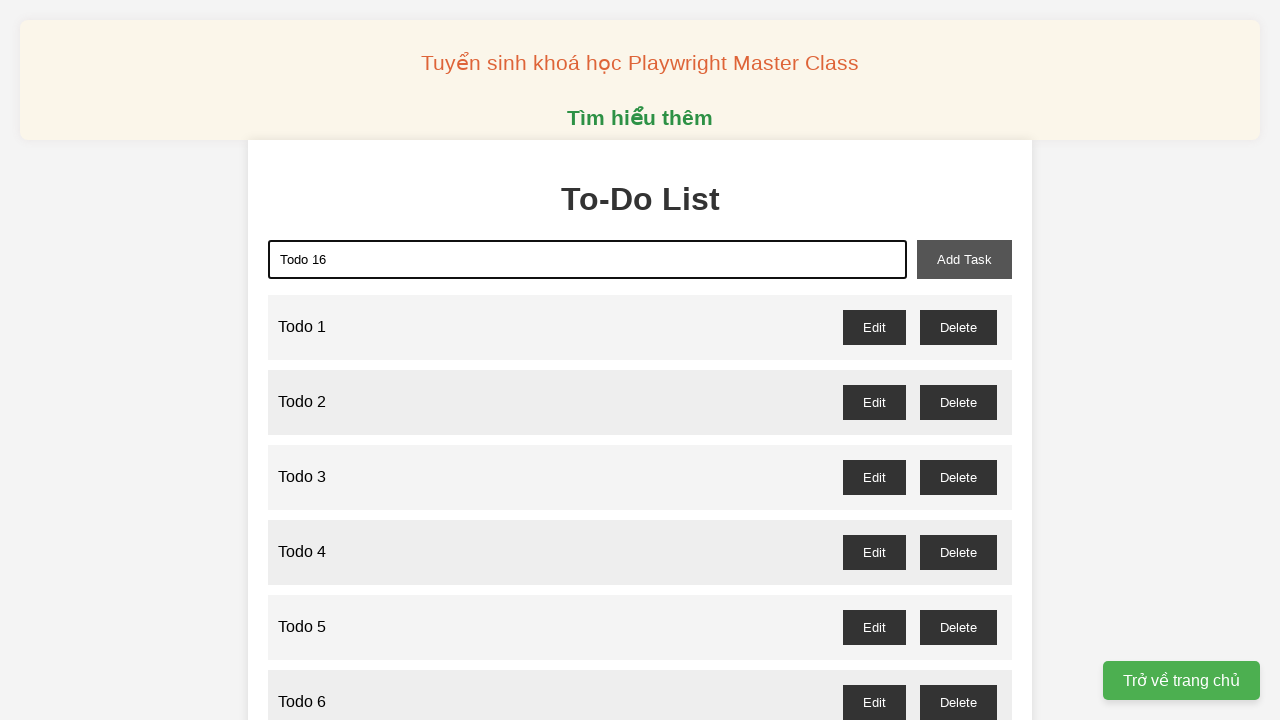

Clicked add task button to add Todo 16 at (964, 259) on xpath=//*[@id="add-task"]
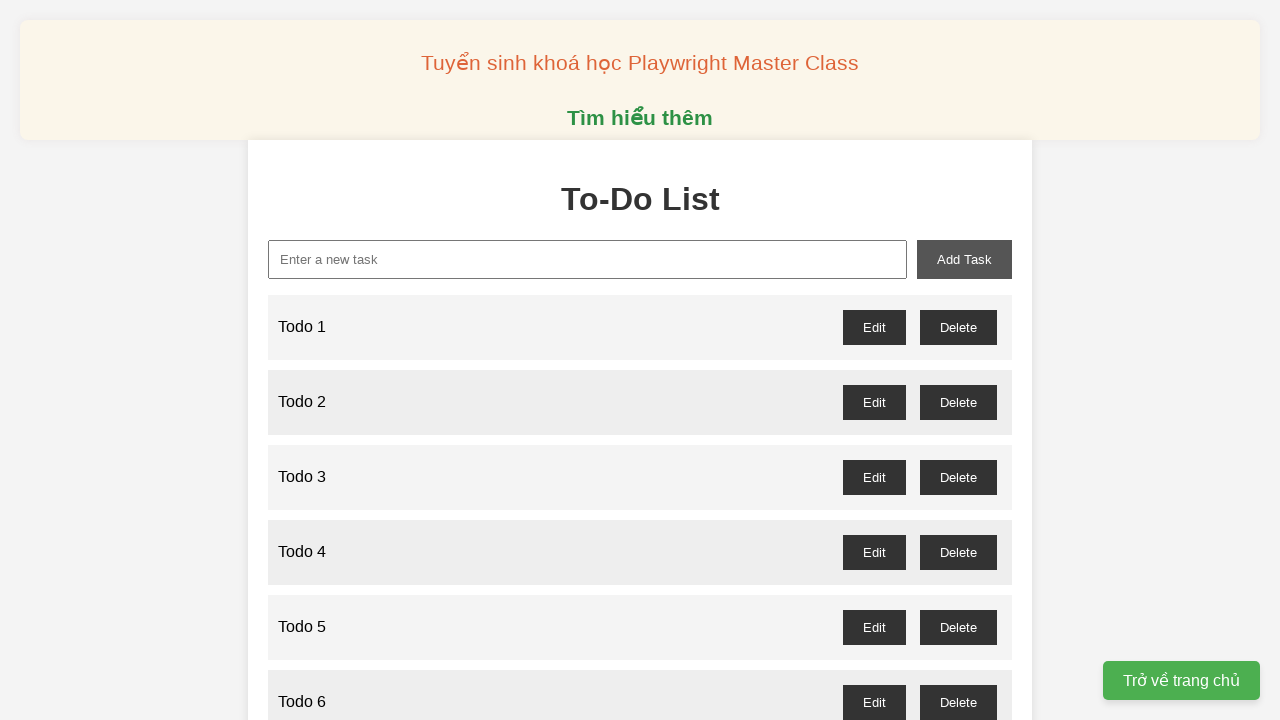

Filled new task field with 'Todo 17' on //*[@id="new-task"]
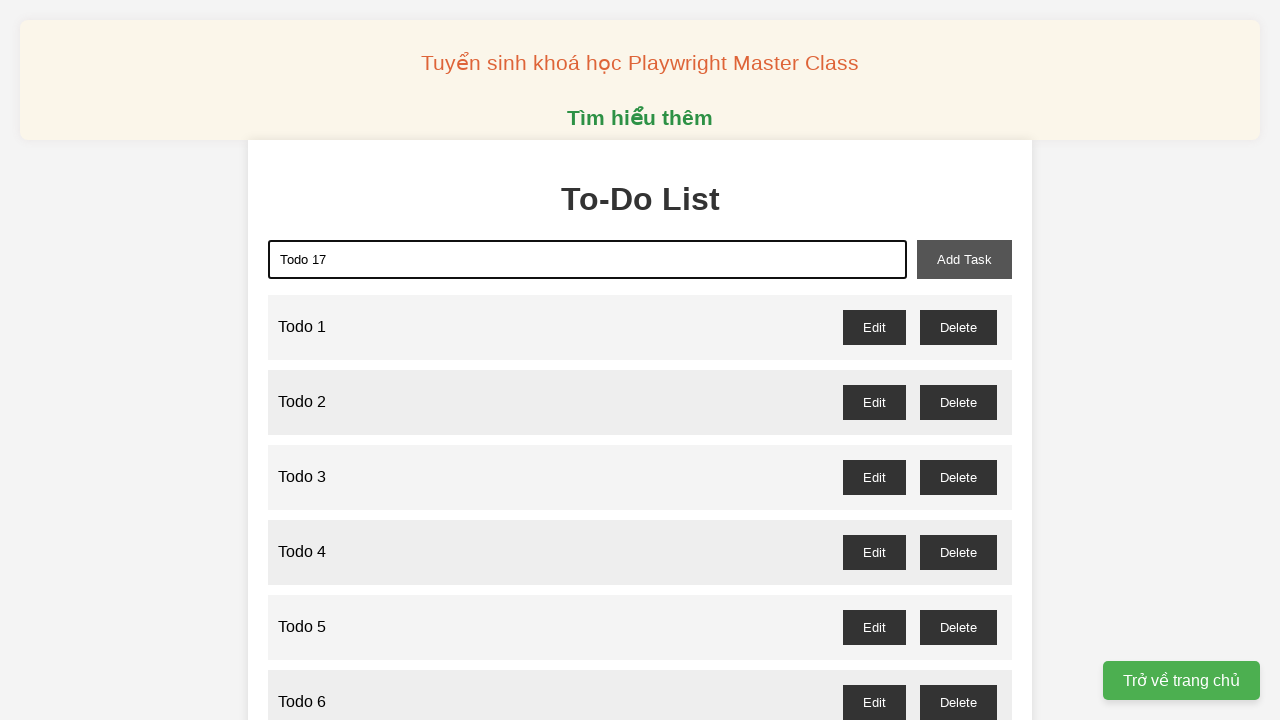

Clicked add task button to add Todo 17 at (964, 259) on xpath=//*[@id="add-task"]
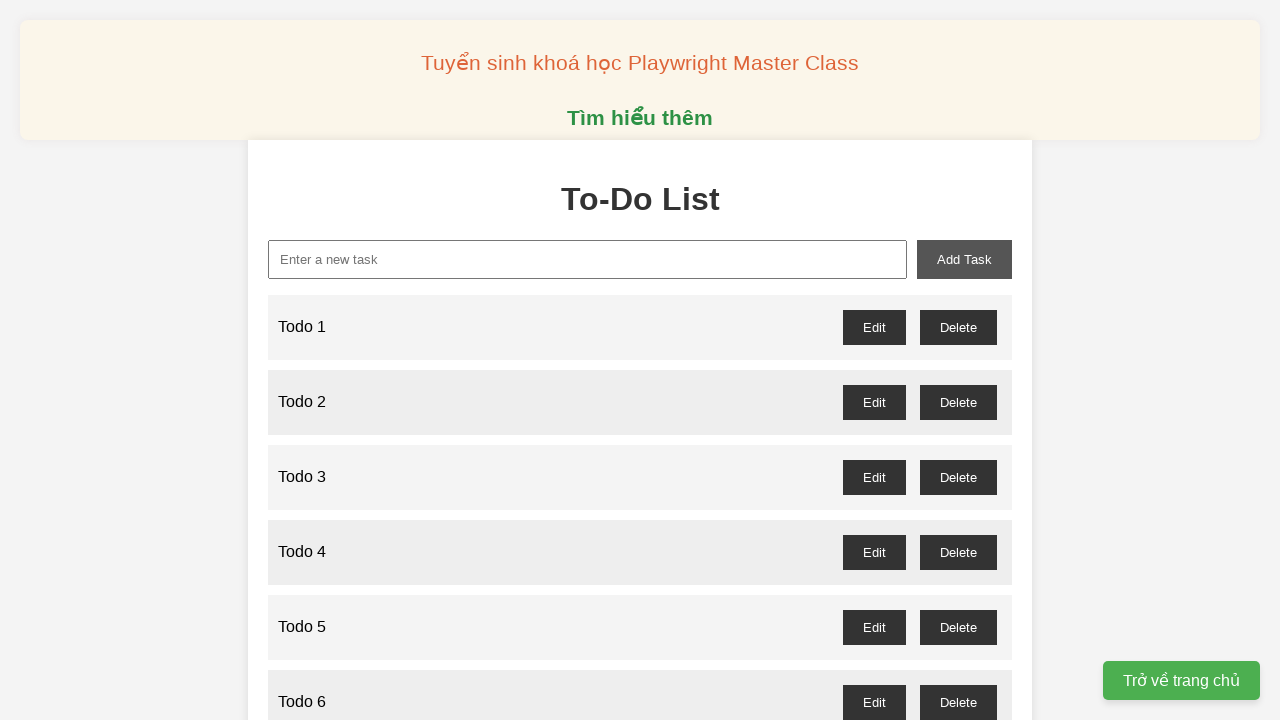

Filled new task field with 'Todo 18' on //*[@id="new-task"]
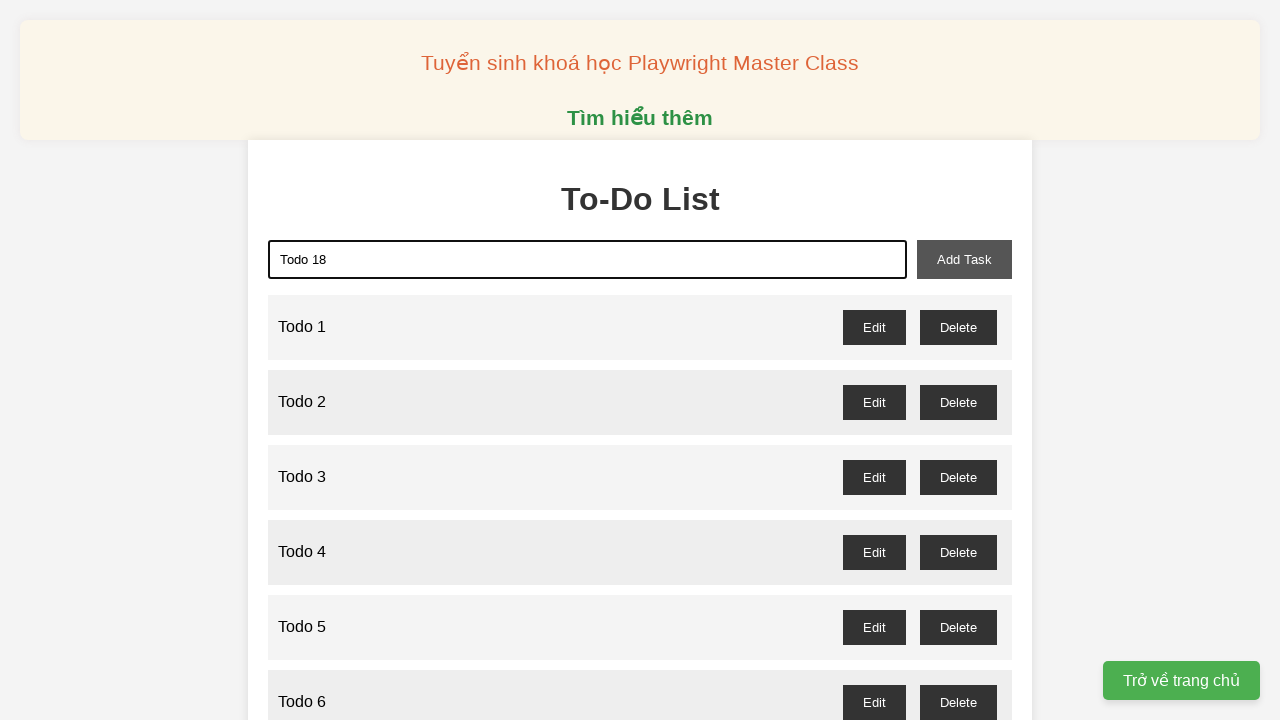

Clicked add task button to add Todo 18 at (964, 259) on xpath=//*[@id="add-task"]
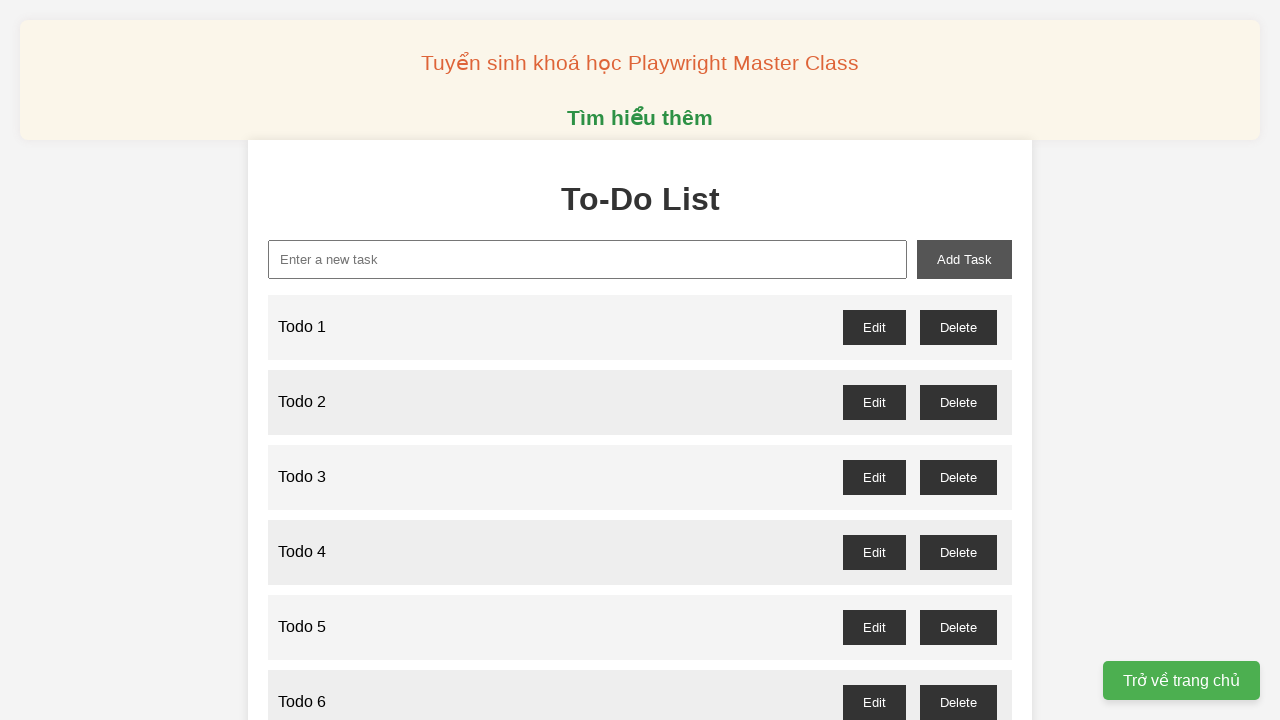

Filled new task field with 'Todo 19' on //*[@id="new-task"]
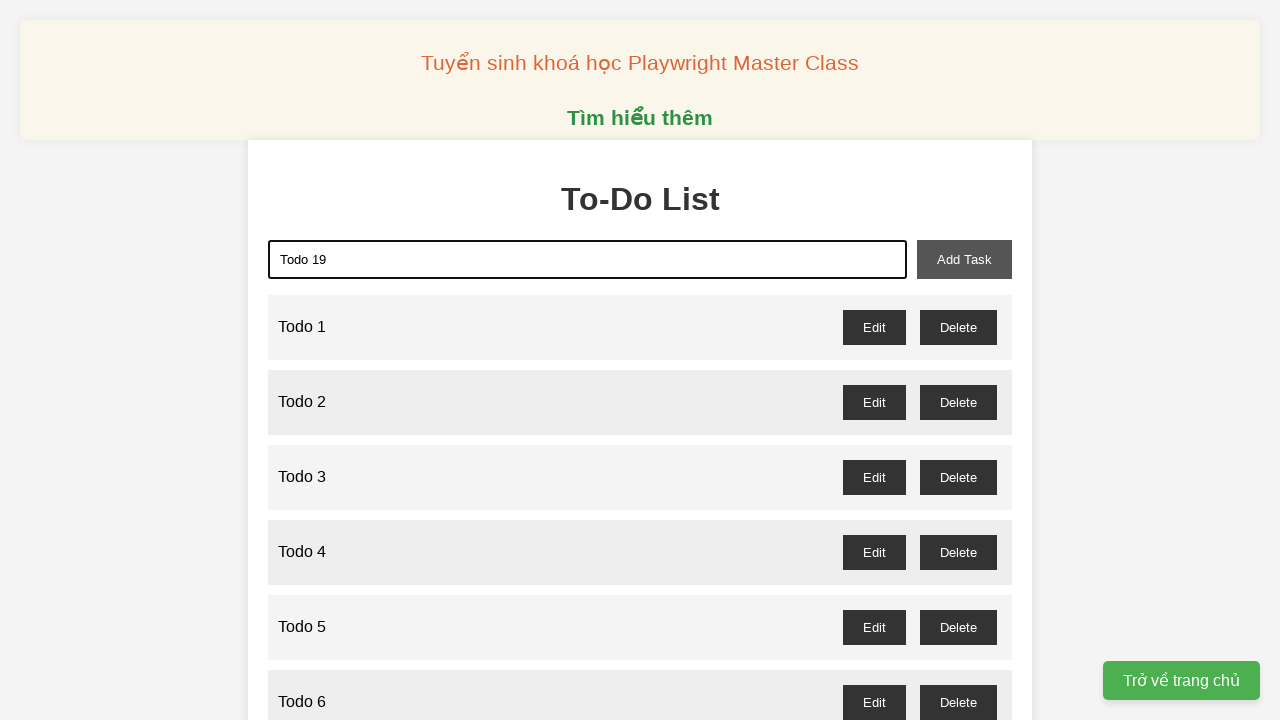

Clicked add task button to add Todo 19 at (964, 259) on xpath=//*[@id="add-task"]
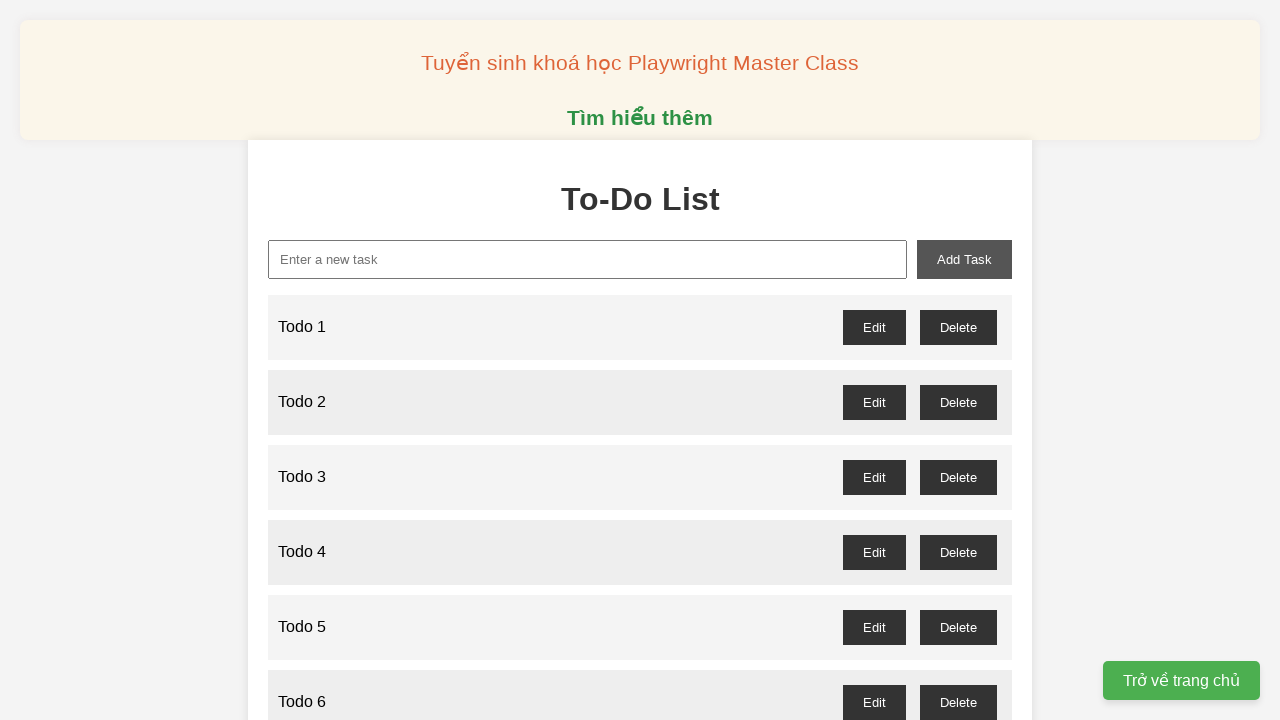

Filled new task field with 'Todo 20' on //*[@id="new-task"]
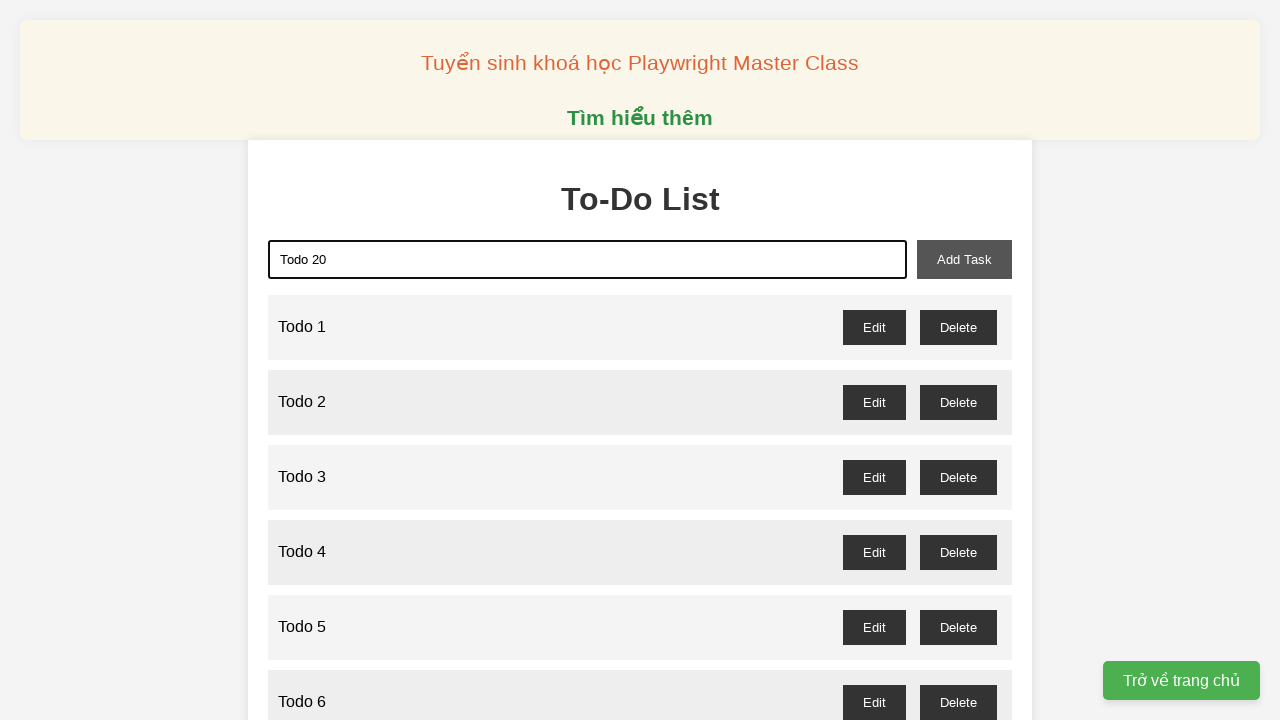

Clicked add task button to add Todo 20 at (964, 259) on xpath=//*[@id="add-task"]
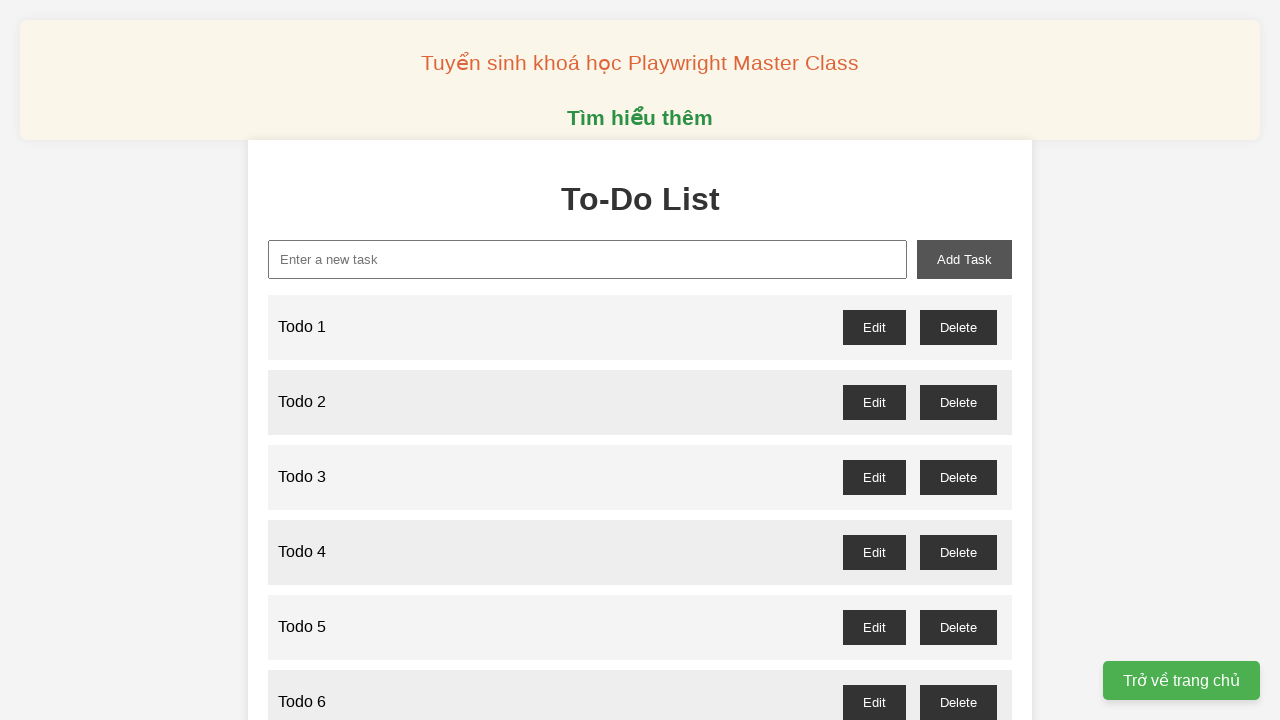

Filled new task field with 'Todo 21' on //*[@id="new-task"]
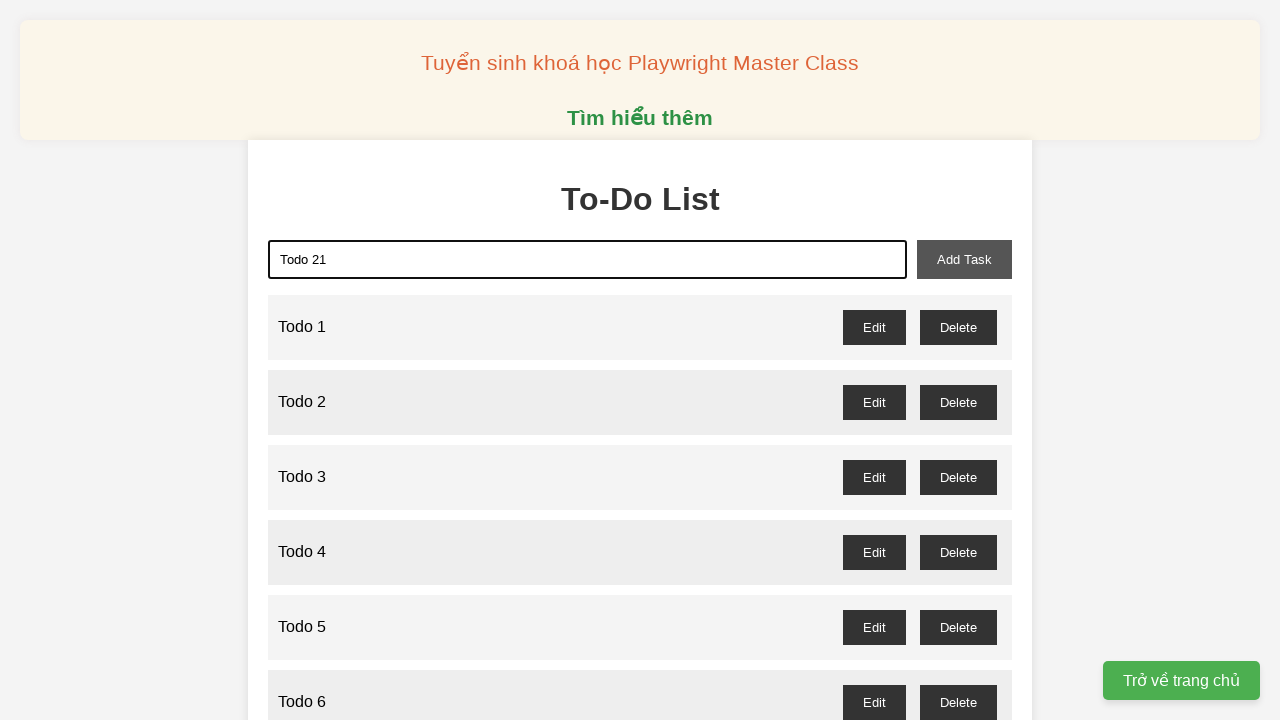

Clicked add task button to add Todo 21 at (964, 259) on xpath=//*[@id="add-task"]
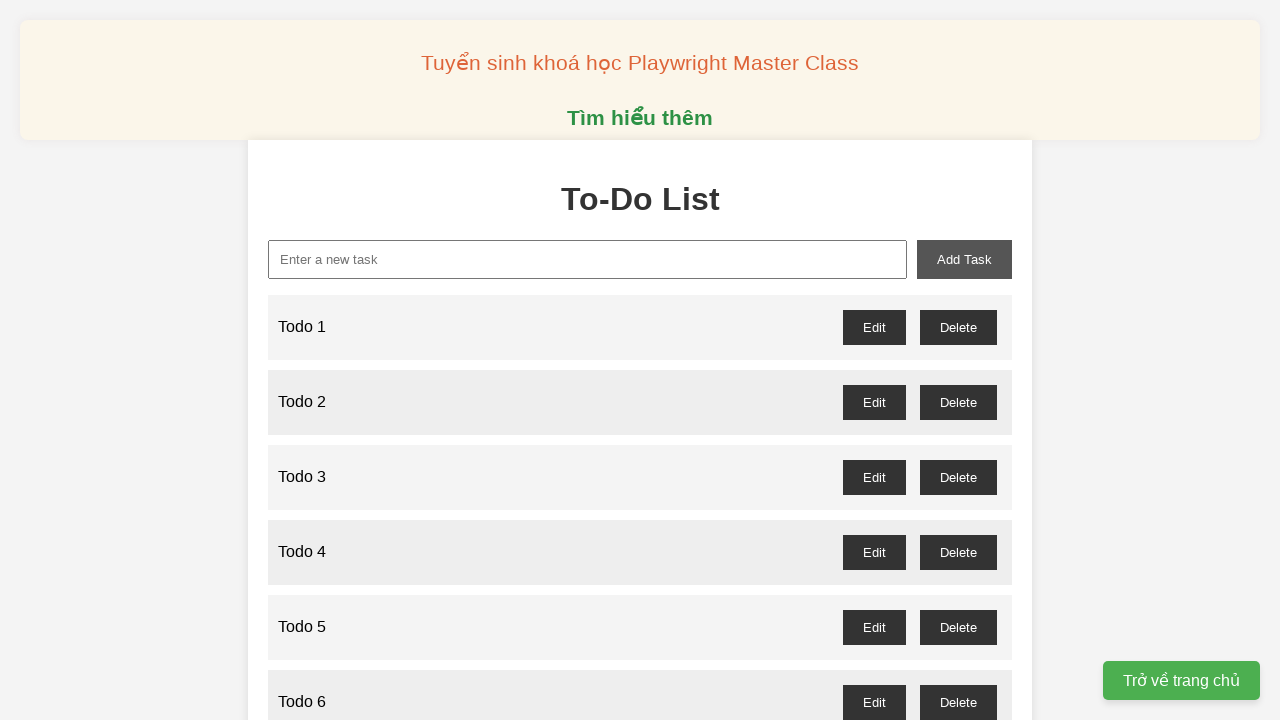

Filled new task field with 'Todo 22' on //*[@id="new-task"]
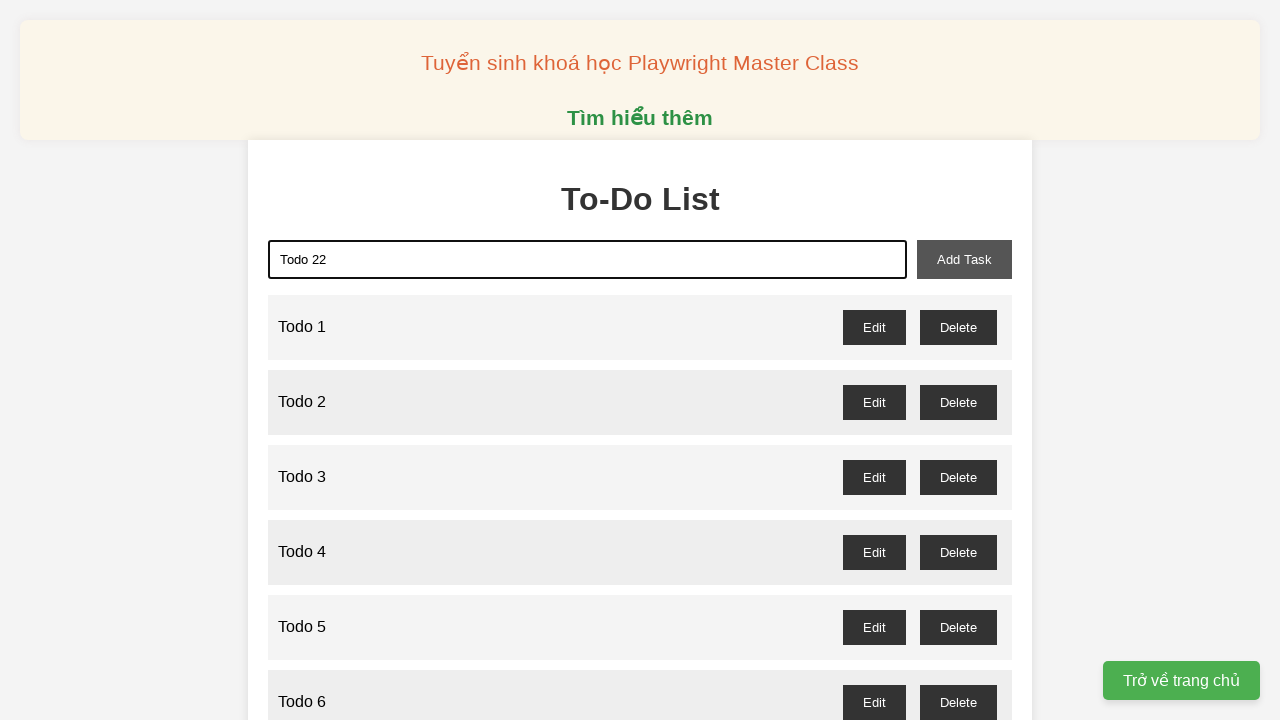

Clicked add task button to add Todo 22 at (964, 259) on xpath=//*[@id="add-task"]
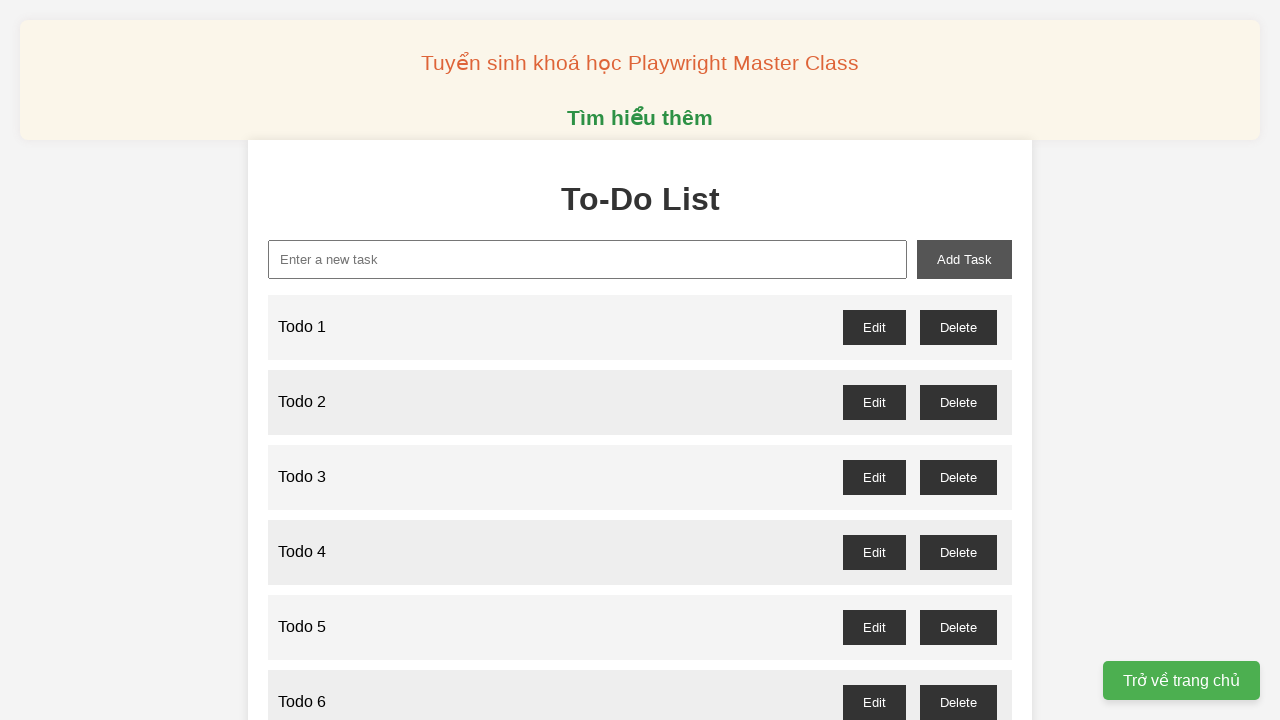

Filled new task field with 'Todo 23' on //*[@id="new-task"]
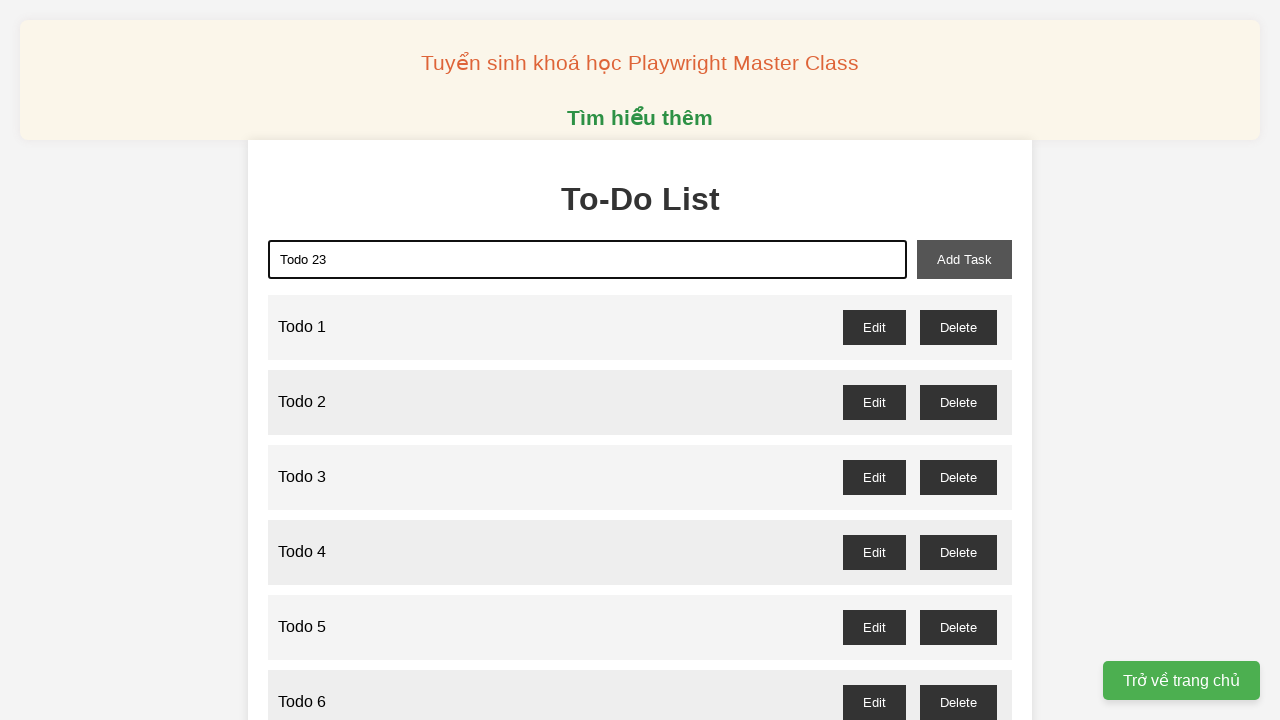

Clicked add task button to add Todo 23 at (964, 259) on xpath=//*[@id="add-task"]
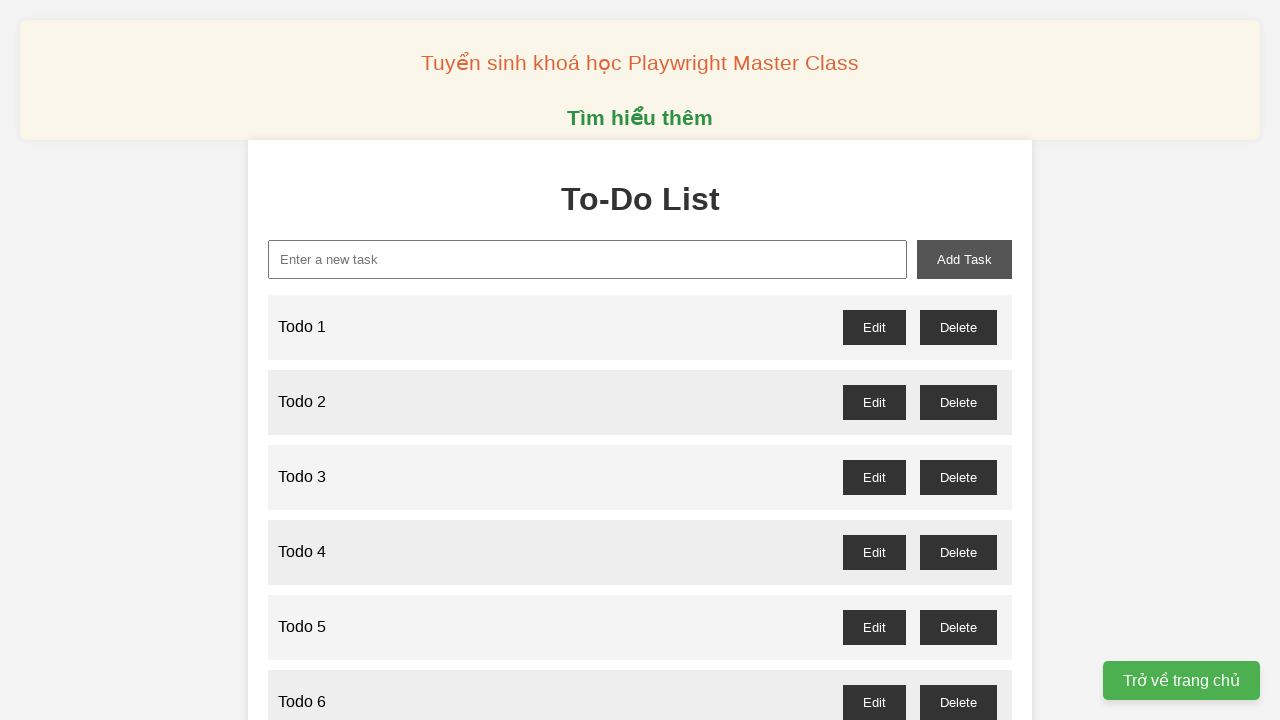

Filled new task field with 'Todo 24' on //*[@id="new-task"]
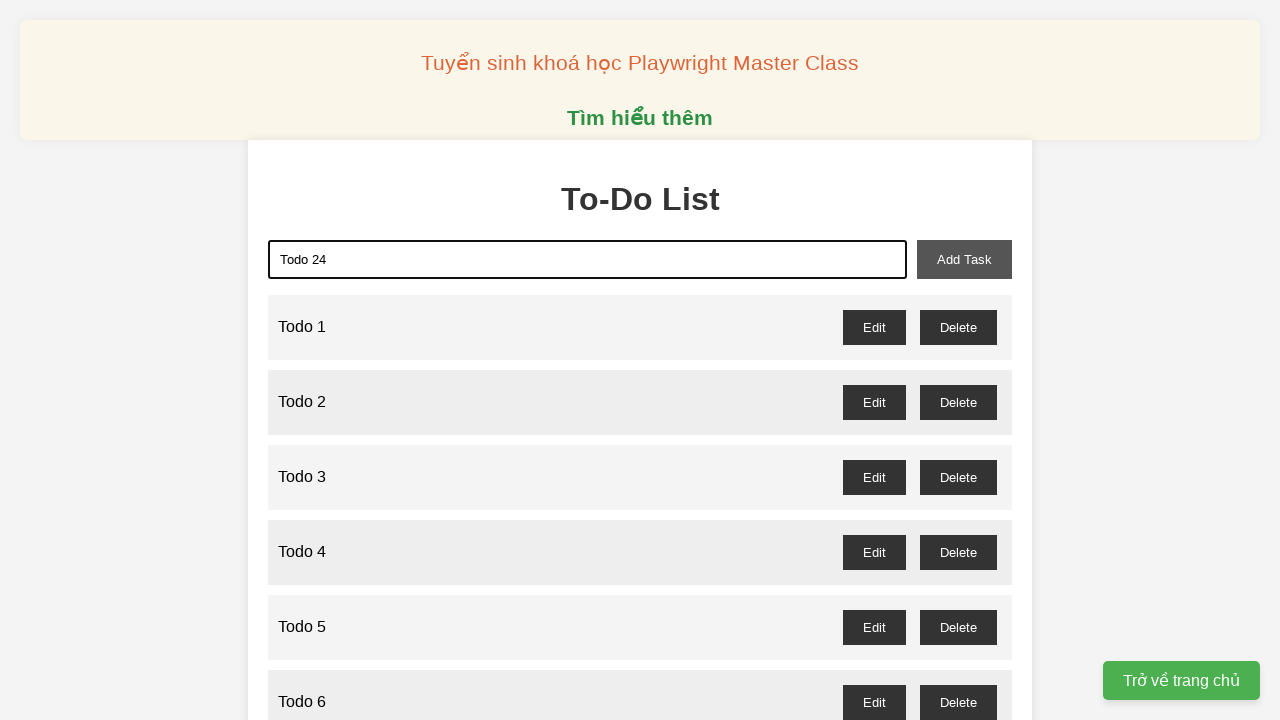

Clicked add task button to add Todo 24 at (964, 259) on xpath=//*[@id="add-task"]
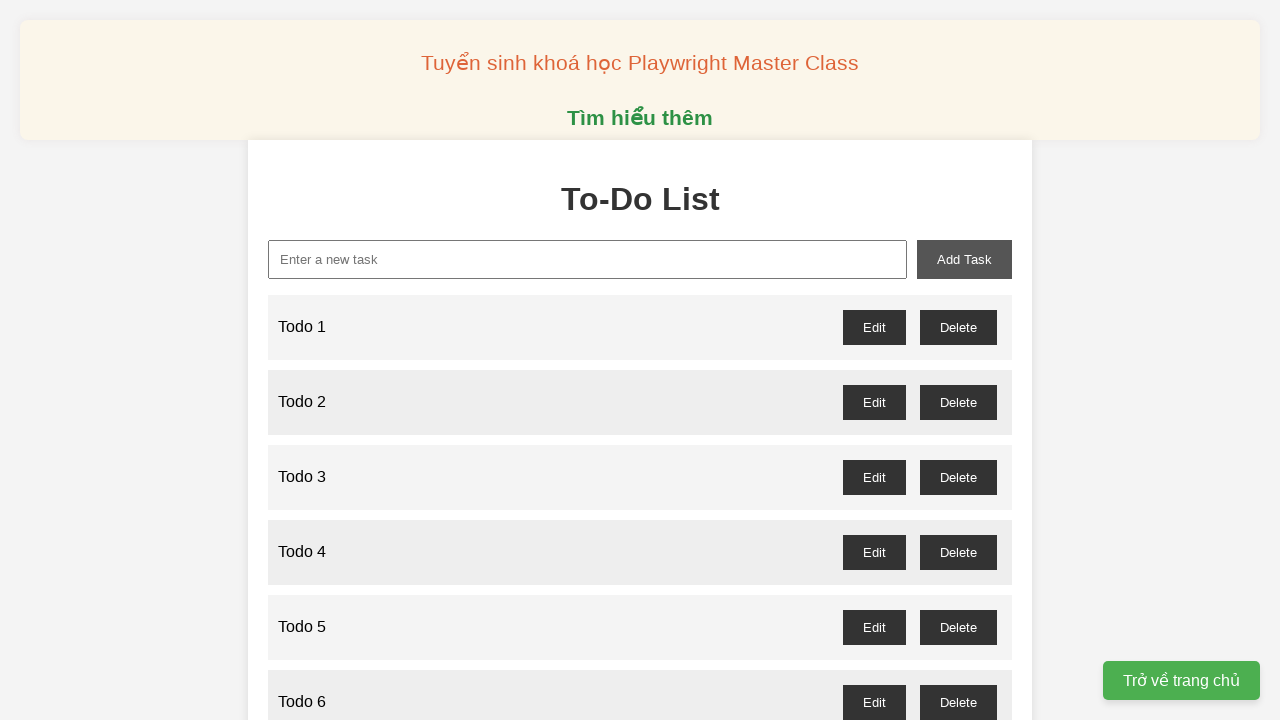

Filled new task field with 'Todo 25' on //*[@id="new-task"]
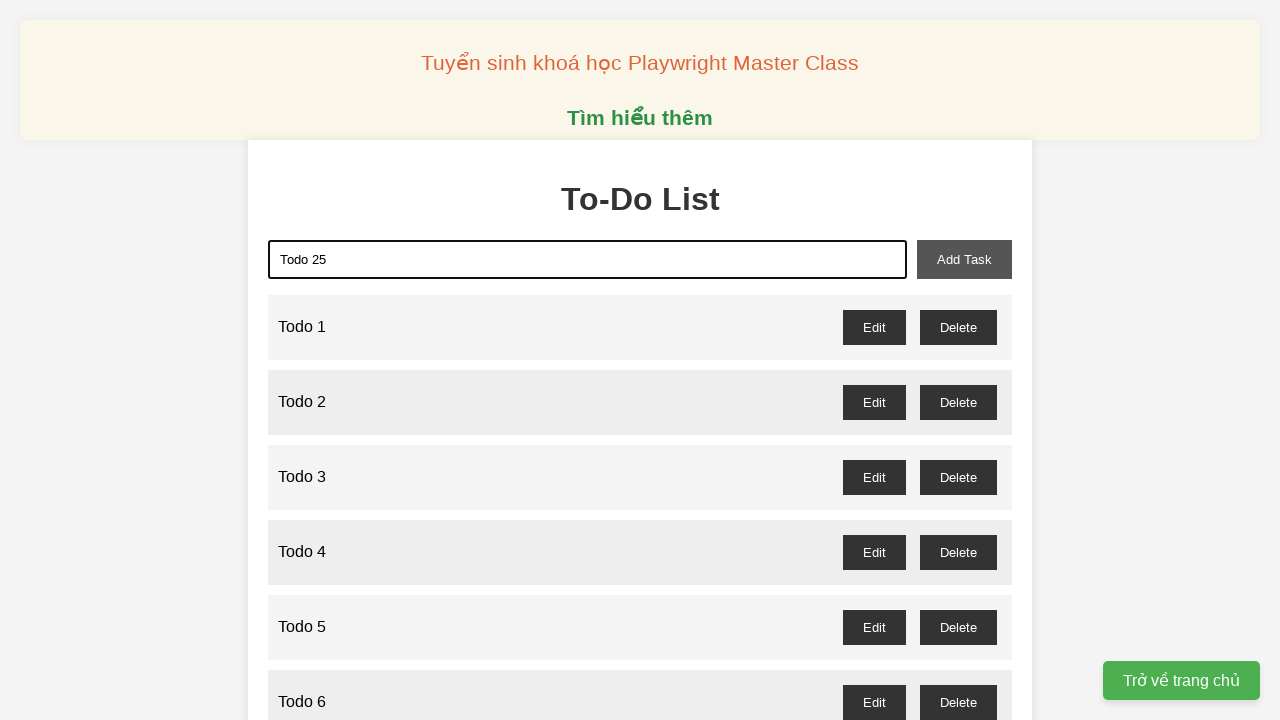

Clicked add task button to add Todo 25 at (964, 259) on xpath=//*[@id="add-task"]
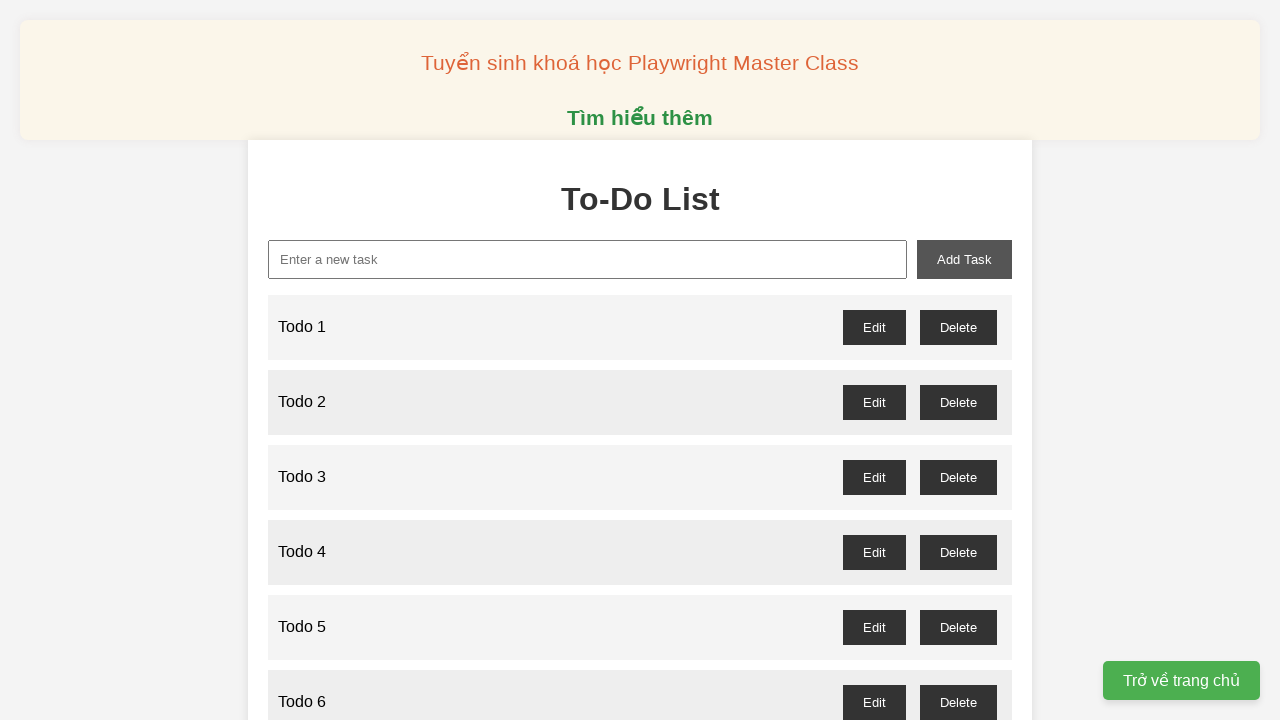

Filled new task field with 'Todo 26' on //*[@id="new-task"]
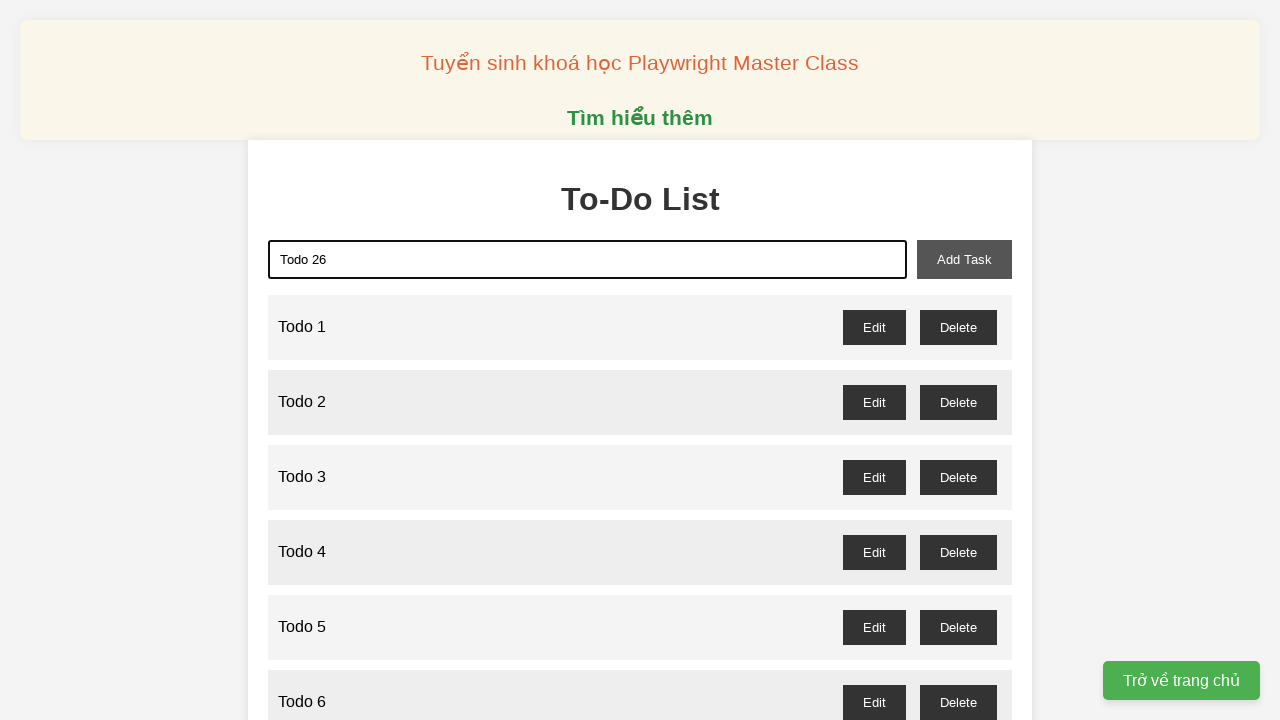

Clicked add task button to add Todo 26 at (964, 259) on xpath=//*[@id="add-task"]
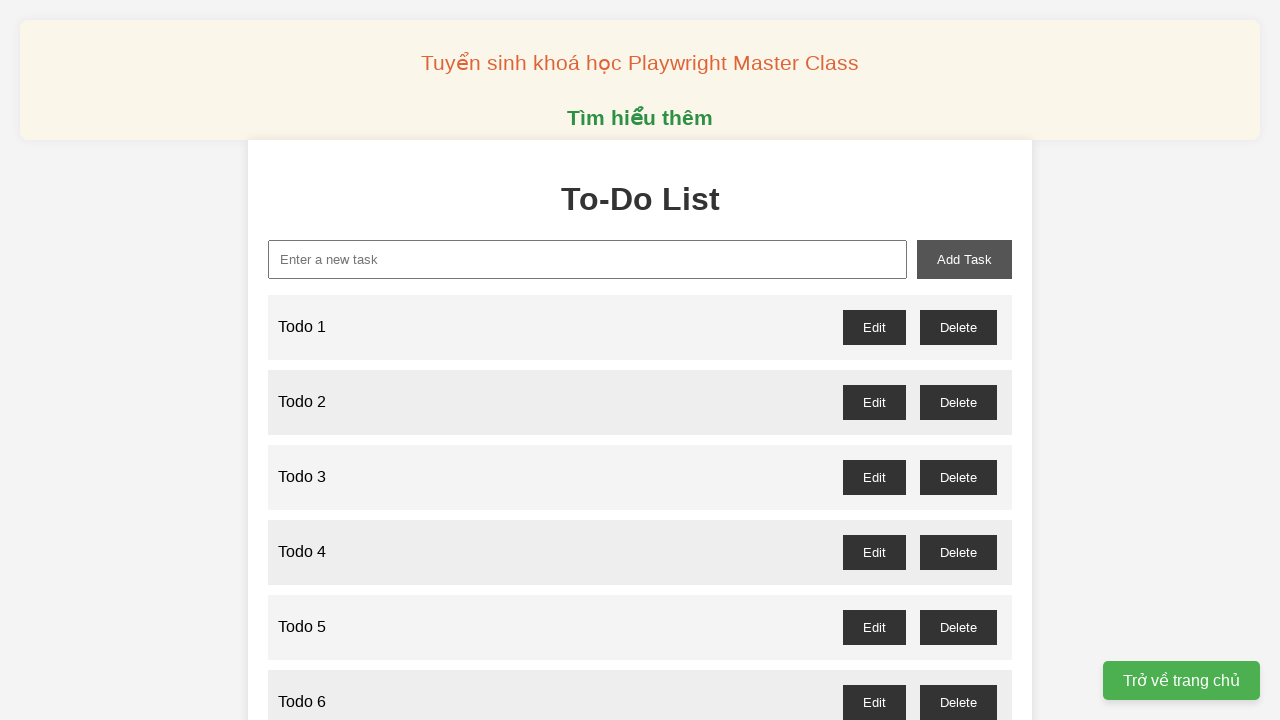

Filled new task field with 'Todo 27' on //*[@id="new-task"]
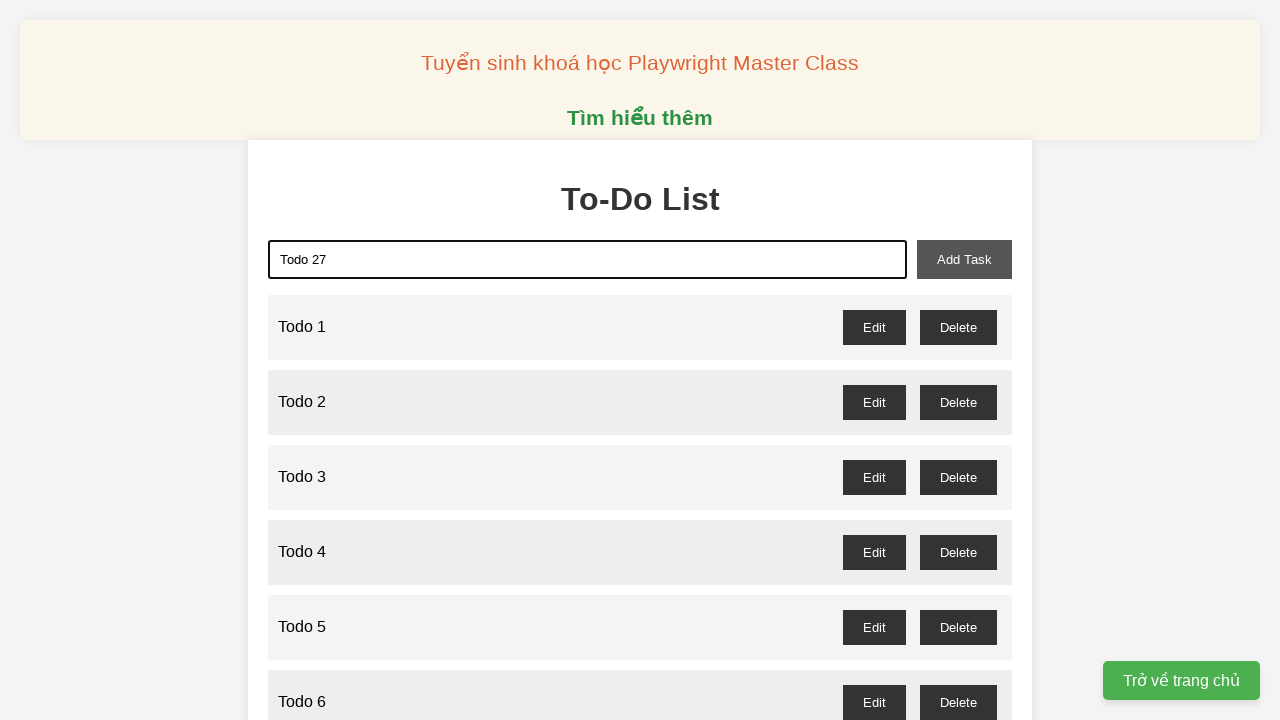

Clicked add task button to add Todo 27 at (964, 259) on xpath=//*[@id="add-task"]
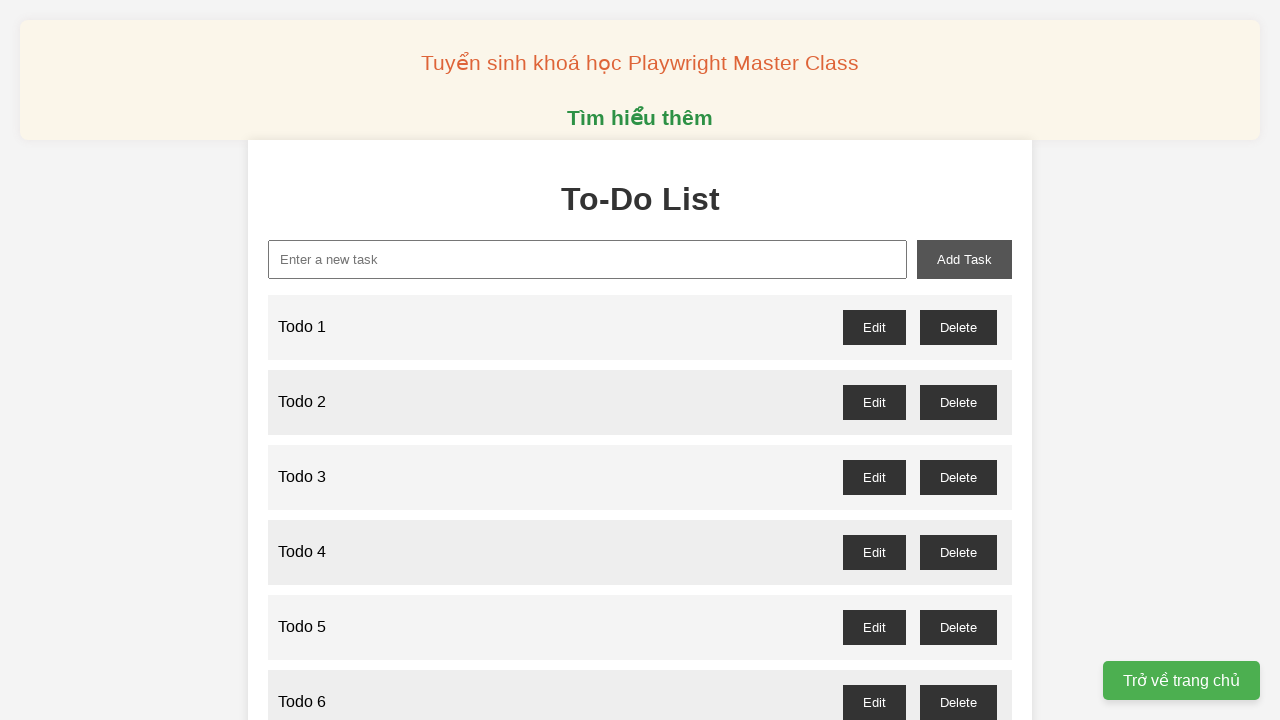

Filled new task field with 'Todo 28' on //*[@id="new-task"]
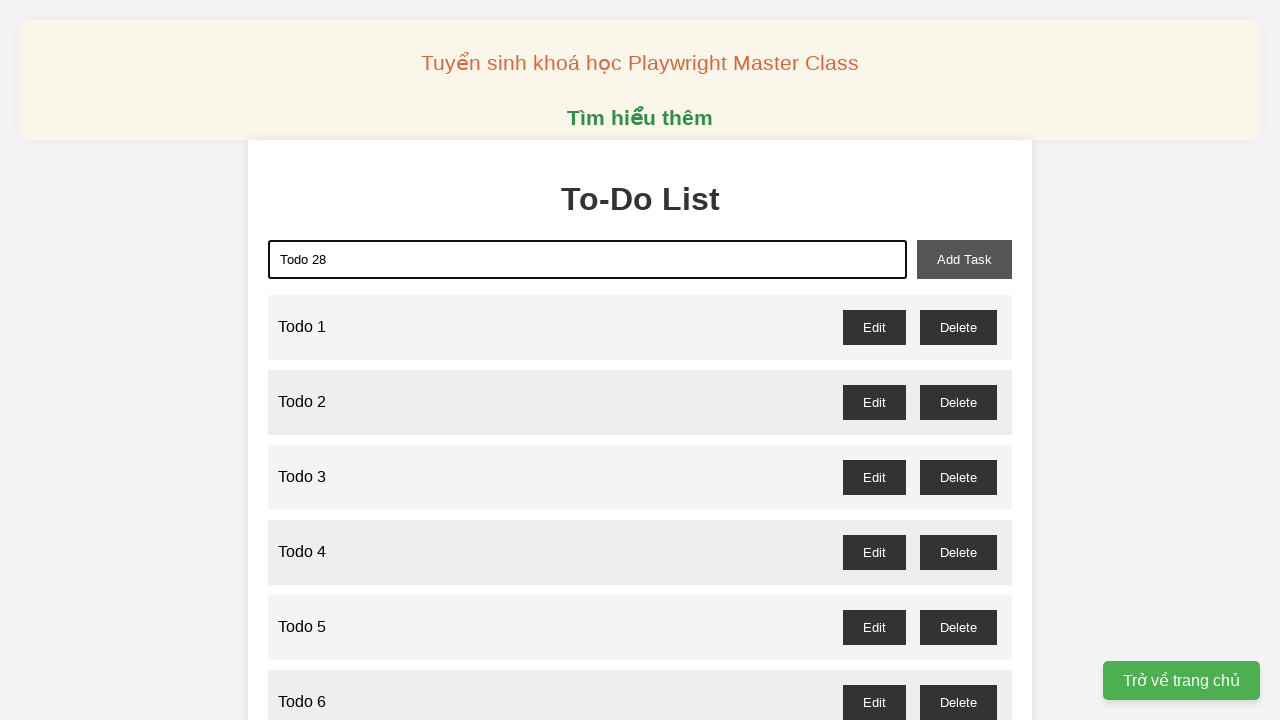

Clicked add task button to add Todo 28 at (964, 259) on xpath=//*[@id="add-task"]
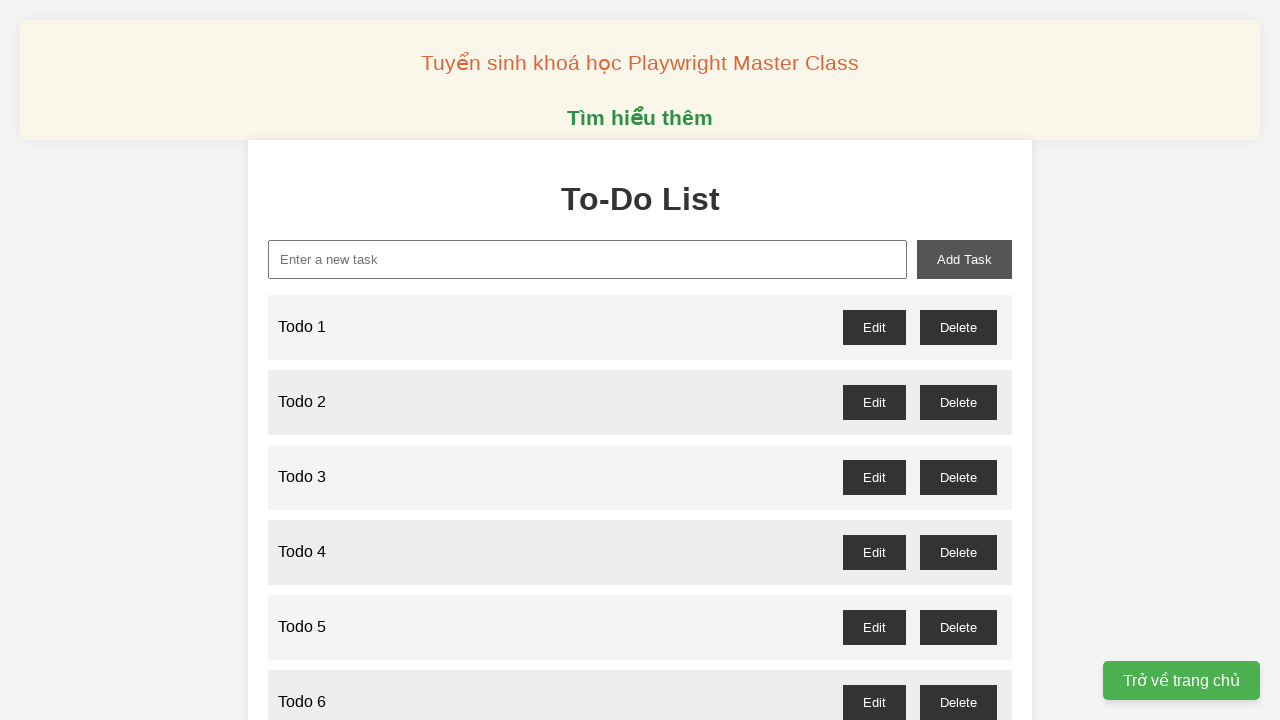

Filled new task field with 'Todo 29' on //*[@id="new-task"]
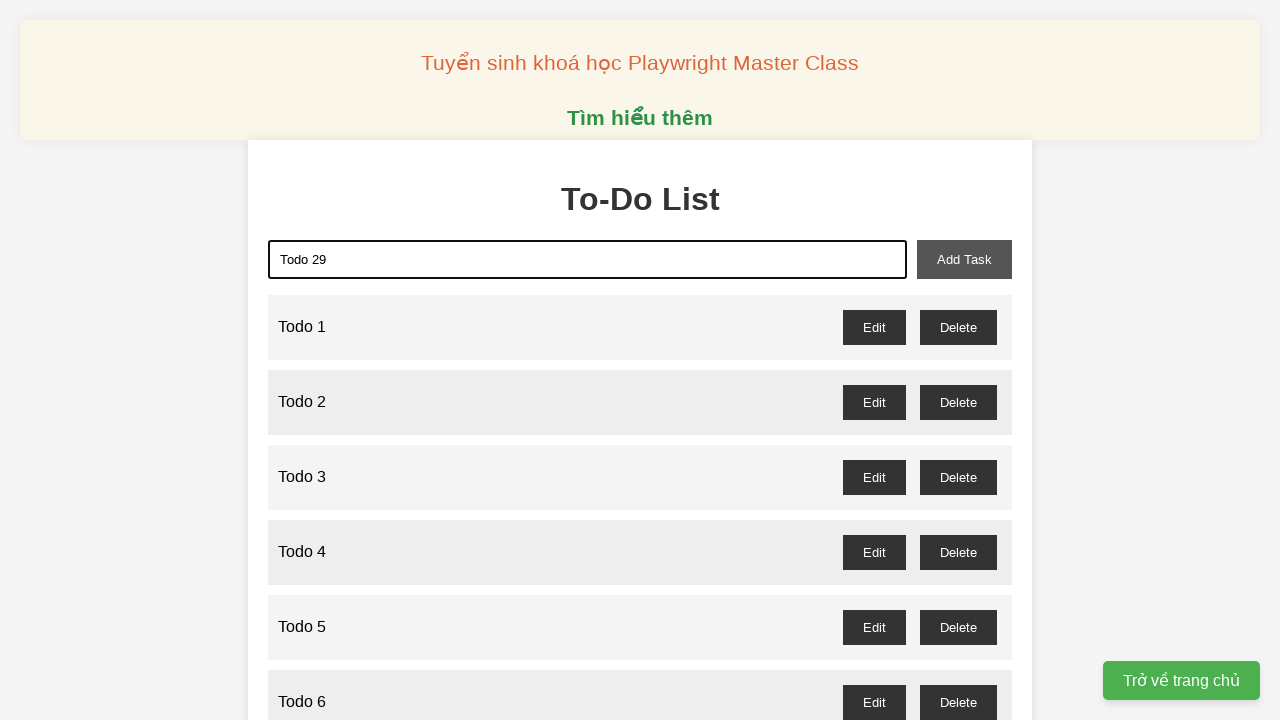

Clicked add task button to add Todo 29 at (964, 259) on xpath=//*[@id="add-task"]
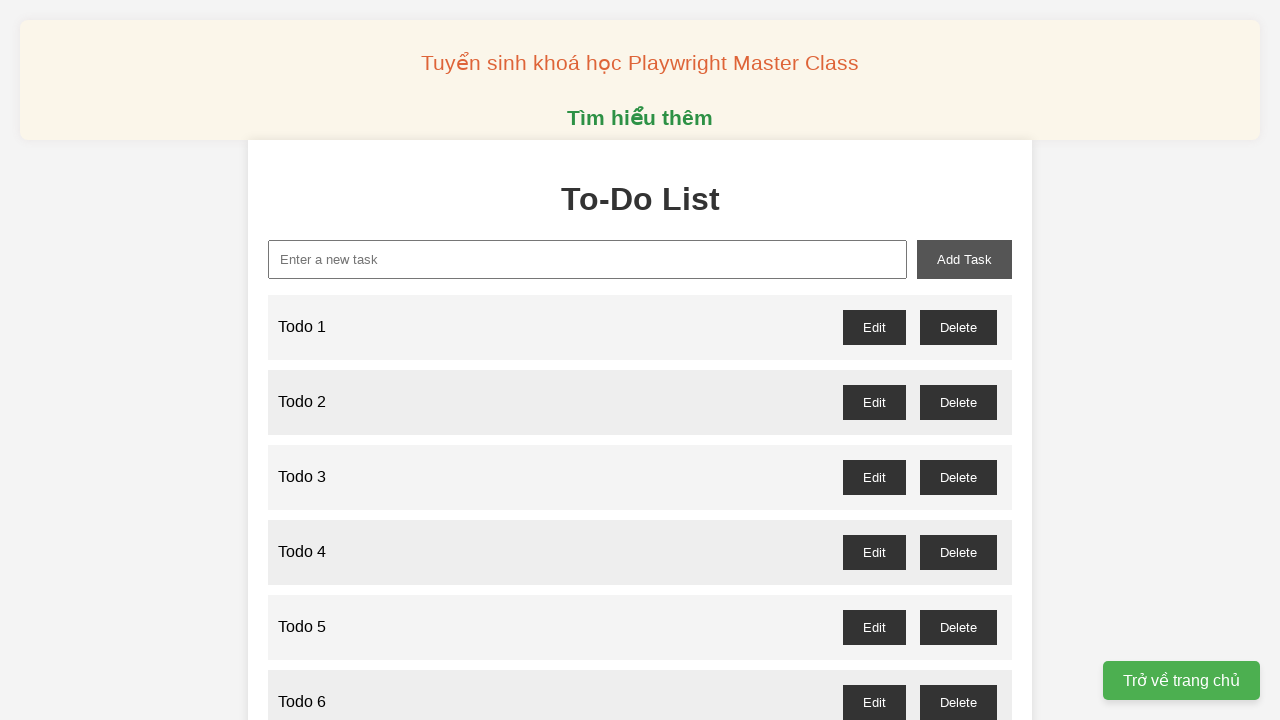

Filled new task field with 'Todo 30' on //*[@id="new-task"]
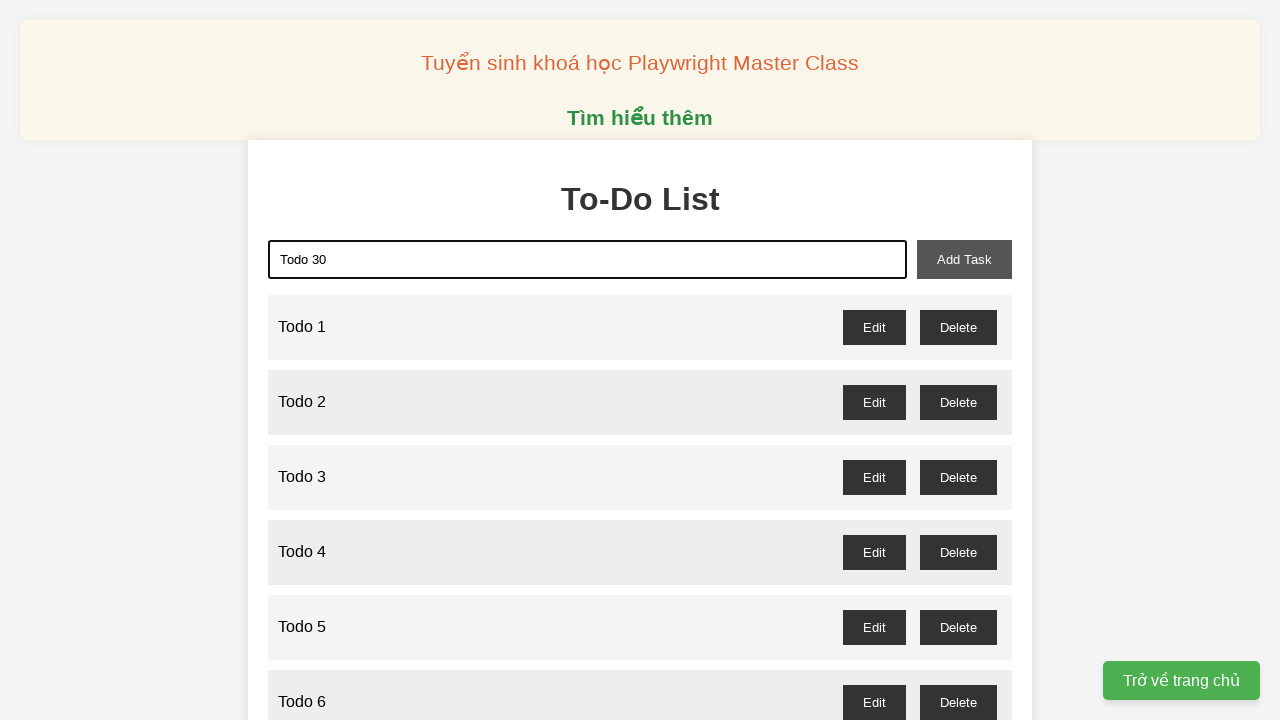

Clicked add task button to add Todo 30 at (964, 259) on xpath=//*[@id="add-task"]
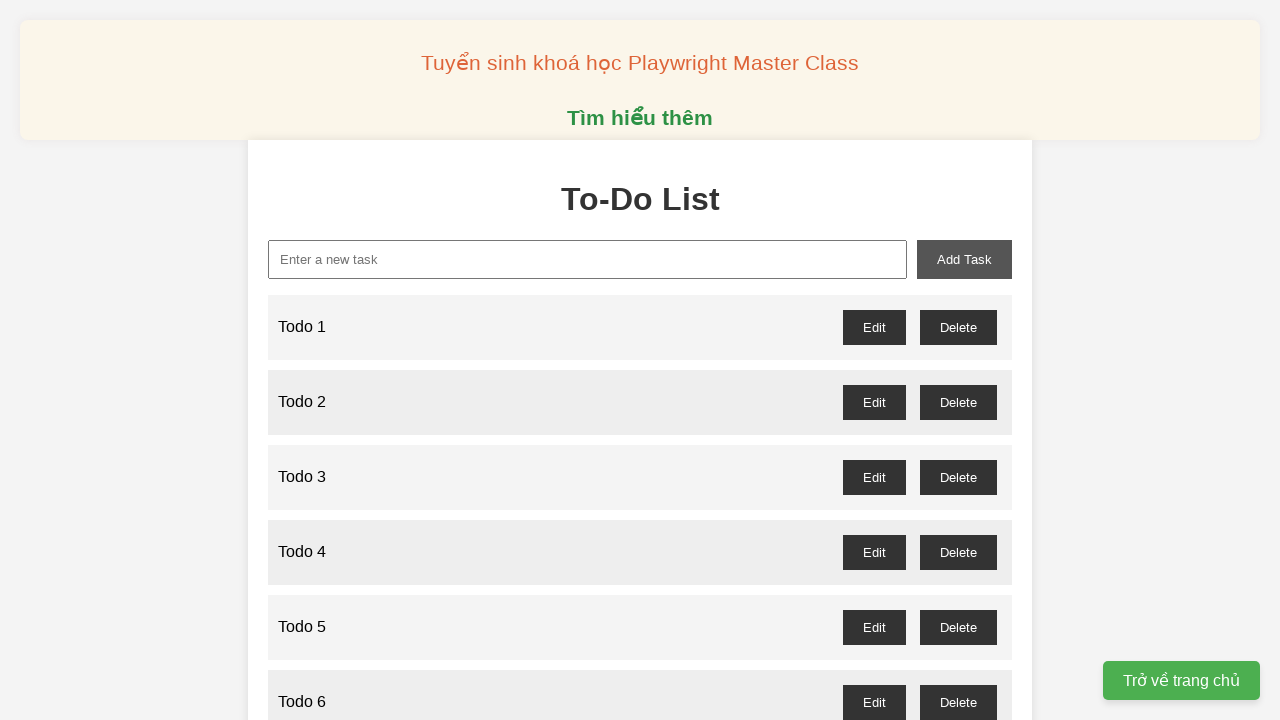

Filled new task field with 'Todo 31' on //*[@id="new-task"]
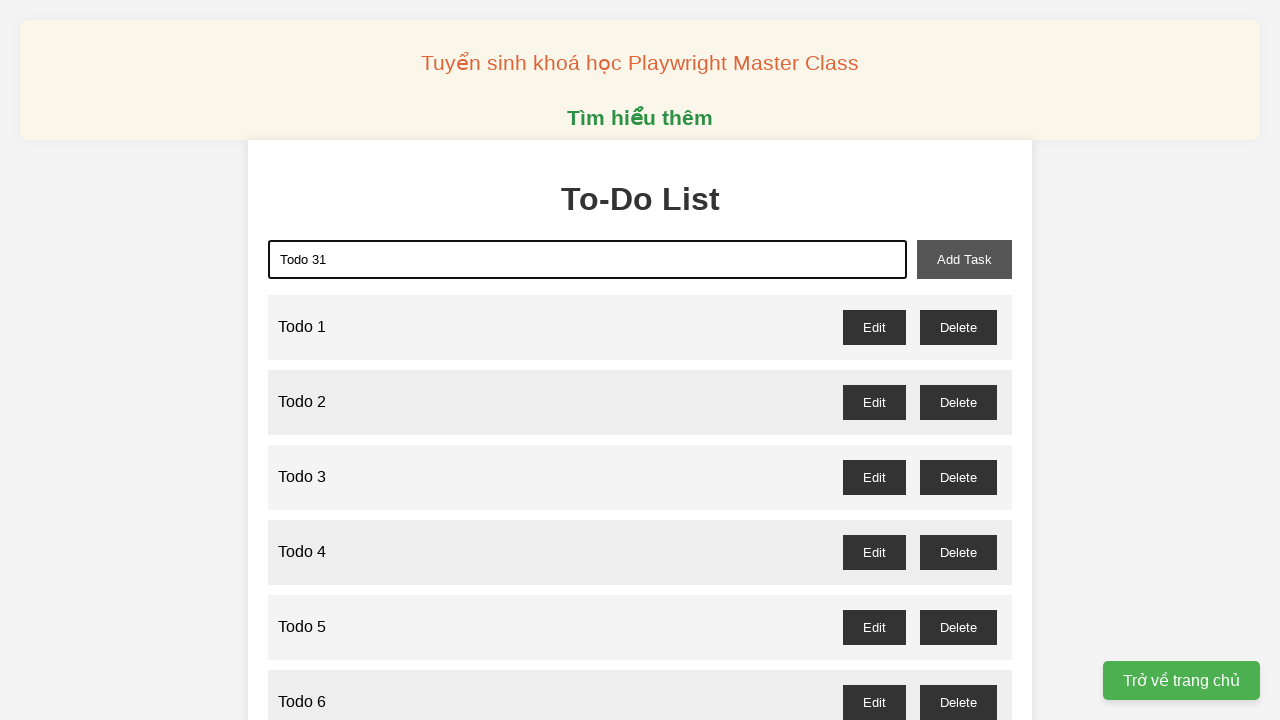

Clicked add task button to add Todo 31 at (964, 259) on xpath=//*[@id="add-task"]
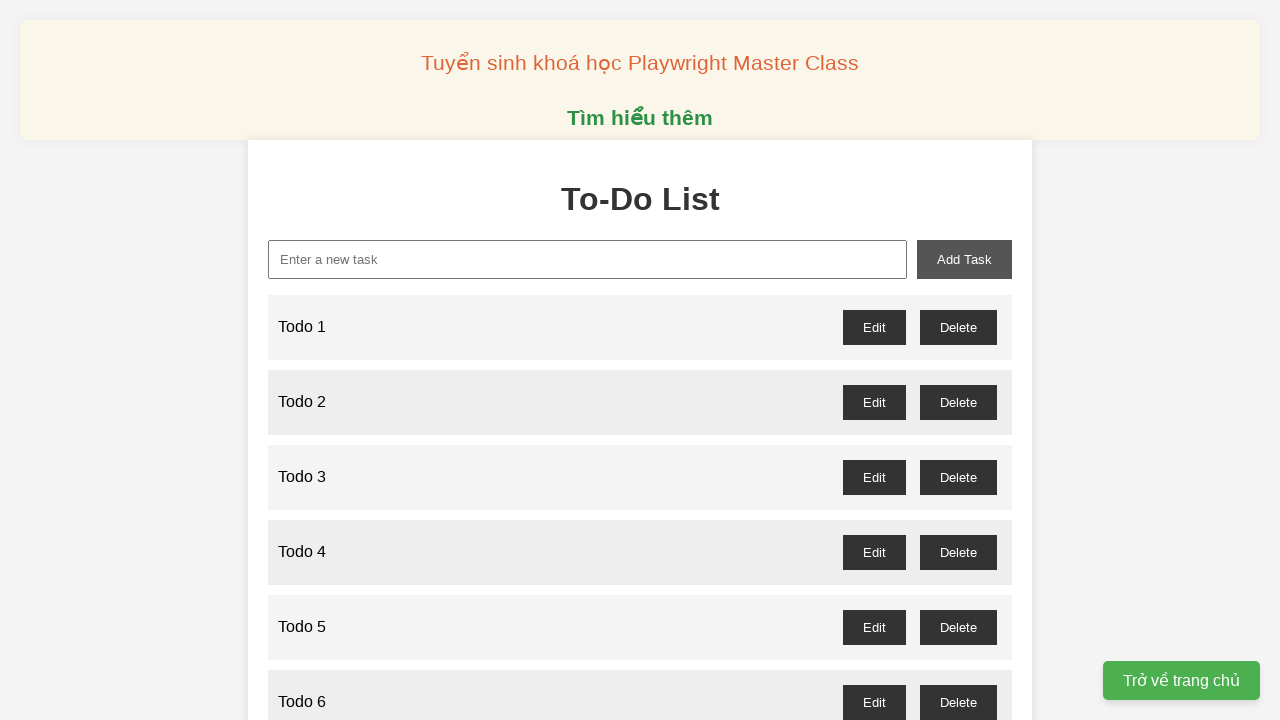

Filled new task field with 'Todo 32' on //*[@id="new-task"]
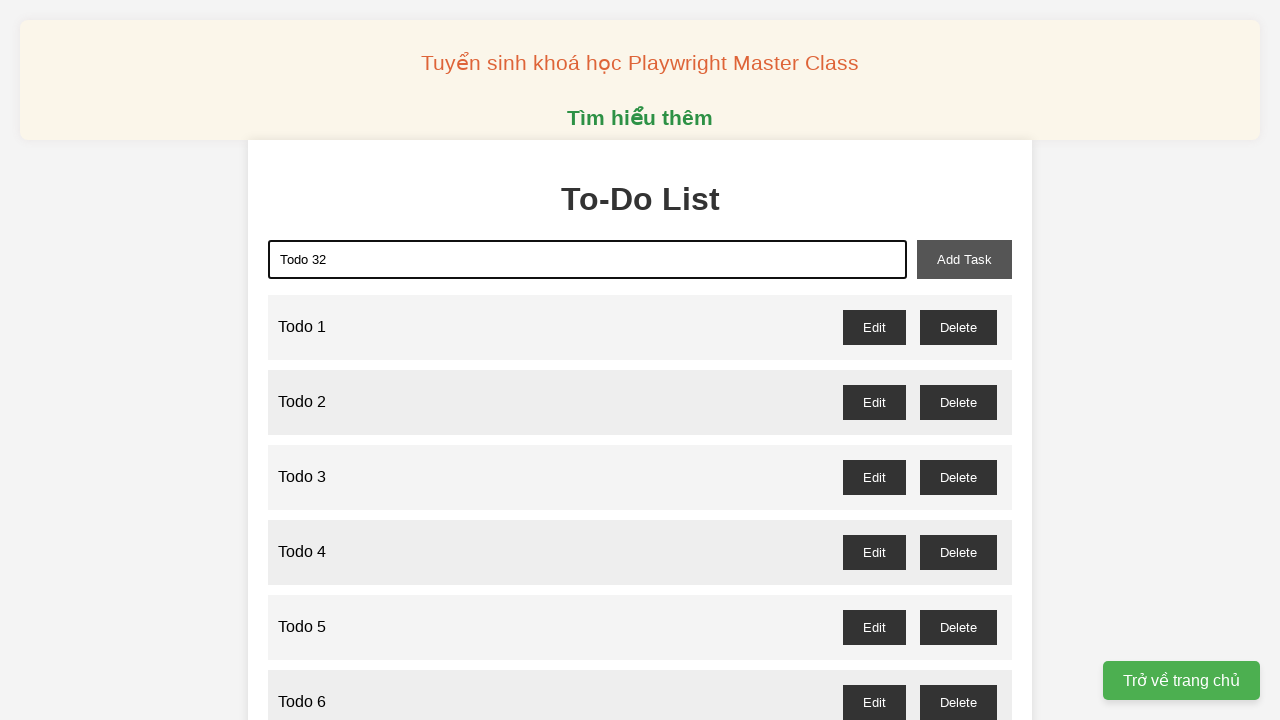

Clicked add task button to add Todo 32 at (964, 259) on xpath=//*[@id="add-task"]
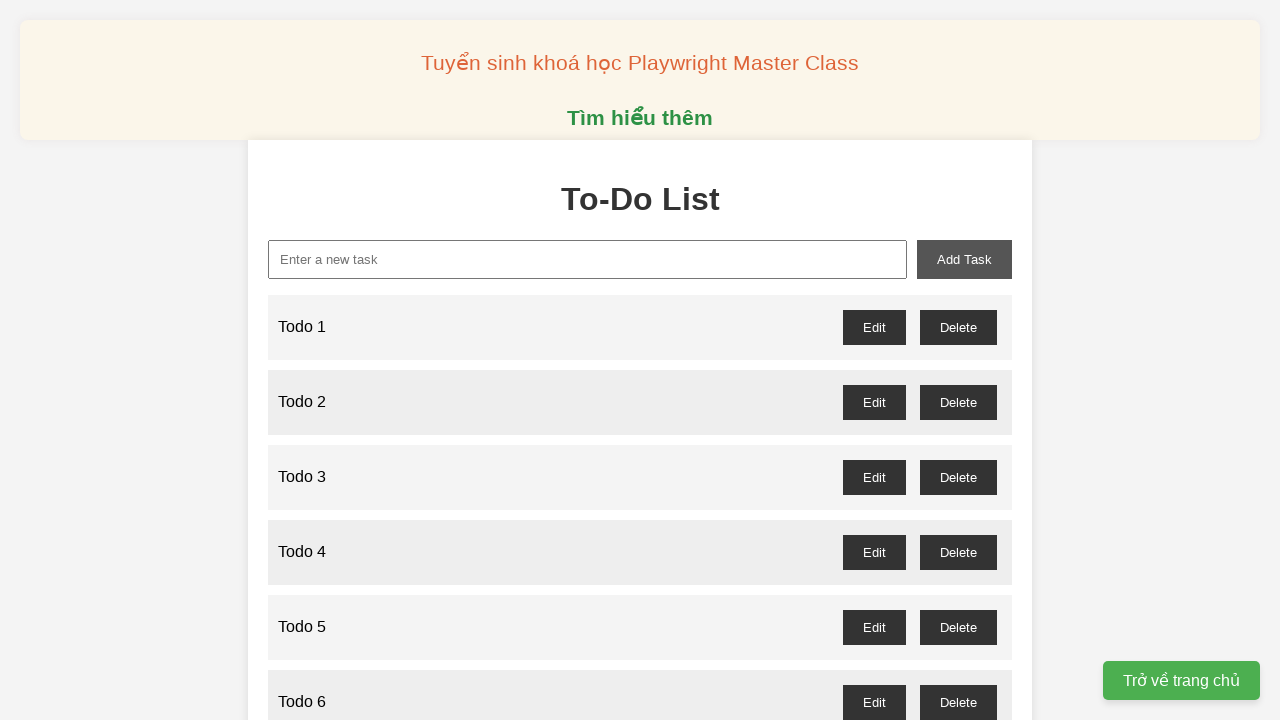

Filled new task field with 'Todo 33' on //*[@id="new-task"]
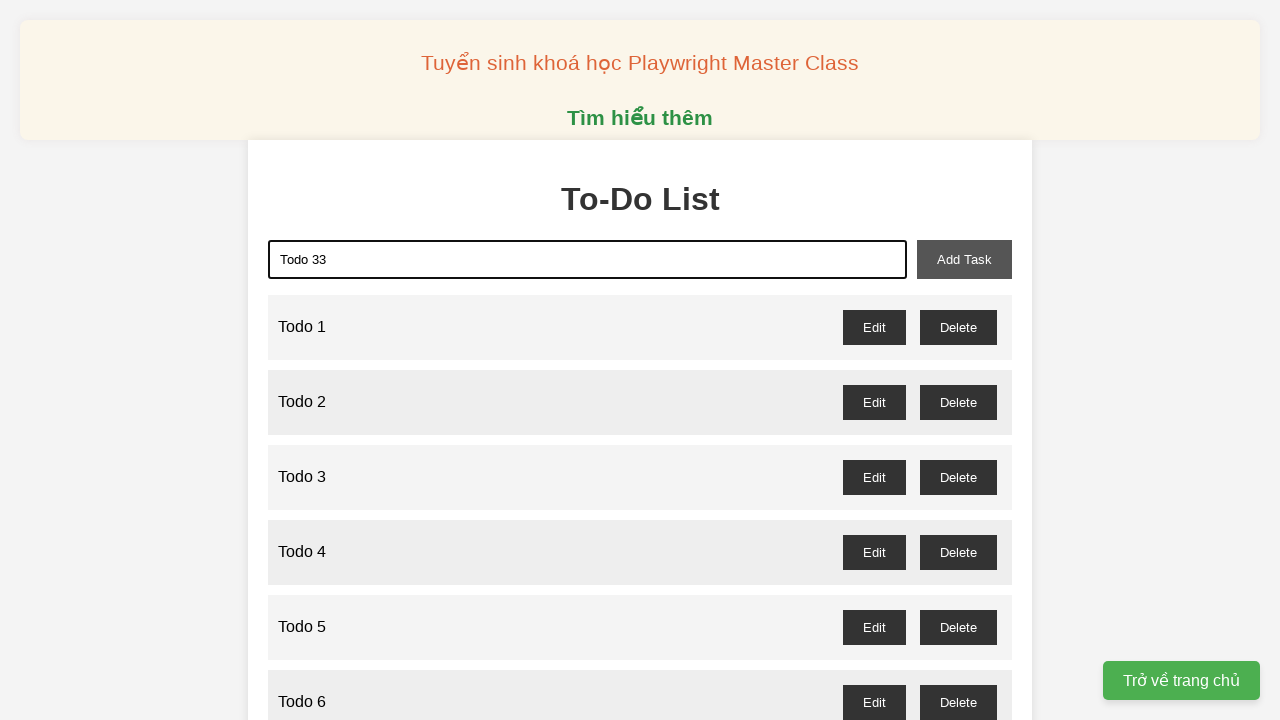

Clicked add task button to add Todo 33 at (964, 259) on xpath=//*[@id="add-task"]
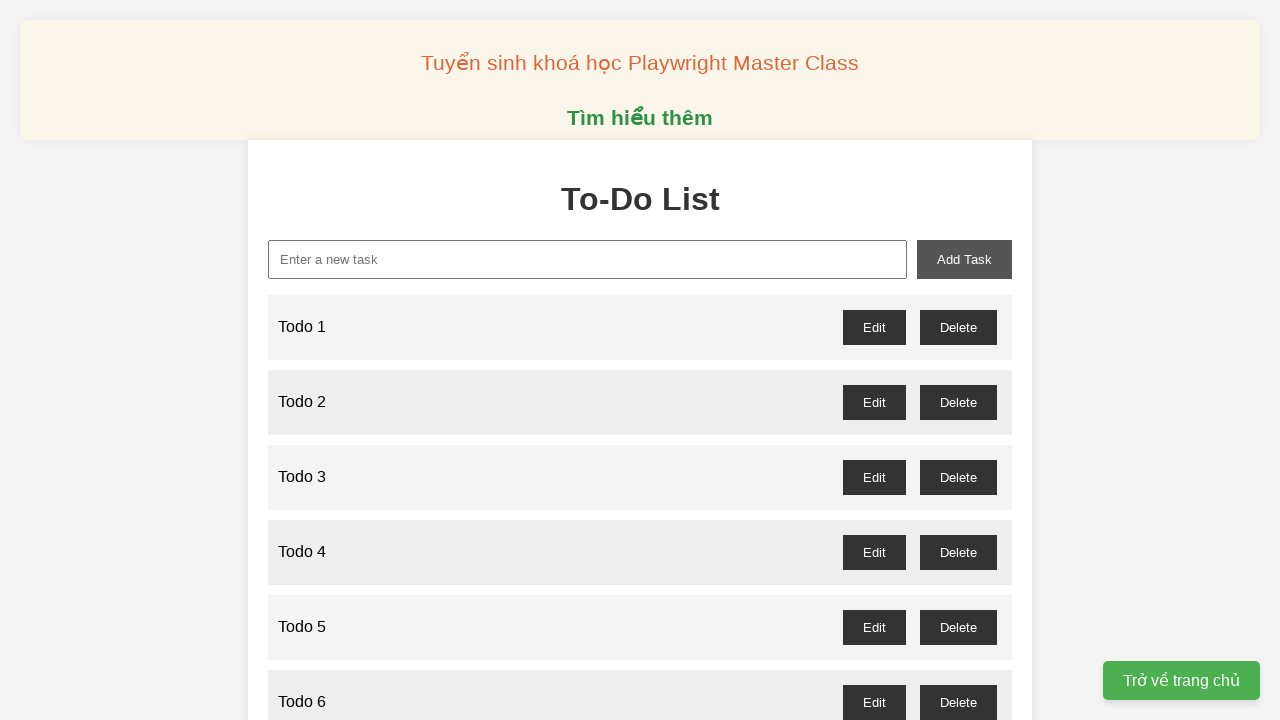

Filled new task field with 'Todo 34' on //*[@id="new-task"]
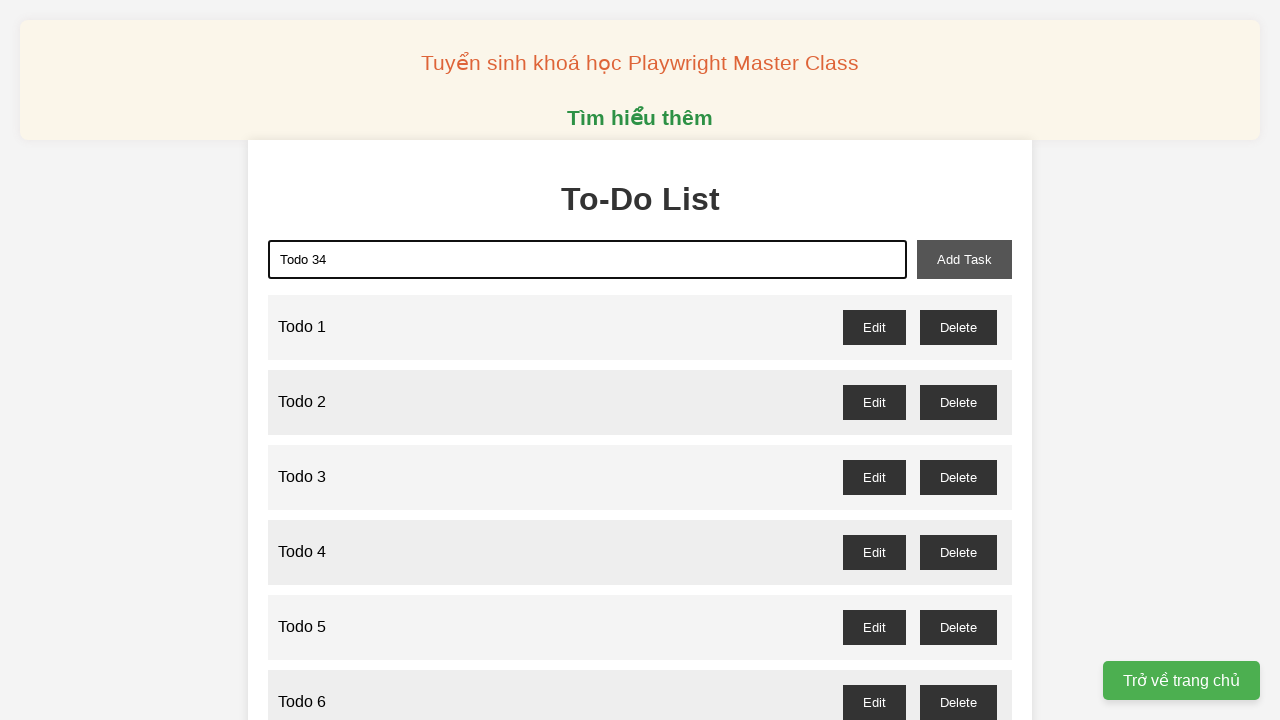

Clicked add task button to add Todo 34 at (964, 259) on xpath=//*[@id="add-task"]
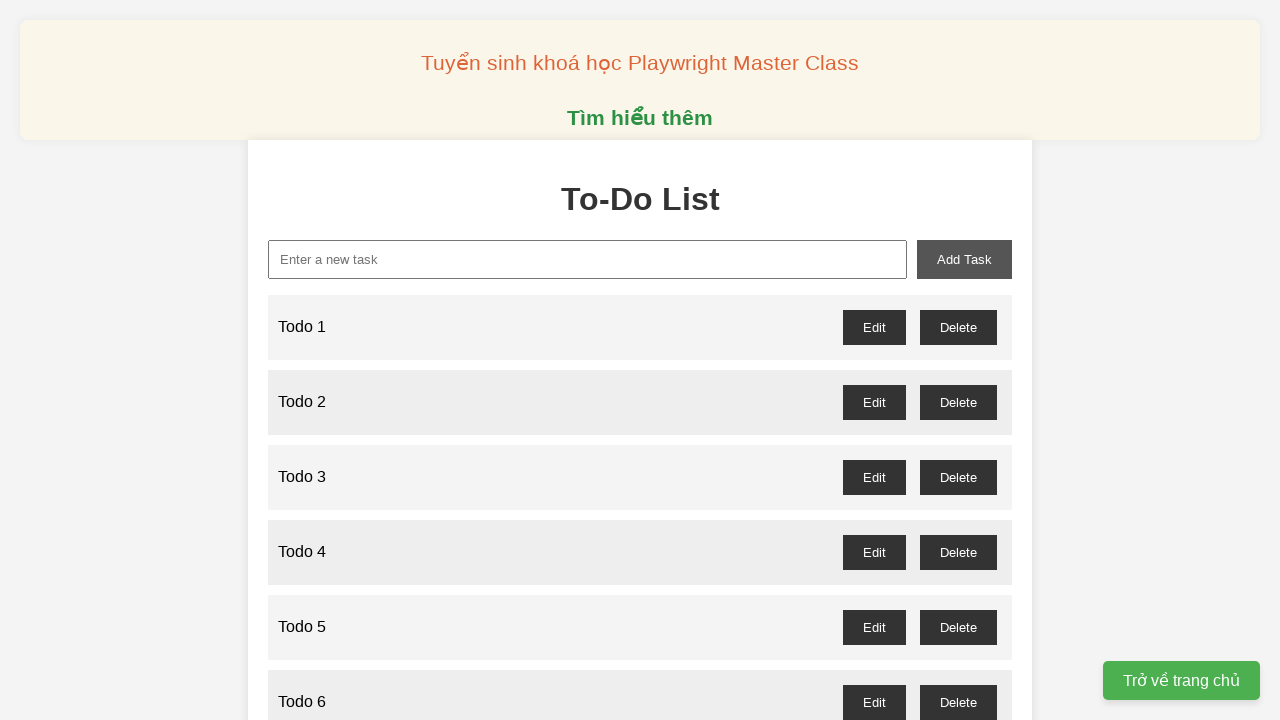

Filled new task field with 'Todo 35' on //*[@id="new-task"]
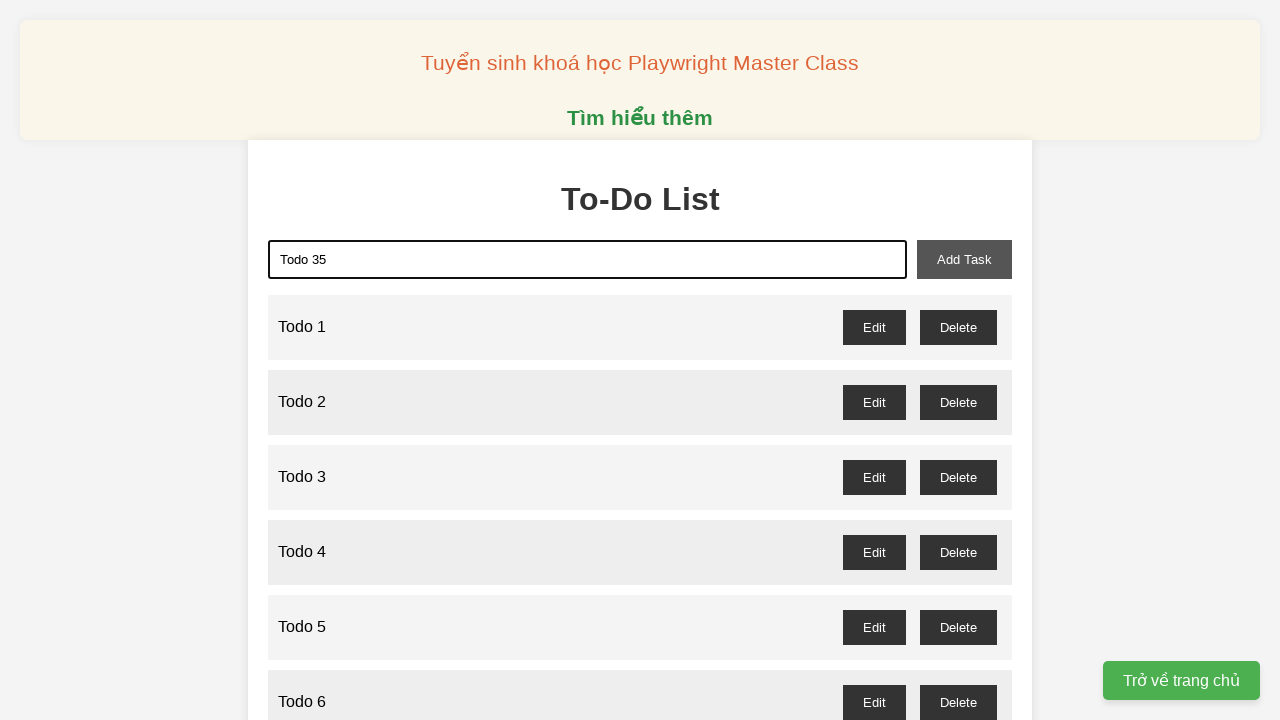

Clicked add task button to add Todo 35 at (964, 259) on xpath=//*[@id="add-task"]
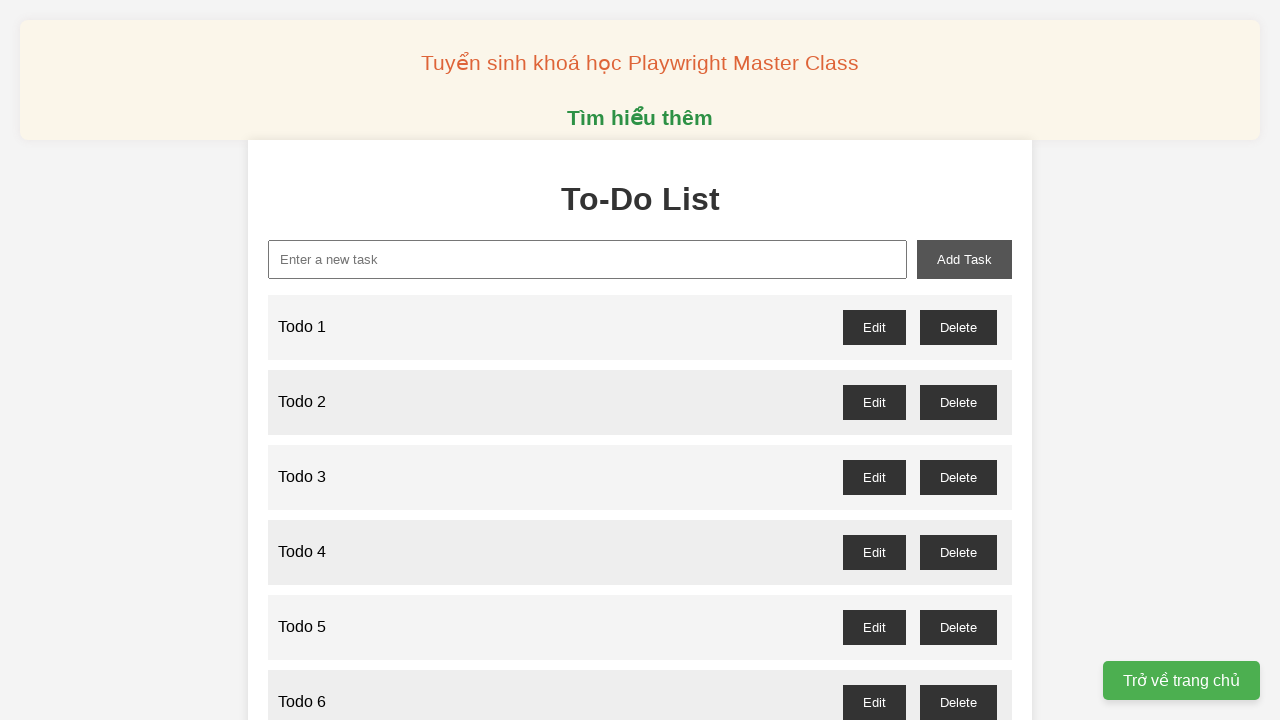

Filled new task field with 'Todo 36' on //*[@id="new-task"]
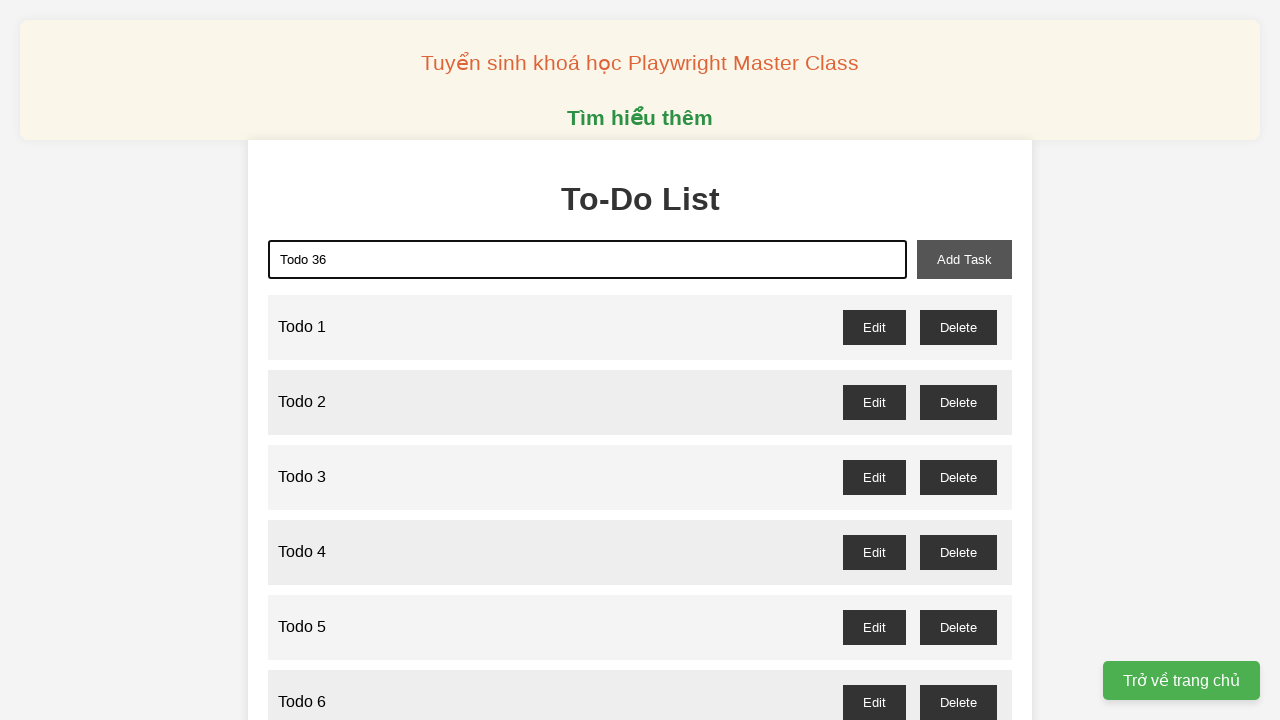

Clicked add task button to add Todo 36 at (964, 259) on xpath=//*[@id="add-task"]
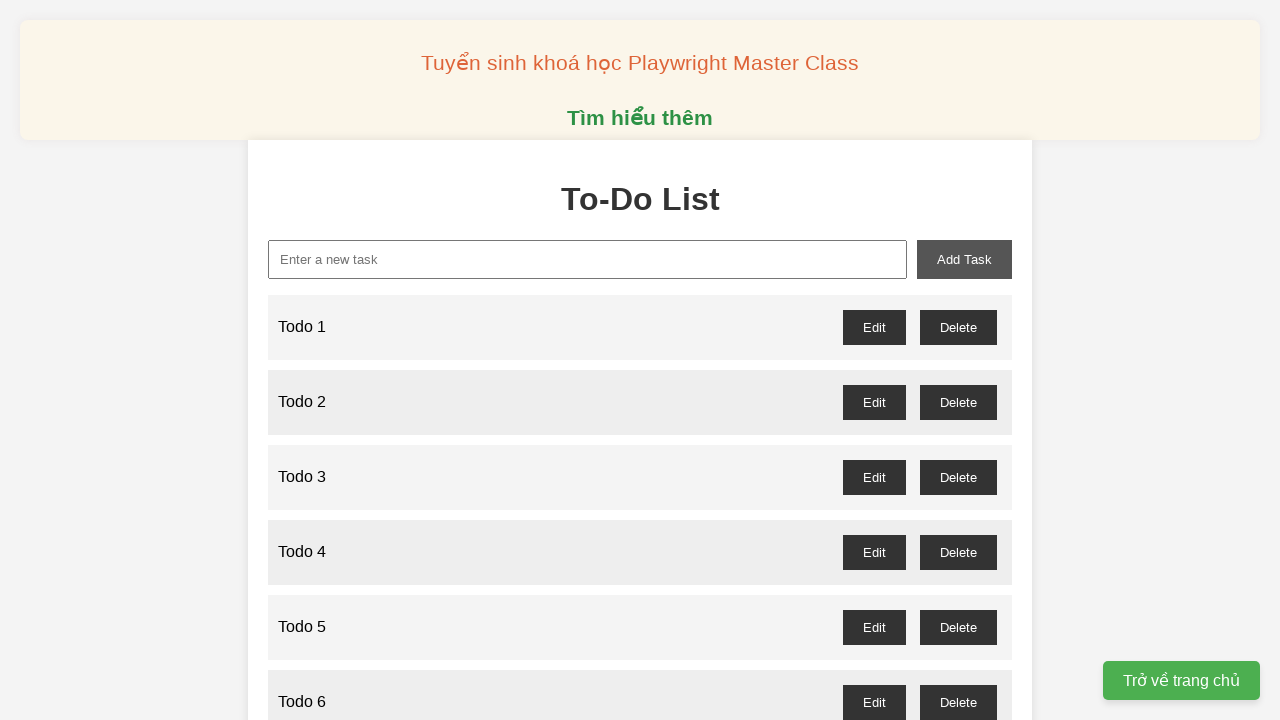

Filled new task field with 'Todo 37' on //*[@id="new-task"]
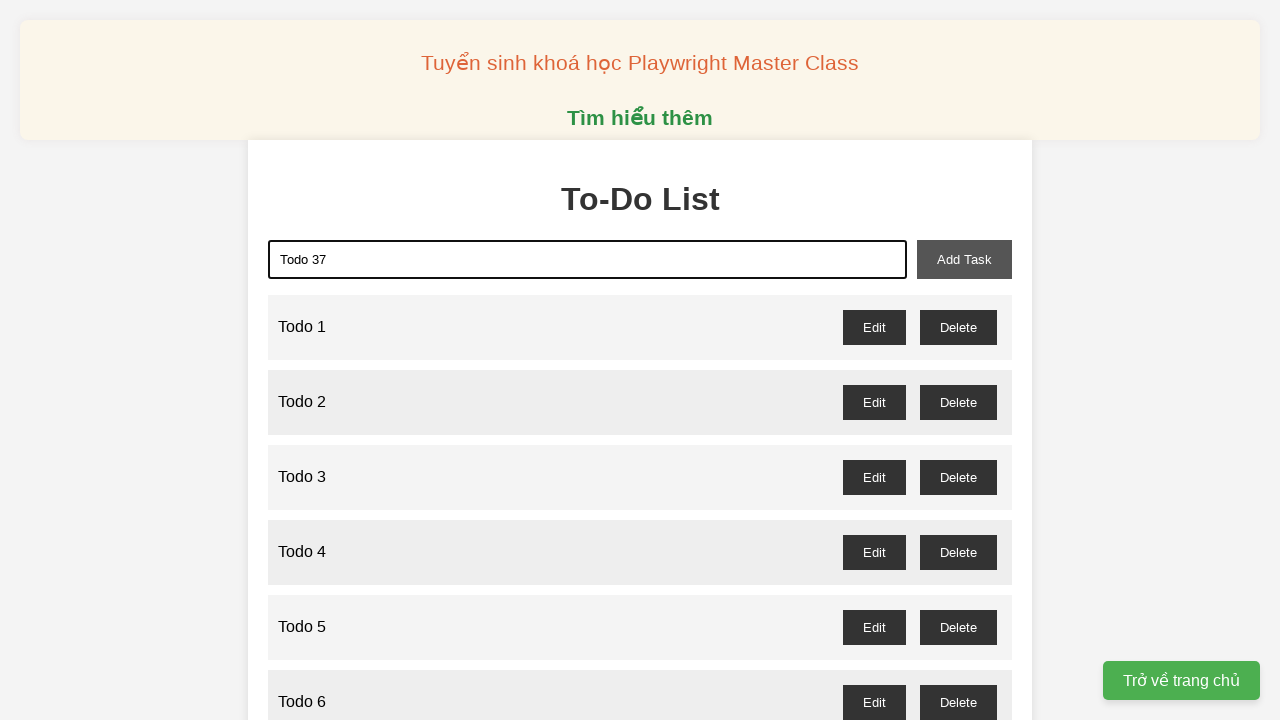

Clicked add task button to add Todo 37 at (964, 259) on xpath=//*[@id="add-task"]
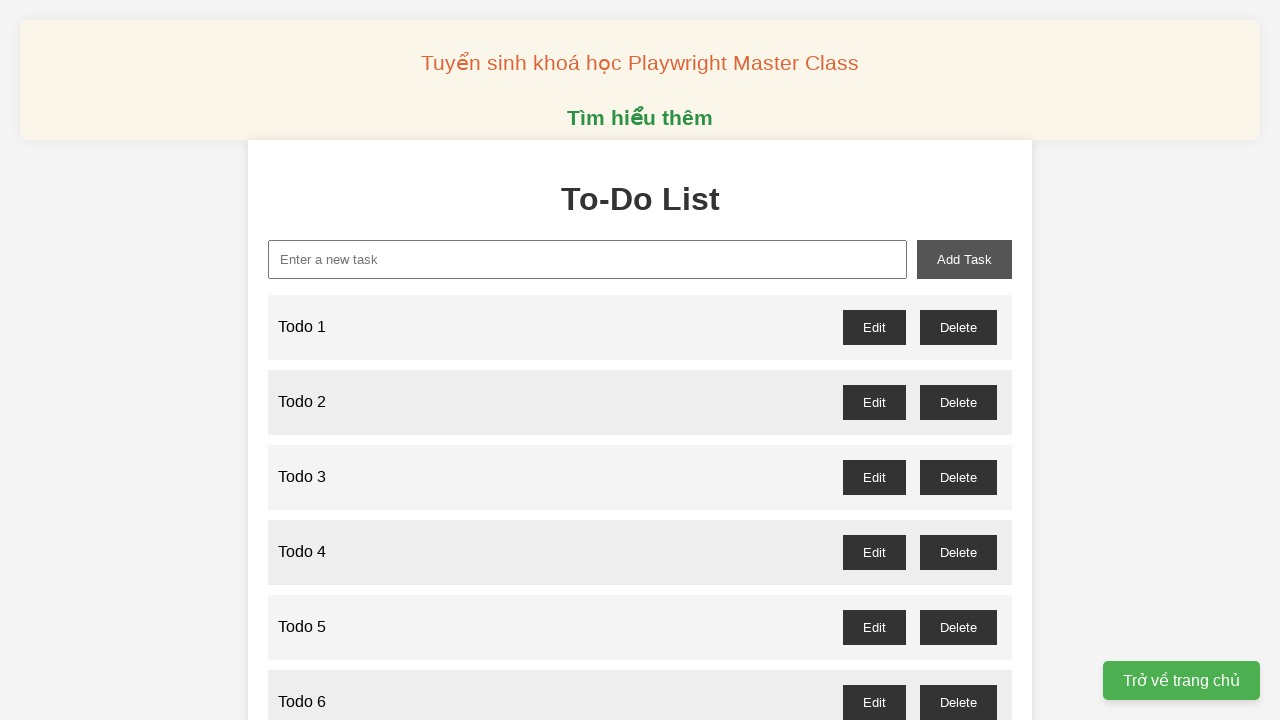

Filled new task field with 'Todo 38' on //*[@id="new-task"]
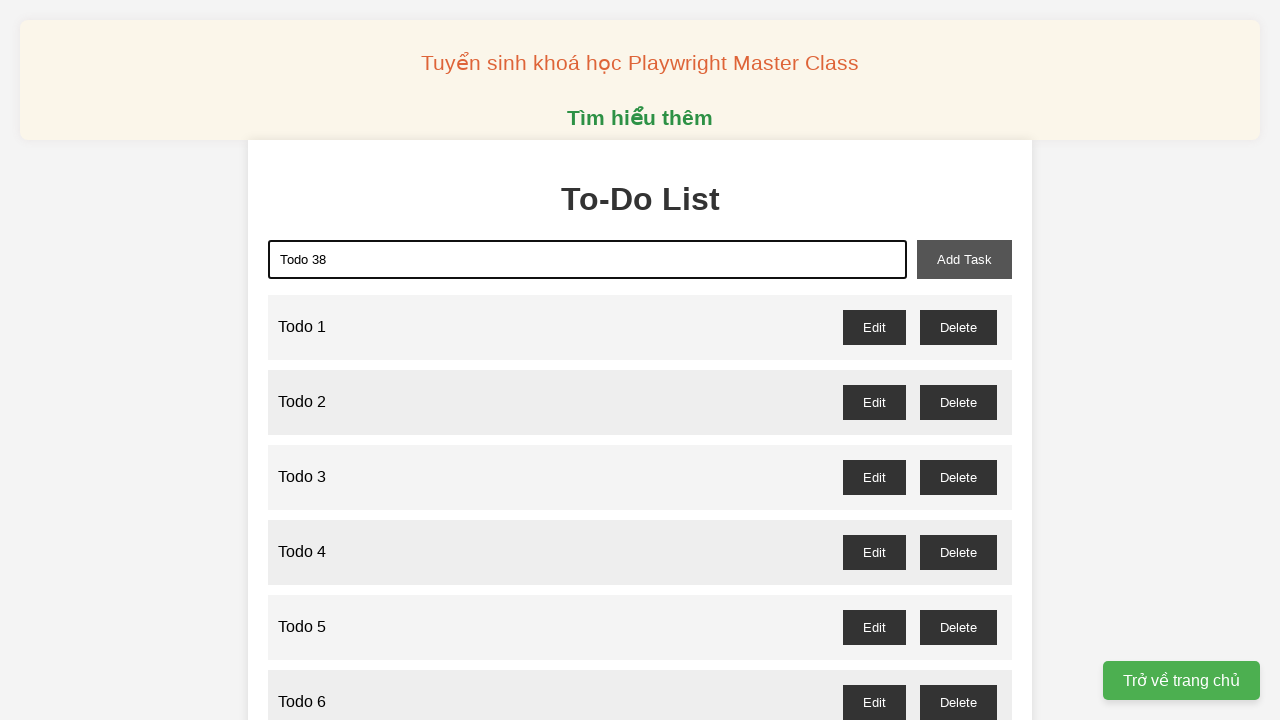

Clicked add task button to add Todo 38 at (964, 259) on xpath=//*[@id="add-task"]
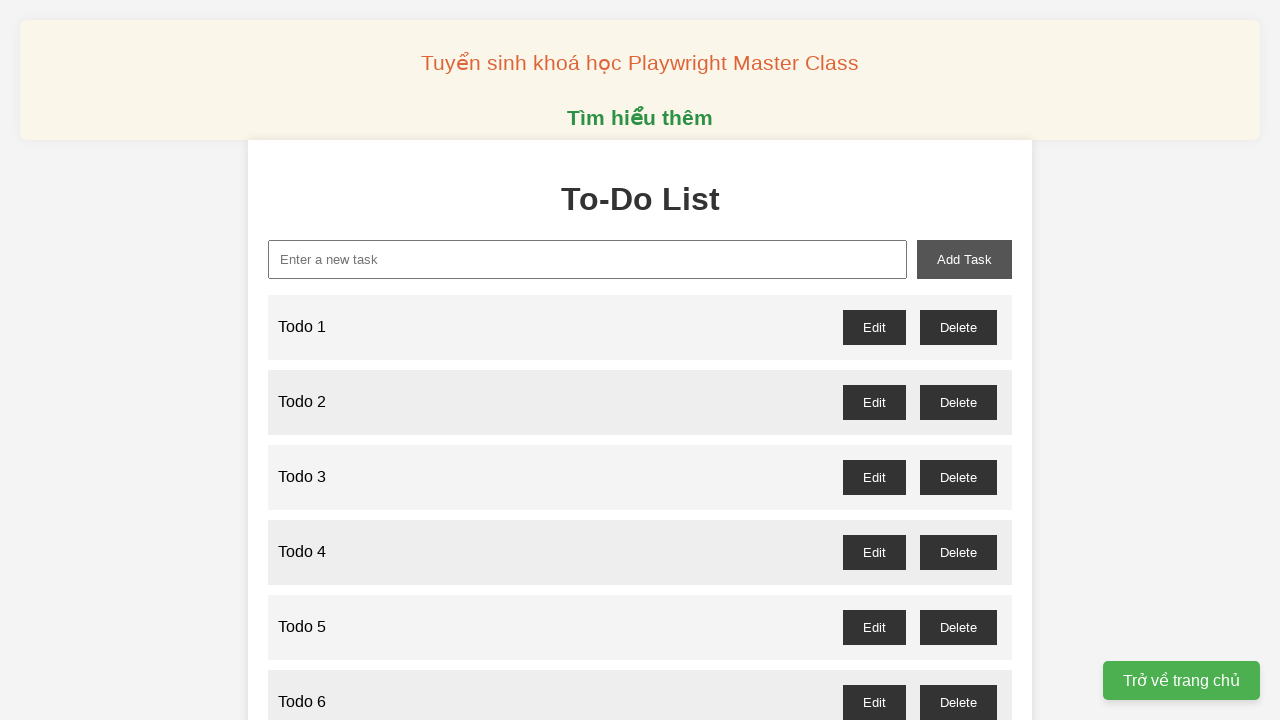

Filled new task field with 'Todo 39' on //*[@id="new-task"]
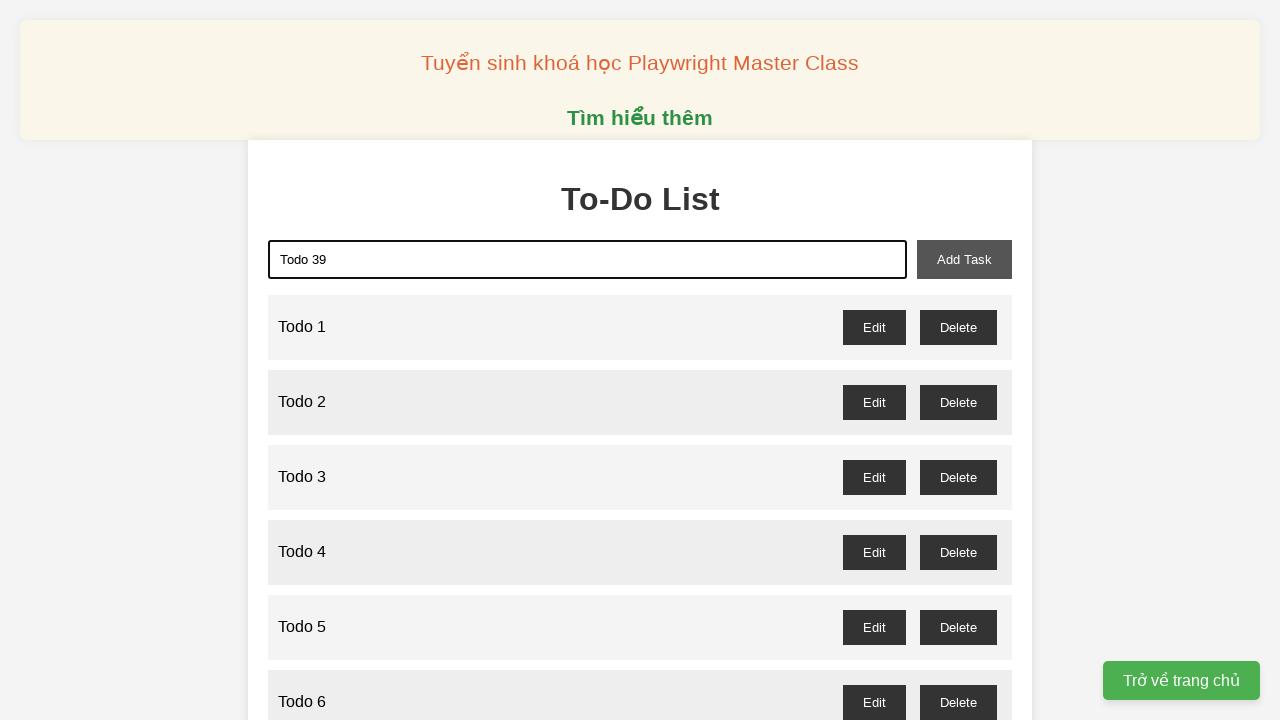

Clicked add task button to add Todo 39 at (964, 259) on xpath=//*[@id="add-task"]
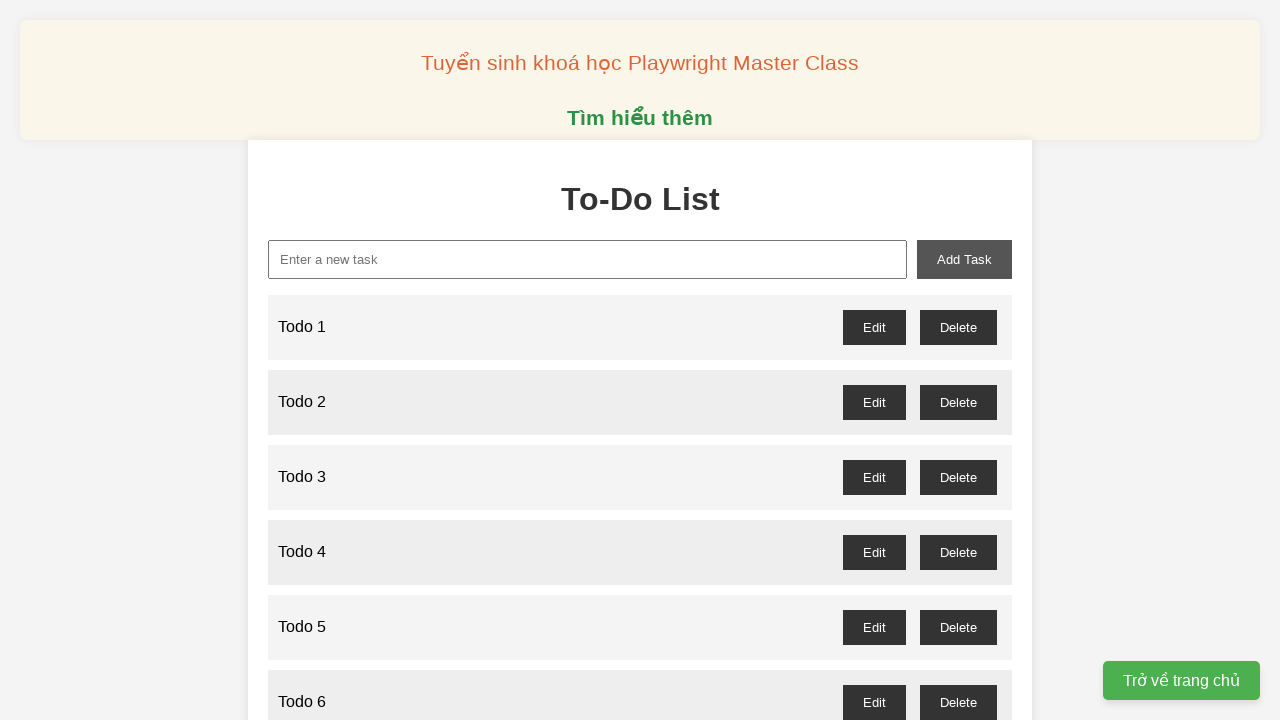

Filled new task field with 'Todo 40' on //*[@id="new-task"]
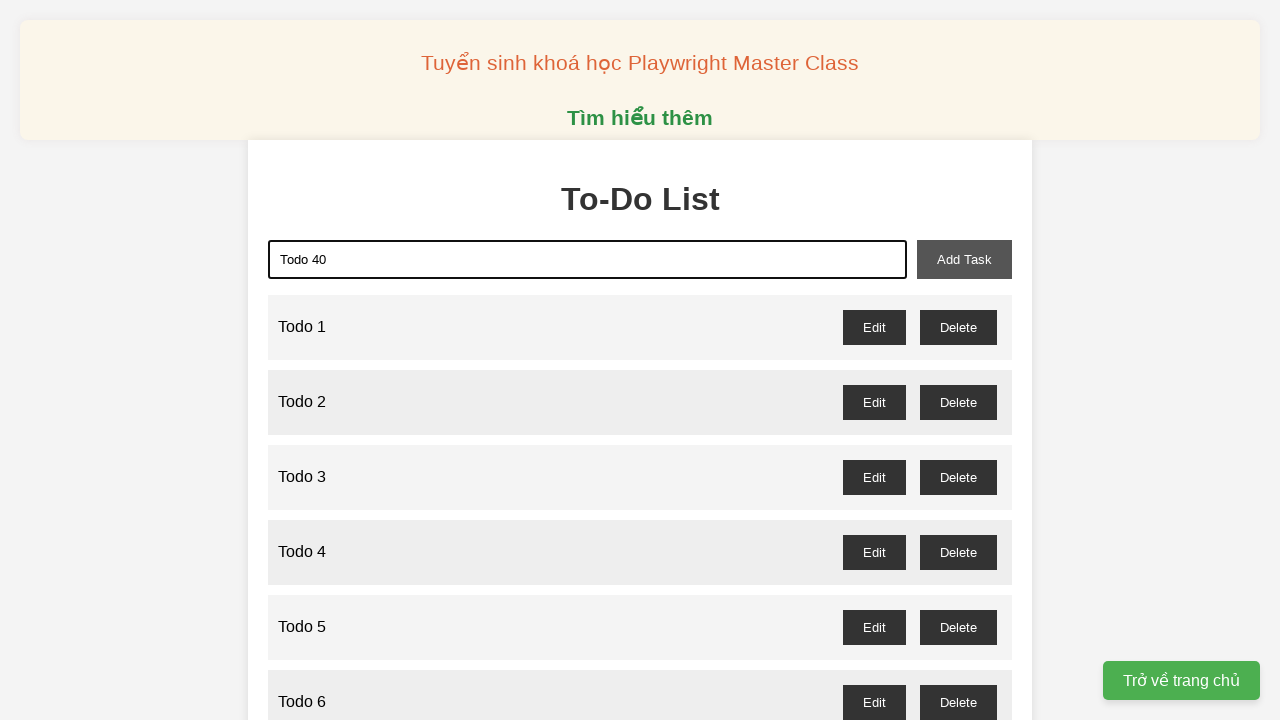

Clicked add task button to add Todo 40 at (964, 259) on xpath=//*[@id="add-task"]
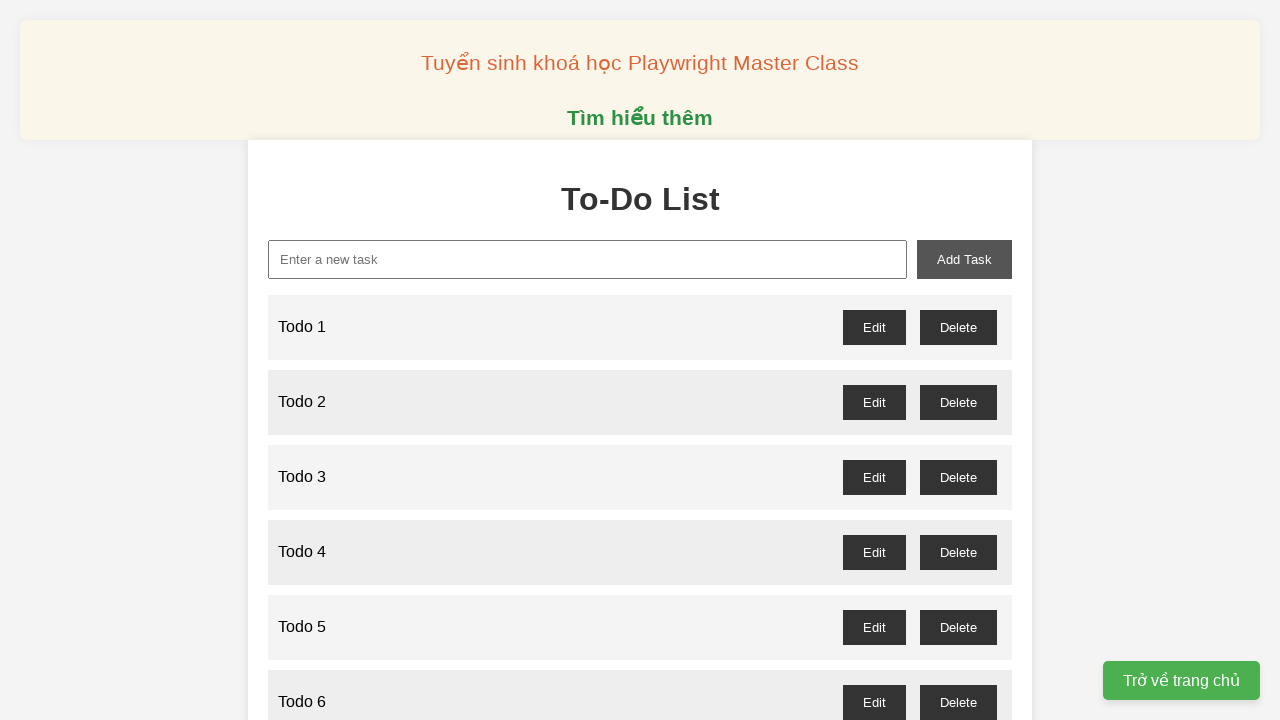

Filled new task field with 'Todo 41' on //*[@id="new-task"]
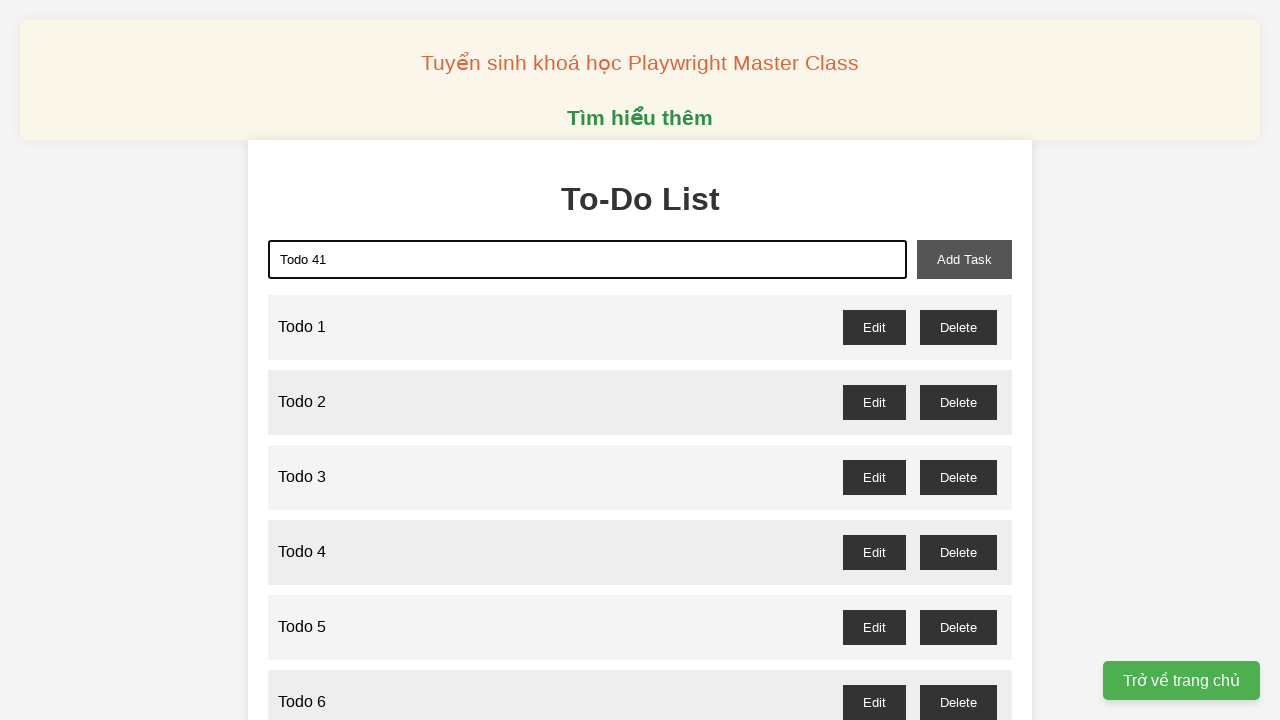

Clicked add task button to add Todo 41 at (964, 259) on xpath=//*[@id="add-task"]
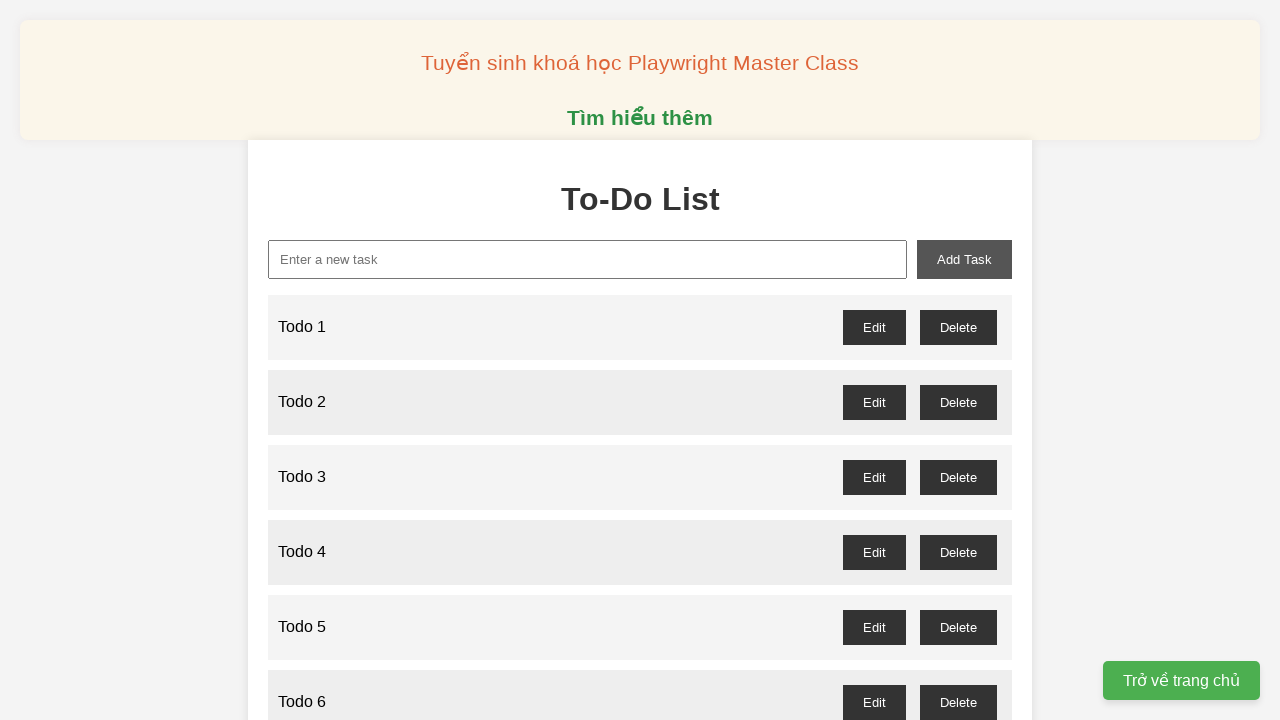

Filled new task field with 'Todo 42' on //*[@id="new-task"]
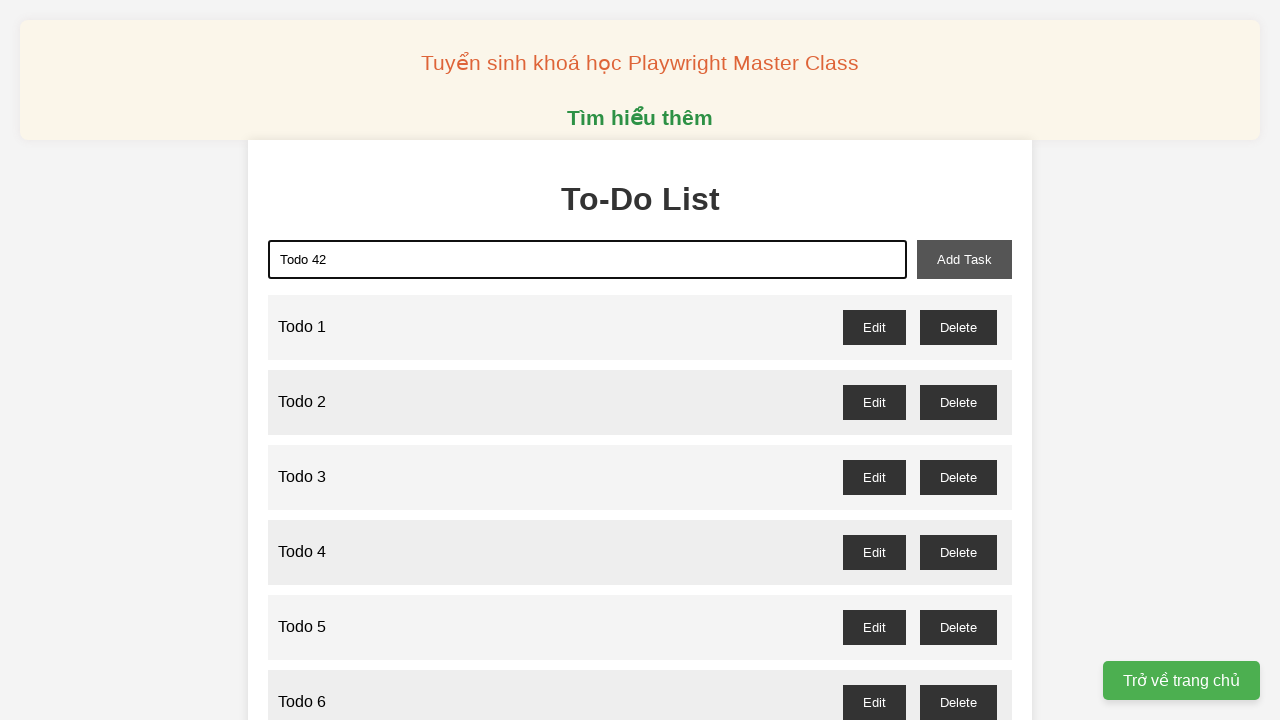

Clicked add task button to add Todo 42 at (964, 259) on xpath=//*[@id="add-task"]
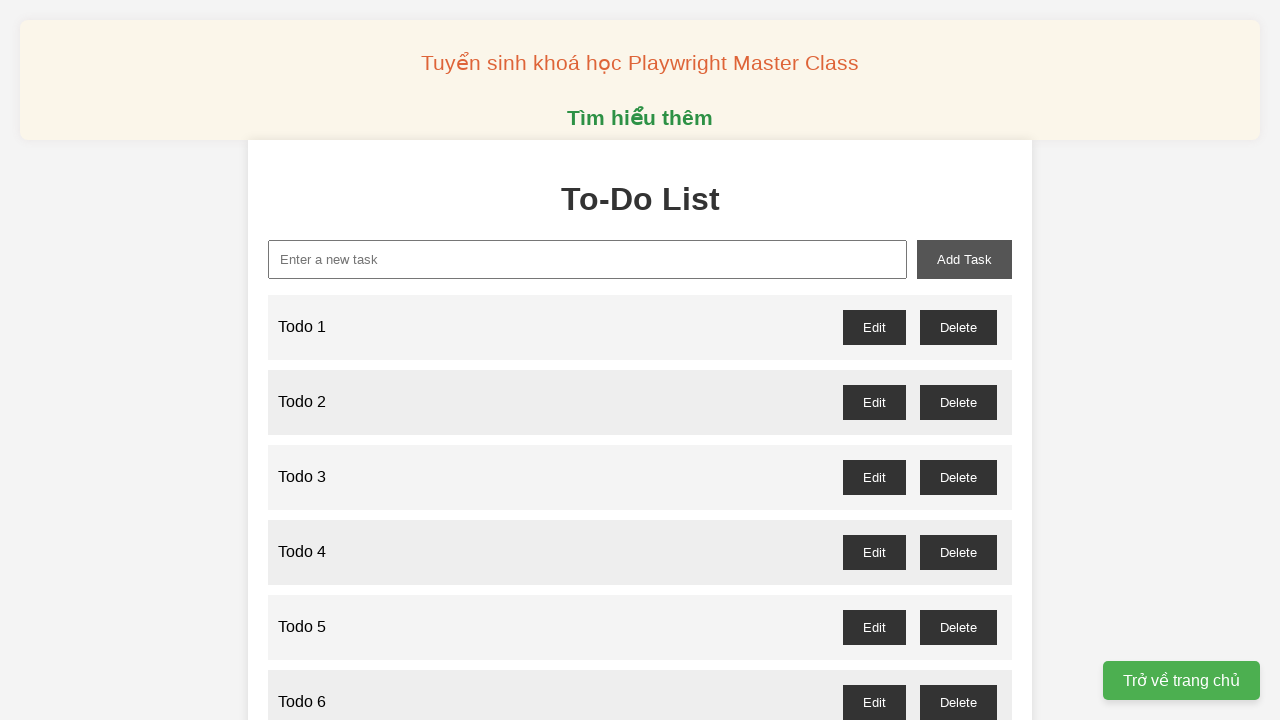

Filled new task field with 'Todo 43' on //*[@id="new-task"]
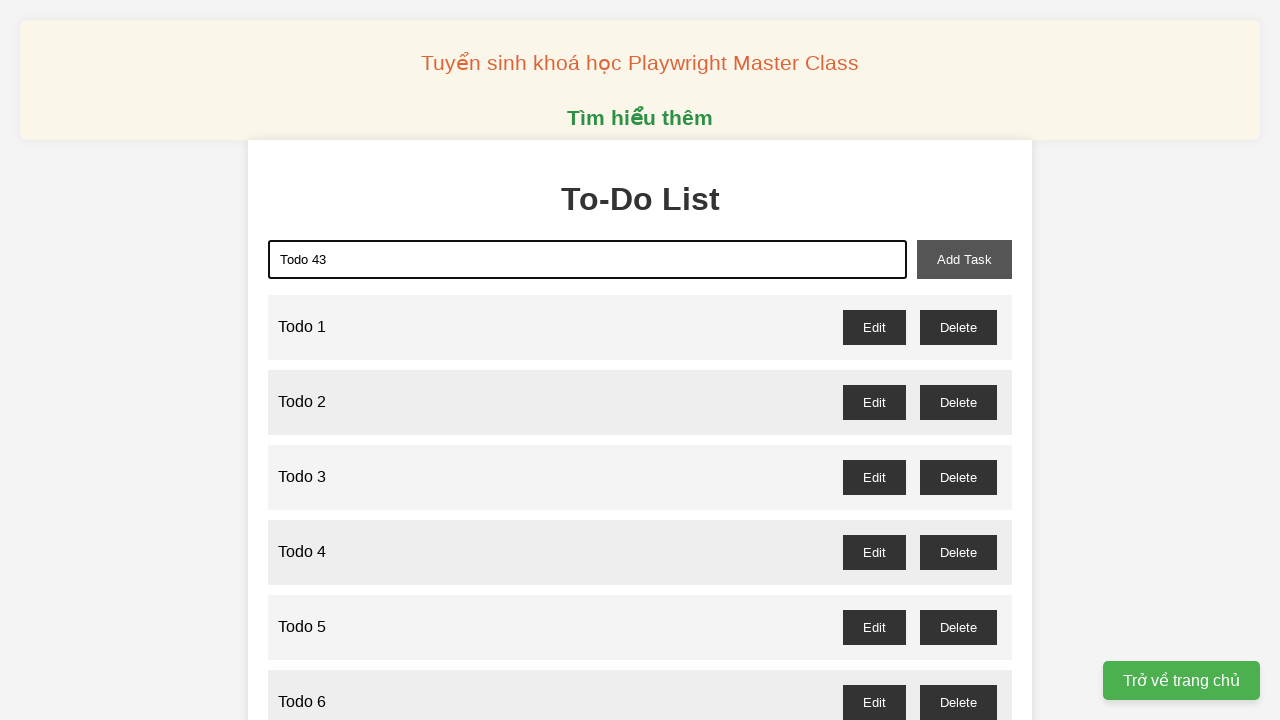

Clicked add task button to add Todo 43 at (964, 259) on xpath=//*[@id="add-task"]
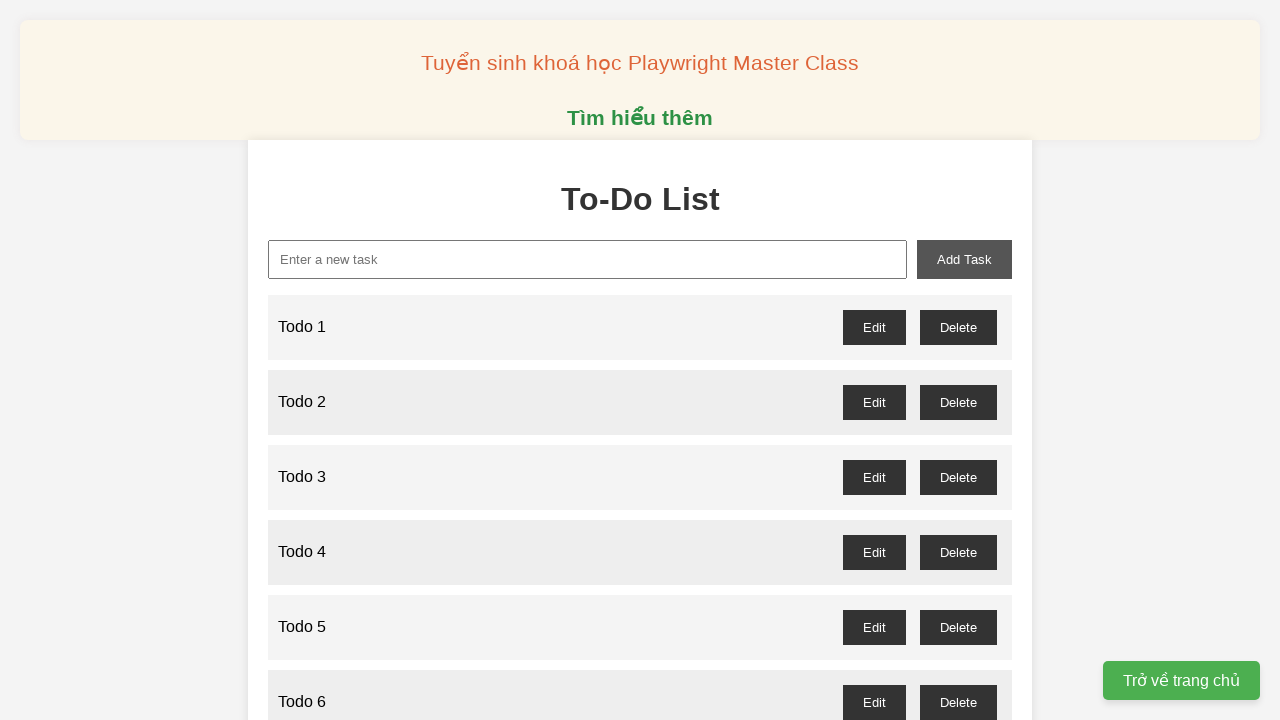

Filled new task field with 'Todo 44' on //*[@id="new-task"]
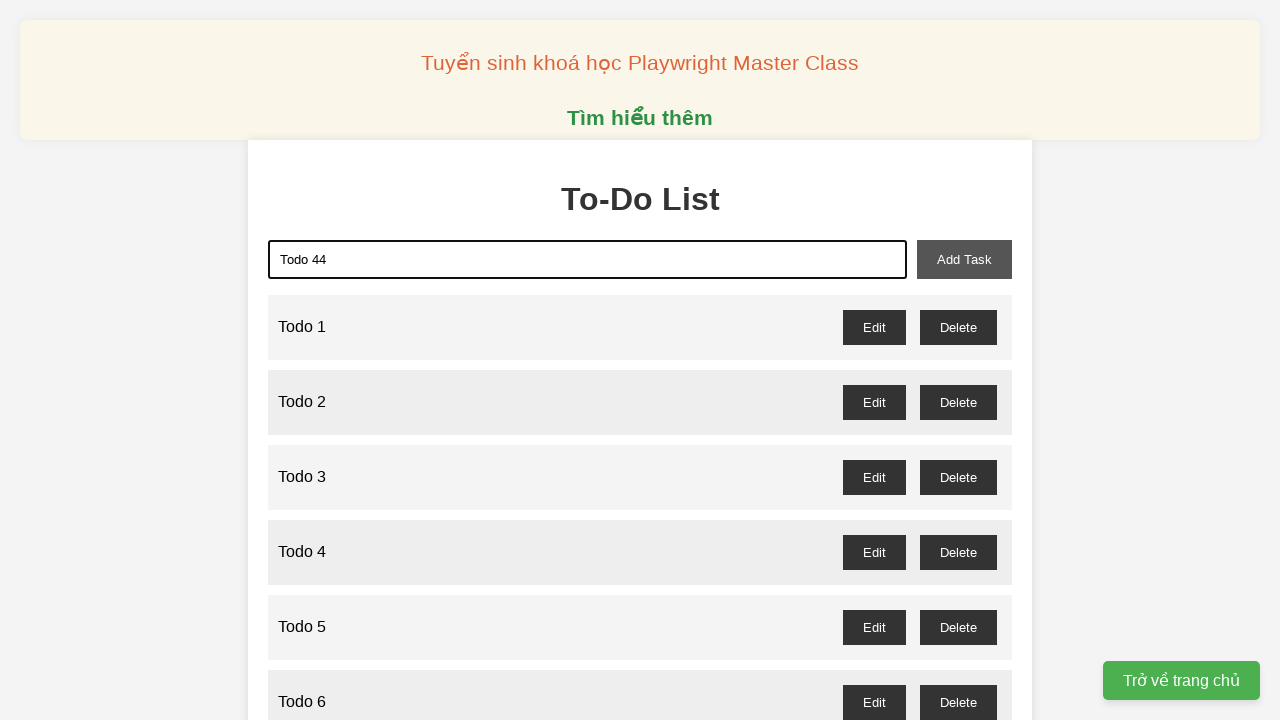

Clicked add task button to add Todo 44 at (964, 259) on xpath=//*[@id="add-task"]
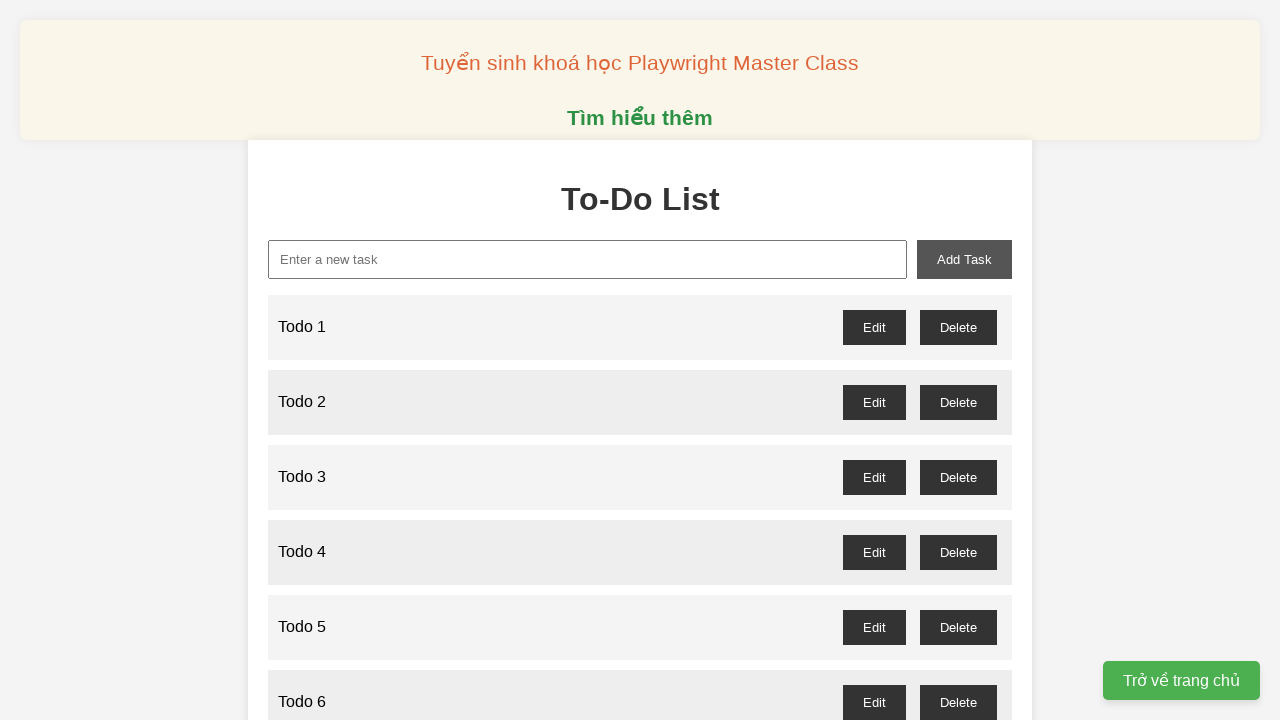

Filled new task field with 'Todo 45' on //*[@id="new-task"]
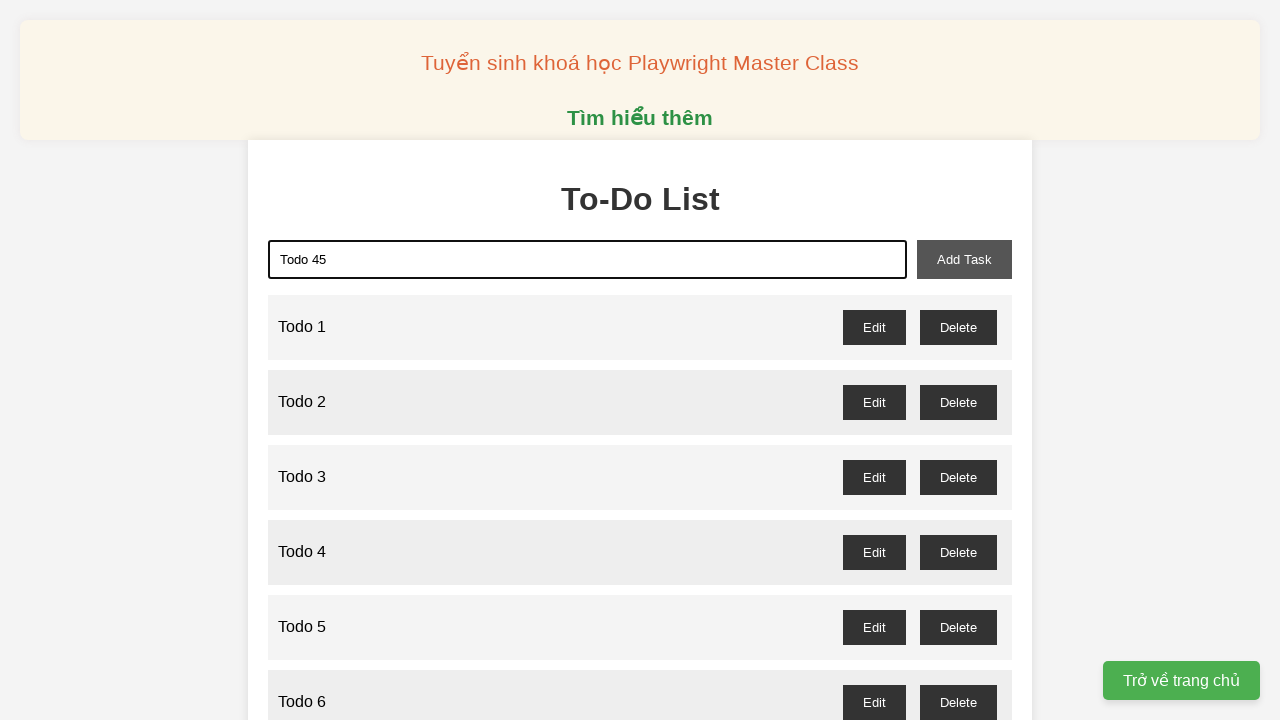

Clicked add task button to add Todo 45 at (964, 259) on xpath=//*[@id="add-task"]
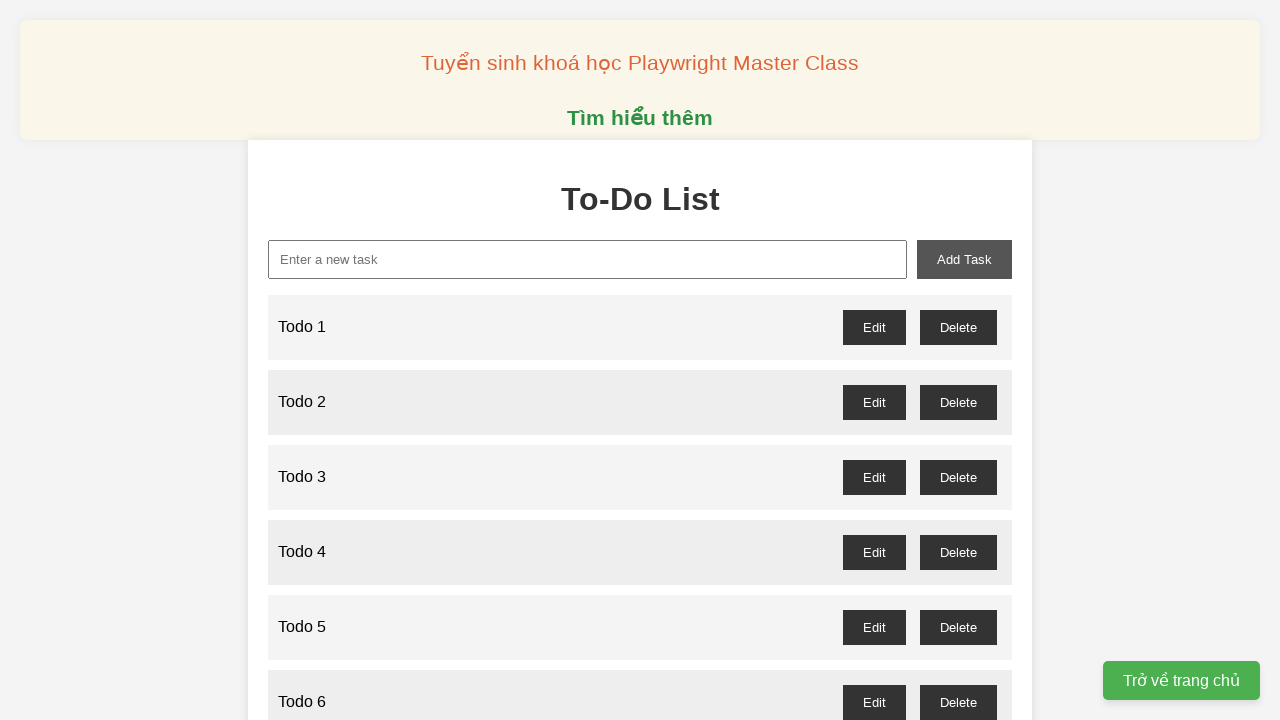

Filled new task field with 'Todo 46' on //*[@id="new-task"]
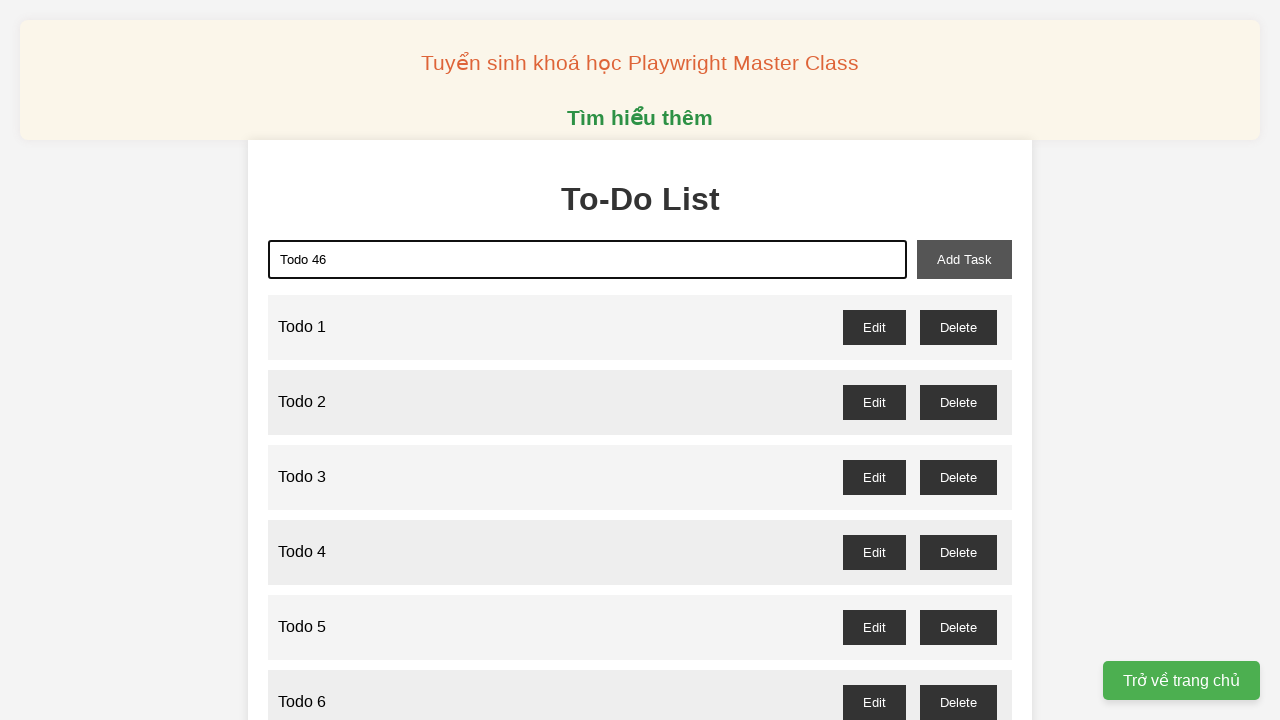

Clicked add task button to add Todo 46 at (964, 259) on xpath=//*[@id="add-task"]
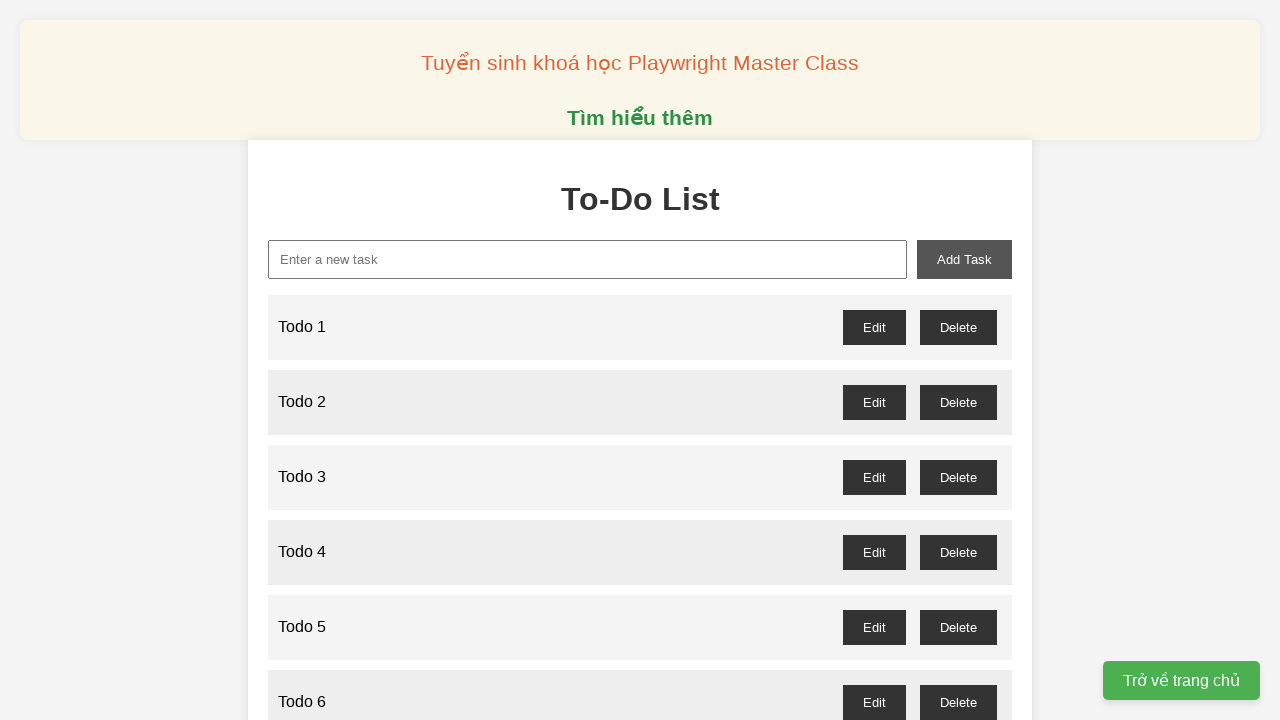

Filled new task field with 'Todo 47' on //*[@id="new-task"]
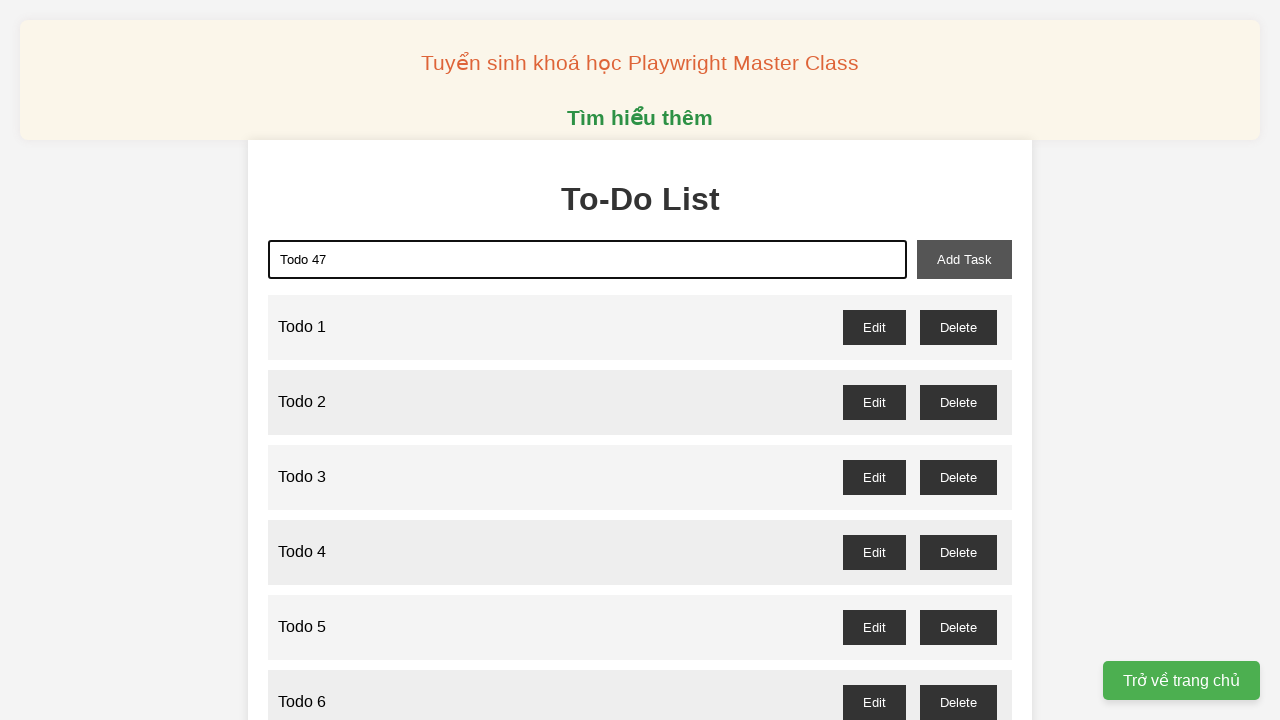

Clicked add task button to add Todo 47 at (964, 259) on xpath=//*[@id="add-task"]
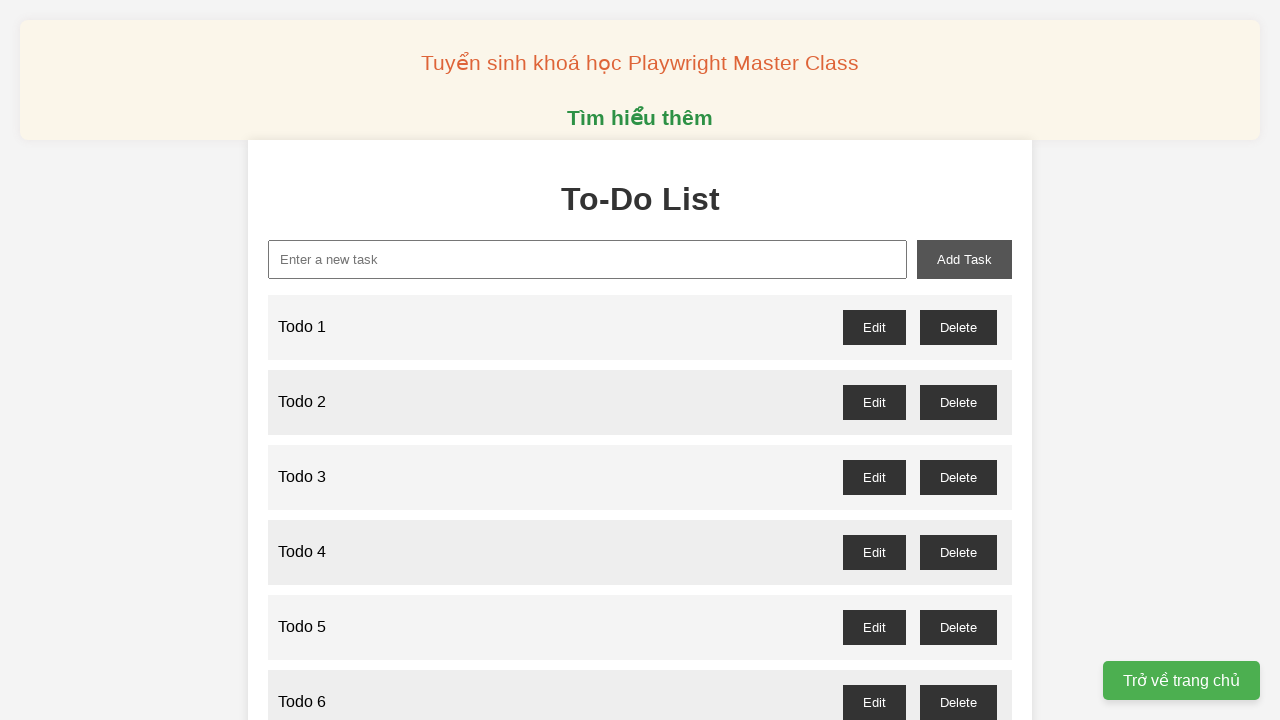

Filled new task field with 'Todo 48' on //*[@id="new-task"]
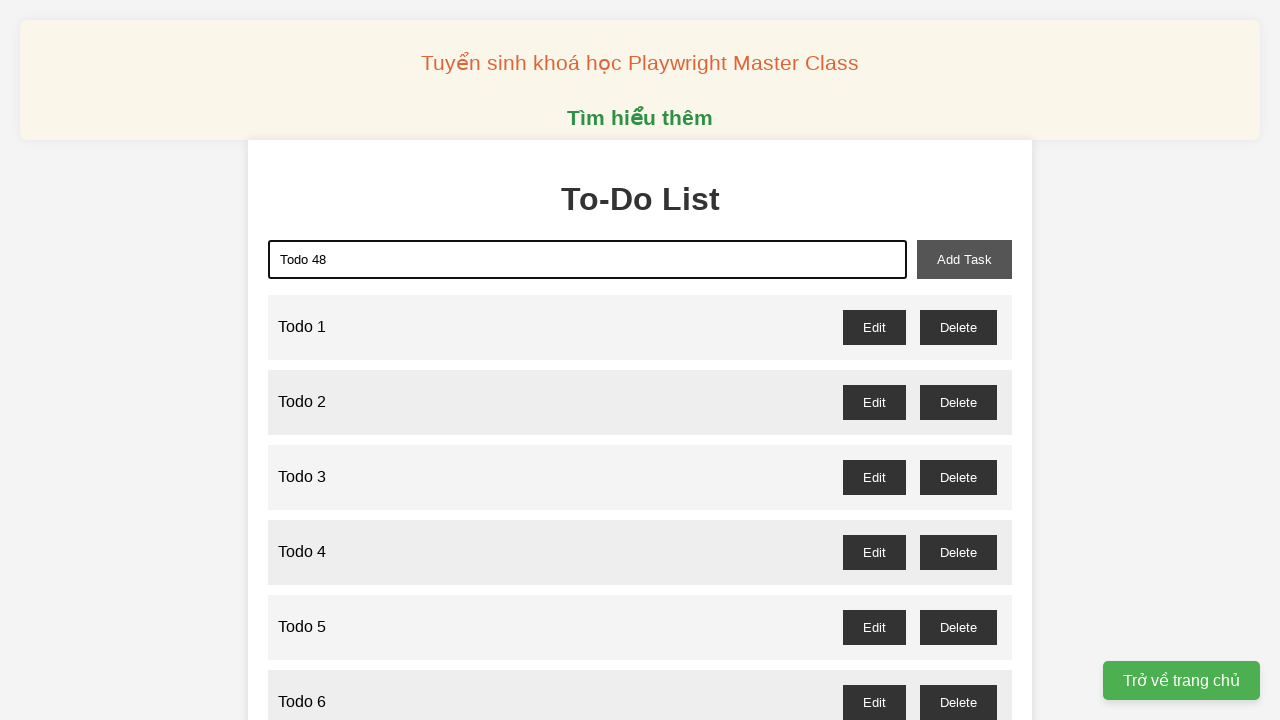

Clicked add task button to add Todo 48 at (964, 259) on xpath=//*[@id="add-task"]
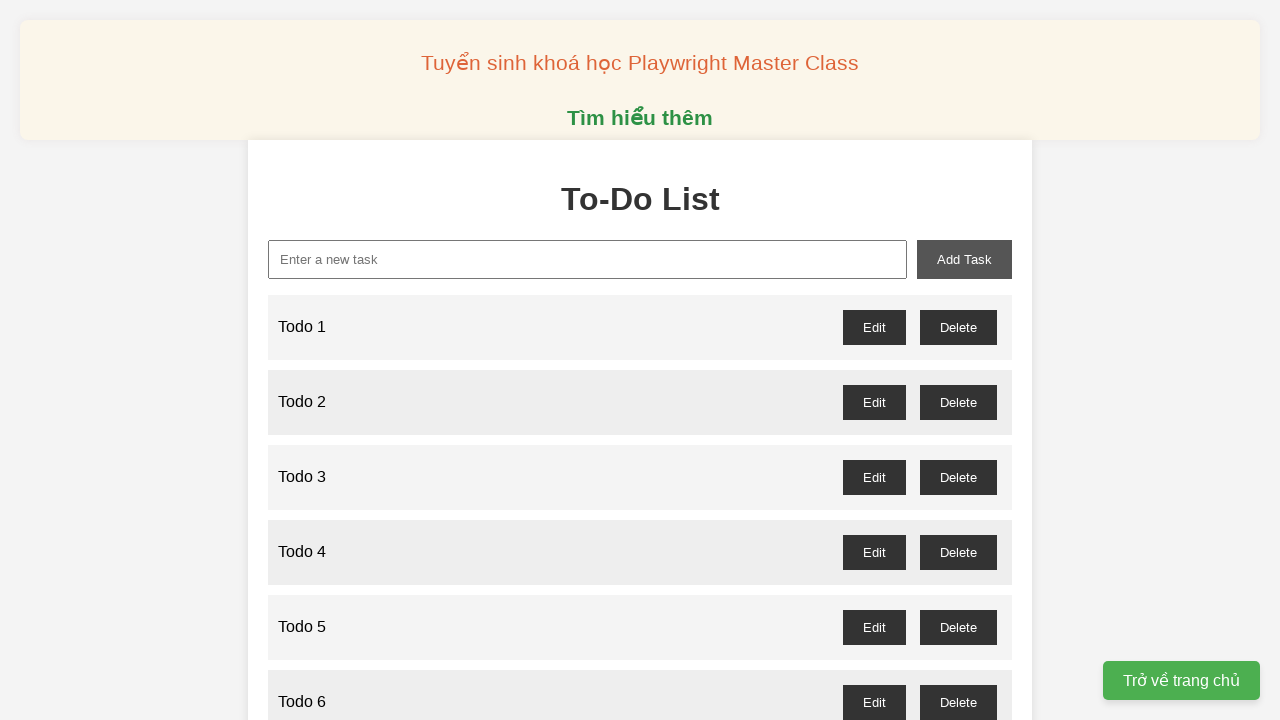

Filled new task field with 'Todo 49' on //*[@id="new-task"]
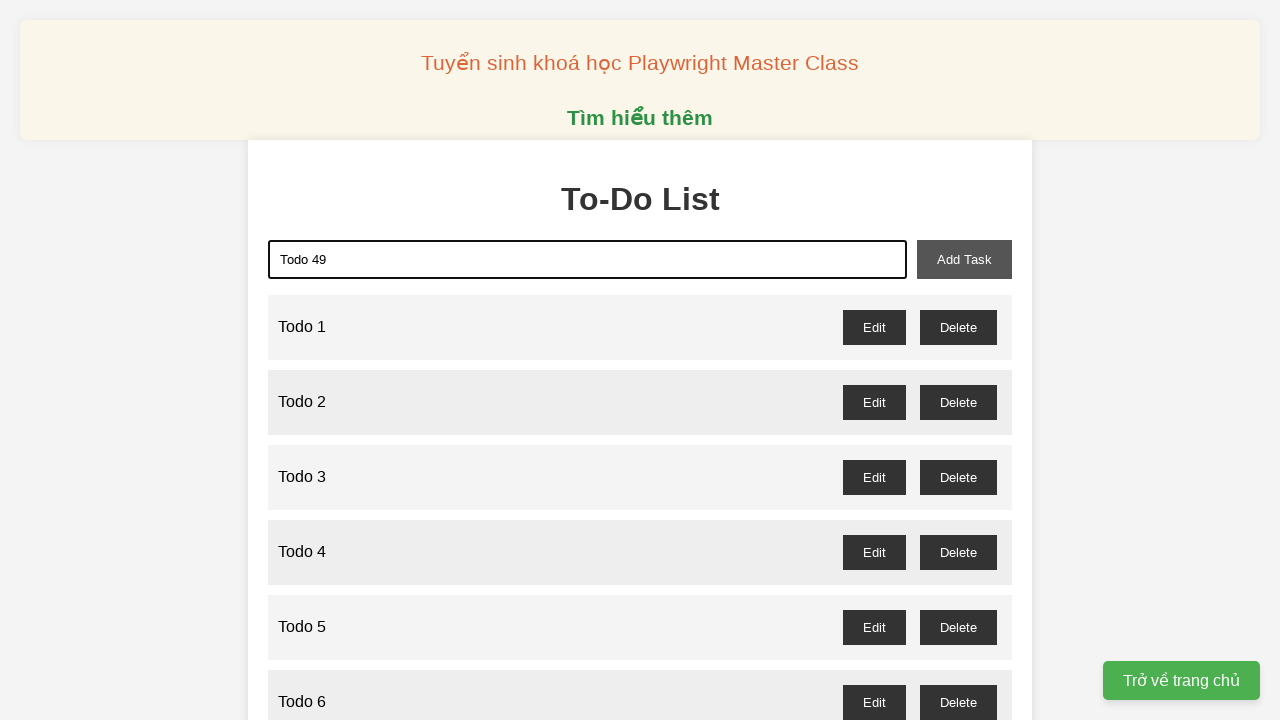

Clicked add task button to add Todo 49 at (964, 259) on xpath=//*[@id="add-task"]
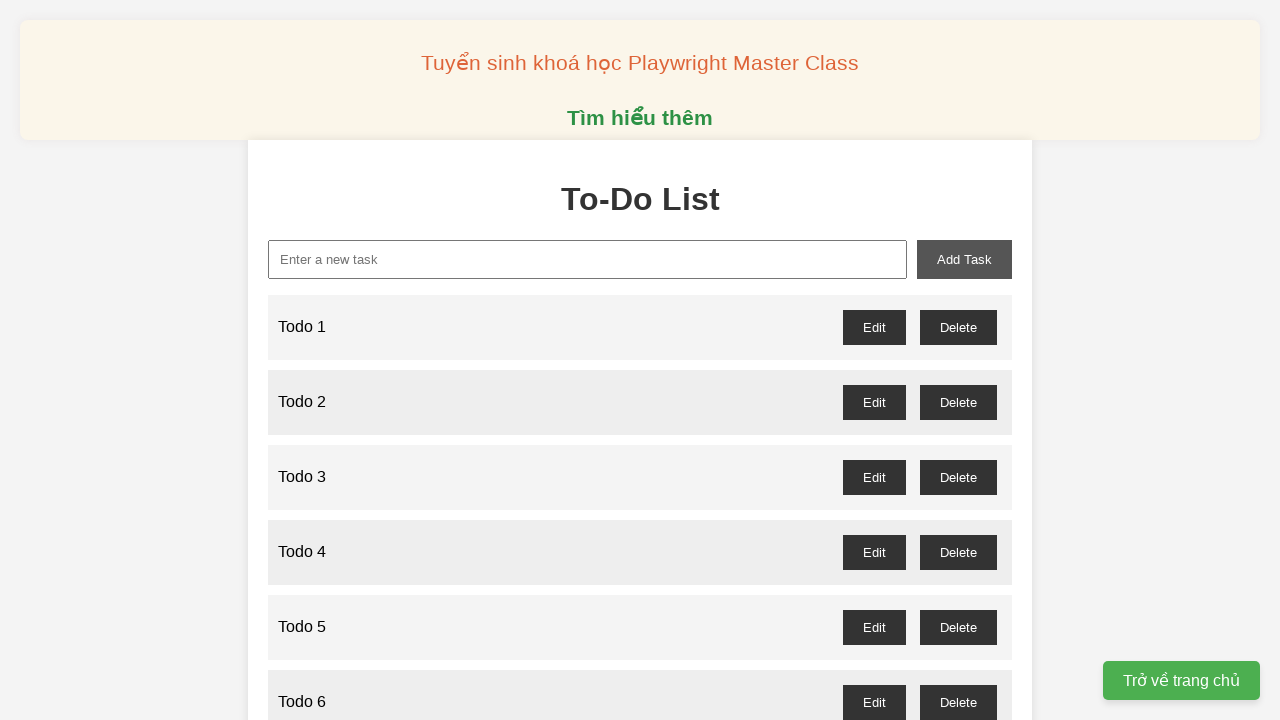

Filled new task field with 'Todo 50' on //*[@id="new-task"]
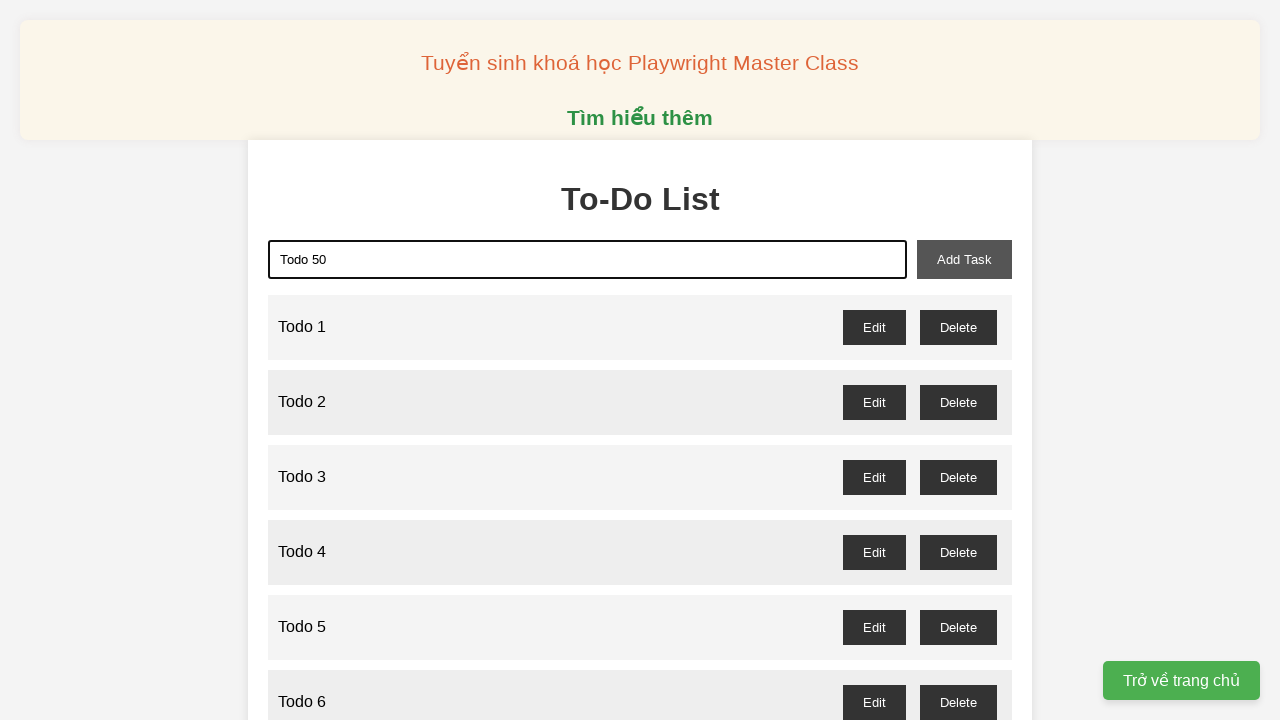

Clicked add task button to add Todo 50 at (964, 259) on xpath=//*[@id="add-task"]
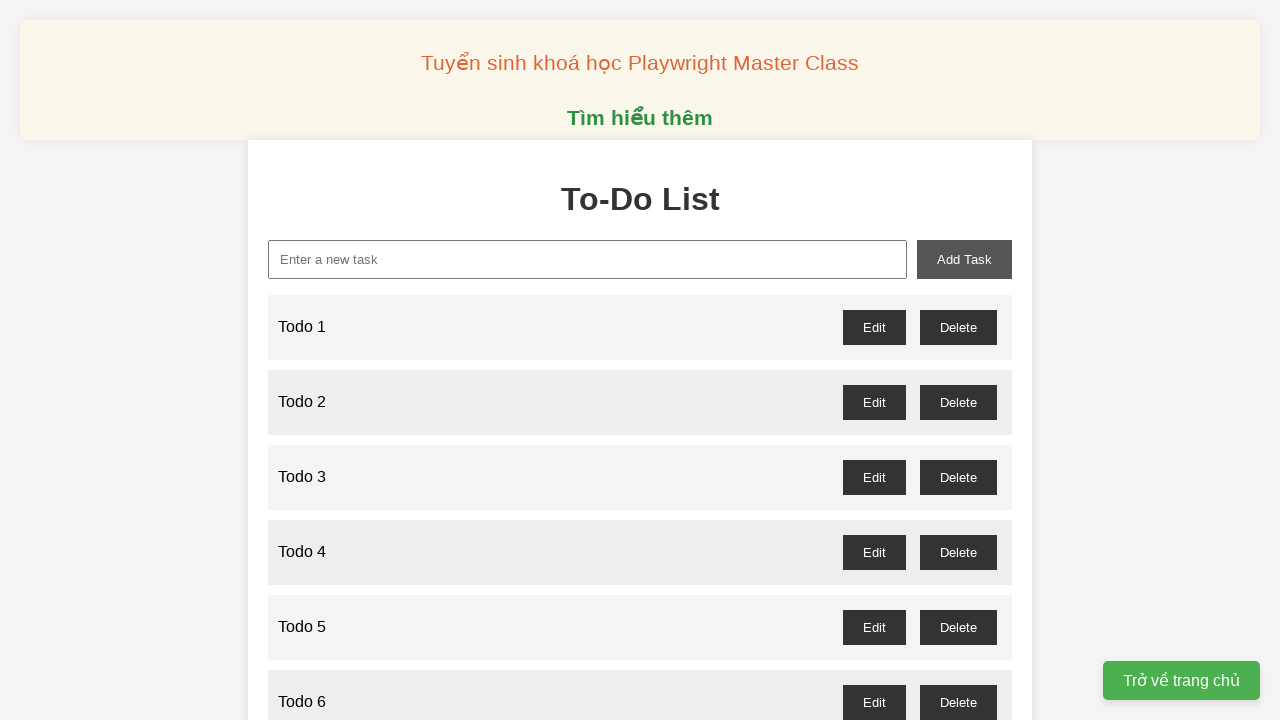

Filled new task field with 'Todo 51' on //*[@id="new-task"]
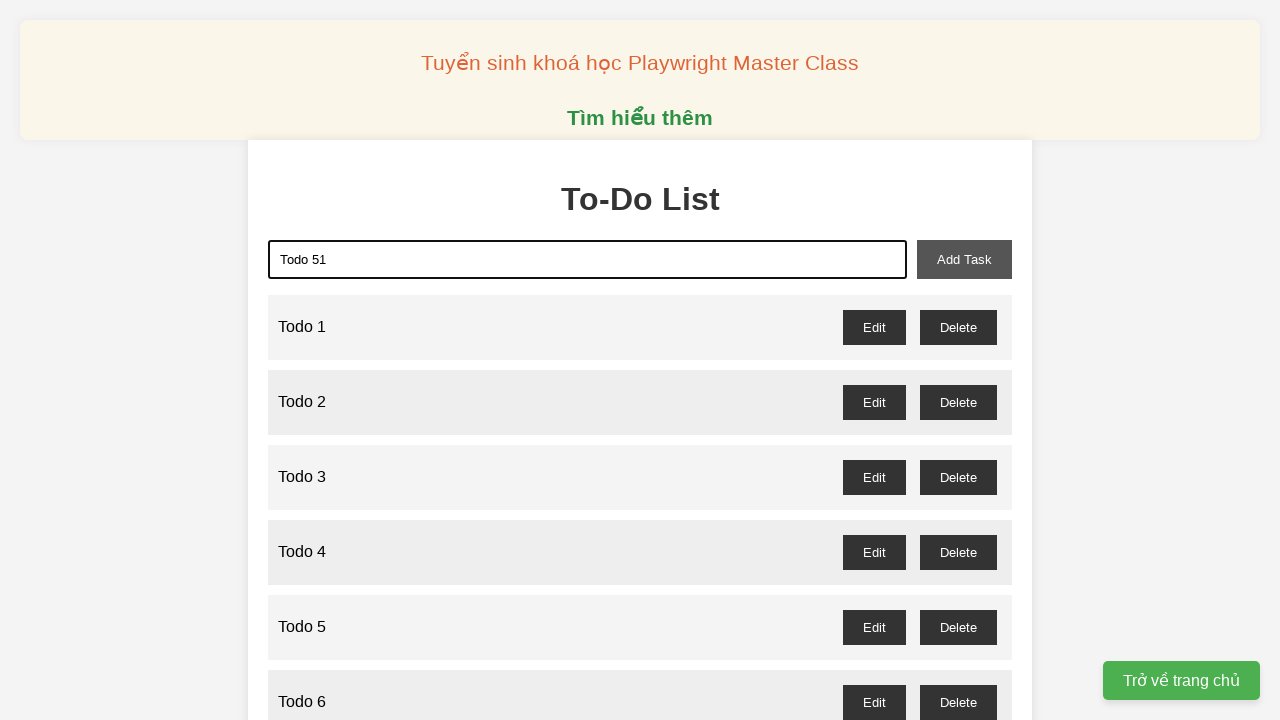

Clicked add task button to add Todo 51 at (964, 259) on xpath=//*[@id="add-task"]
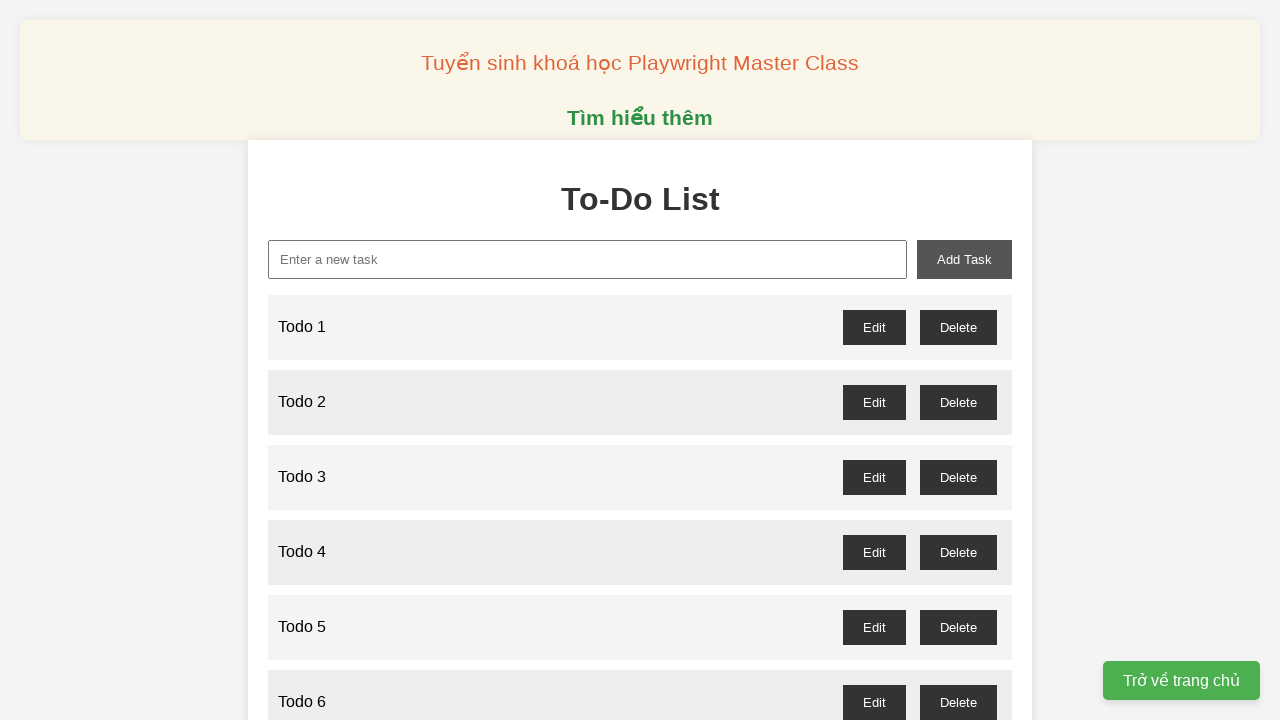

Filled new task field with 'Todo 52' on //*[@id="new-task"]
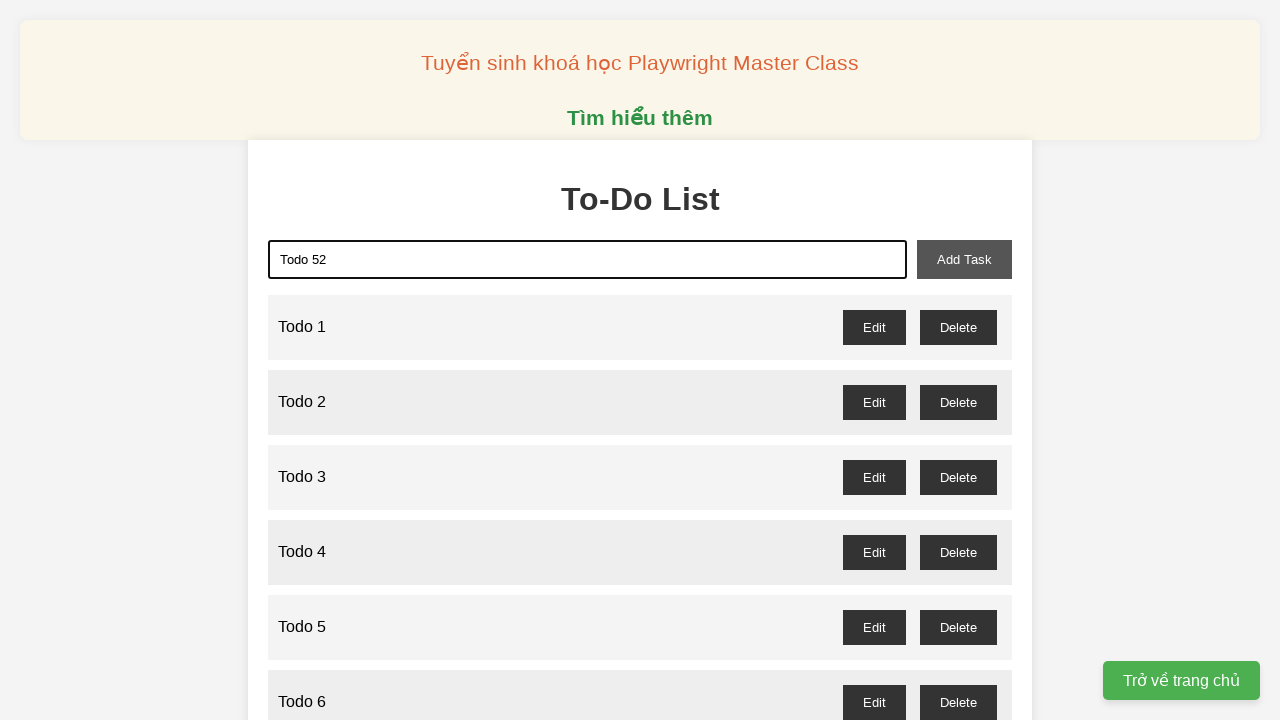

Clicked add task button to add Todo 52 at (964, 259) on xpath=//*[@id="add-task"]
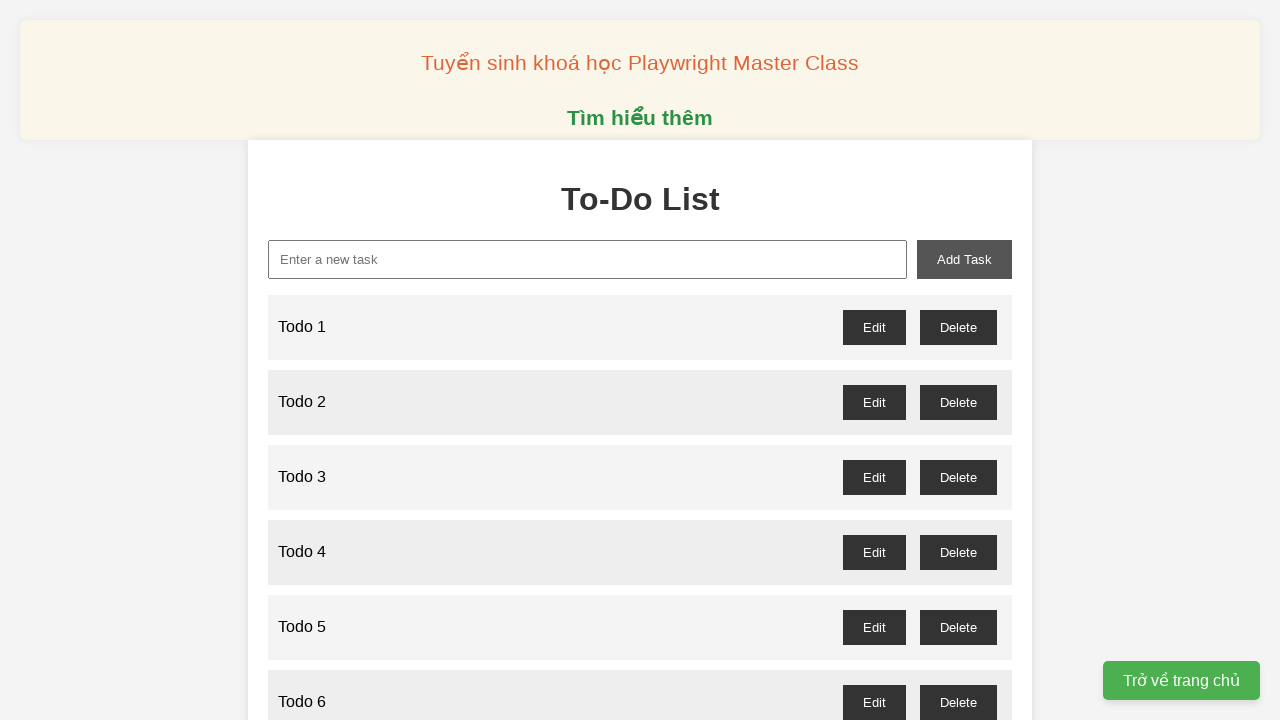

Filled new task field with 'Todo 53' on //*[@id="new-task"]
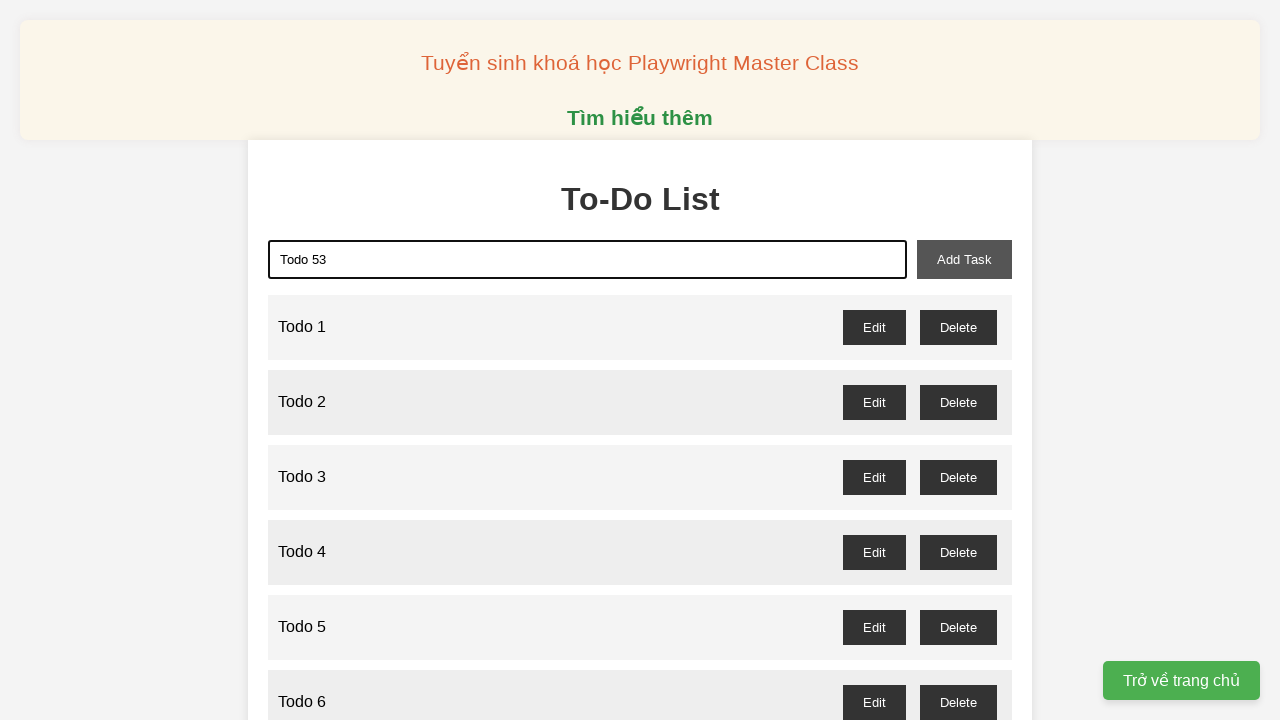

Clicked add task button to add Todo 53 at (964, 259) on xpath=//*[@id="add-task"]
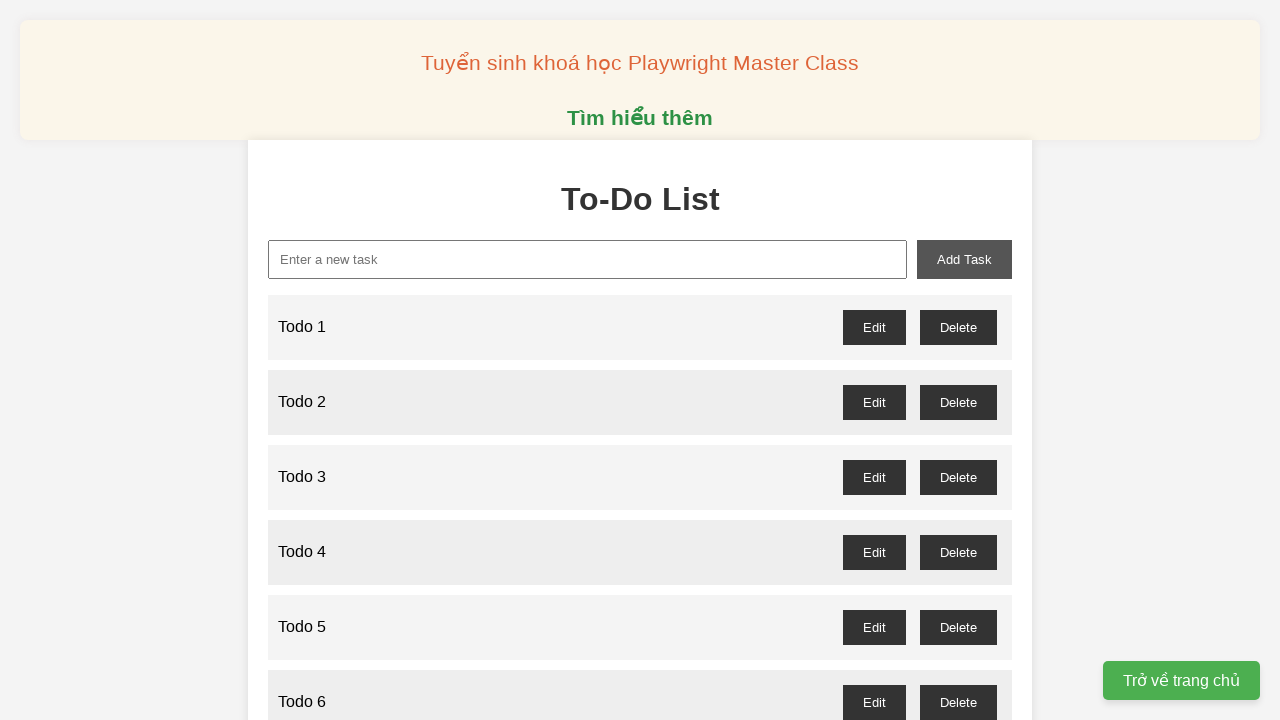

Filled new task field with 'Todo 54' on //*[@id="new-task"]
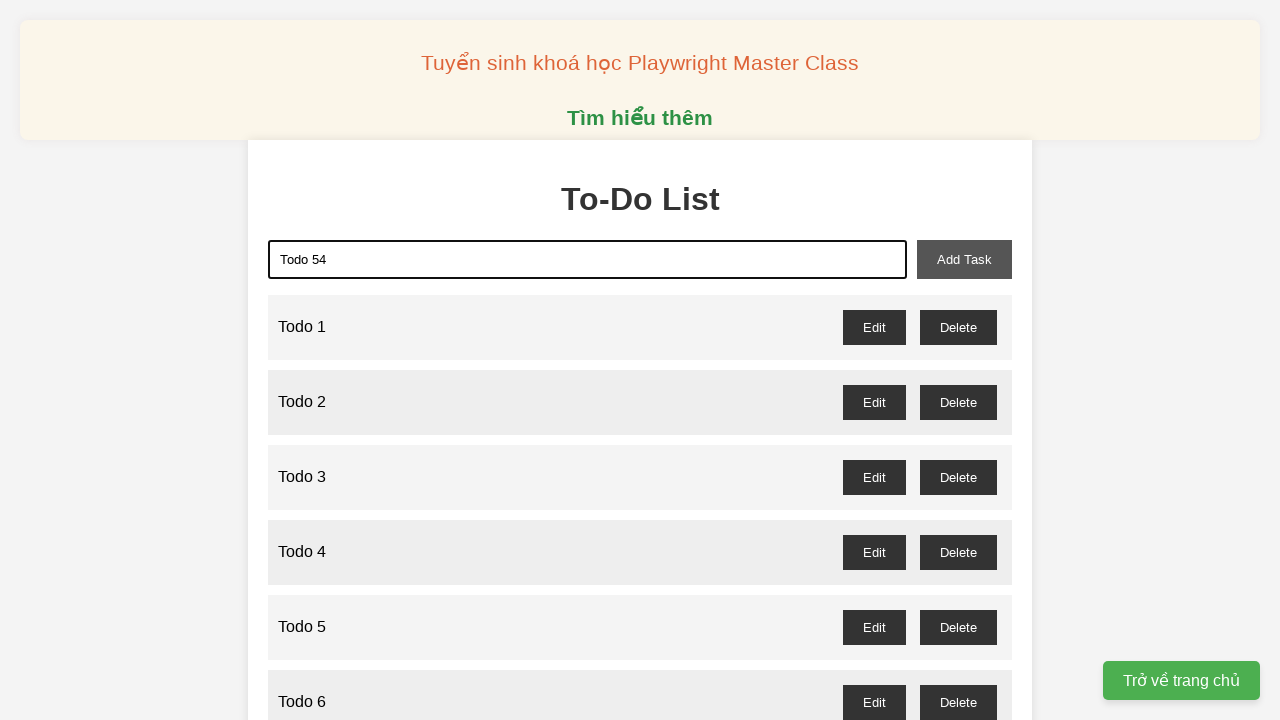

Clicked add task button to add Todo 54 at (964, 259) on xpath=//*[@id="add-task"]
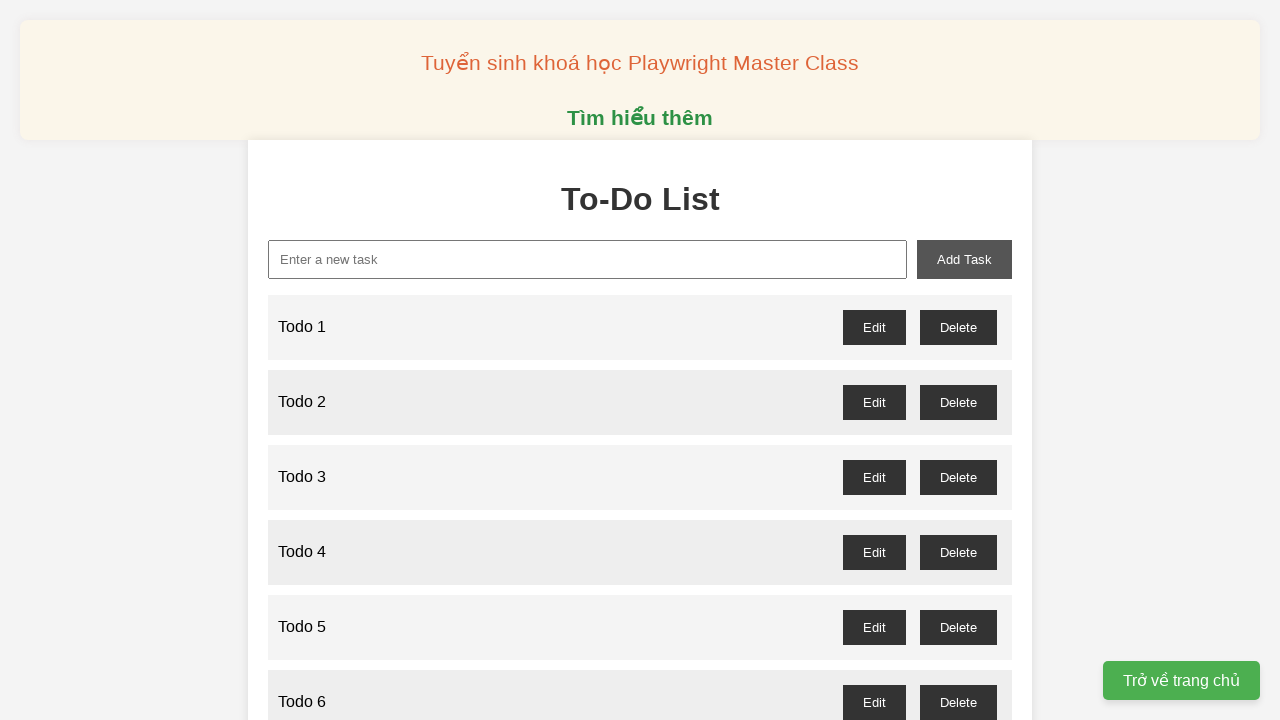

Filled new task field with 'Todo 55' on //*[@id="new-task"]
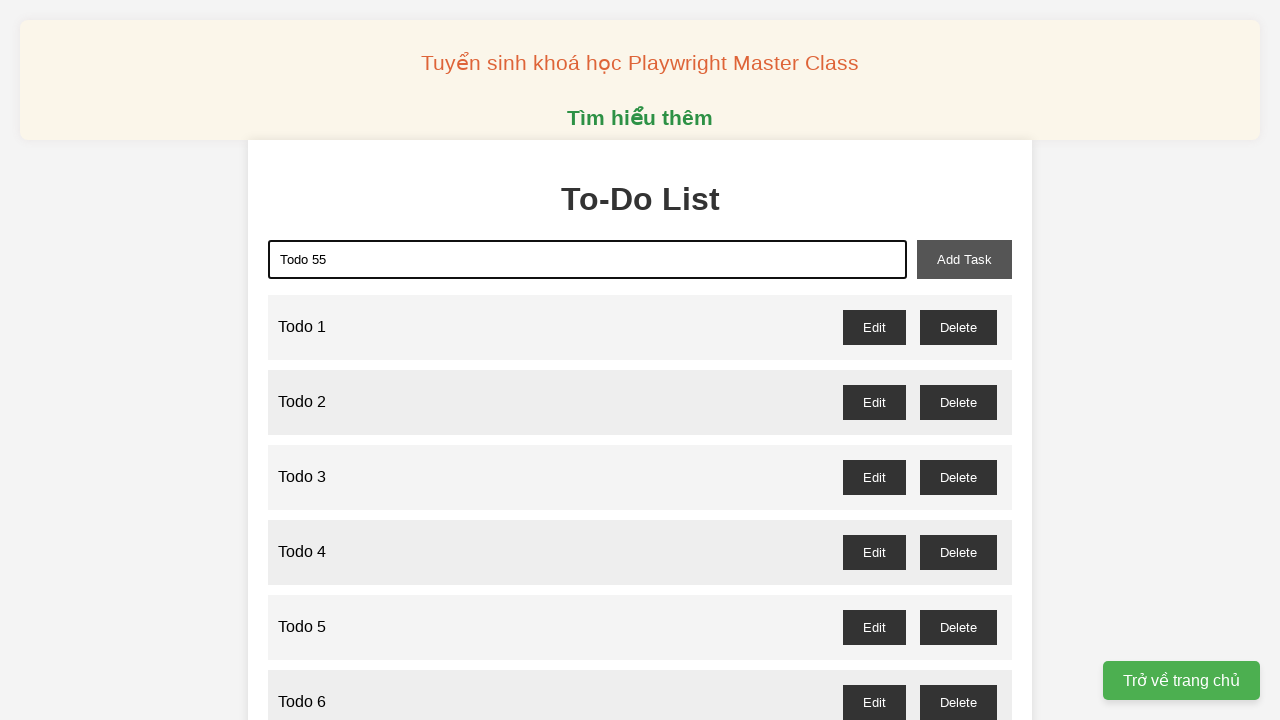

Clicked add task button to add Todo 55 at (964, 259) on xpath=//*[@id="add-task"]
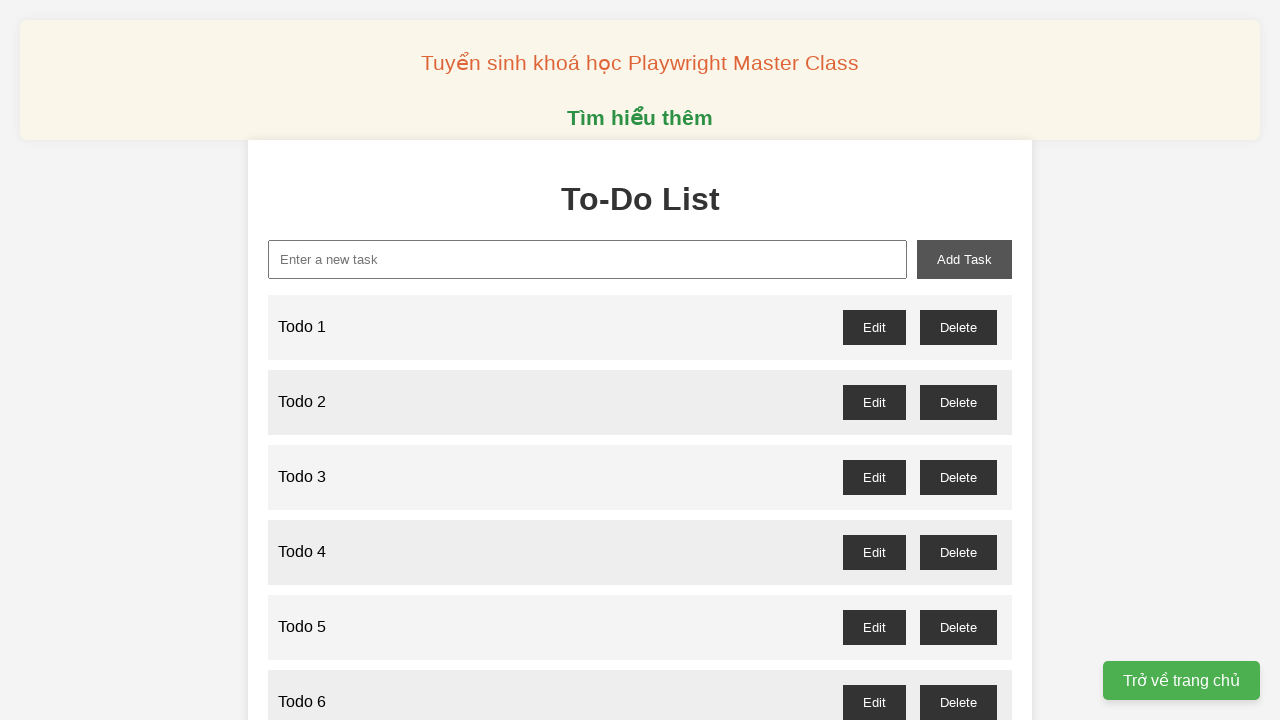

Filled new task field with 'Todo 56' on //*[@id="new-task"]
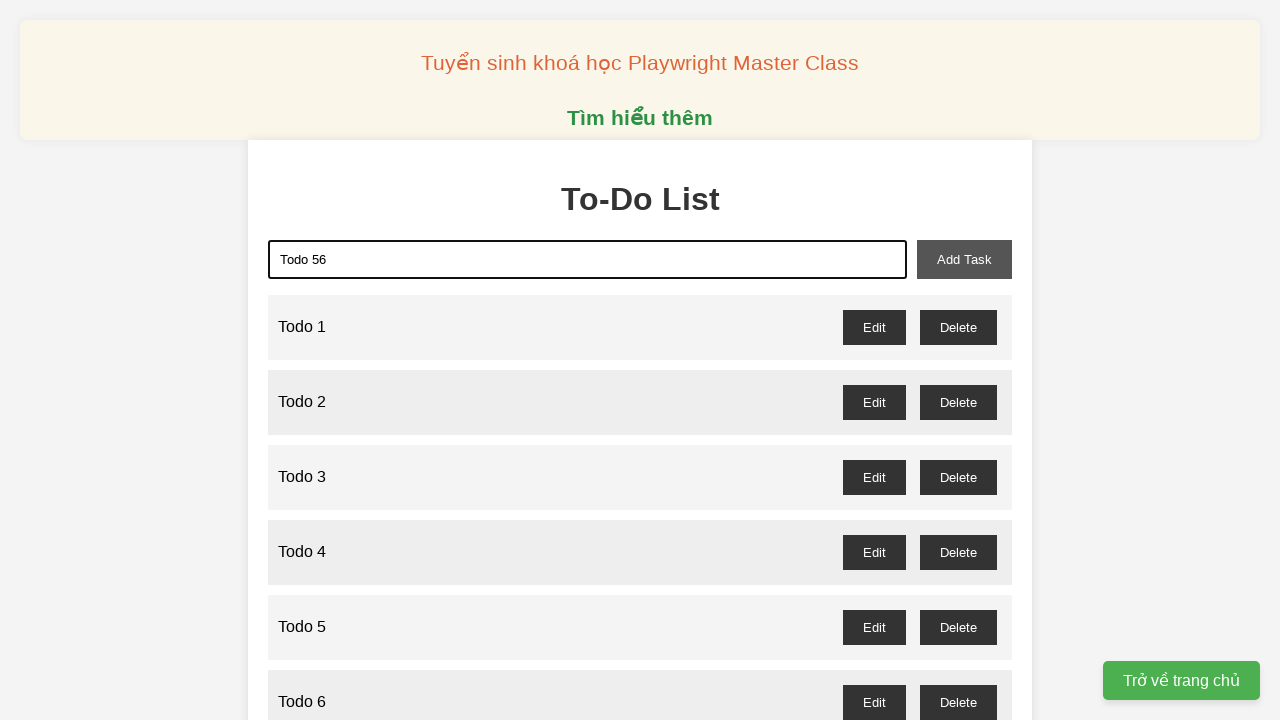

Clicked add task button to add Todo 56 at (964, 259) on xpath=//*[@id="add-task"]
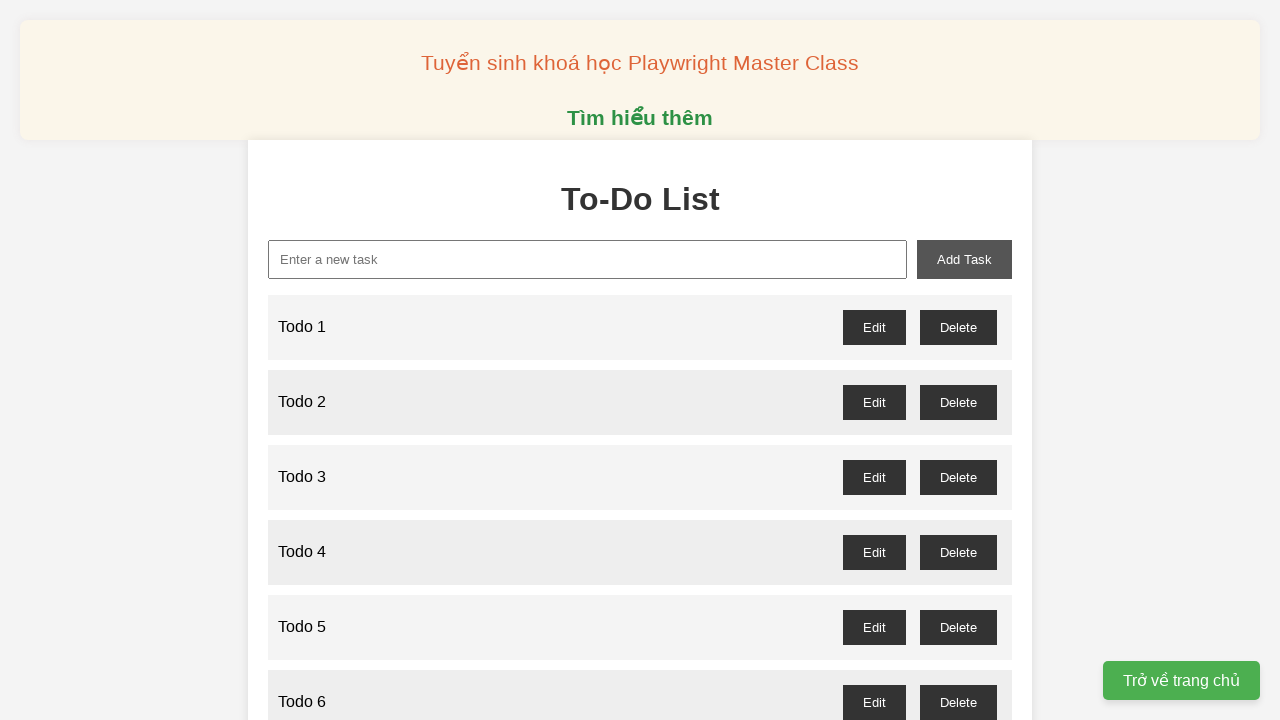

Filled new task field with 'Todo 57' on //*[@id="new-task"]
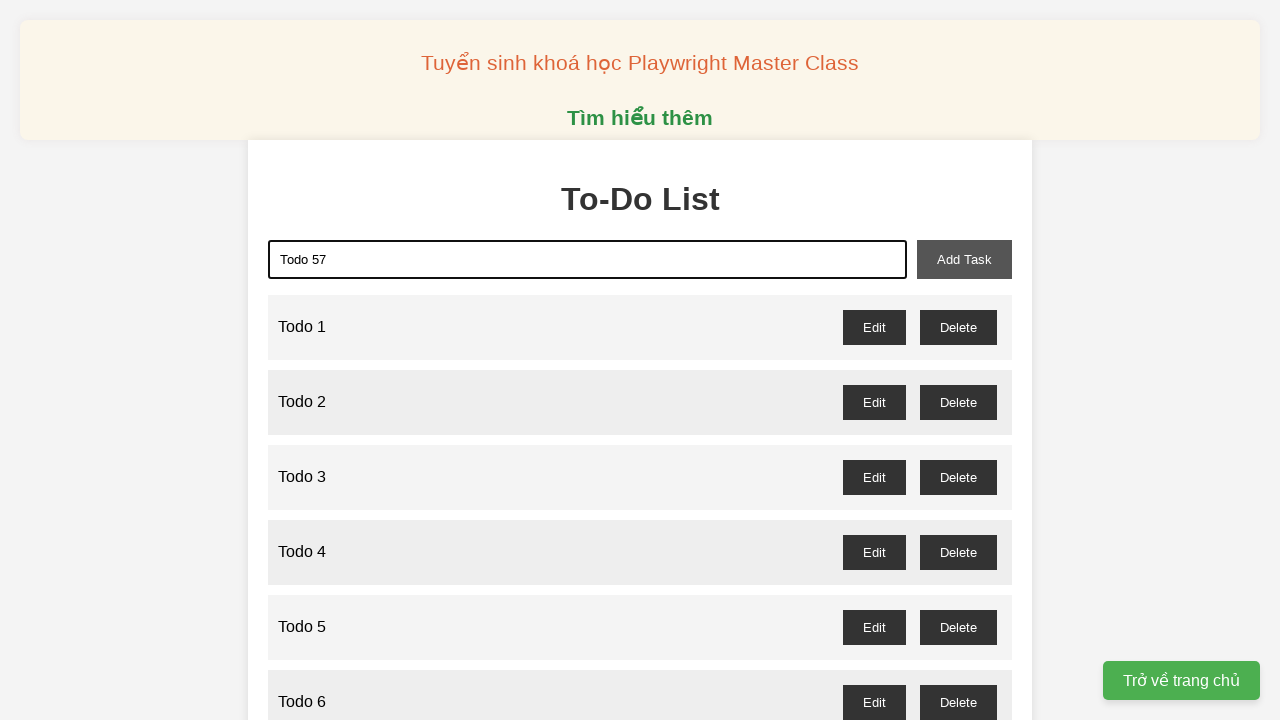

Clicked add task button to add Todo 57 at (964, 259) on xpath=//*[@id="add-task"]
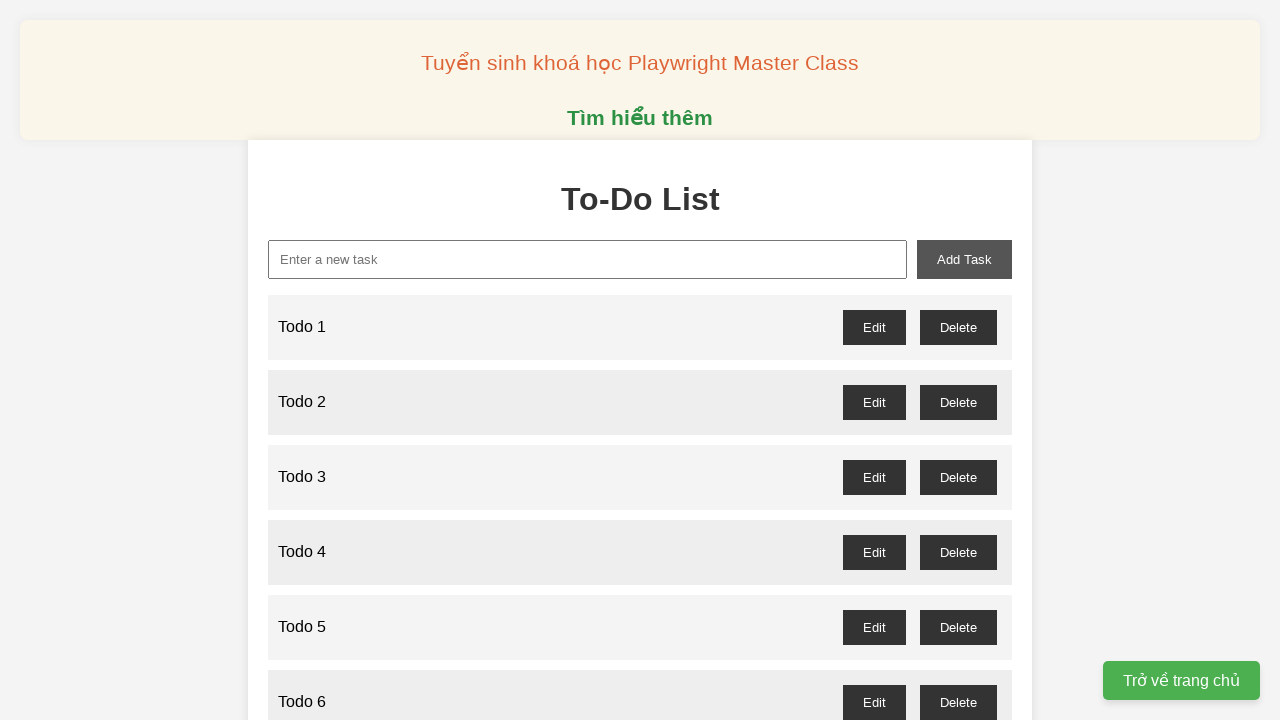

Filled new task field with 'Todo 58' on //*[@id="new-task"]
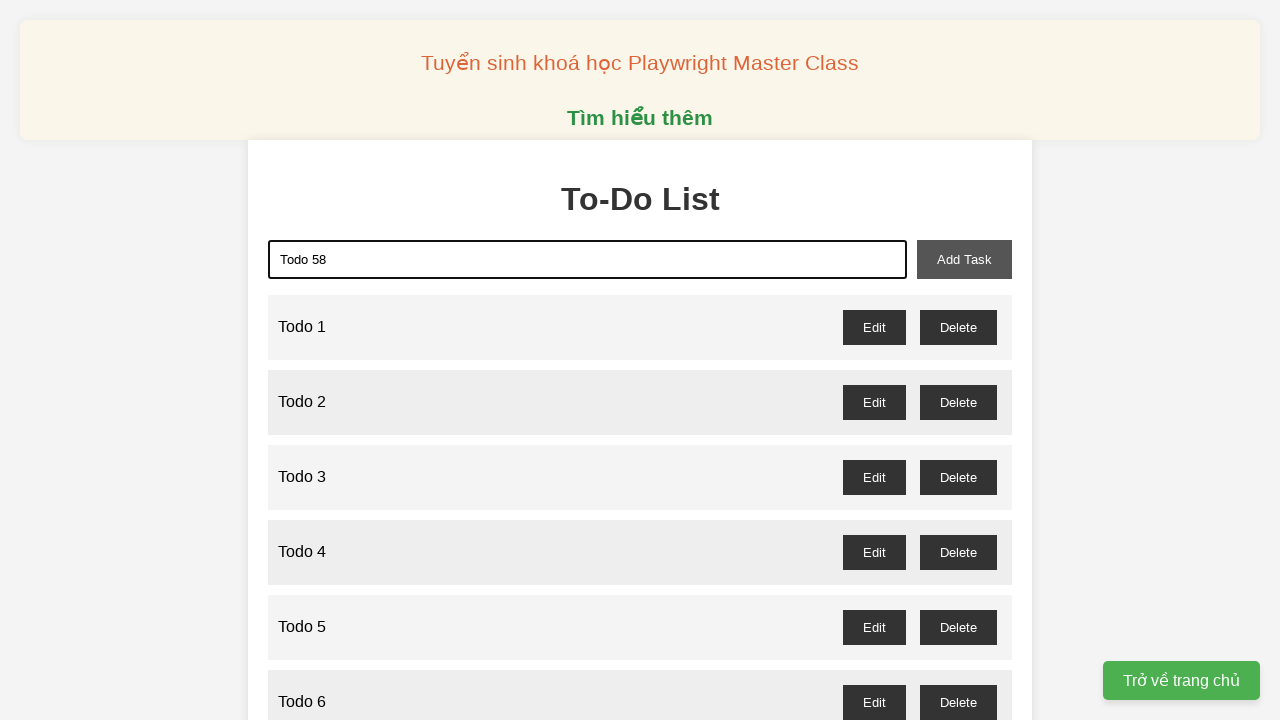

Clicked add task button to add Todo 58 at (964, 259) on xpath=//*[@id="add-task"]
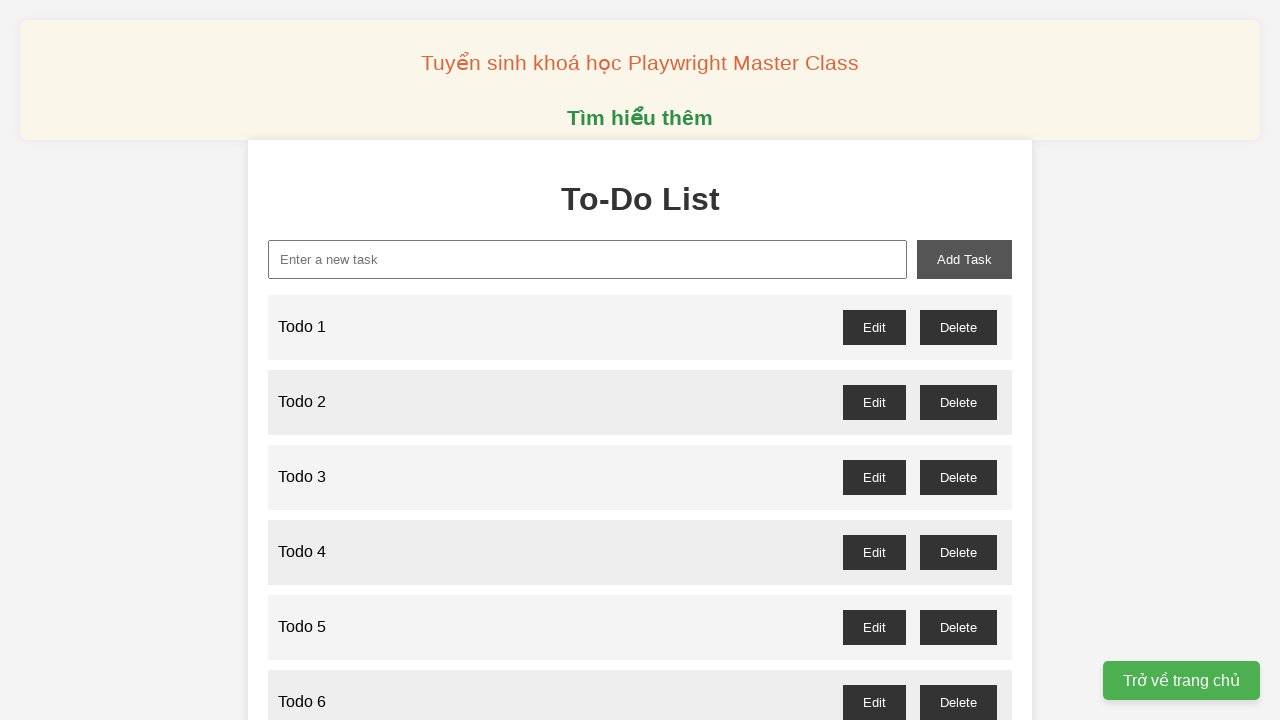

Filled new task field with 'Todo 59' on //*[@id="new-task"]
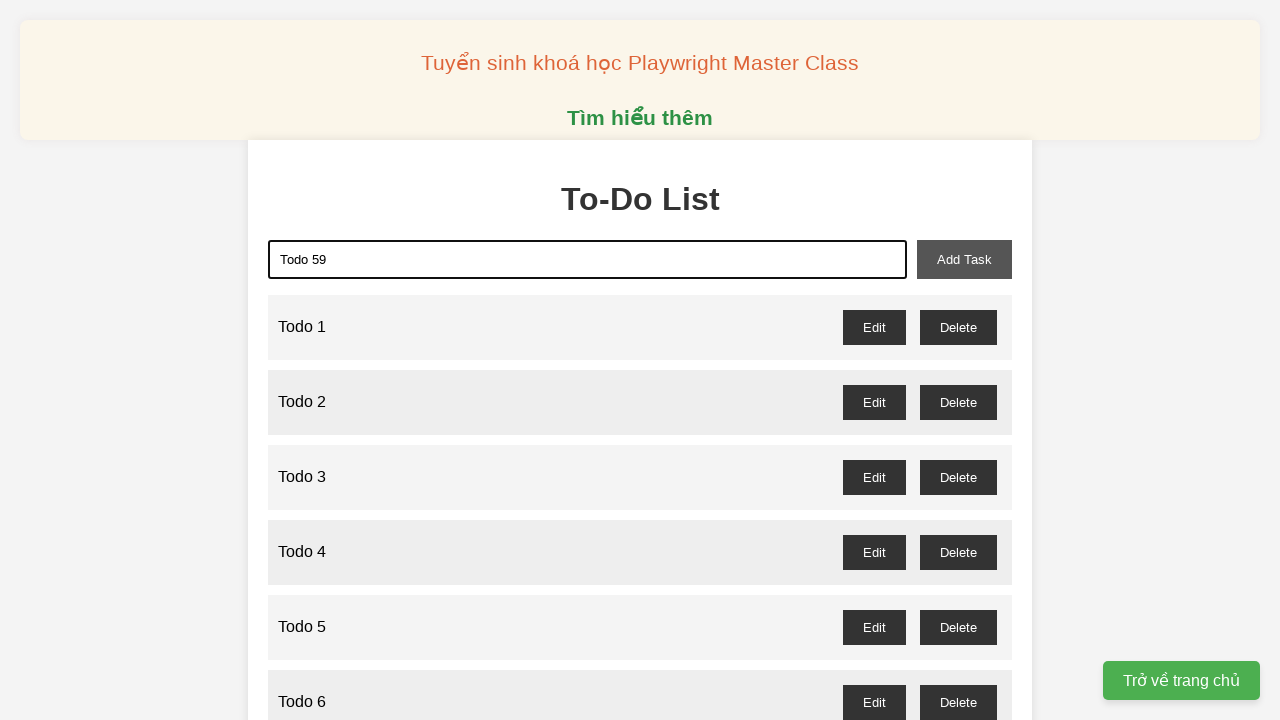

Clicked add task button to add Todo 59 at (964, 259) on xpath=//*[@id="add-task"]
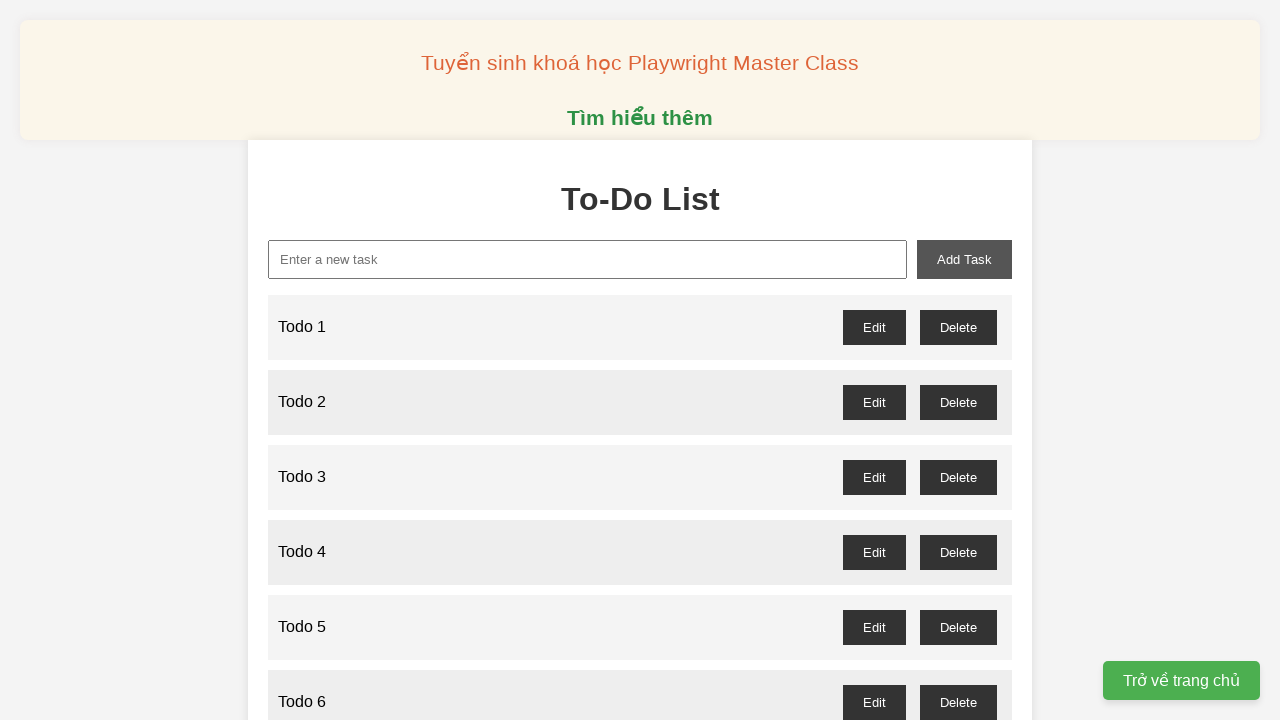

Filled new task field with 'Todo 60' on //*[@id="new-task"]
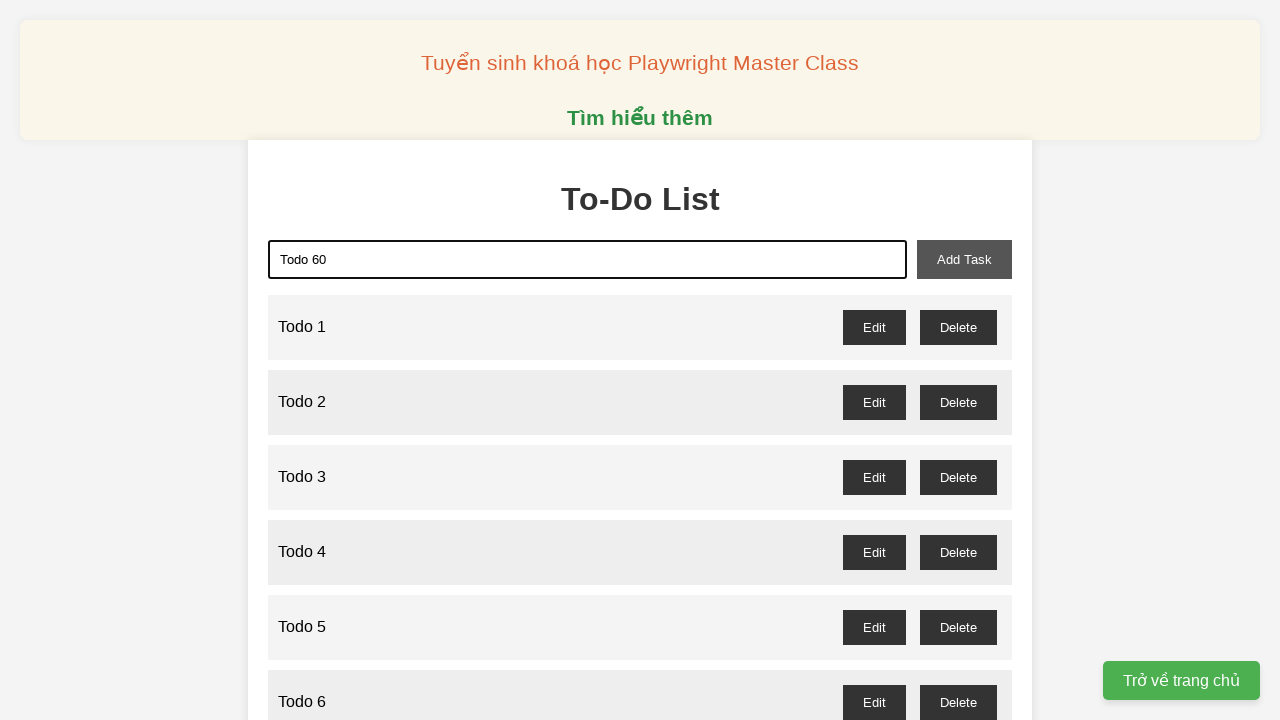

Clicked add task button to add Todo 60 at (964, 259) on xpath=//*[@id="add-task"]
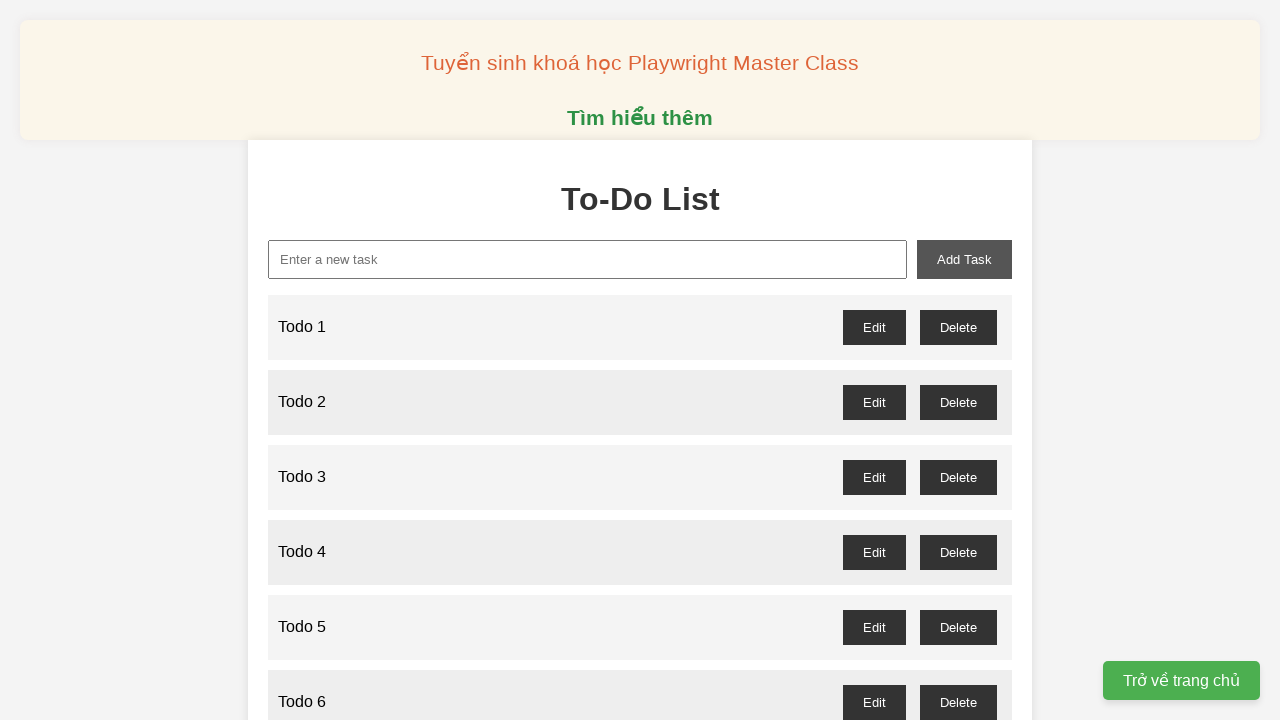

Filled new task field with 'Todo 61' on //*[@id="new-task"]
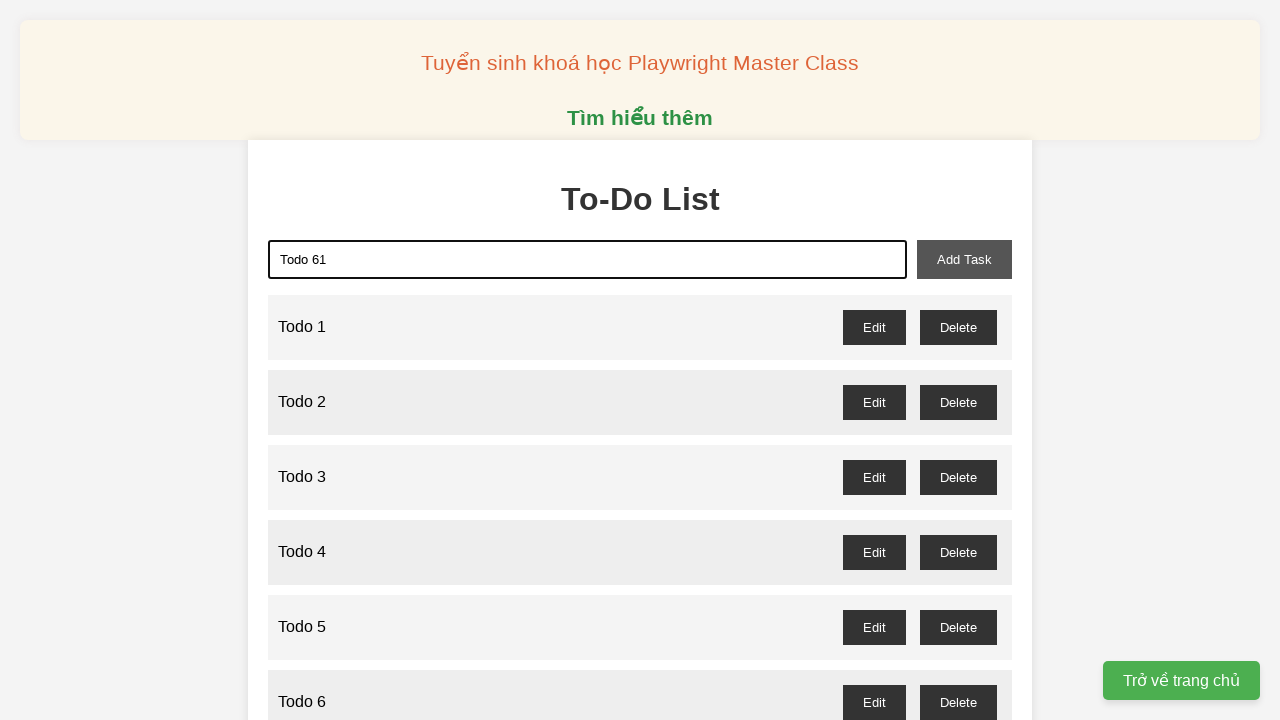

Clicked add task button to add Todo 61 at (964, 259) on xpath=//*[@id="add-task"]
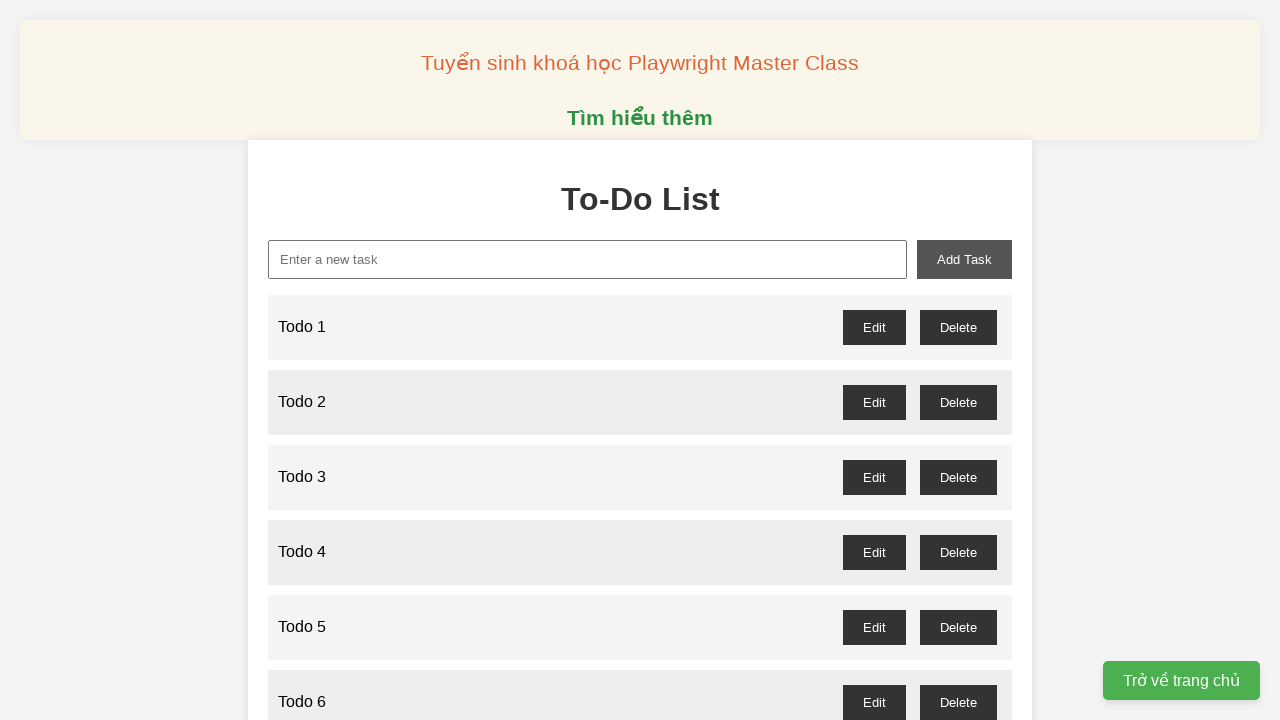

Filled new task field with 'Todo 62' on //*[@id="new-task"]
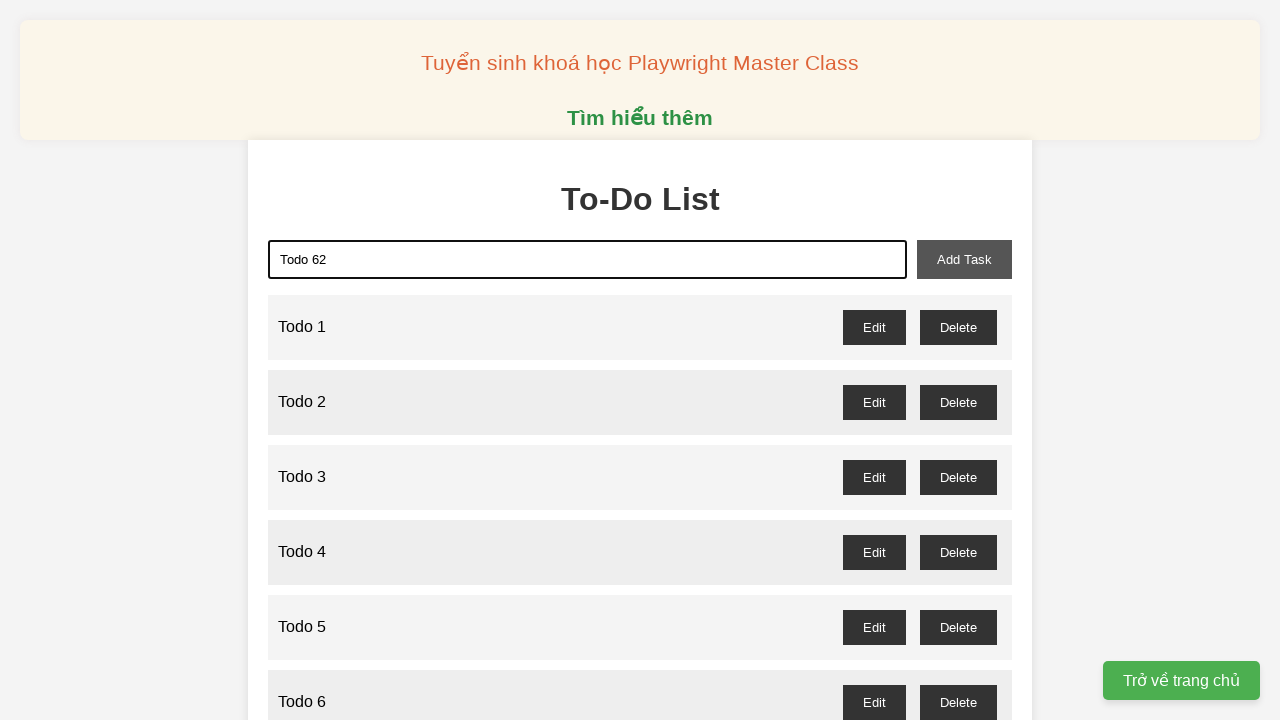

Clicked add task button to add Todo 62 at (964, 259) on xpath=//*[@id="add-task"]
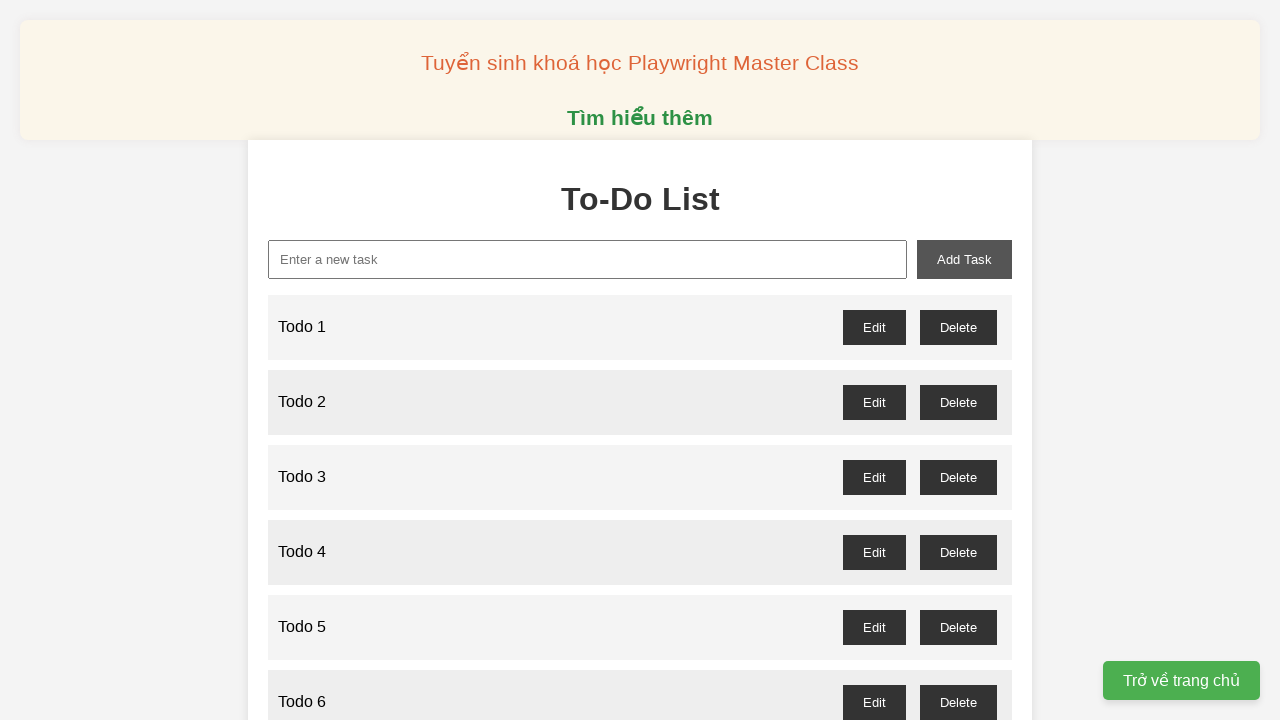

Filled new task field with 'Todo 63' on //*[@id="new-task"]
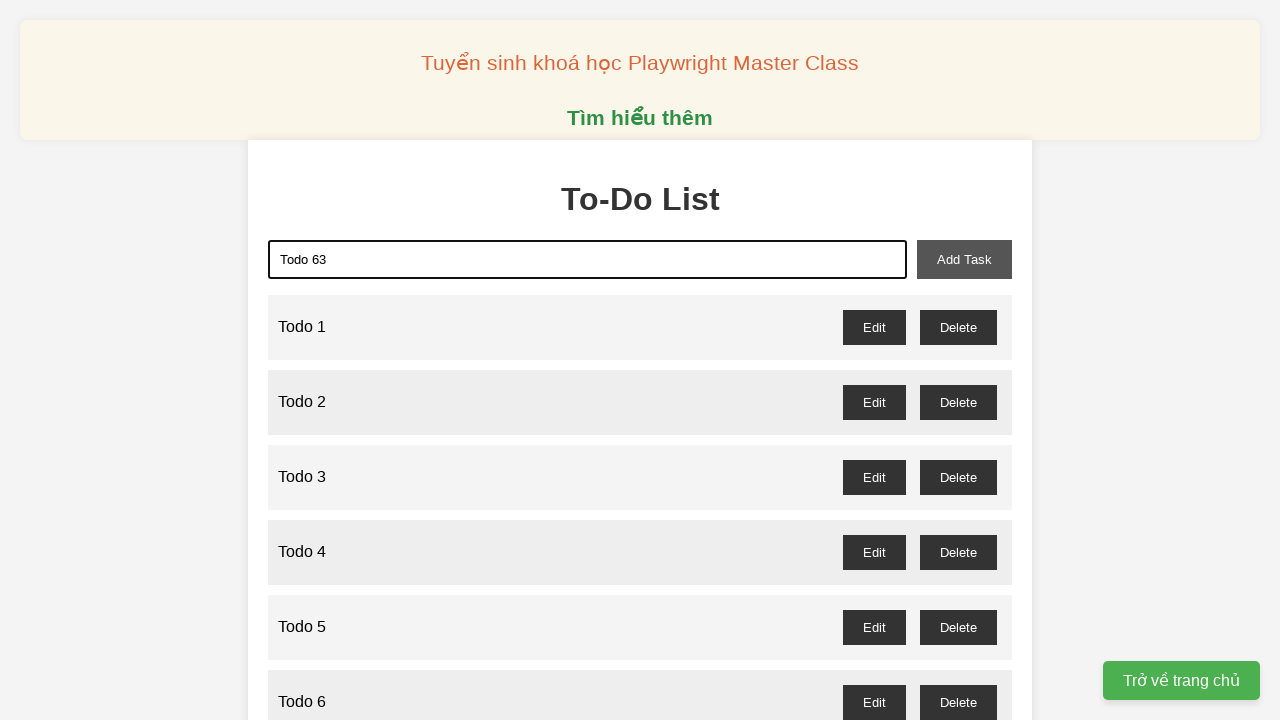

Clicked add task button to add Todo 63 at (964, 259) on xpath=//*[@id="add-task"]
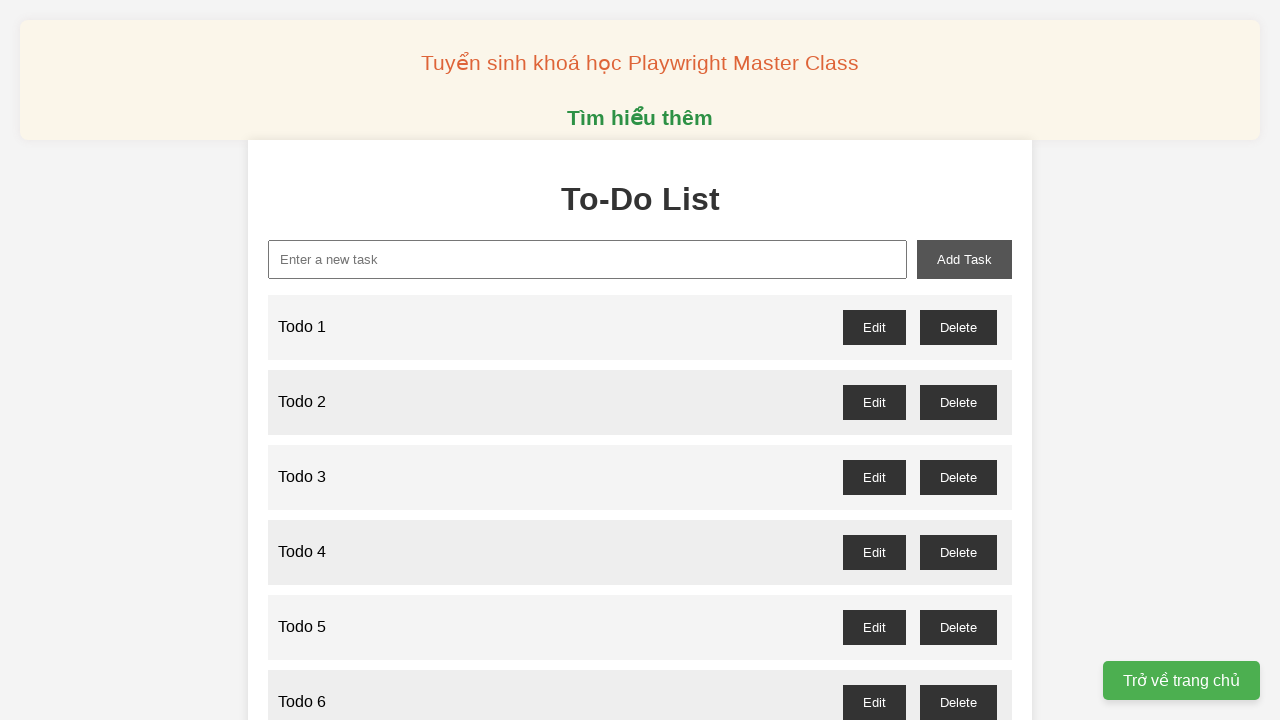

Filled new task field with 'Todo 64' on //*[@id="new-task"]
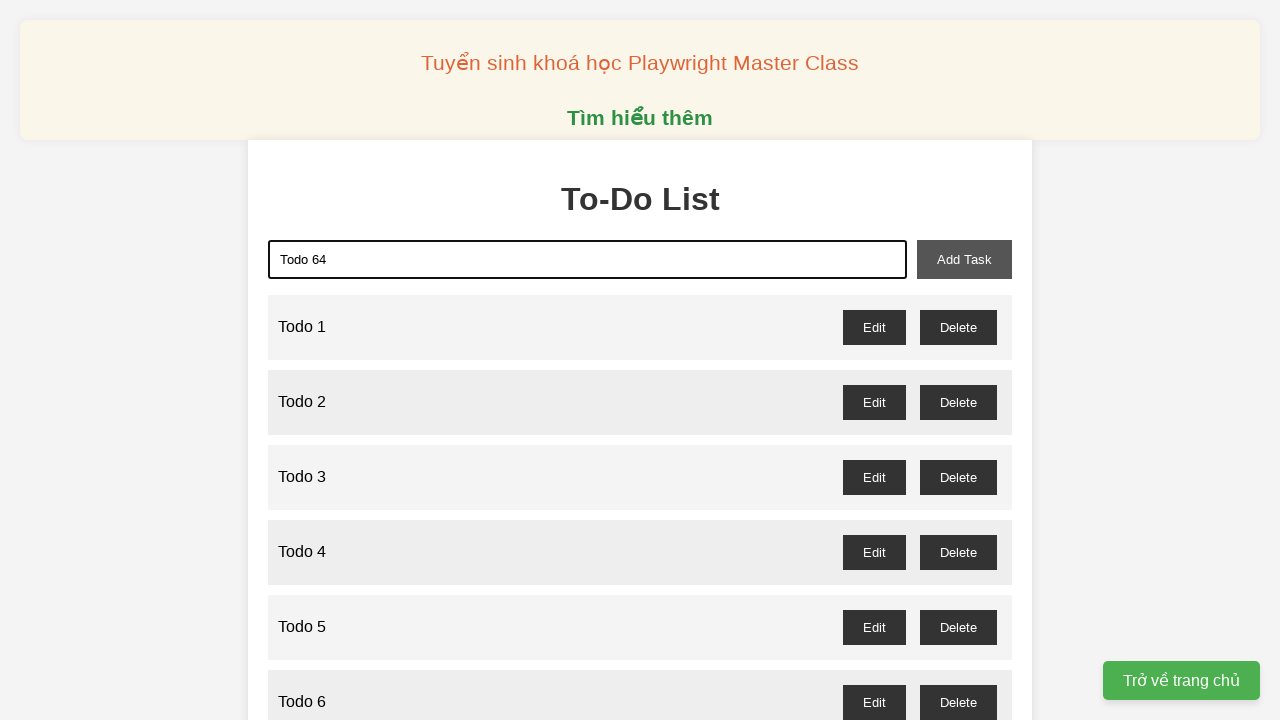

Clicked add task button to add Todo 64 at (964, 259) on xpath=//*[@id="add-task"]
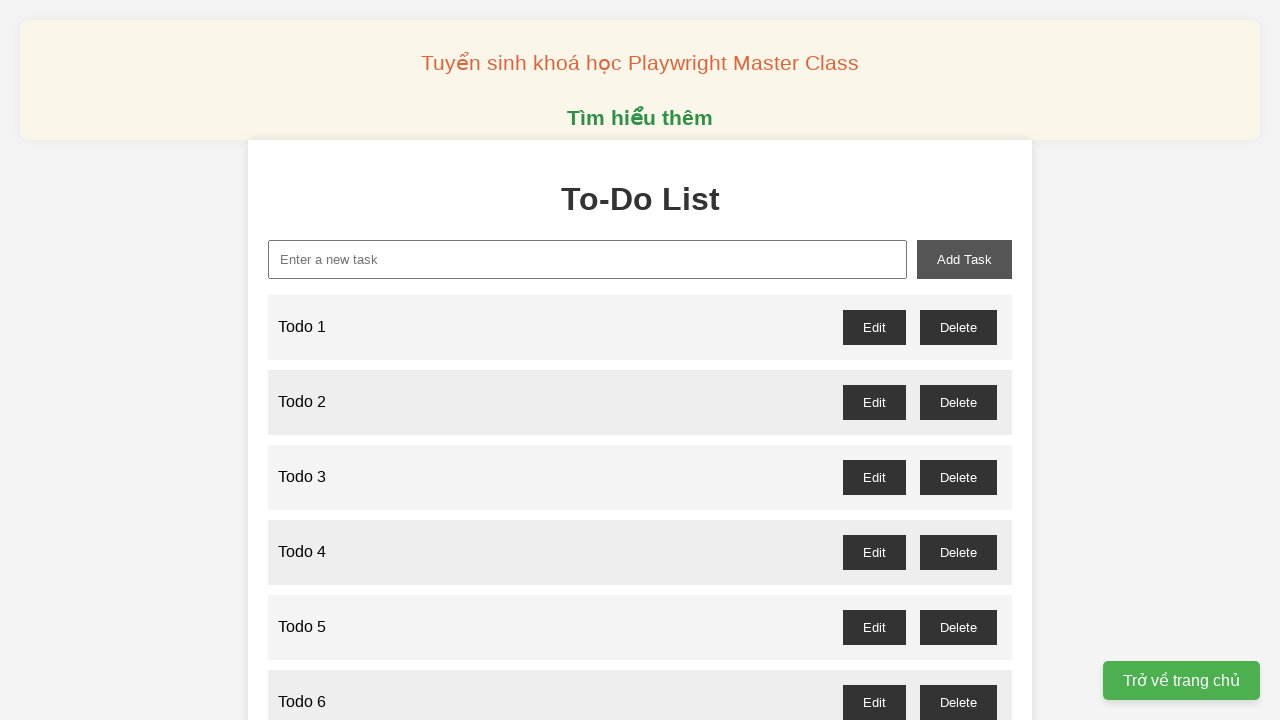

Filled new task field with 'Todo 65' on //*[@id="new-task"]
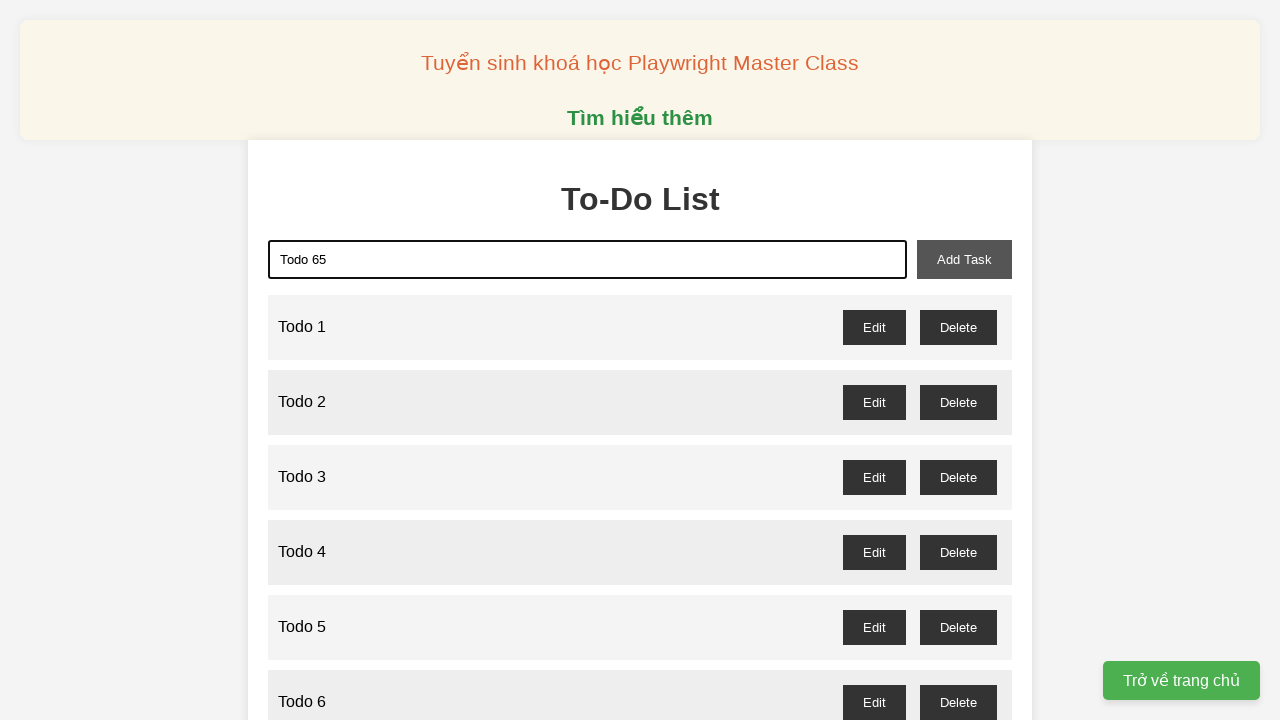

Clicked add task button to add Todo 65 at (964, 259) on xpath=//*[@id="add-task"]
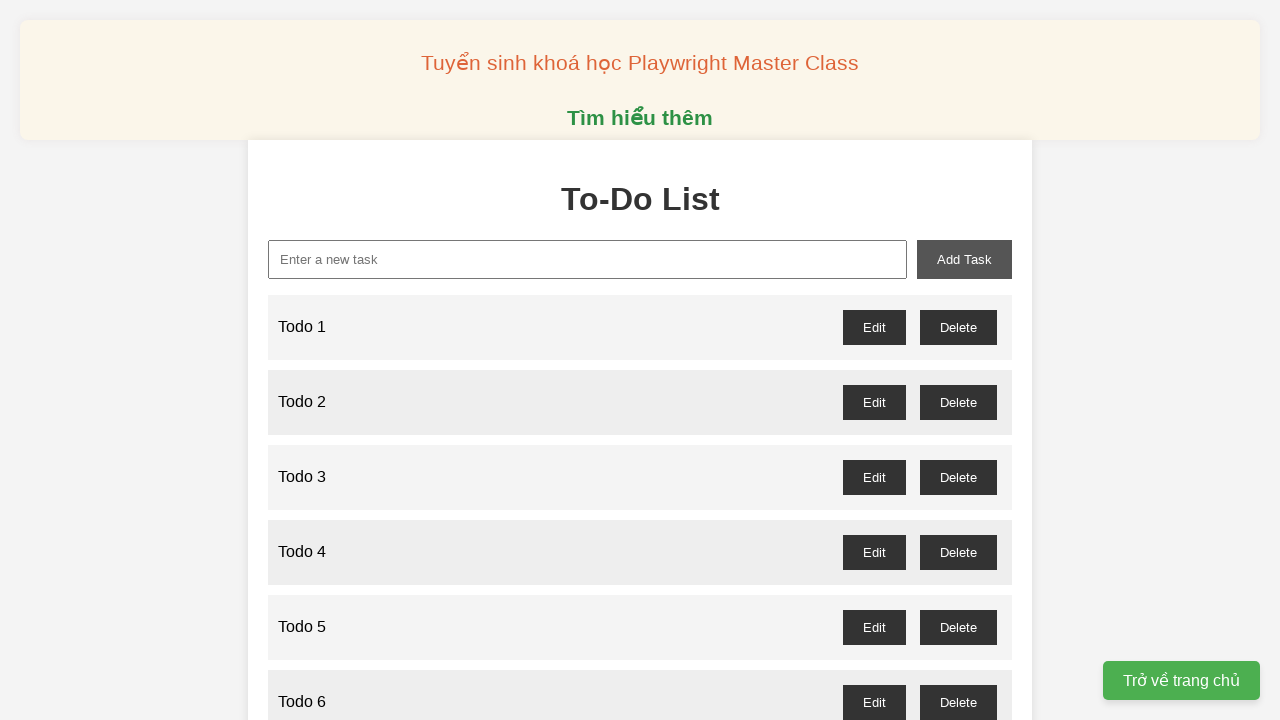

Filled new task field with 'Todo 66' on //*[@id="new-task"]
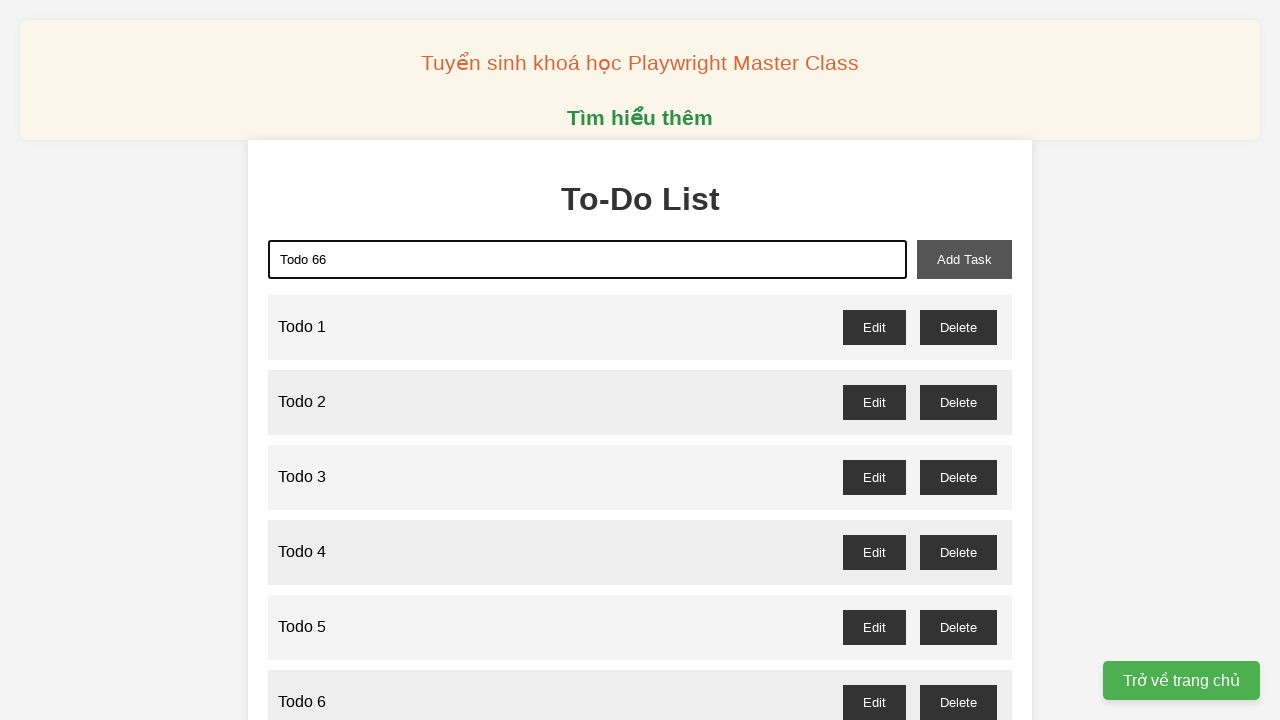

Clicked add task button to add Todo 66 at (964, 259) on xpath=//*[@id="add-task"]
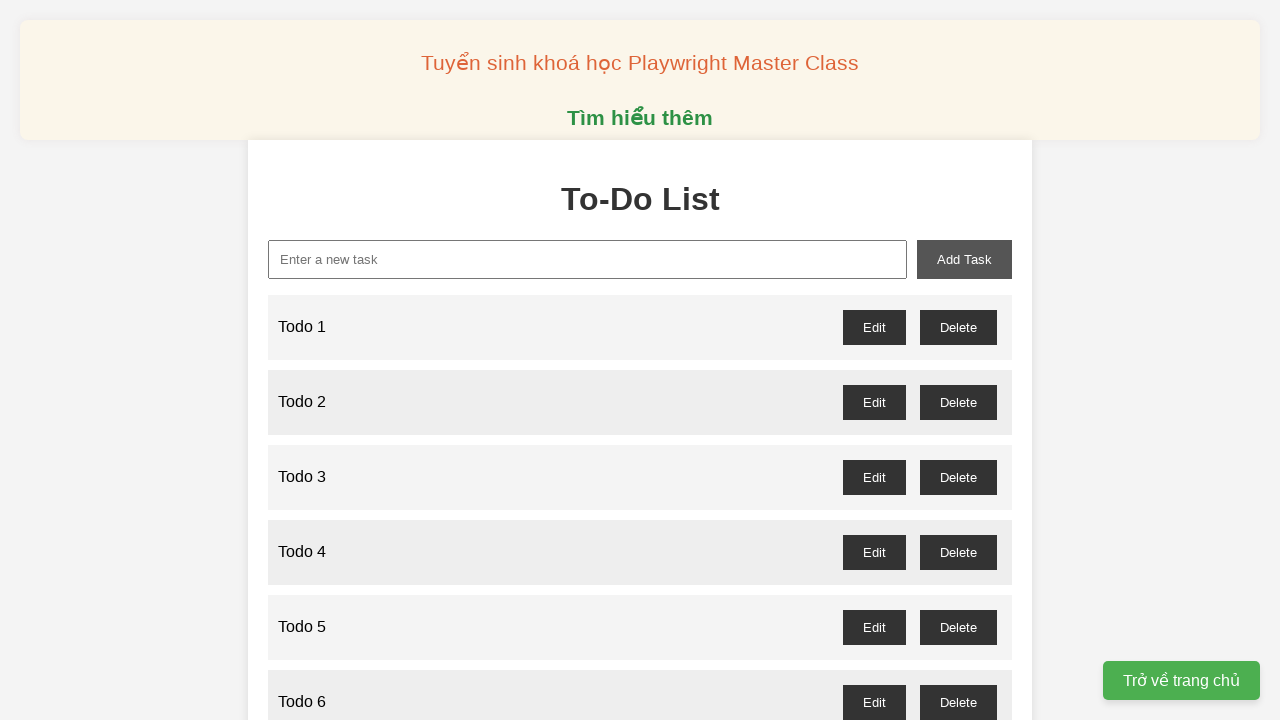

Filled new task field with 'Todo 67' on //*[@id="new-task"]
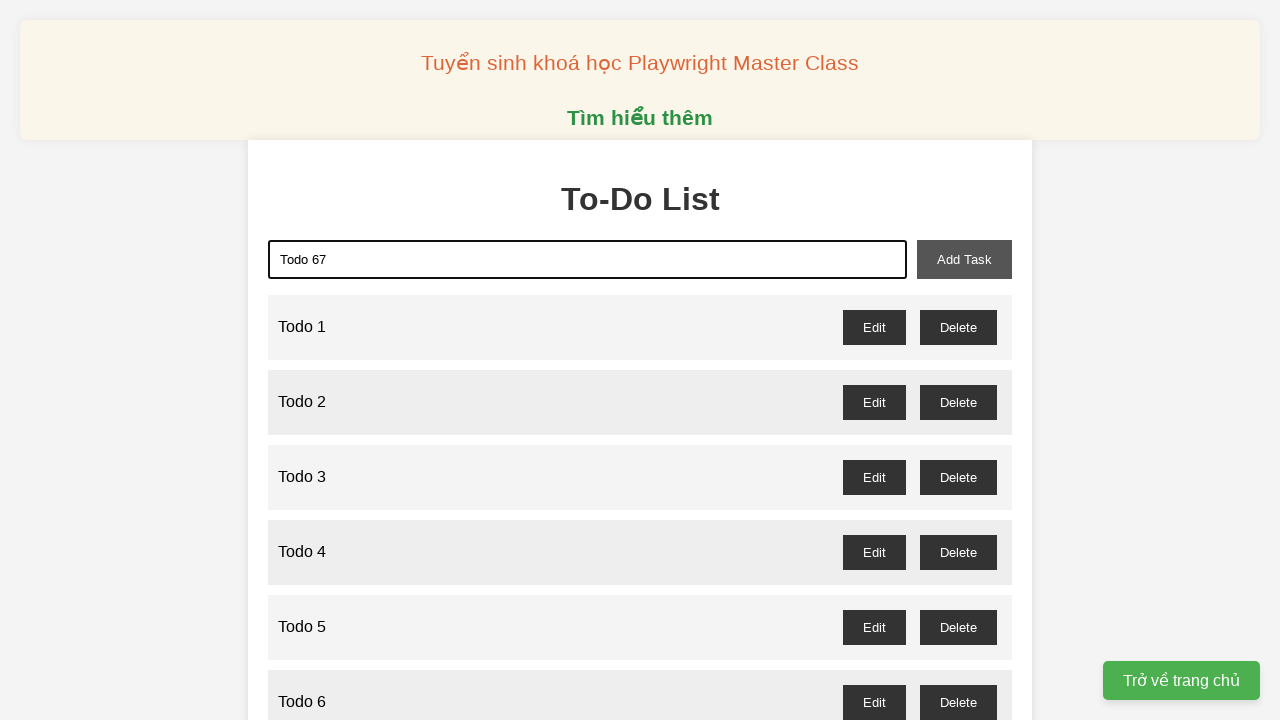

Clicked add task button to add Todo 67 at (964, 259) on xpath=//*[@id="add-task"]
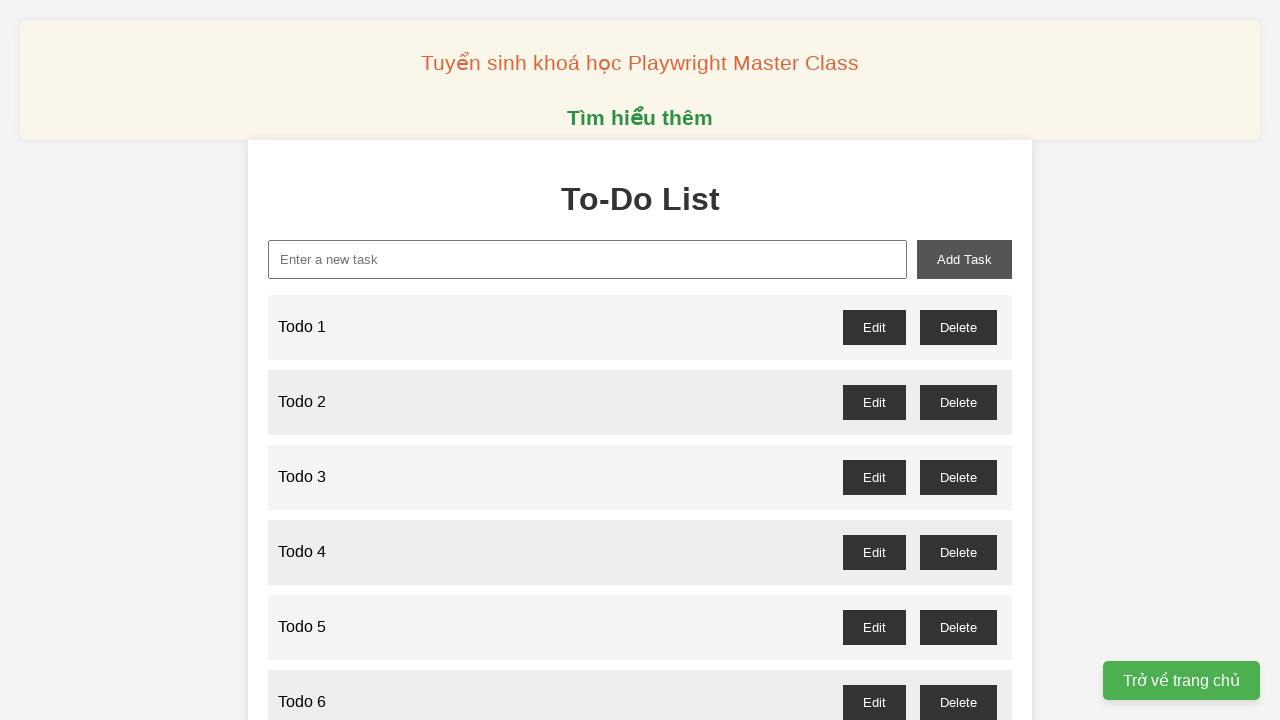

Filled new task field with 'Todo 68' on //*[@id="new-task"]
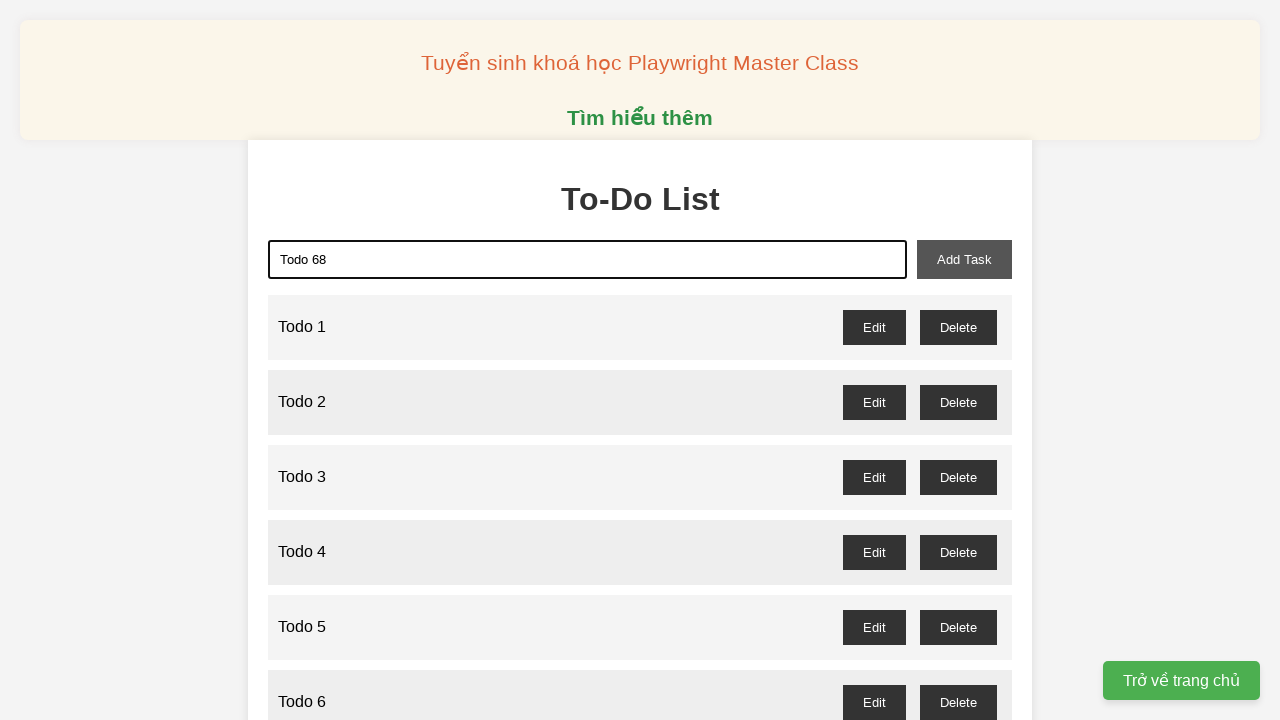

Clicked add task button to add Todo 68 at (964, 259) on xpath=//*[@id="add-task"]
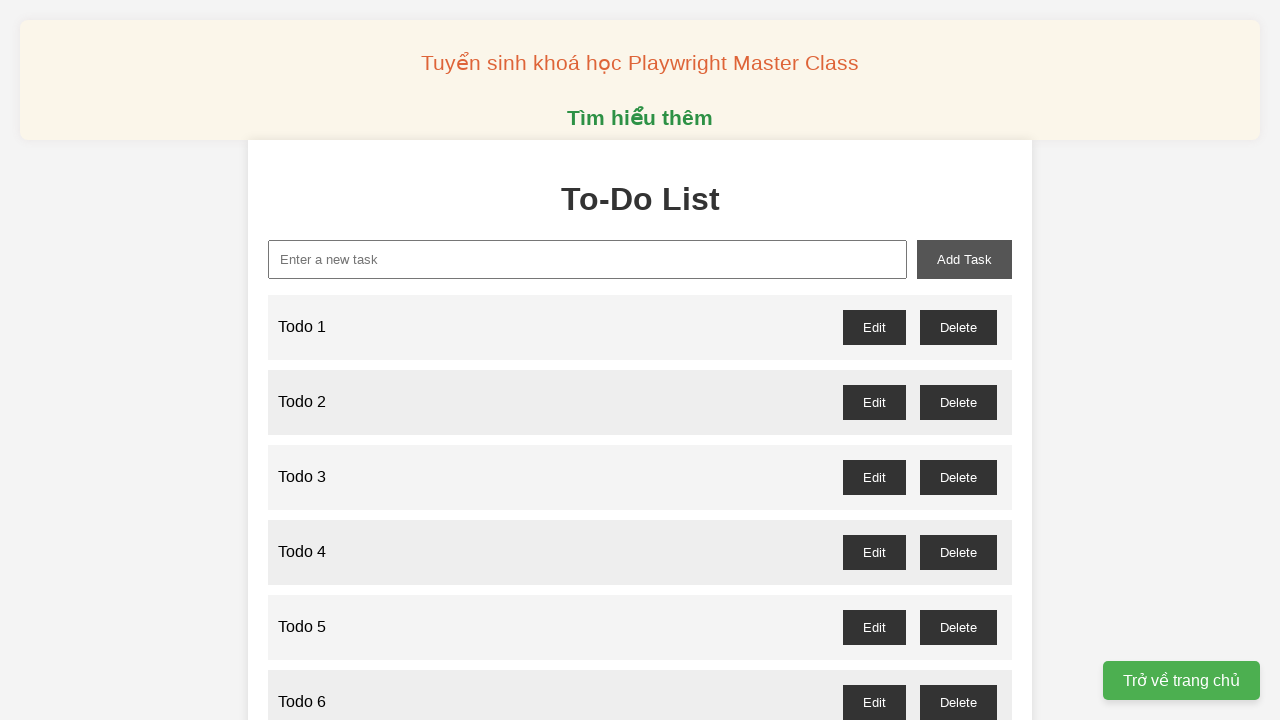

Filled new task field with 'Todo 69' on //*[@id="new-task"]
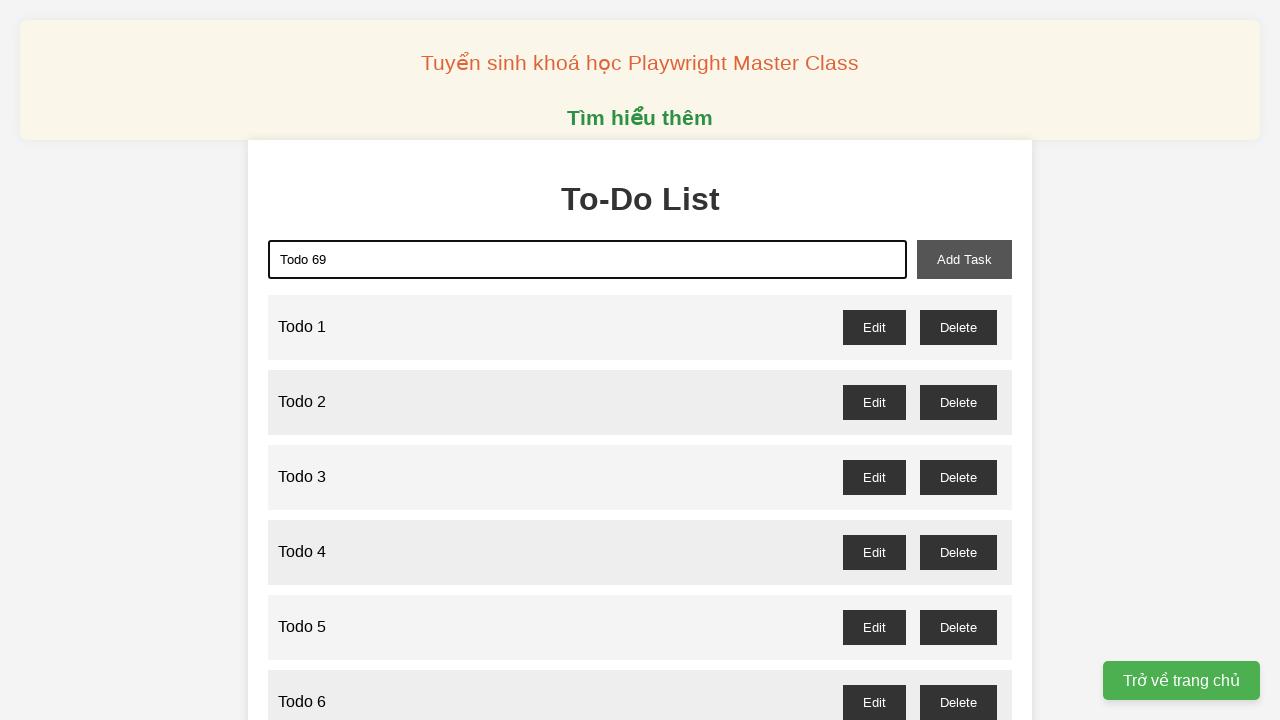

Clicked add task button to add Todo 69 at (964, 259) on xpath=//*[@id="add-task"]
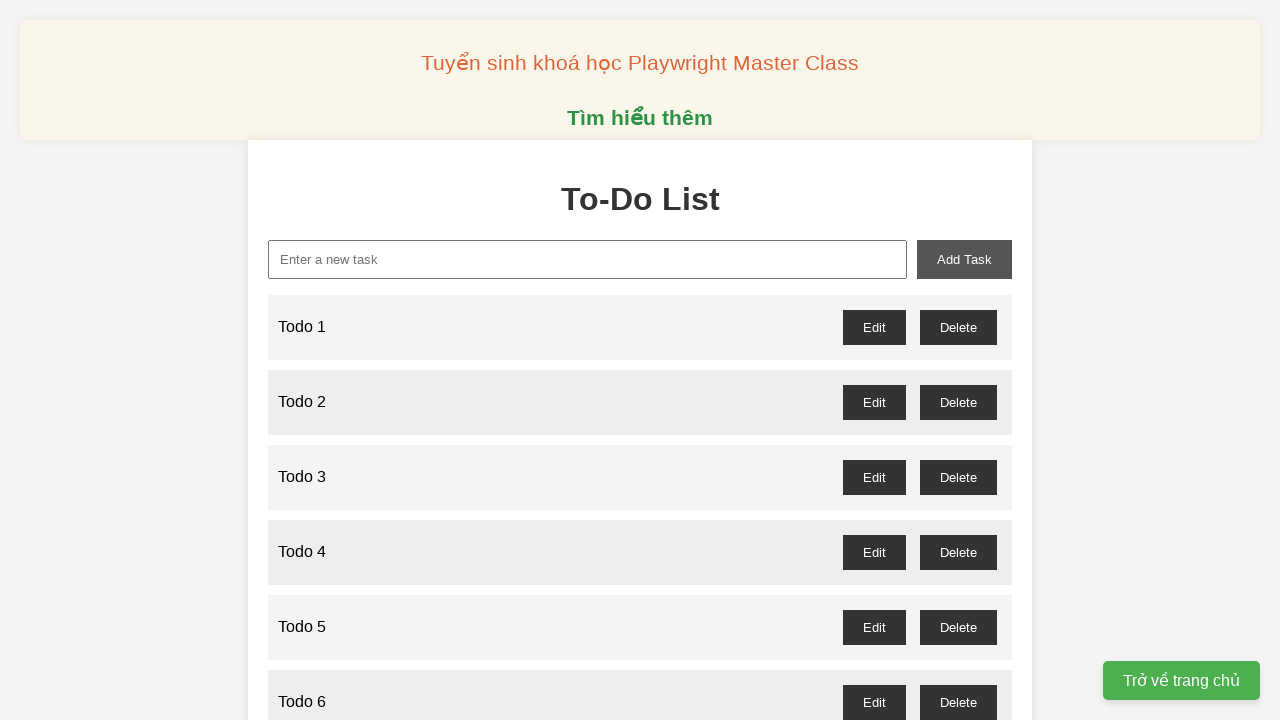

Filled new task field with 'Todo 70' on //*[@id="new-task"]
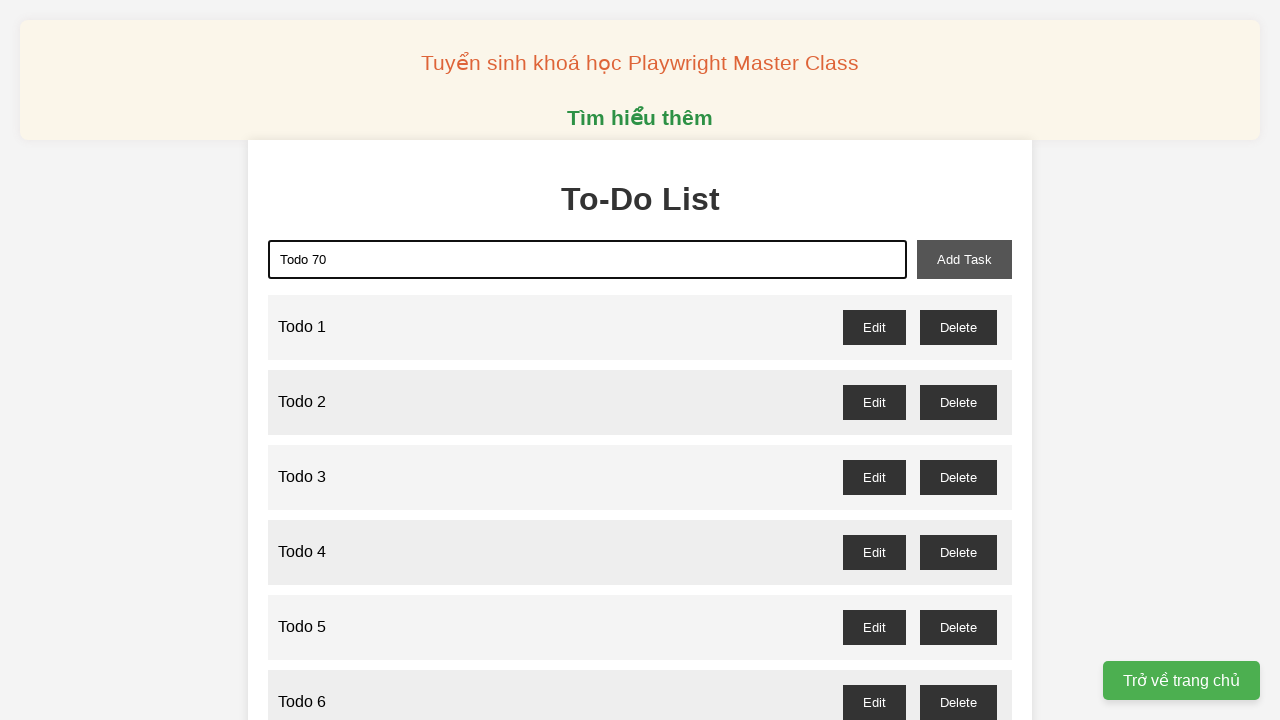

Clicked add task button to add Todo 70 at (964, 259) on xpath=//*[@id="add-task"]
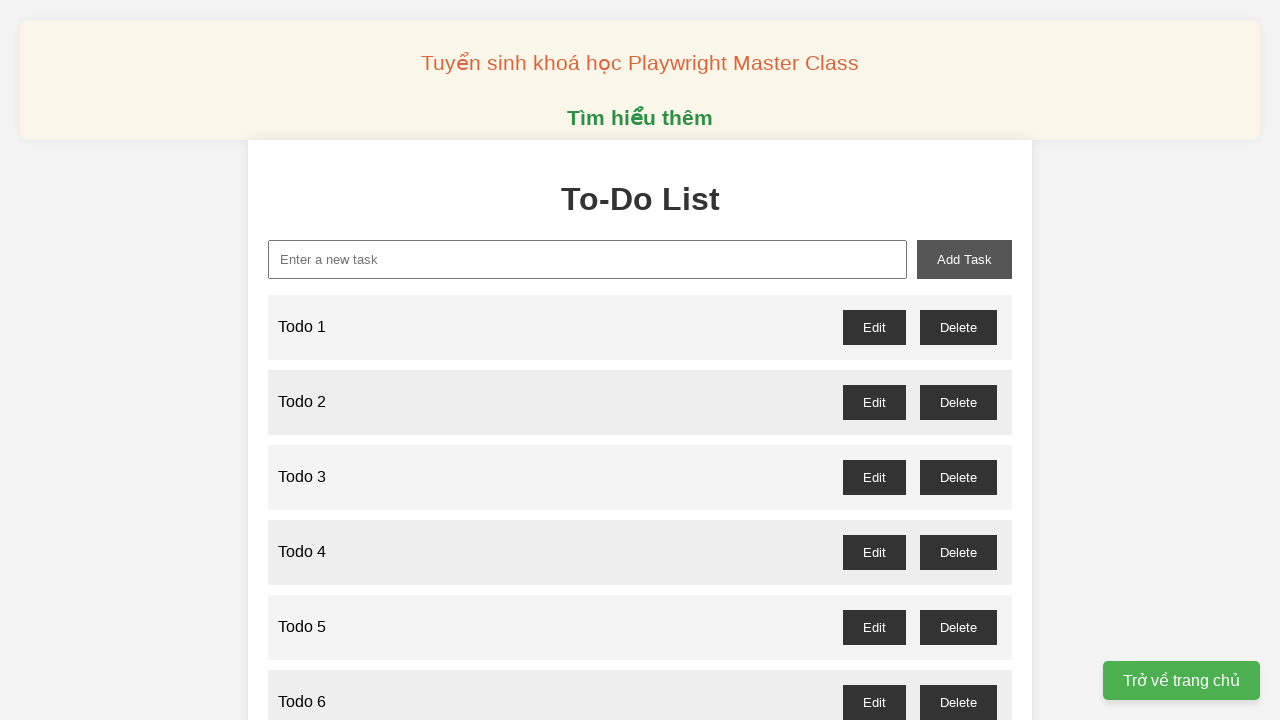

Filled new task field with 'Todo 71' on //*[@id="new-task"]
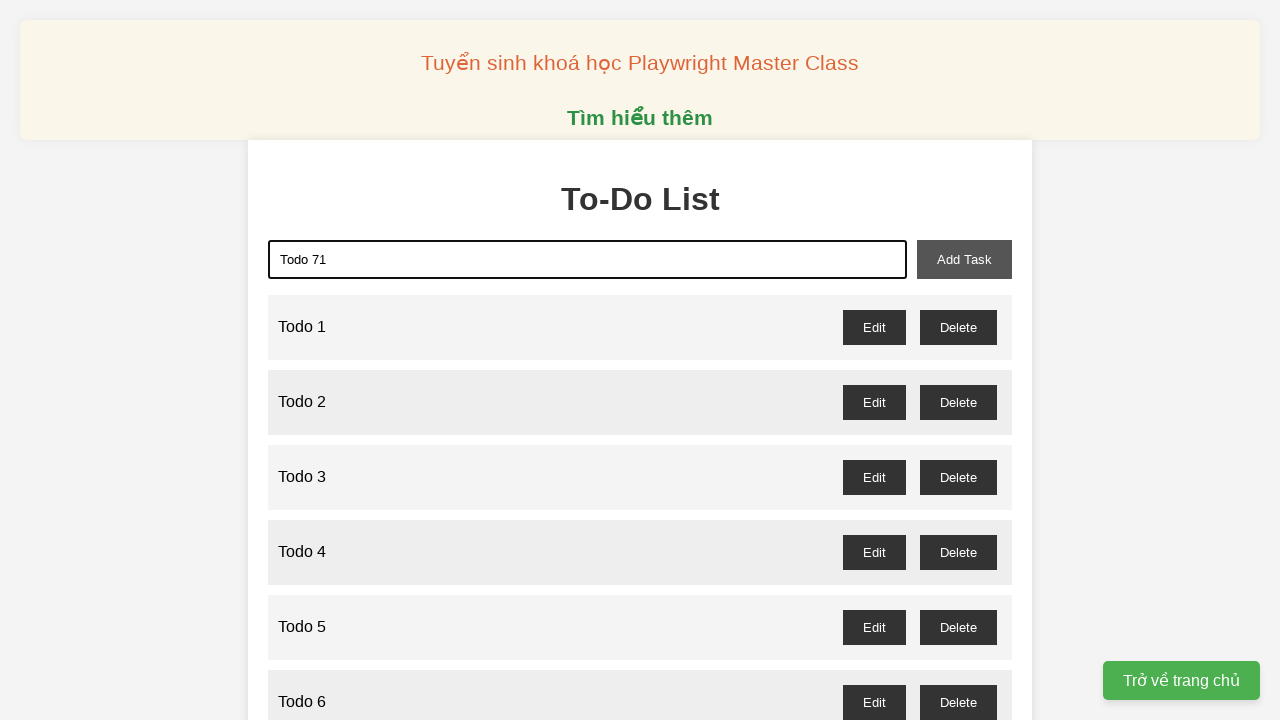

Clicked add task button to add Todo 71 at (964, 259) on xpath=//*[@id="add-task"]
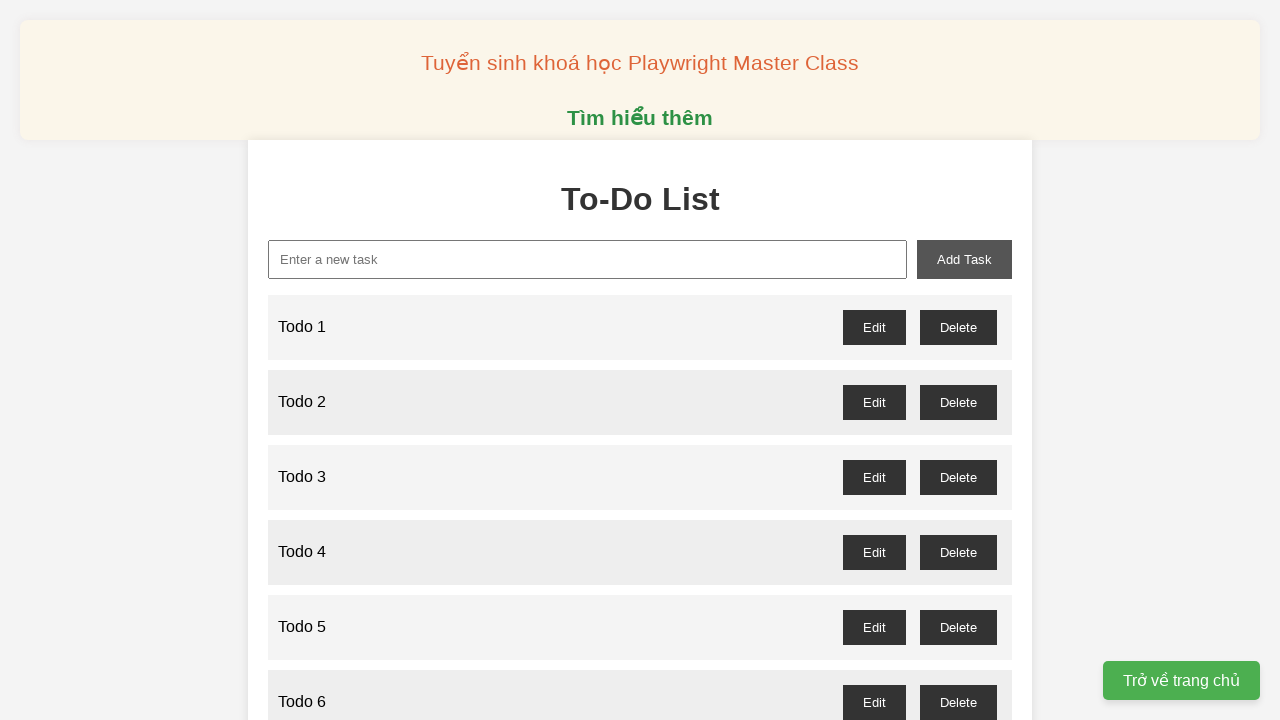

Filled new task field with 'Todo 72' on //*[@id="new-task"]
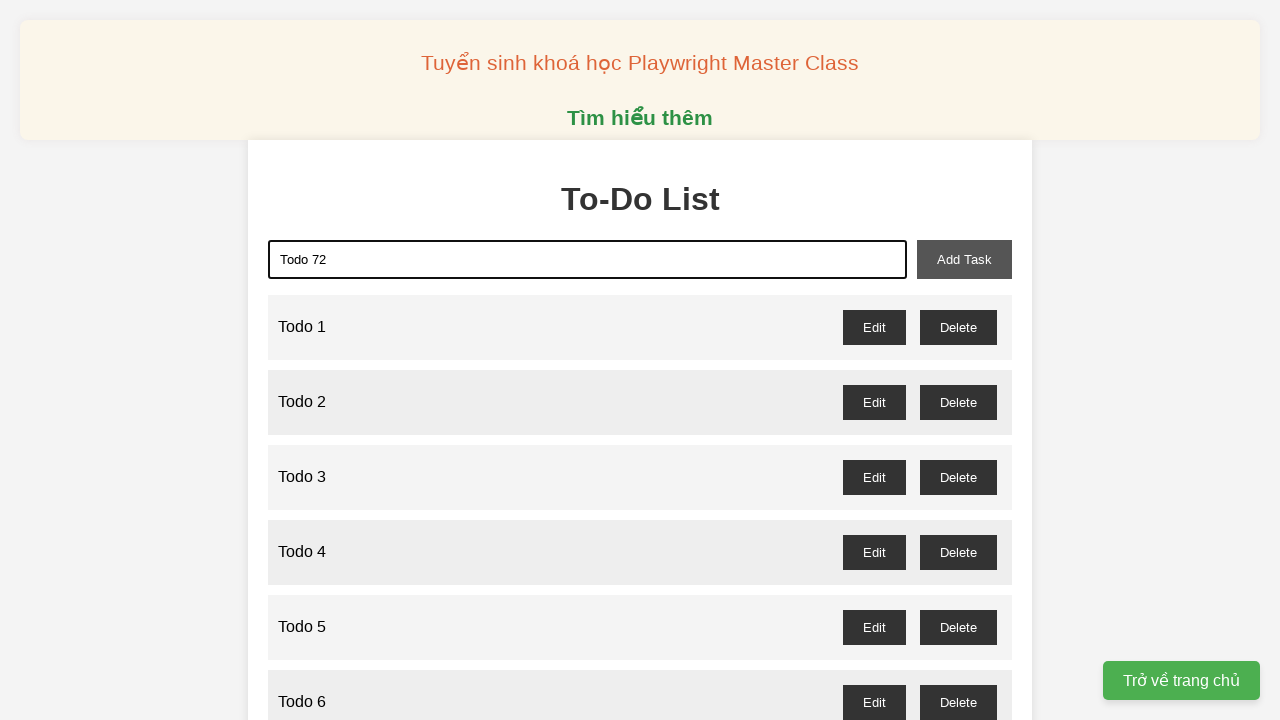

Clicked add task button to add Todo 72 at (964, 259) on xpath=//*[@id="add-task"]
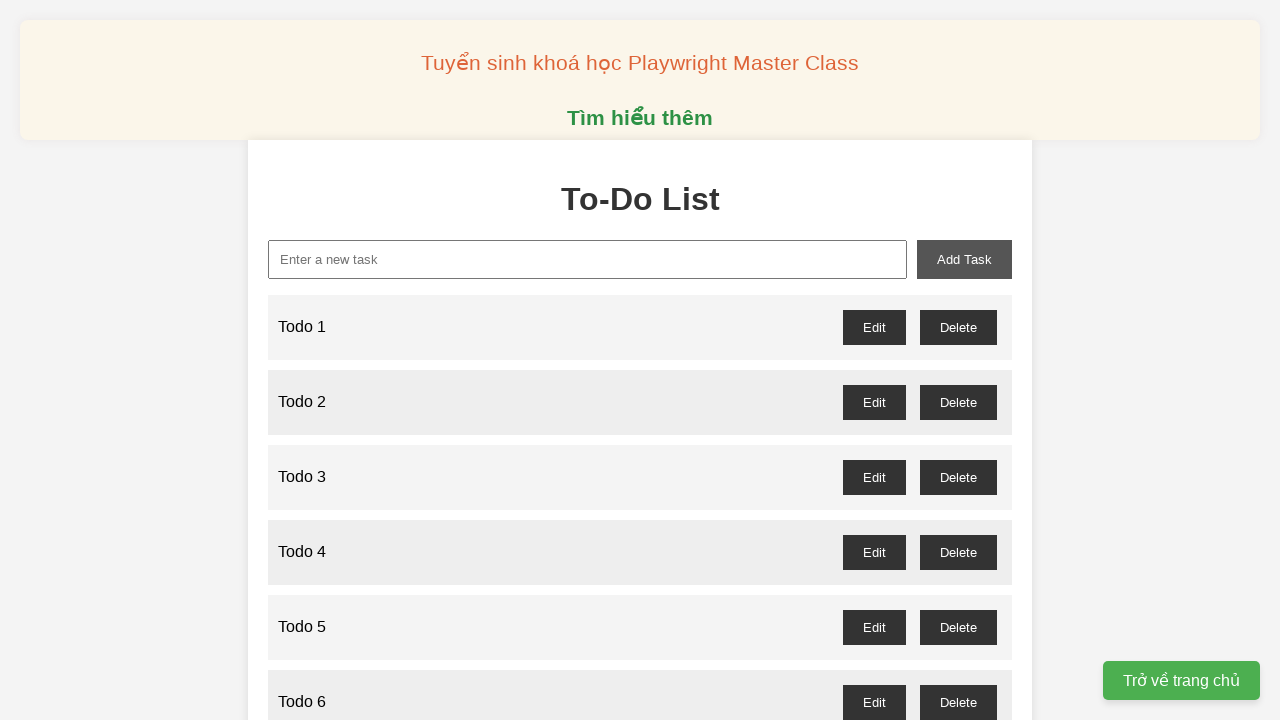

Filled new task field with 'Todo 73' on //*[@id="new-task"]
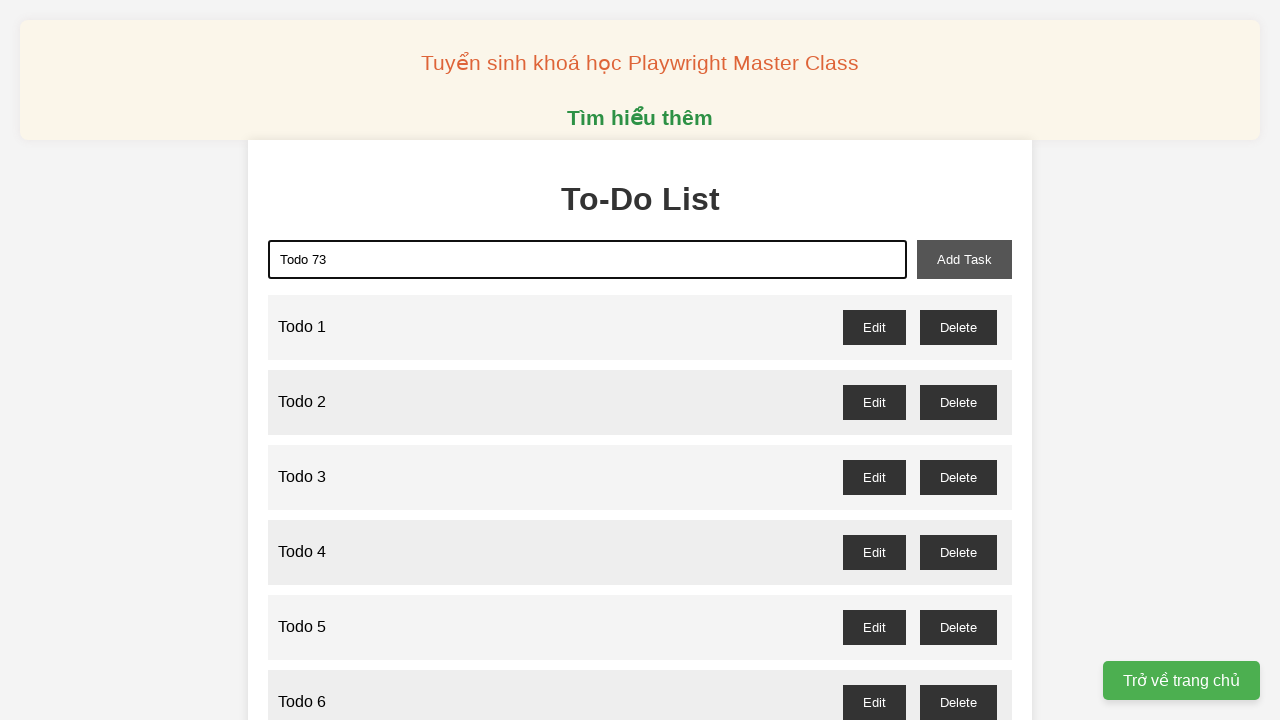

Clicked add task button to add Todo 73 at (964, 259) on xpath=//*[@id="add-task"]
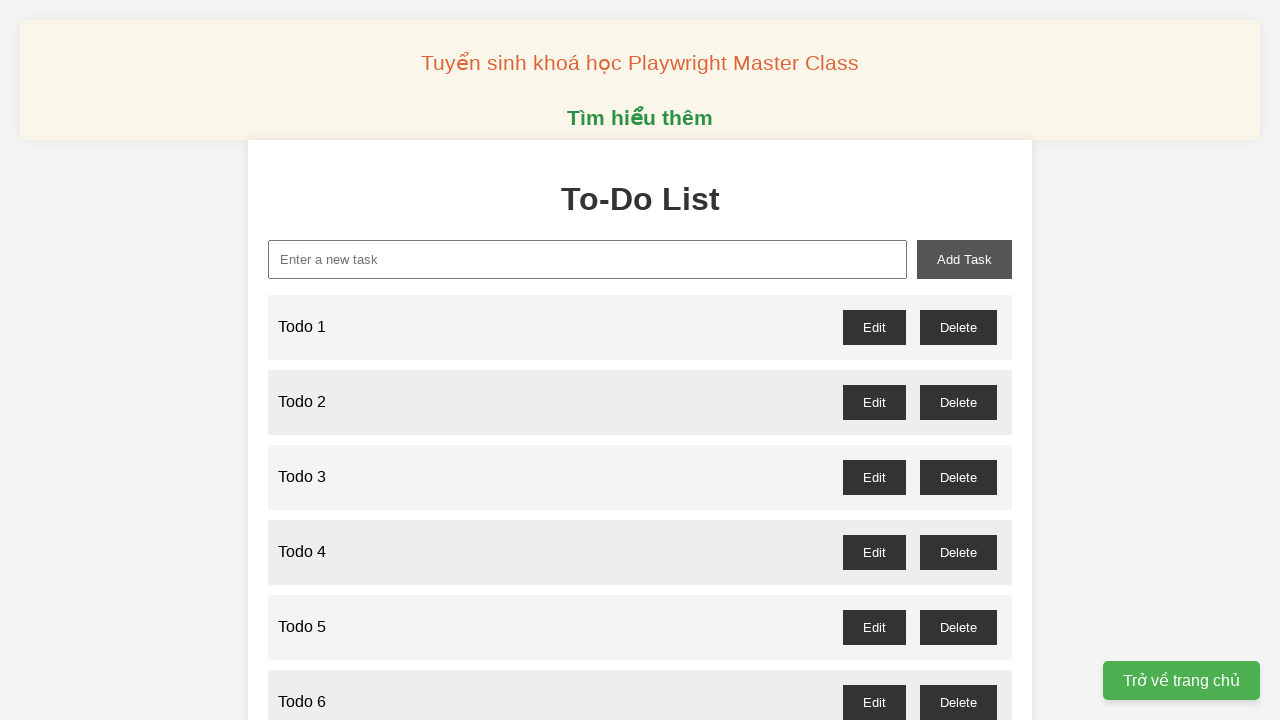

Filled new task field with 'Todo 74' on //*[@id="new-task"]
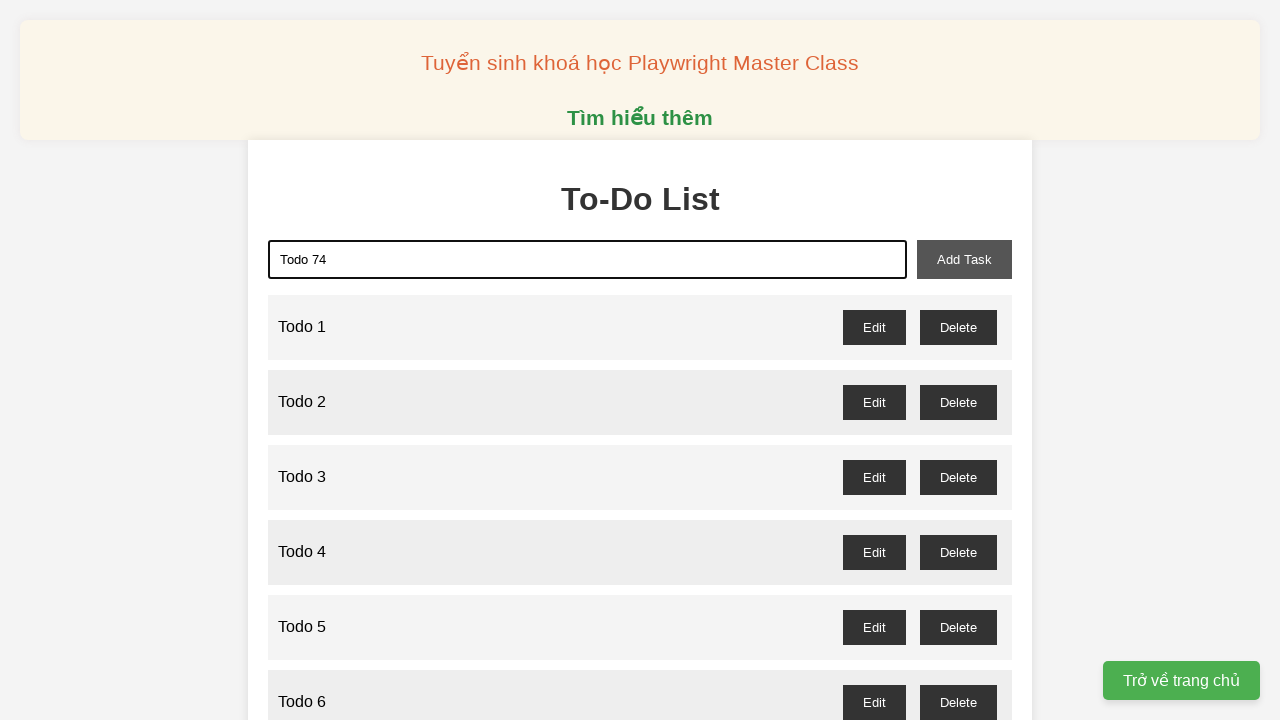

Clicked add task button to add Todo 74 at (964, 259) on xpath=//*[@id="add-task"]
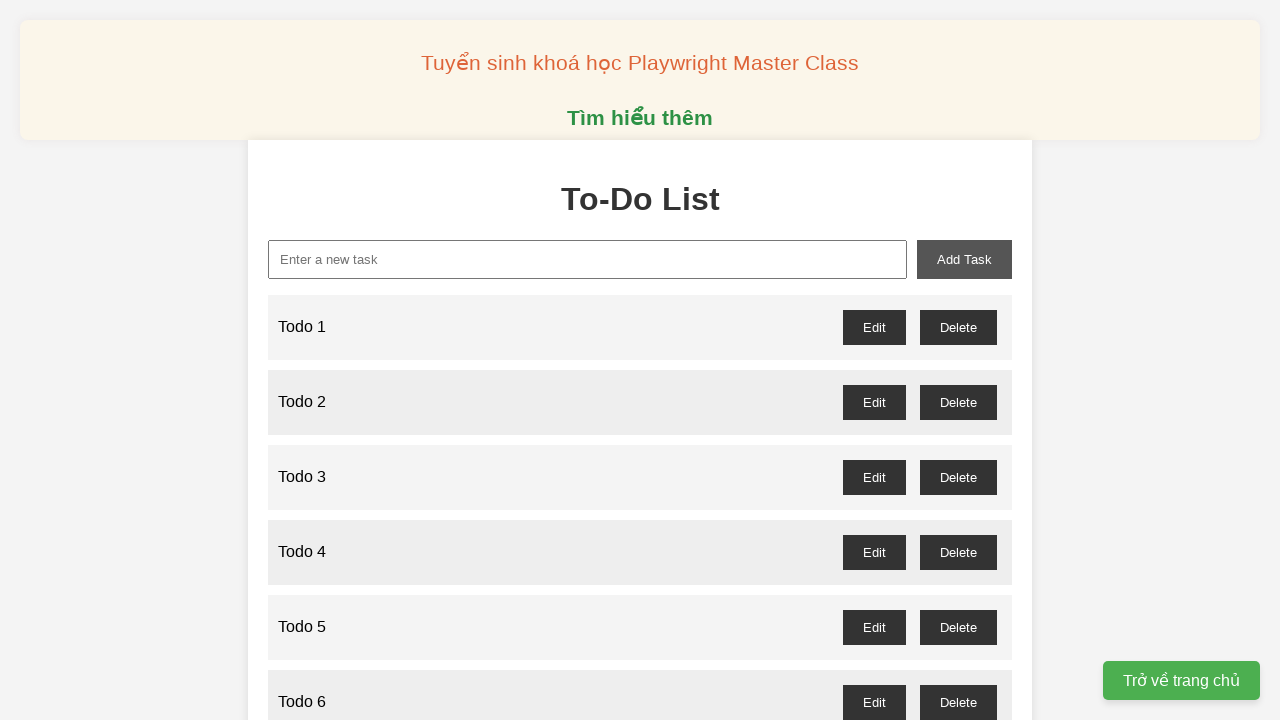

Filled new task field with 'Todo 75' on //*[@id="new-task"]
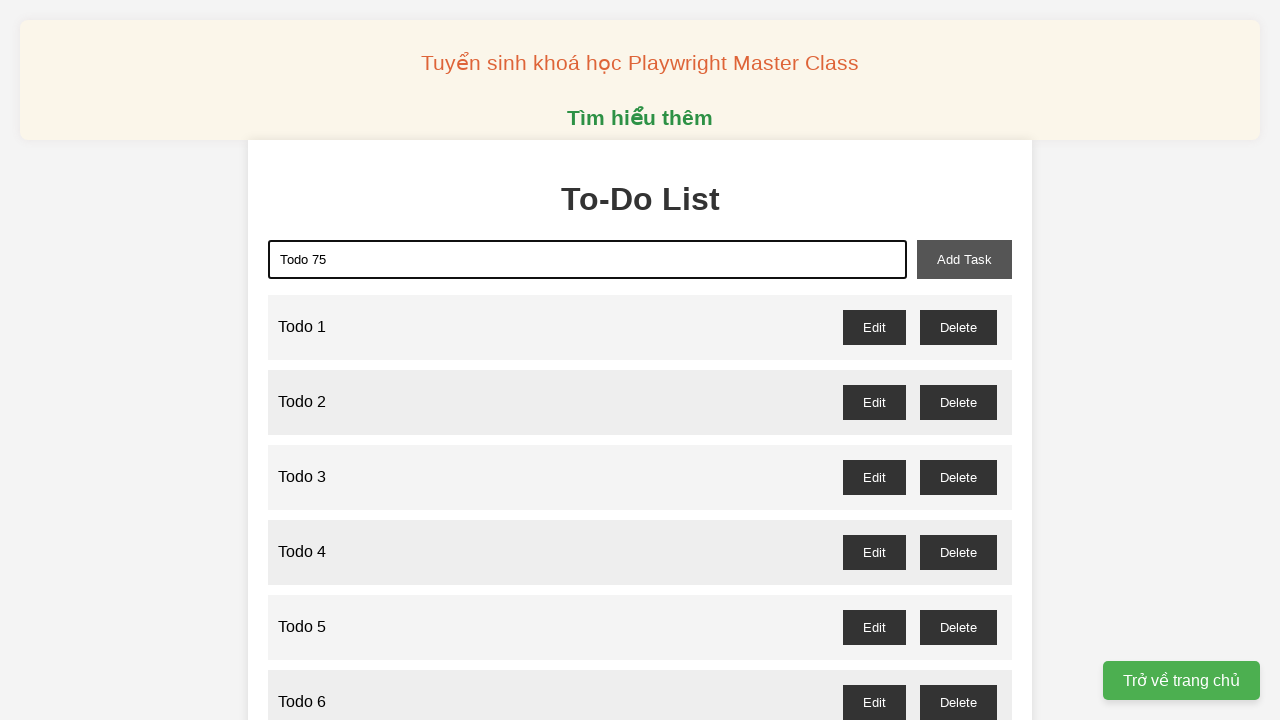

Clicked add task button to add Todo 75 at (964, 259) on xpath=//*[@id="add-task"]
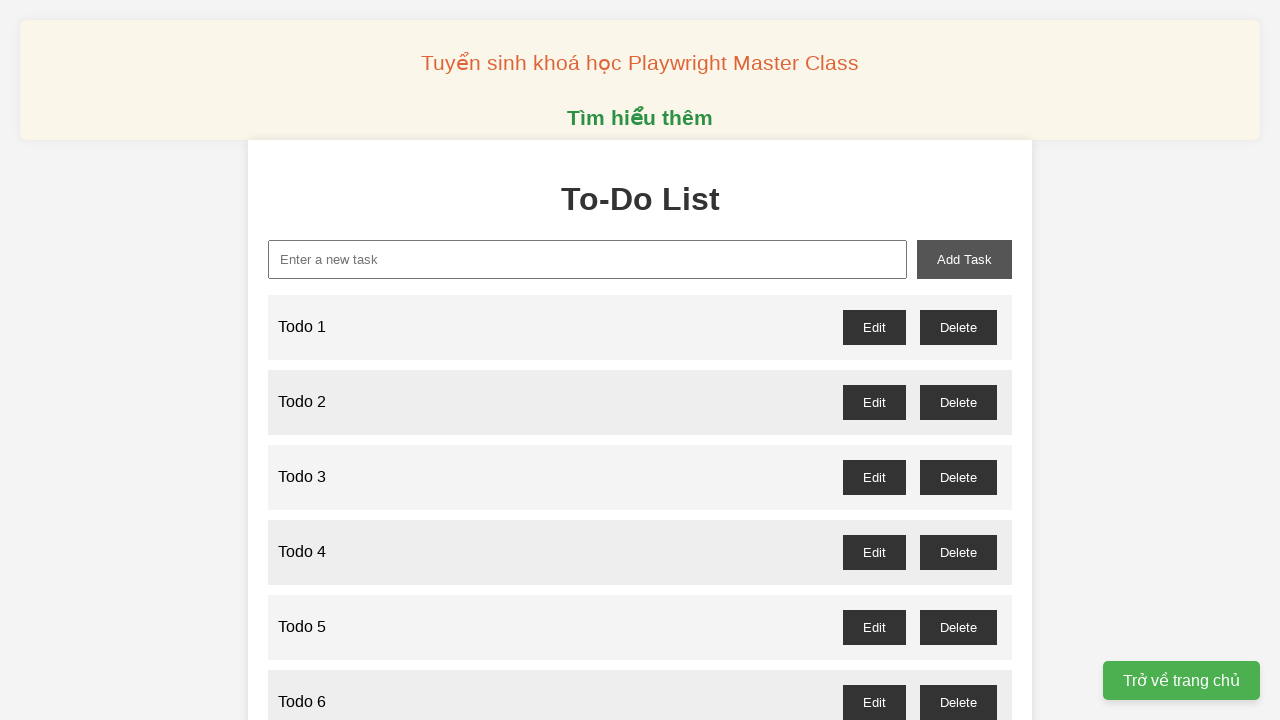

Filled new task field with 'Todo 76' on //*[@id="new-task"]
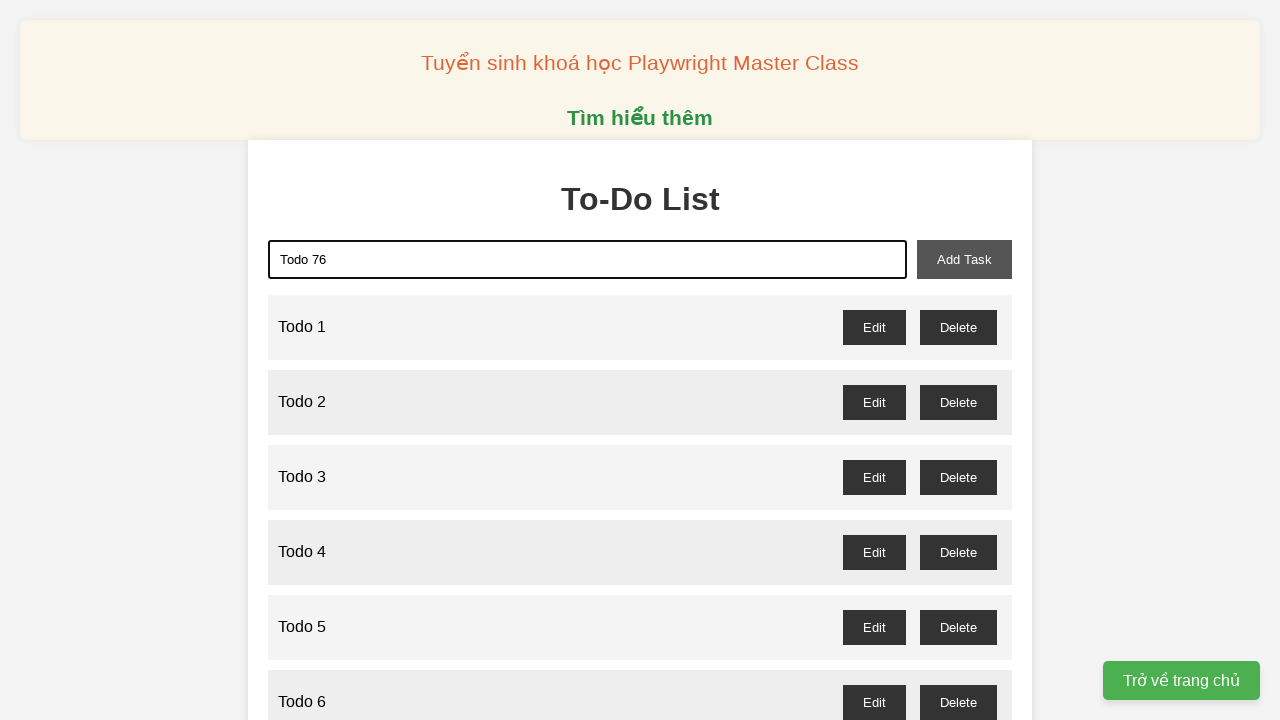

Clicked add task button to add Todo 76 at (964, 259) on xpath=//*[@id="add-task"]
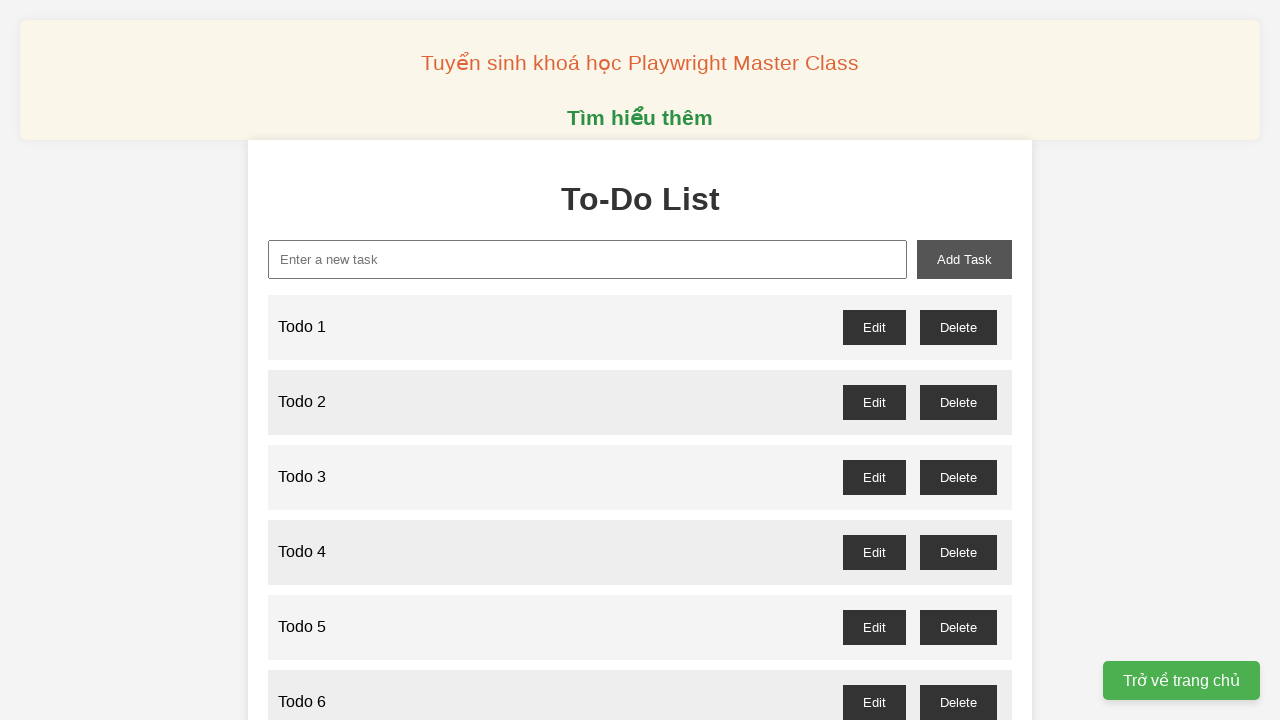

Filled new task field with 'Todo 77' on //*[@id="new-task"]
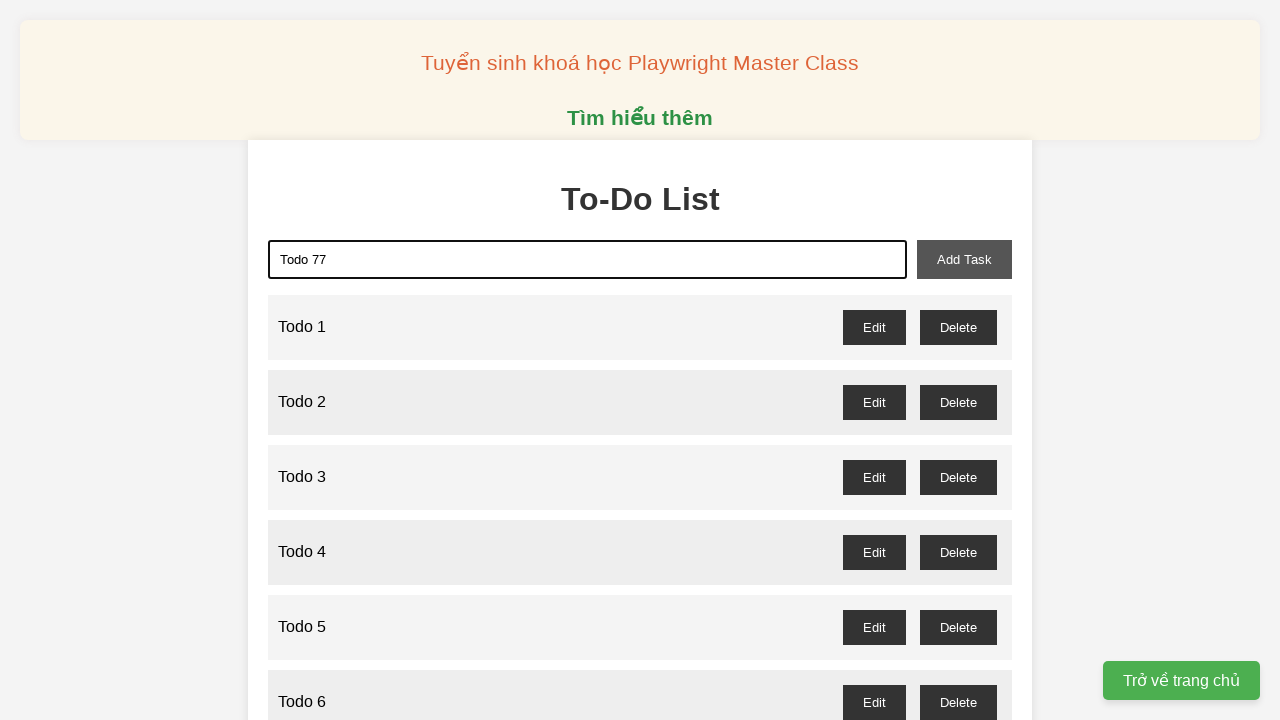

Clicked add task button to add Todo 77 at (964, 259) on xpath=//*[@id="add-task"]
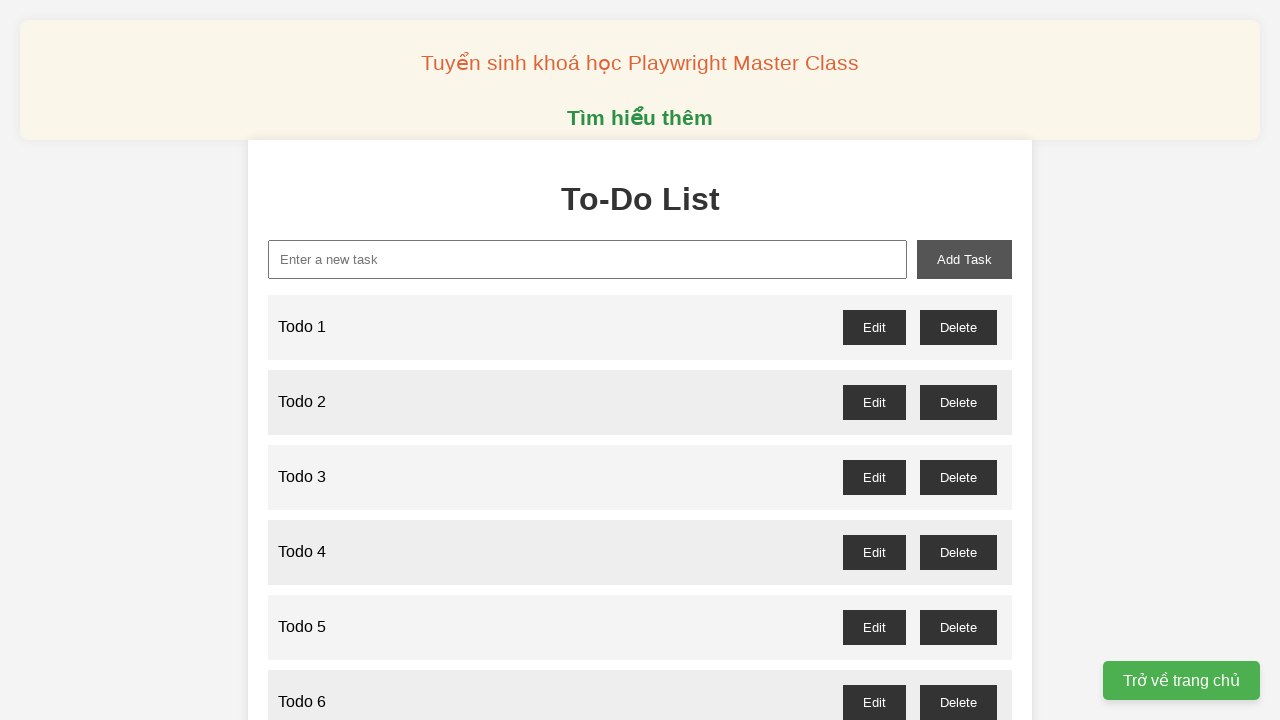

Filled new task field with 'Todo 78' on //*[@id="new-task"]
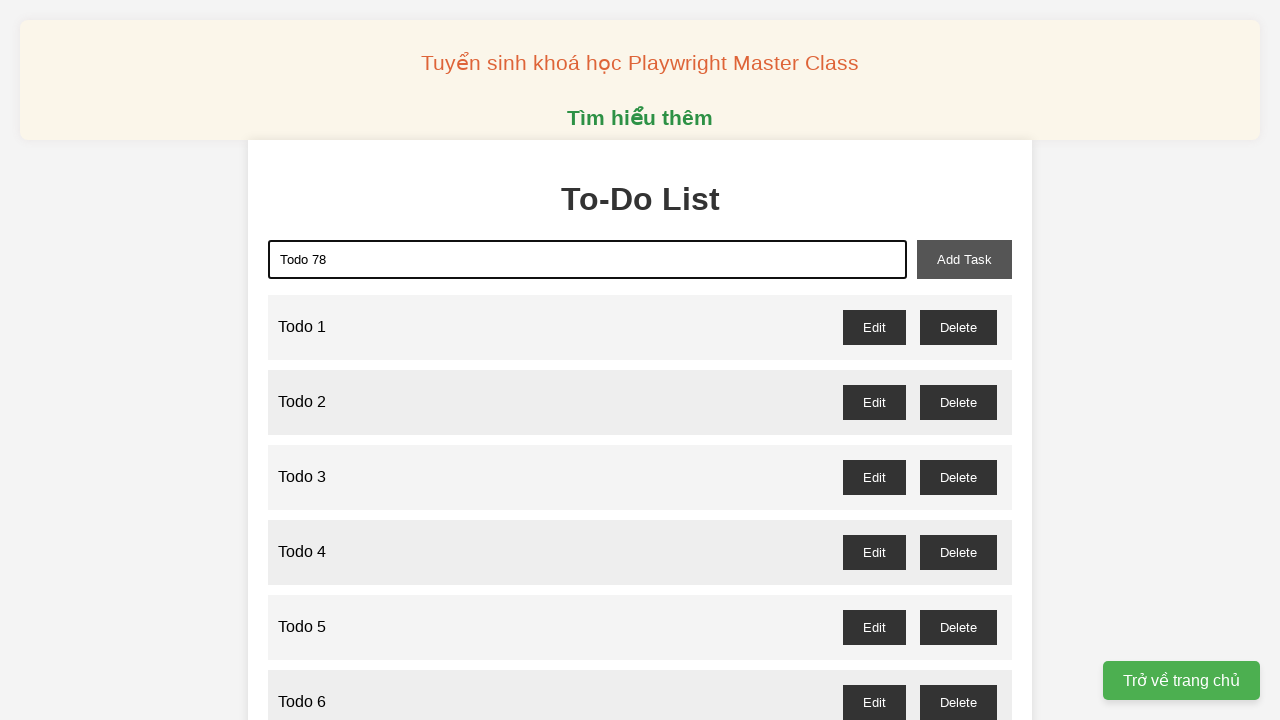

Clicked add task button to add Todo 78 at (964, 259) on xpath=//*[@id="add-task"]
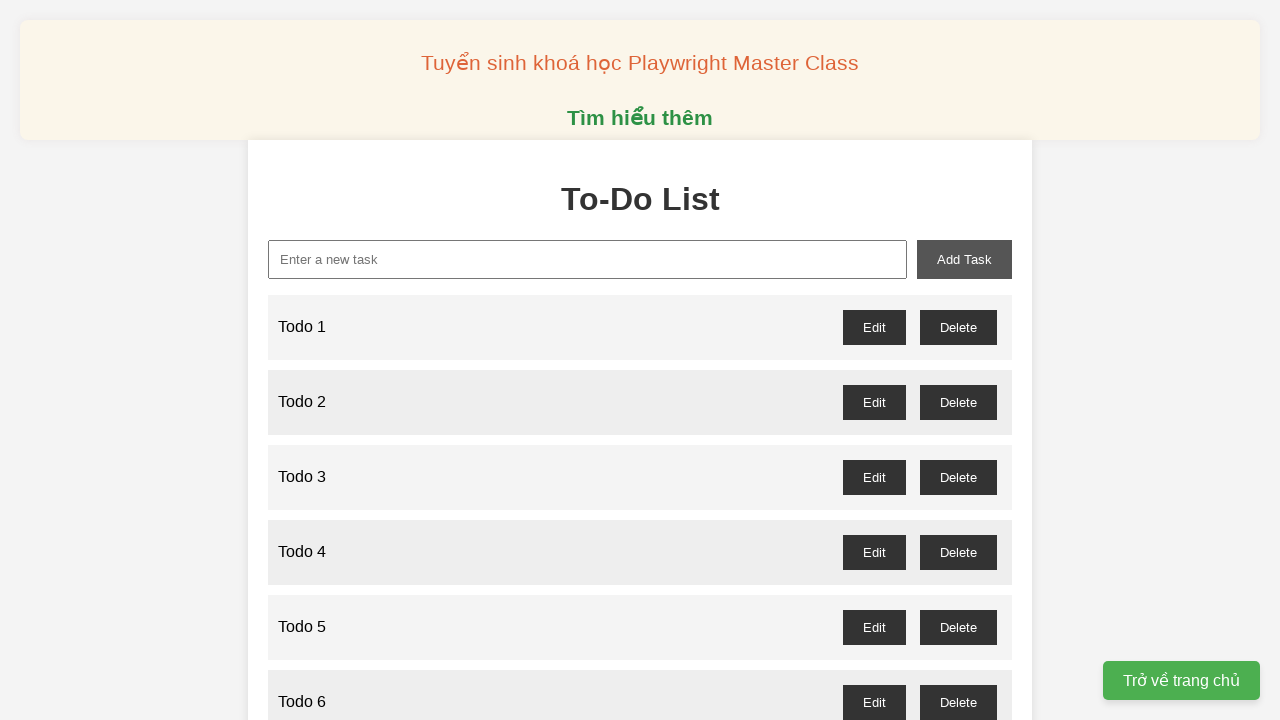

Filled new task field with 'Todo 79' on //*[@id="new-task"]
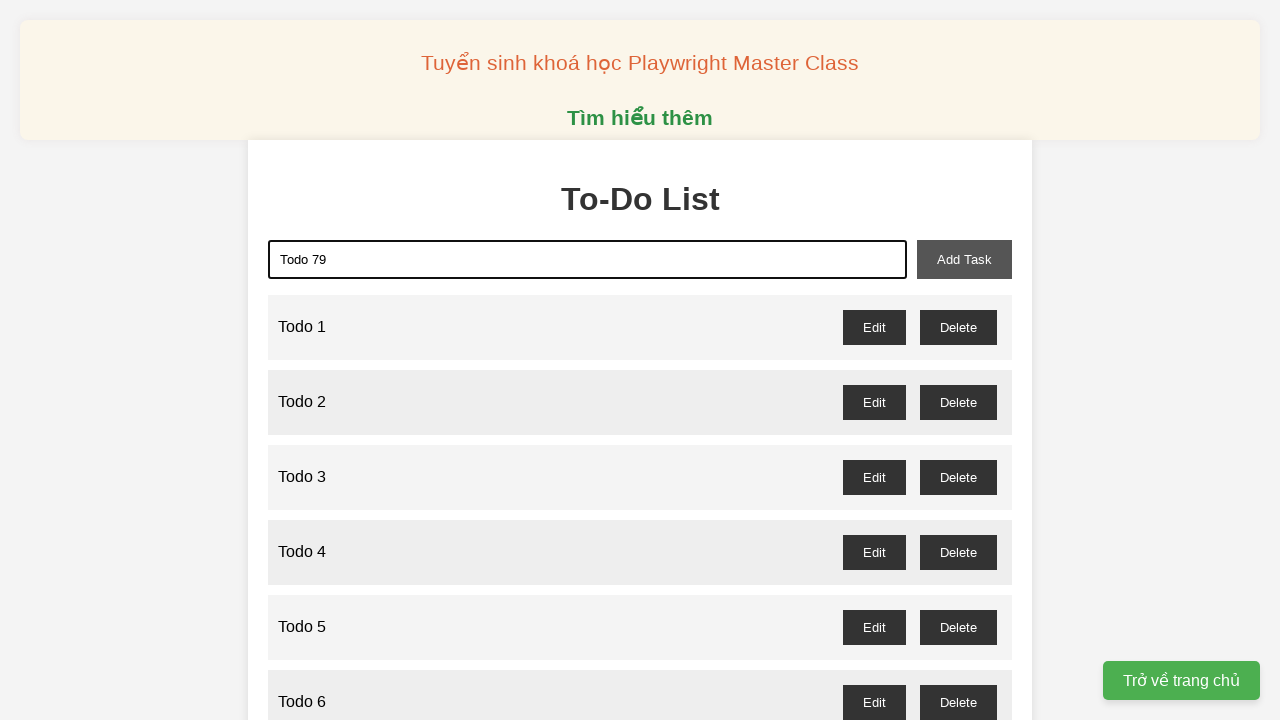

Clicked add task button to add Todo 79 at (964, 259) on xpath=//*[@id="add-task"]
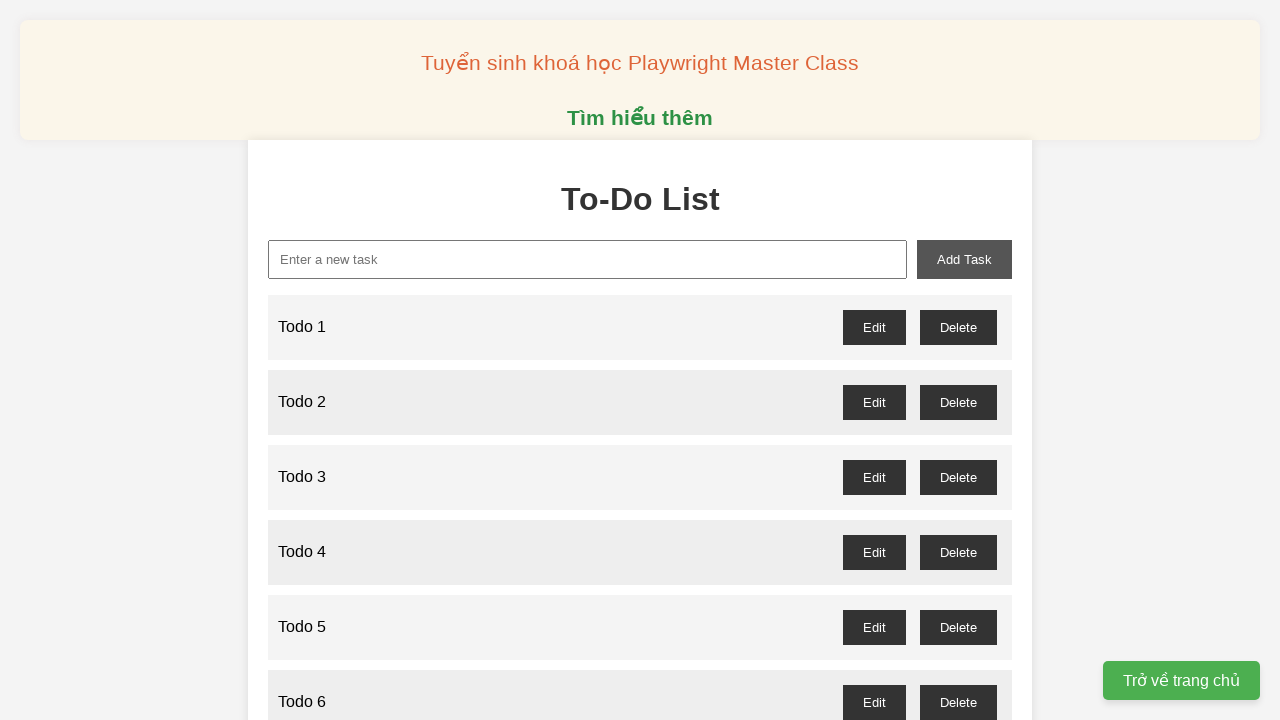

Filled new task field with 'Todo 80' on //*[@id="new-task"]
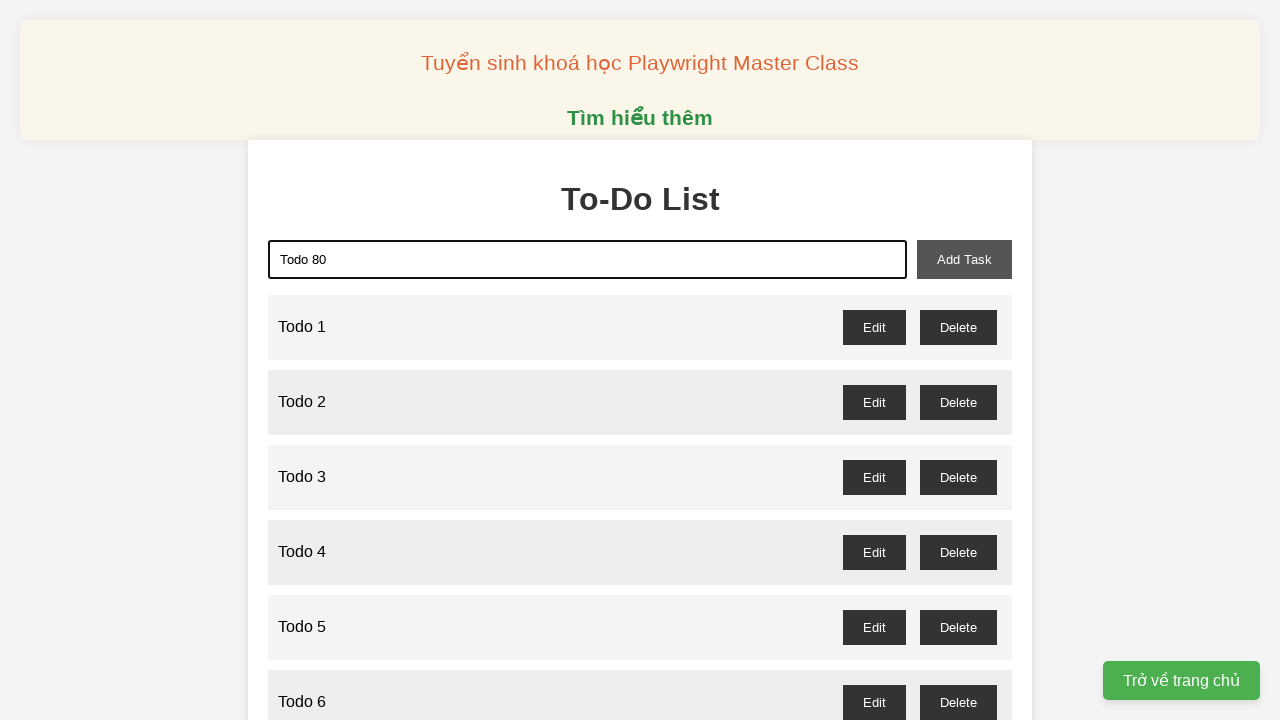

Clicked add task button to add Todo 80 at (964, 259) on xpath=//*[@id="add-task"]
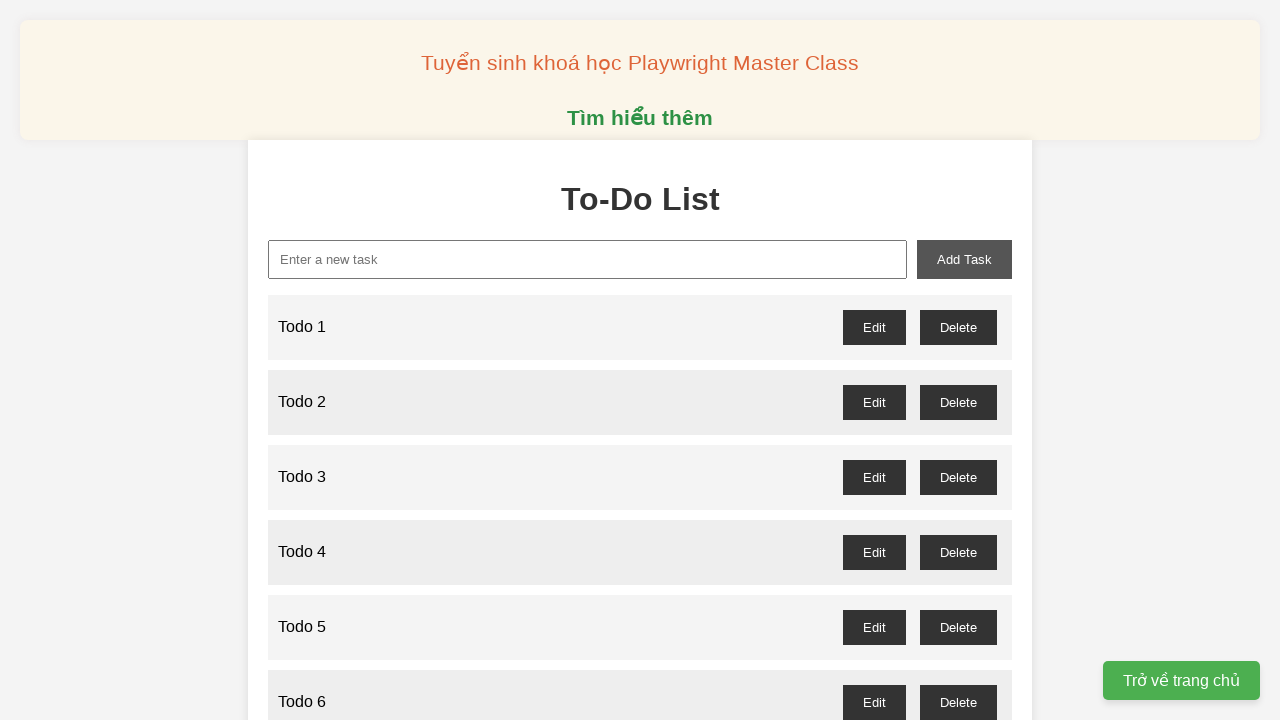

Filled new task field with 'Todo 81' on //*[@id="new-task"]
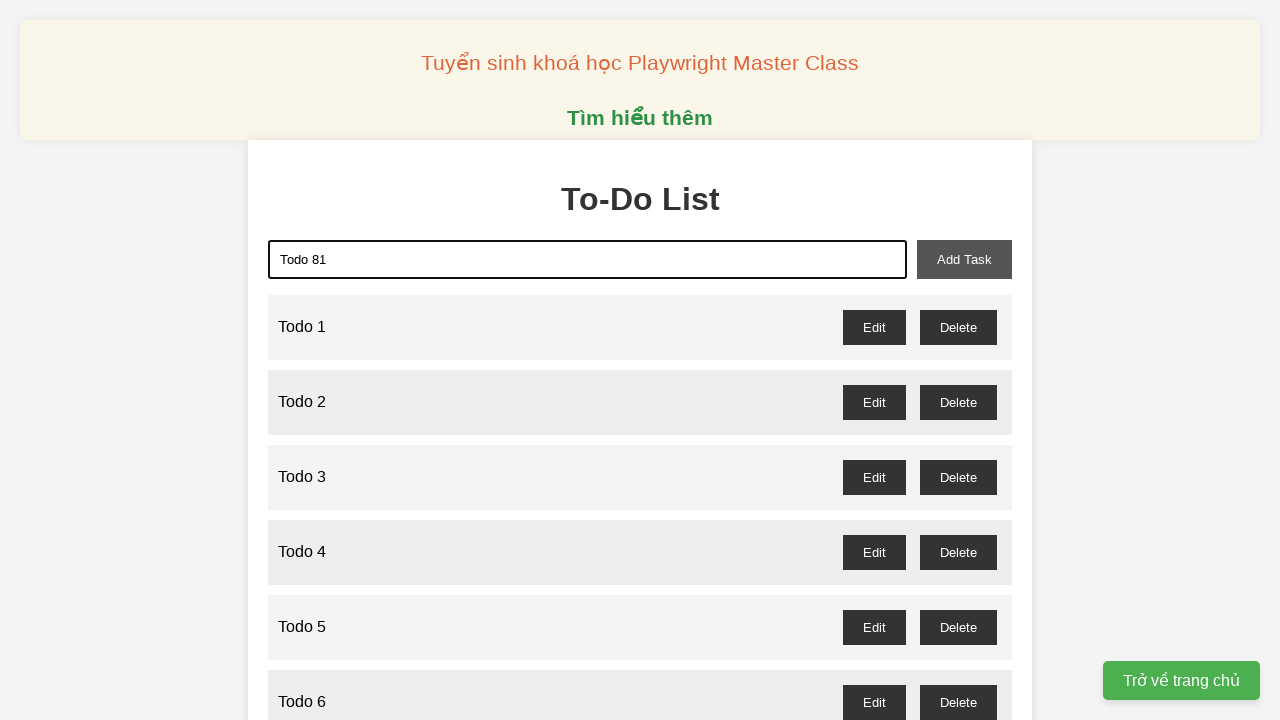

Clicked add task button to add Todo 81 at (964, 259) on xpath=//*[@id="add-task"]
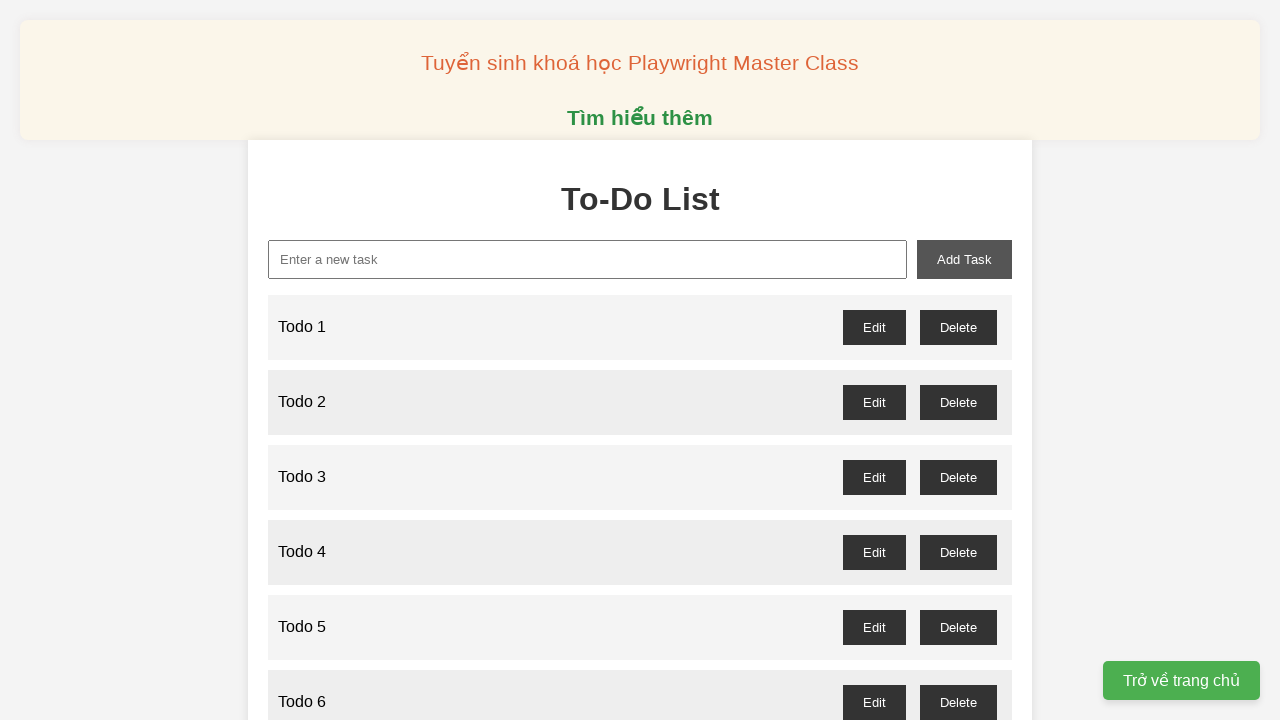

Filled new task field with 'Todo 82' on //*[@id="new-task"]
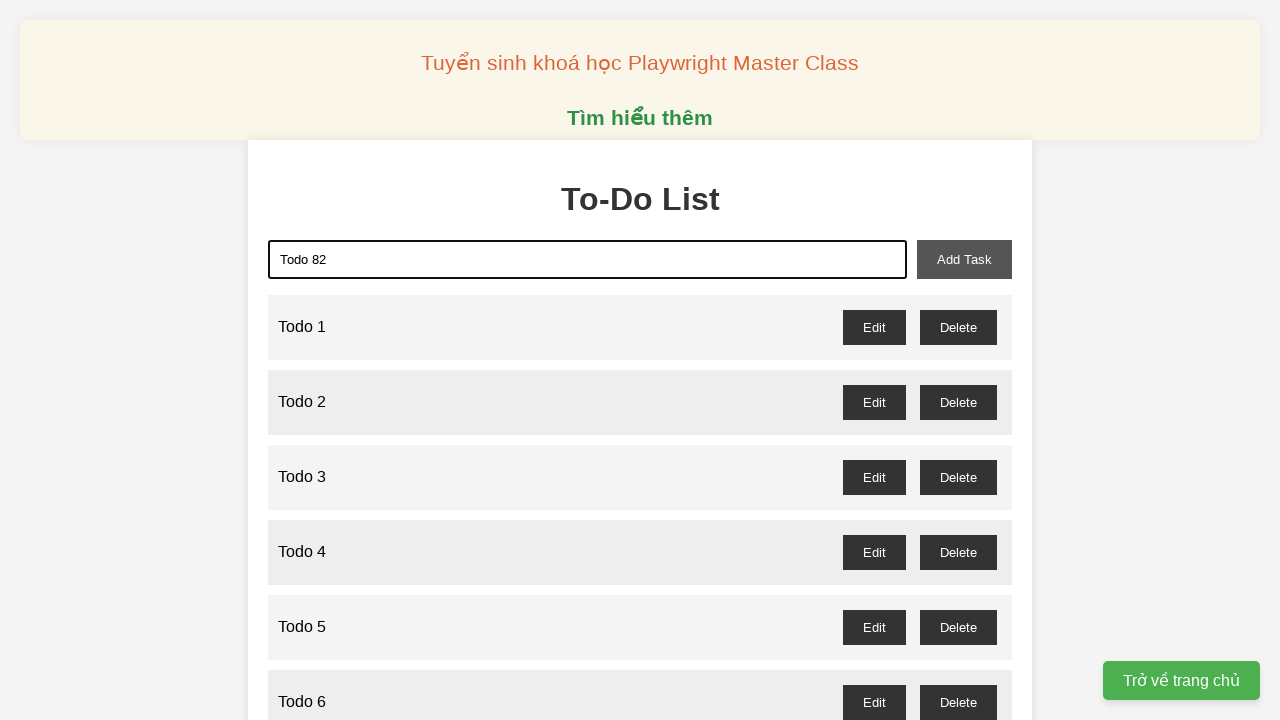

Clicked add task button to add Todo 82 at (964, 259) on xpath=//*[@id="add-task"]
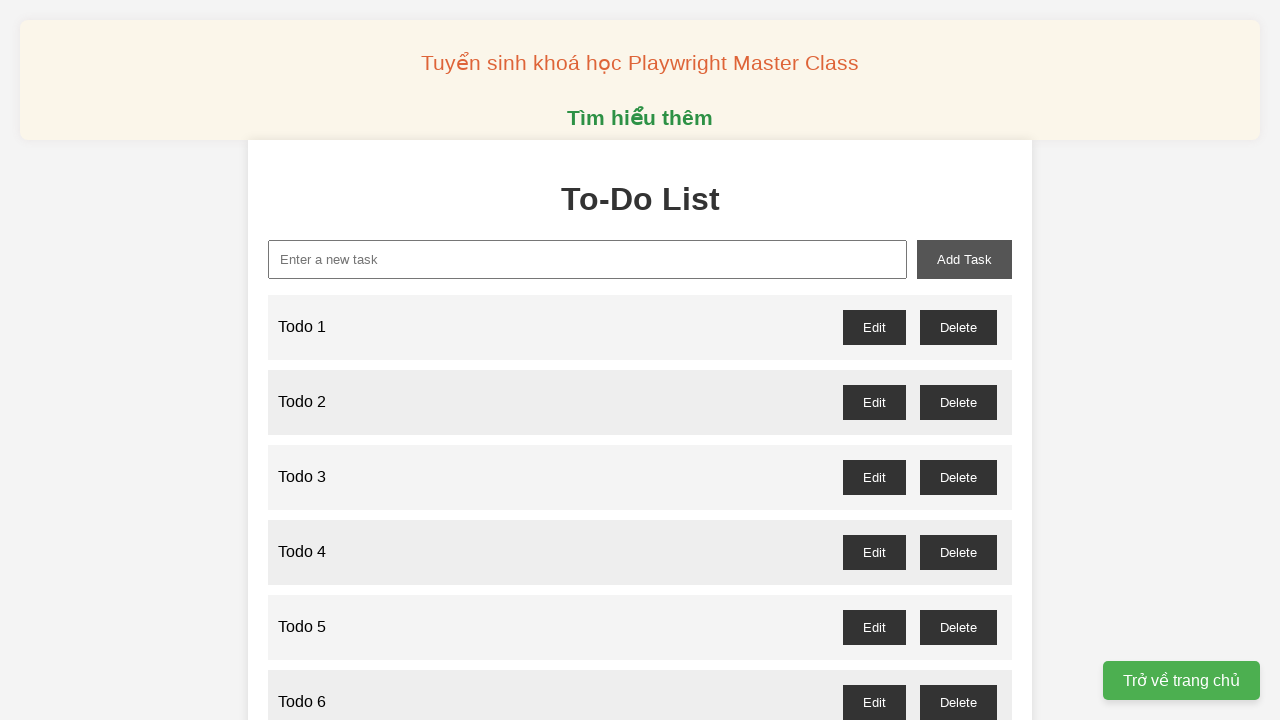

Filled new task field with 'Todo 83' on //*[@id="new-task"]
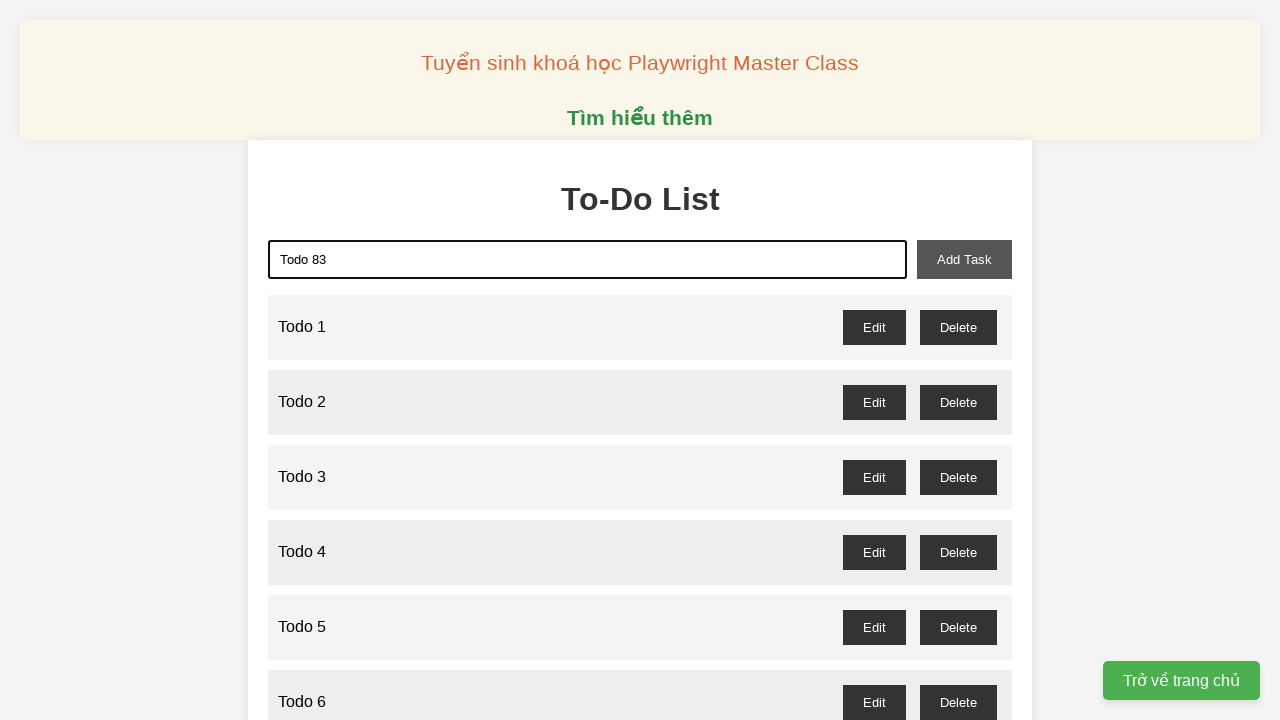

Clicked add task button to add Todo 83 at (964, 259) on xpath=//*[@id="add-task"]
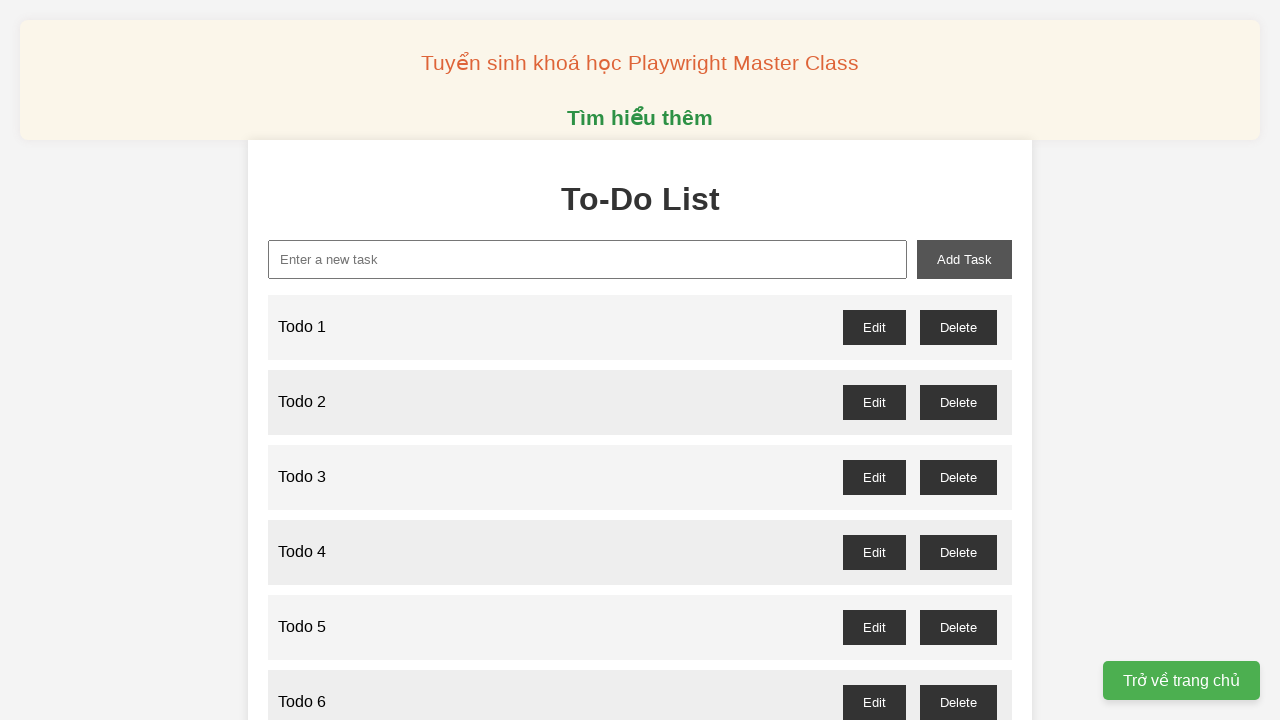

Filled new task field with 'Todo 84' on //*[@id="new-task"]
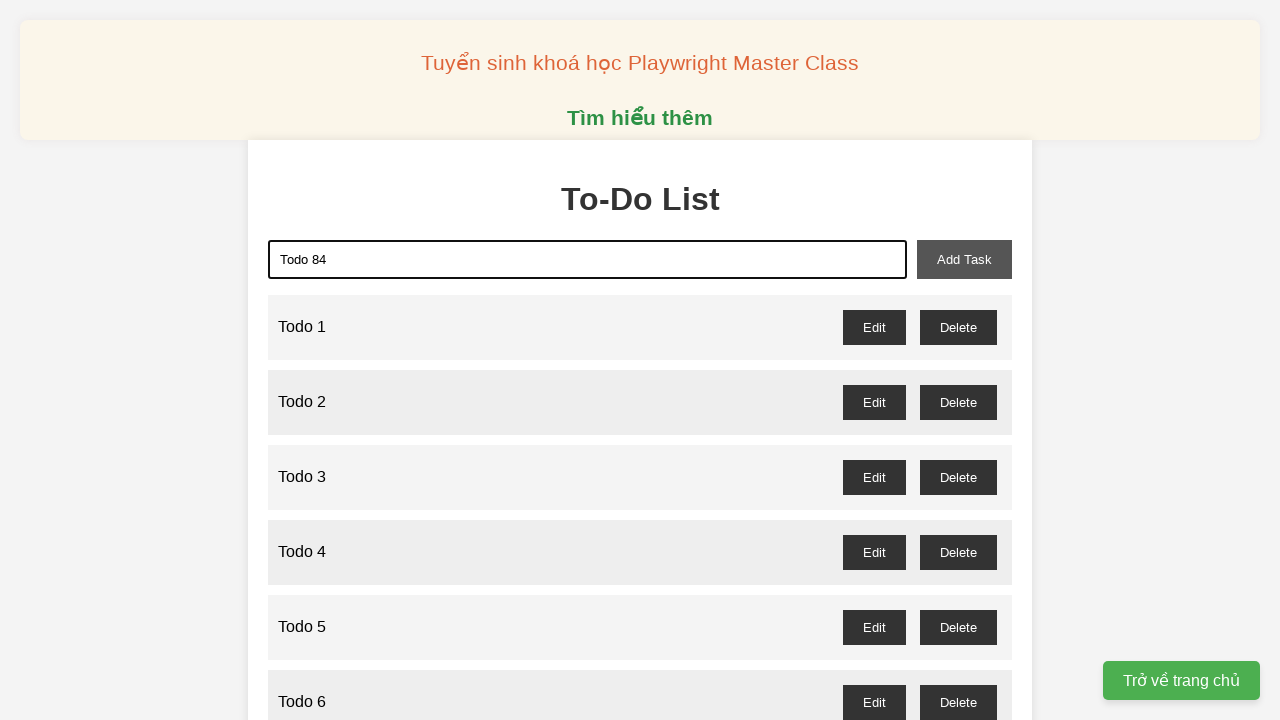

Clicked add task button to add Todo 84 at (964, 259) on xpath=//*[@id="add-task"]
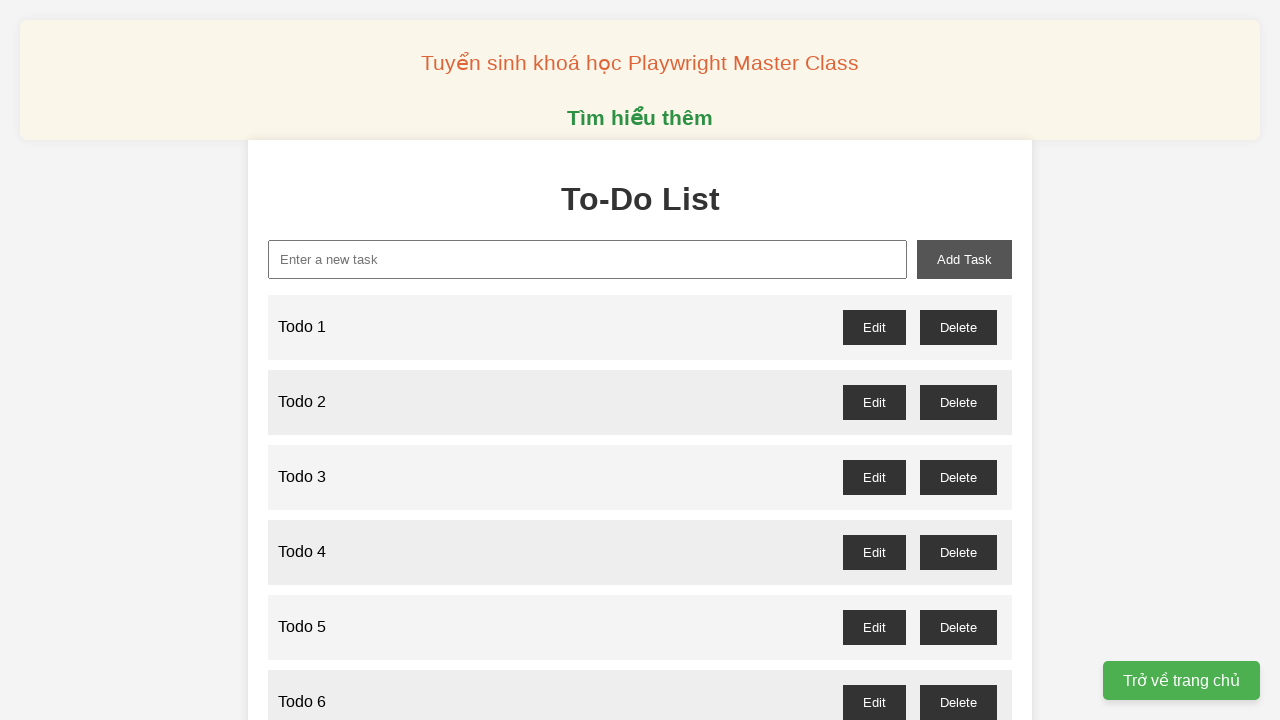

Filled new task field with 'Todo 85' on //*[@id="new-task"]
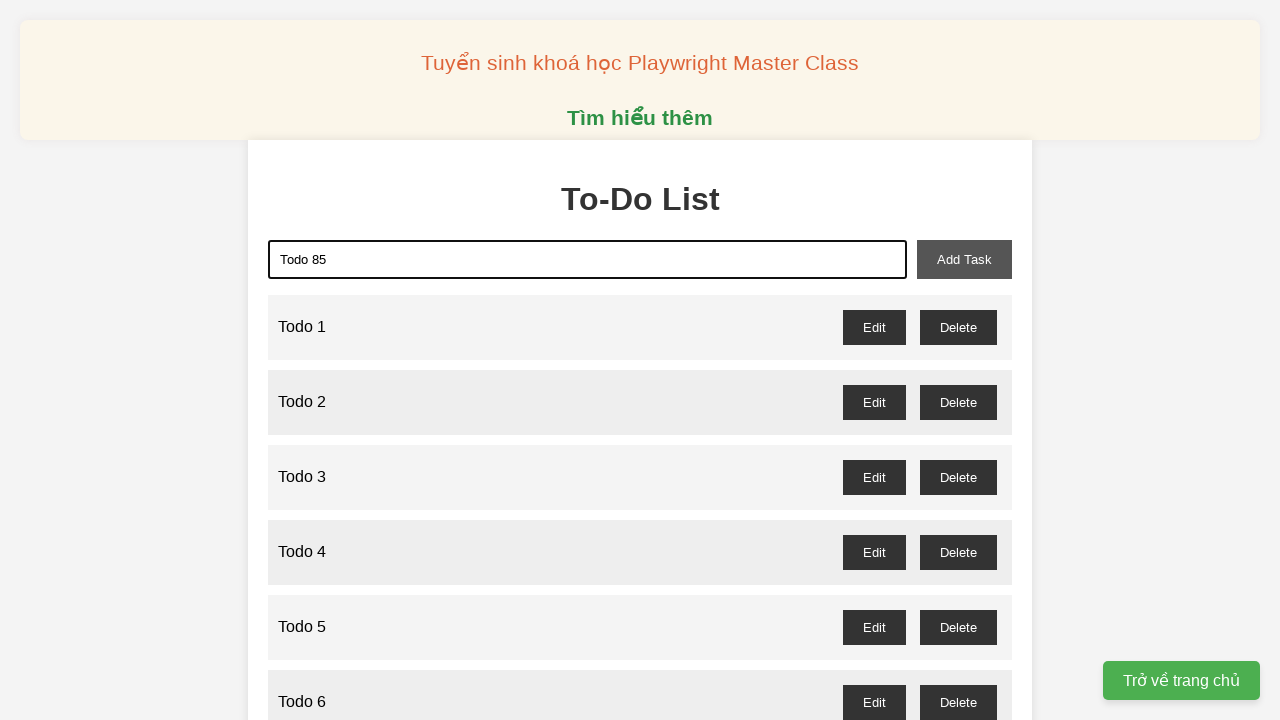

Clicked add task button to add Todo 85 at (964, 259) on xpath=//*[@id="add-task"]
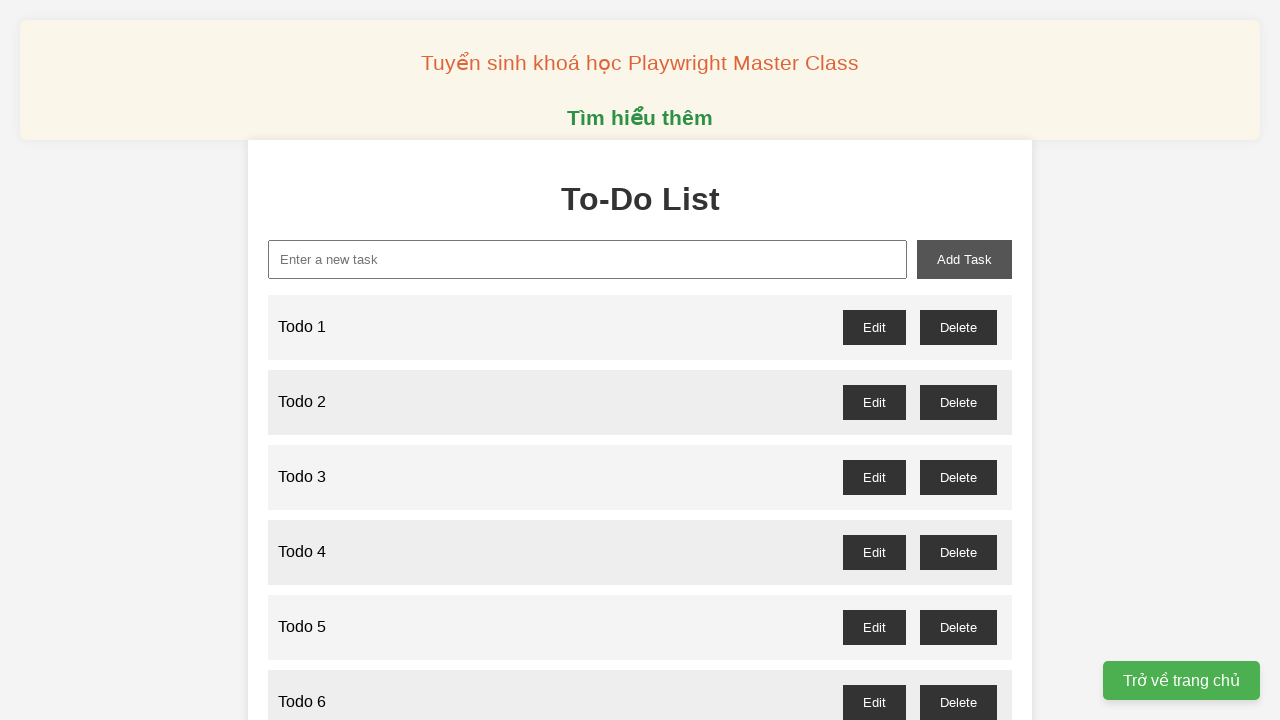

Filled new task field with 'Todo 86' on //*[@id="new-task"]
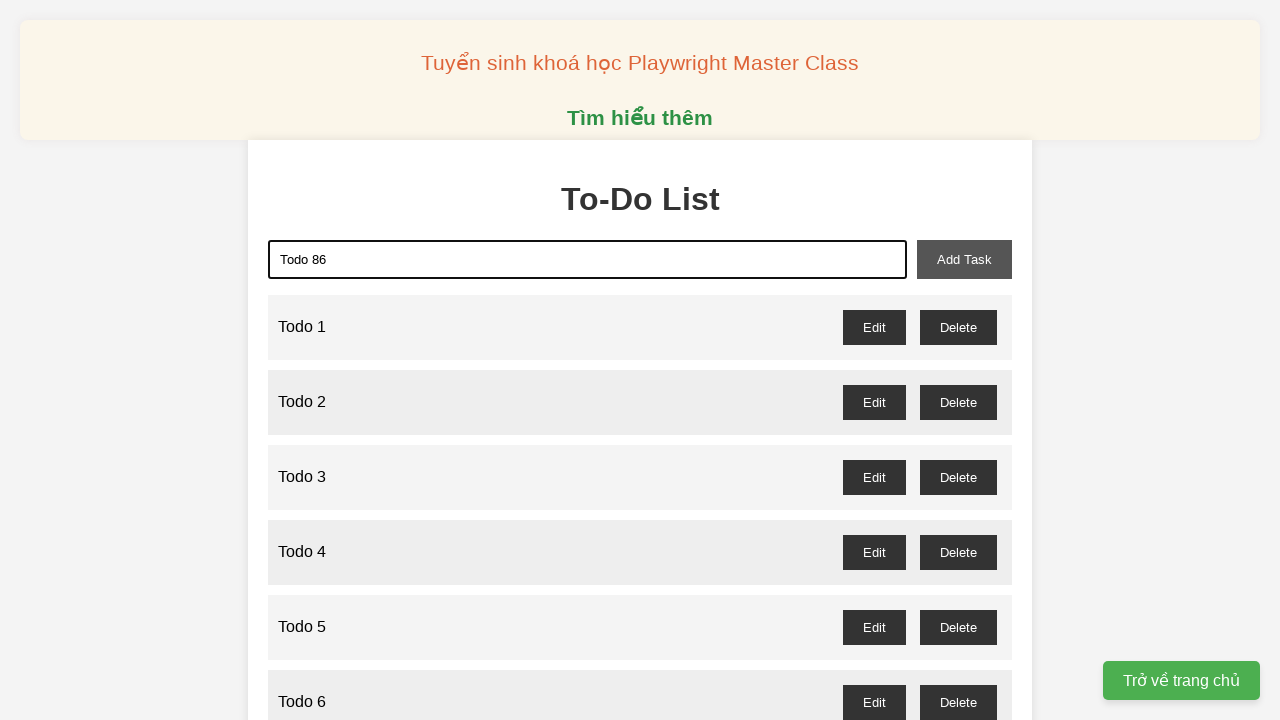

Clicked add task button to add Todo 86 at (964, 259) on xpath=//*[@id="add-task"]
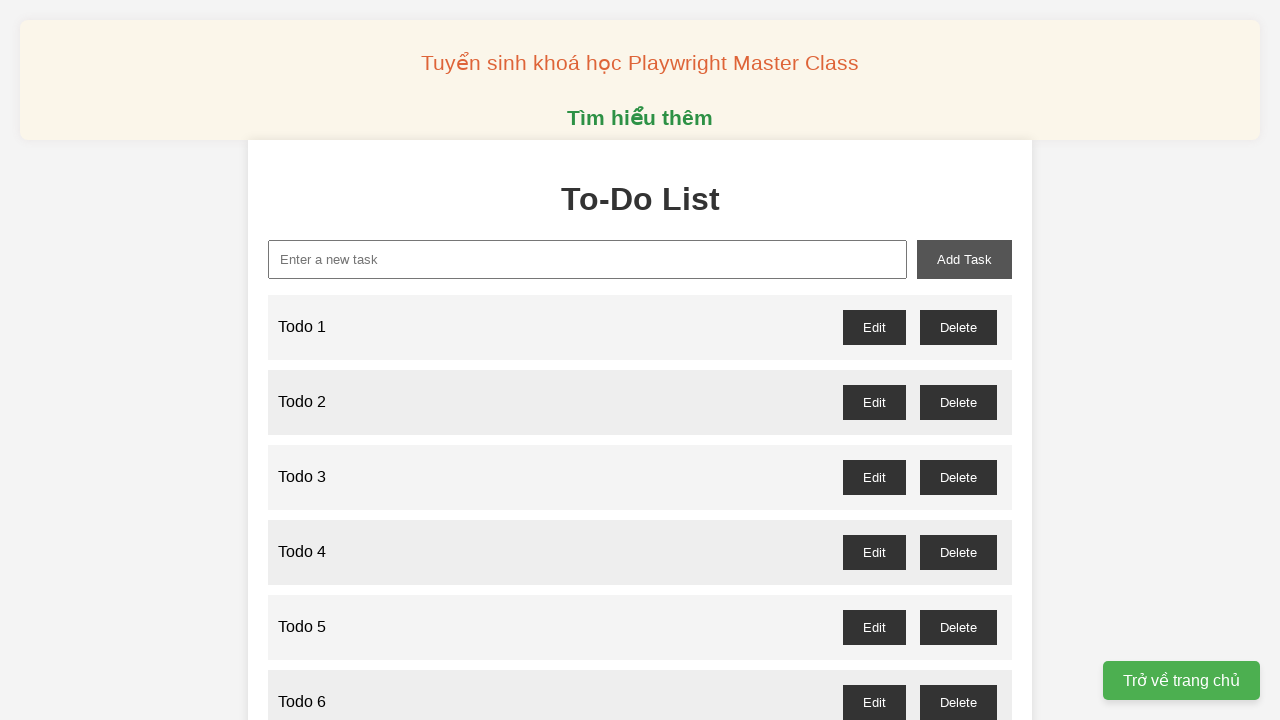

Filled new task field with 'Todo 87' on //*[@id="new-task"]
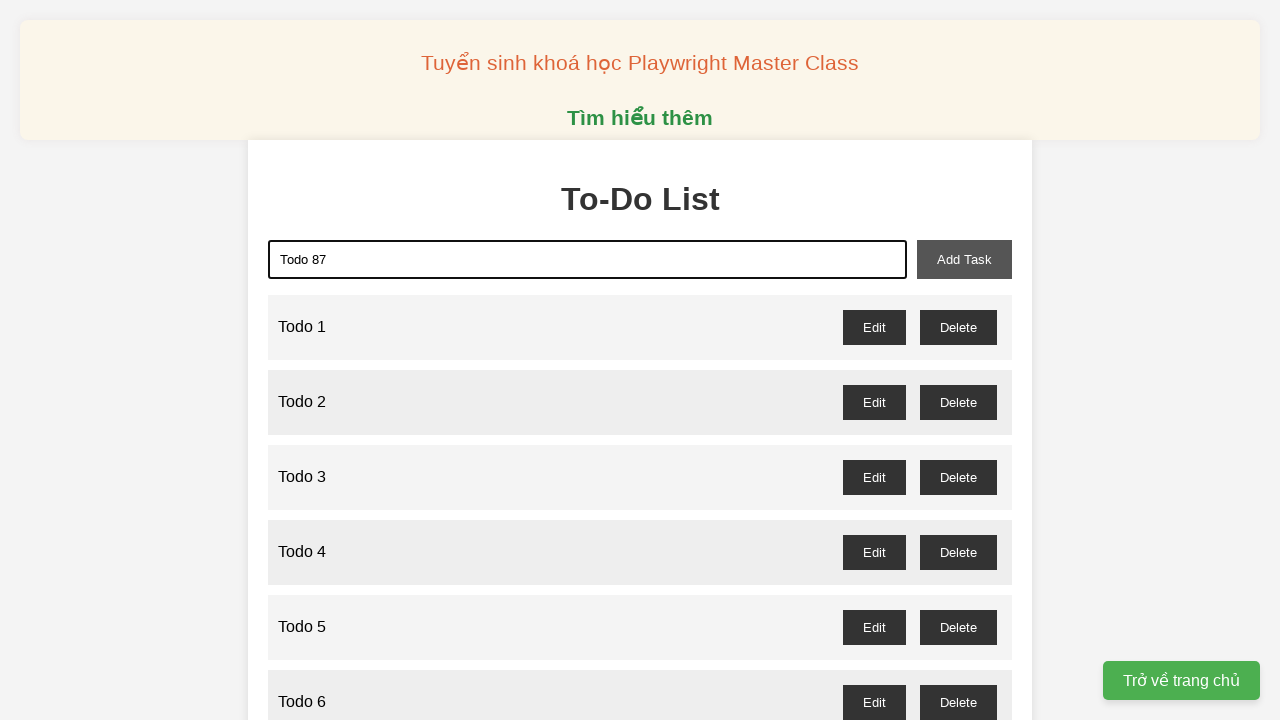

Clicked add task button to add Todo 87 at (964, 259) on xpath=//*[@id="add-task"]
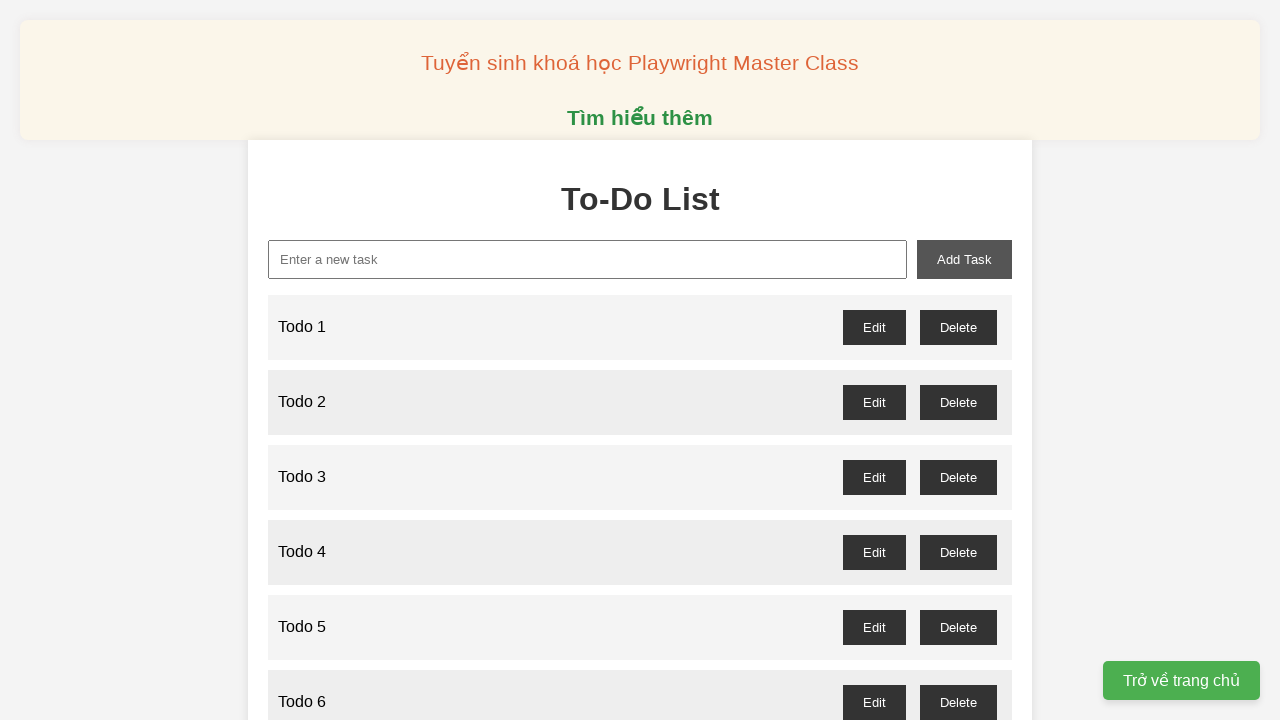

Filled new task field with 'Todo 88' on //*[@id="new-task"]
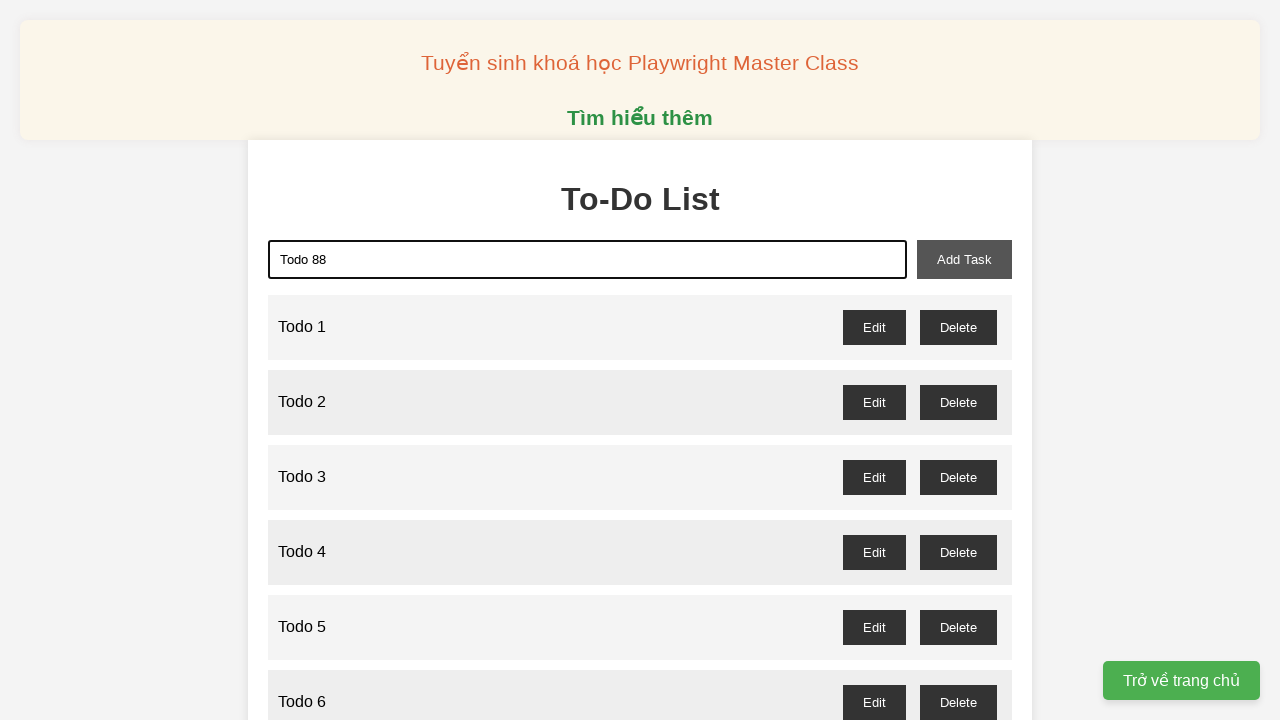

Clicked add task button to add Todo 88 at (964, 259) on xpath=//*[@id="add-task"]
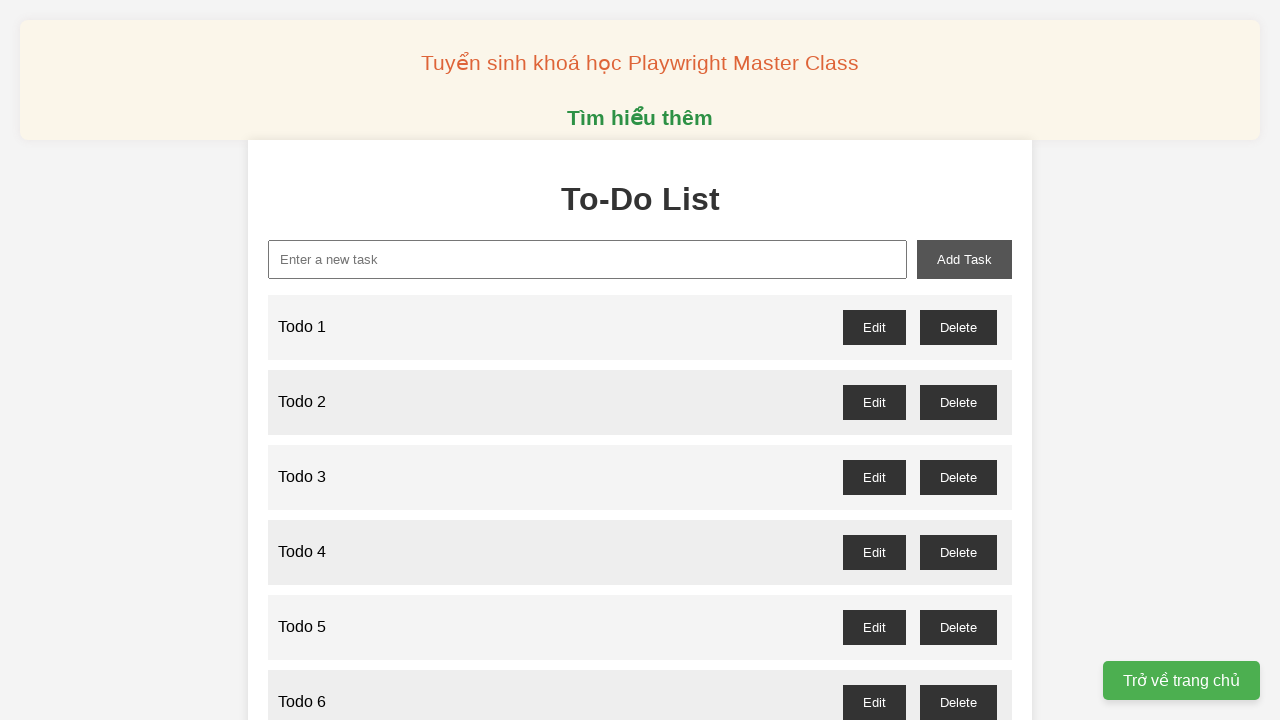

Filled new task field with 'Todo 89' on //*[@id="new-task"]
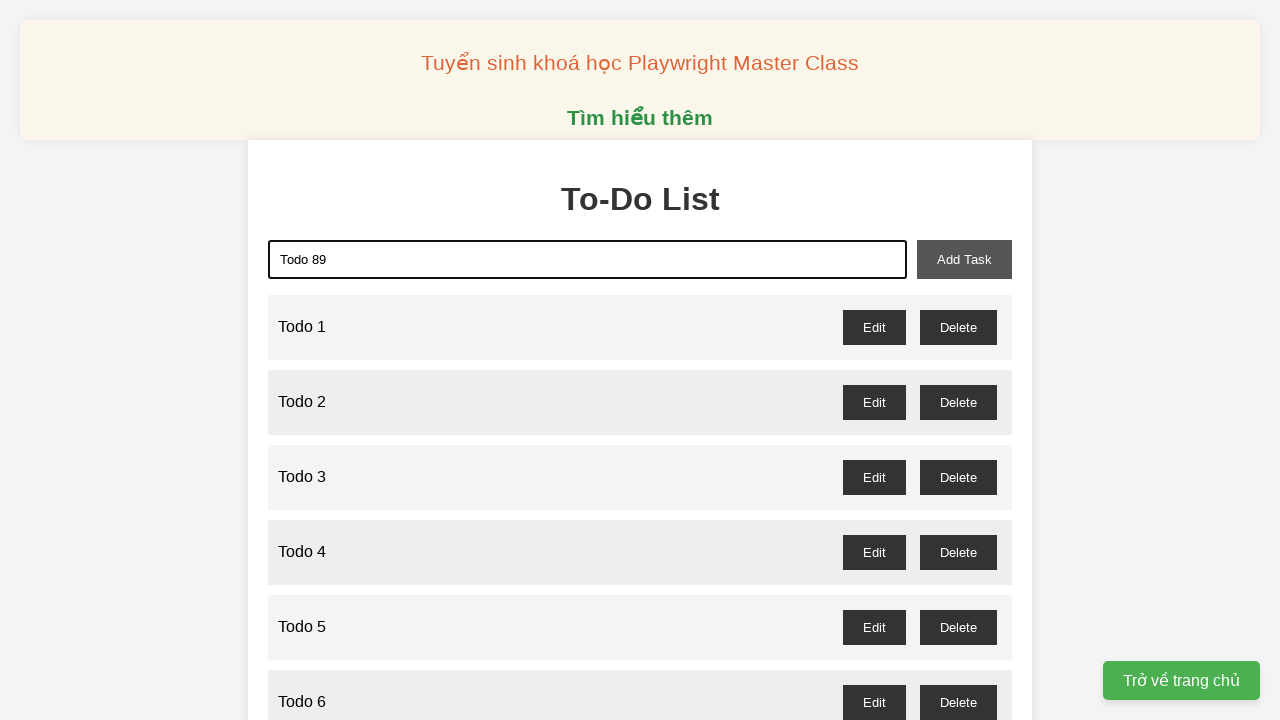

Clicked add task button to add Todo 89 at (964, 259) on xpath=//*[@id="add-task"]
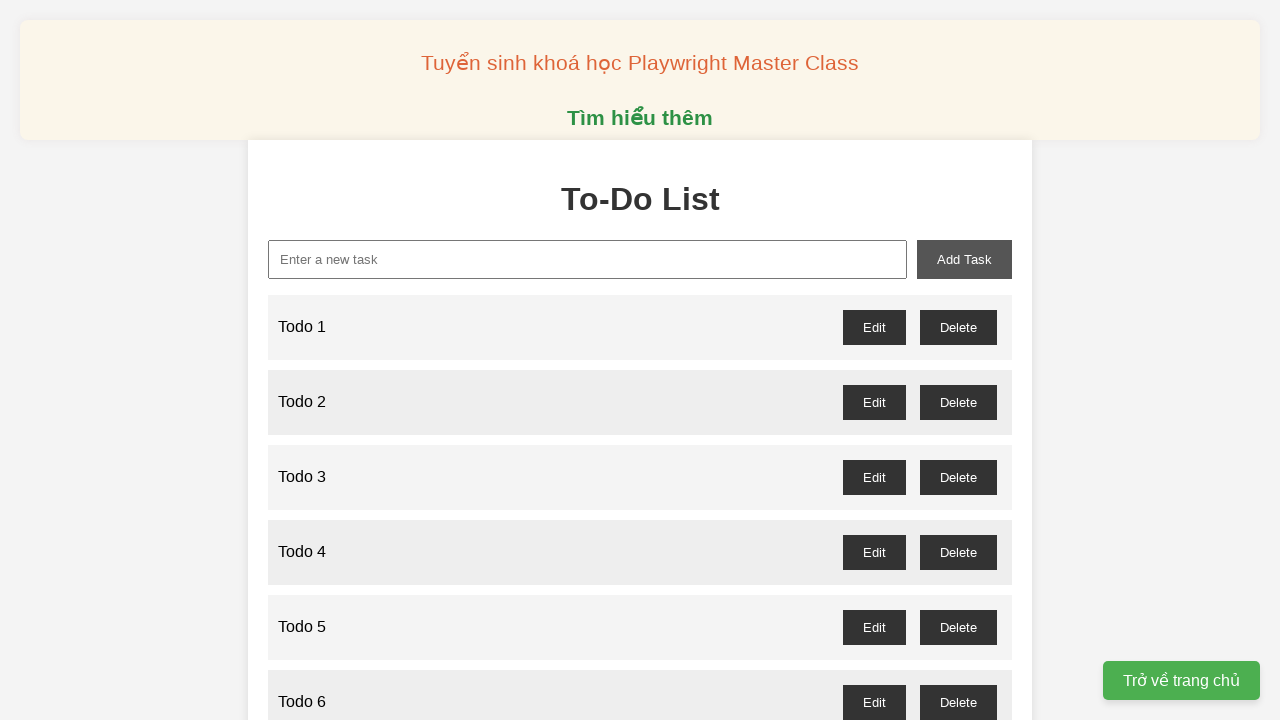

Filled new task field with 'Todo 90' on //*[@id="new-task"]
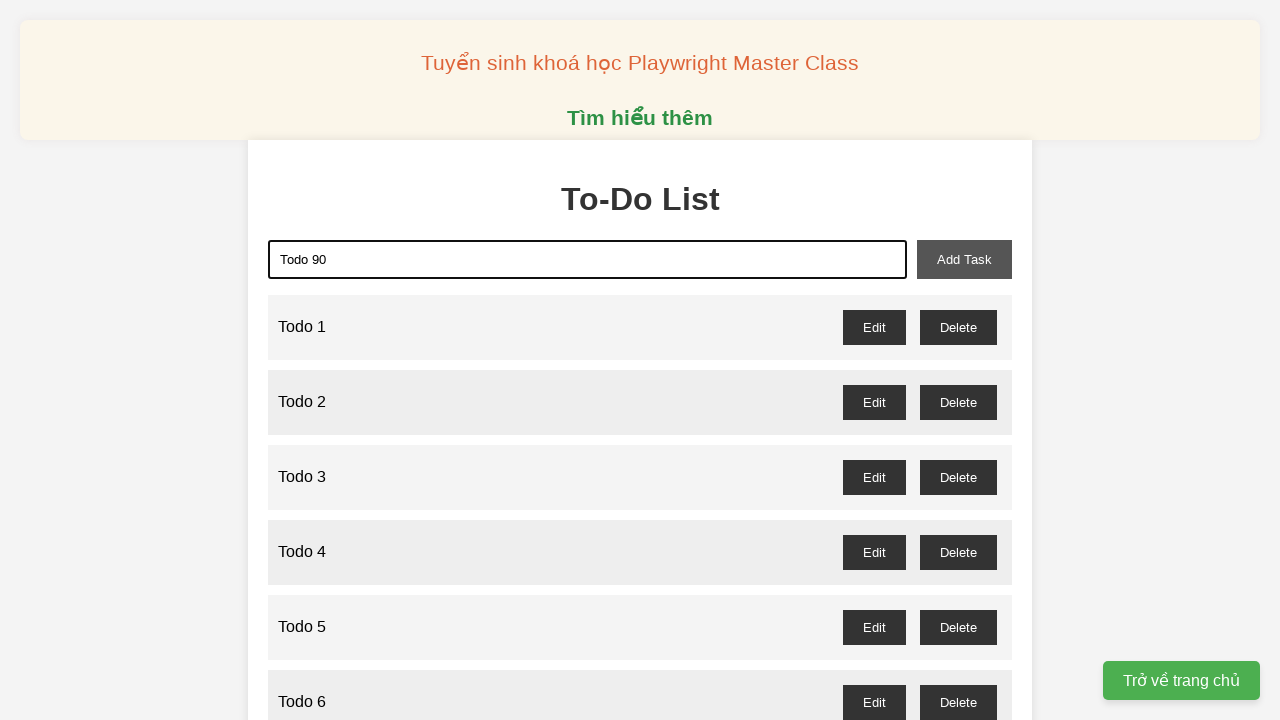

Clicked add task button to add Todo 90 at (964, 259) on xpath=//*[@id="add-task"]
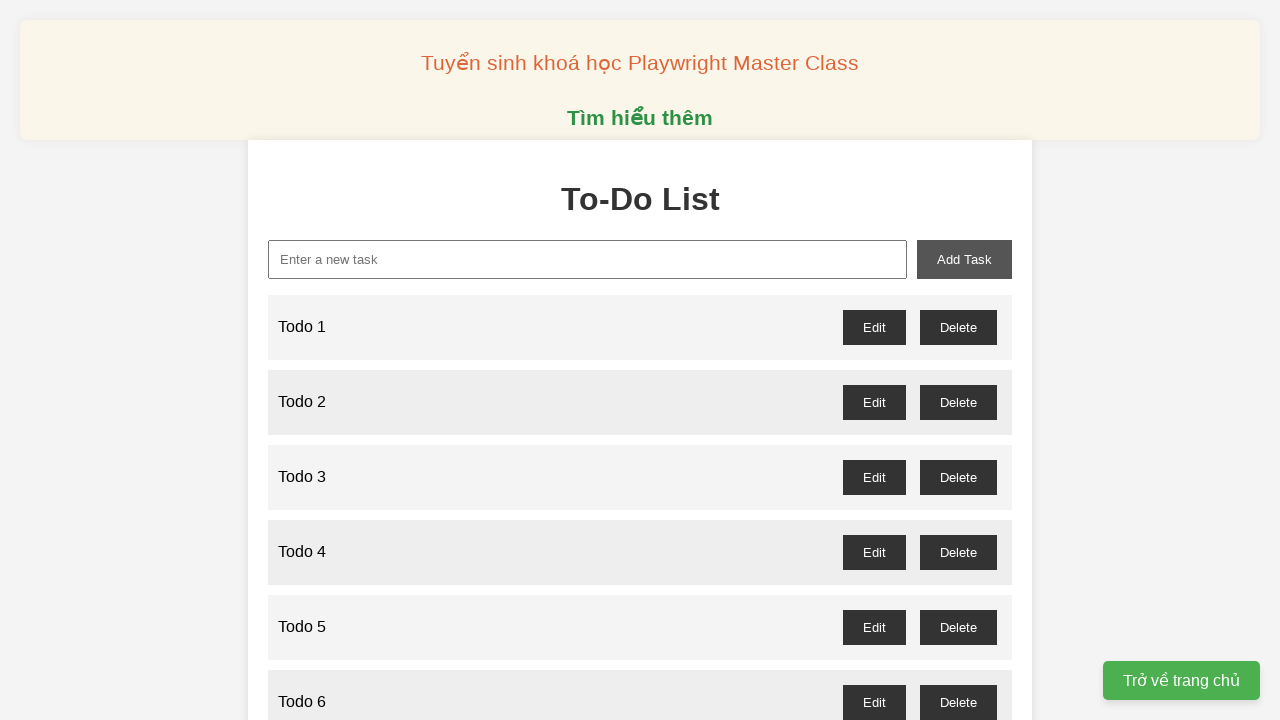

Filled new task field with 'Todo 91' on //*[@id="new-task"]
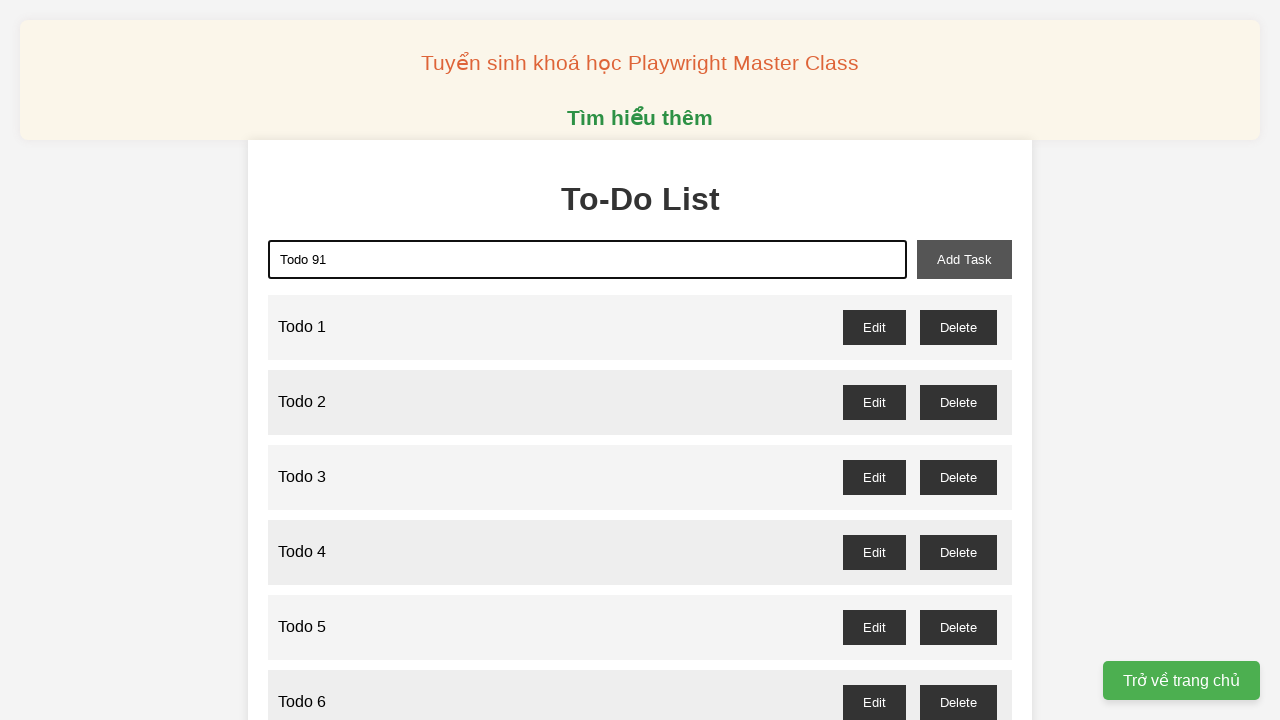

Clicked add task button to add Todo 91 at (964, 259) on xpath=//*[@id="add-task"]
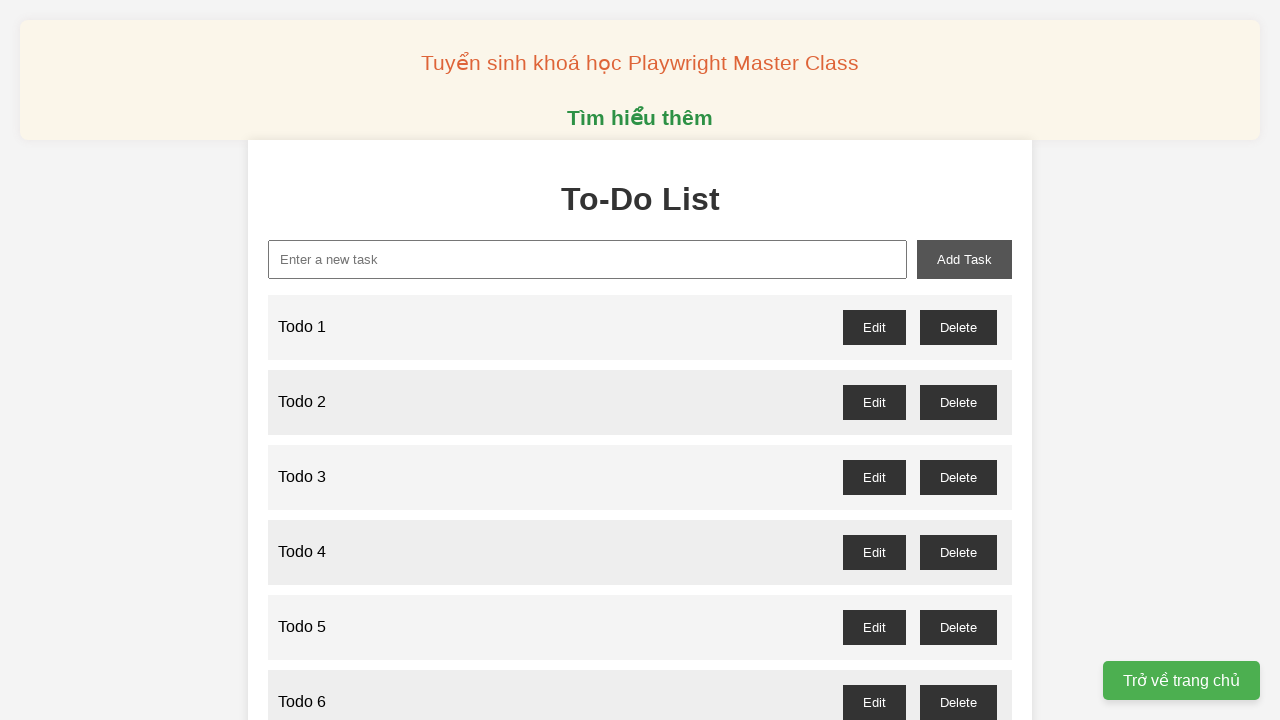

Filled new task field with 'Todo 92' on //*[@id="new-task"]
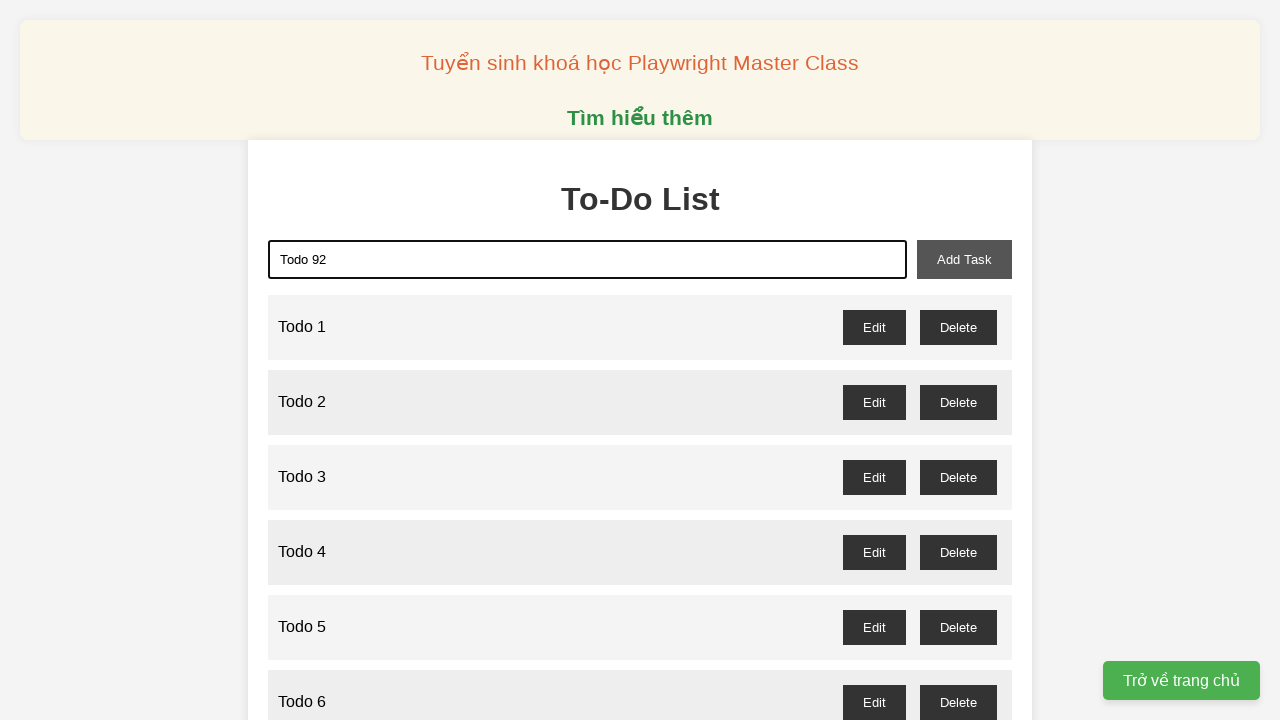

Clicked add task button to add Todo 92 at (964, 259) on xpath=//*[@id="add-task"]
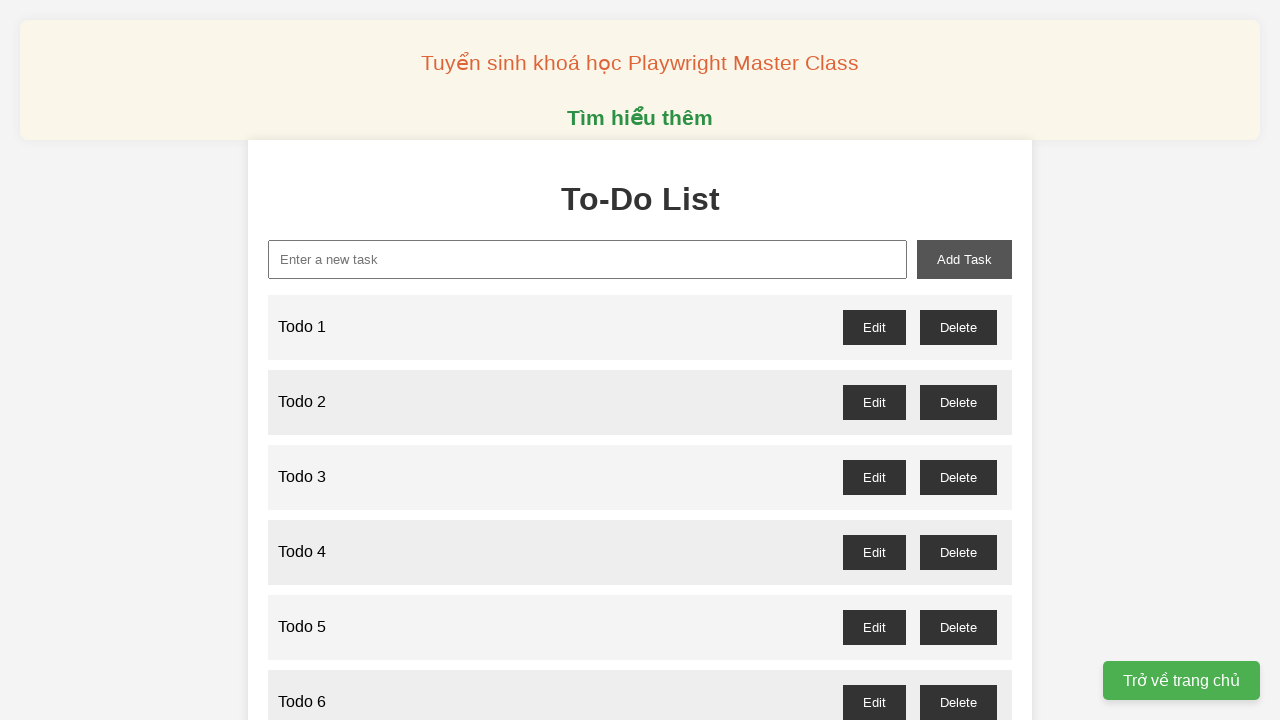

Filled new task field with 'Todo 93' on //*[@id="new-task"]
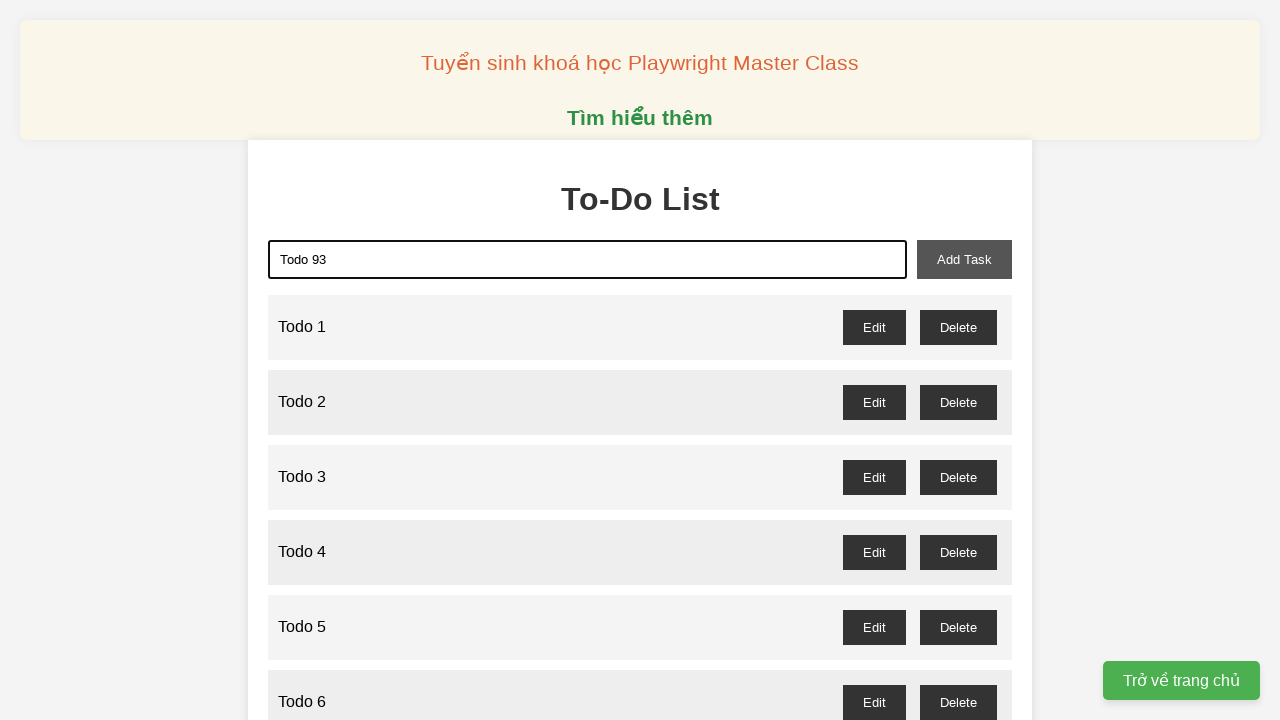

Clicked add task button to add Todo 93 at (964, 259) on xpath=//*[@id="add-task"]
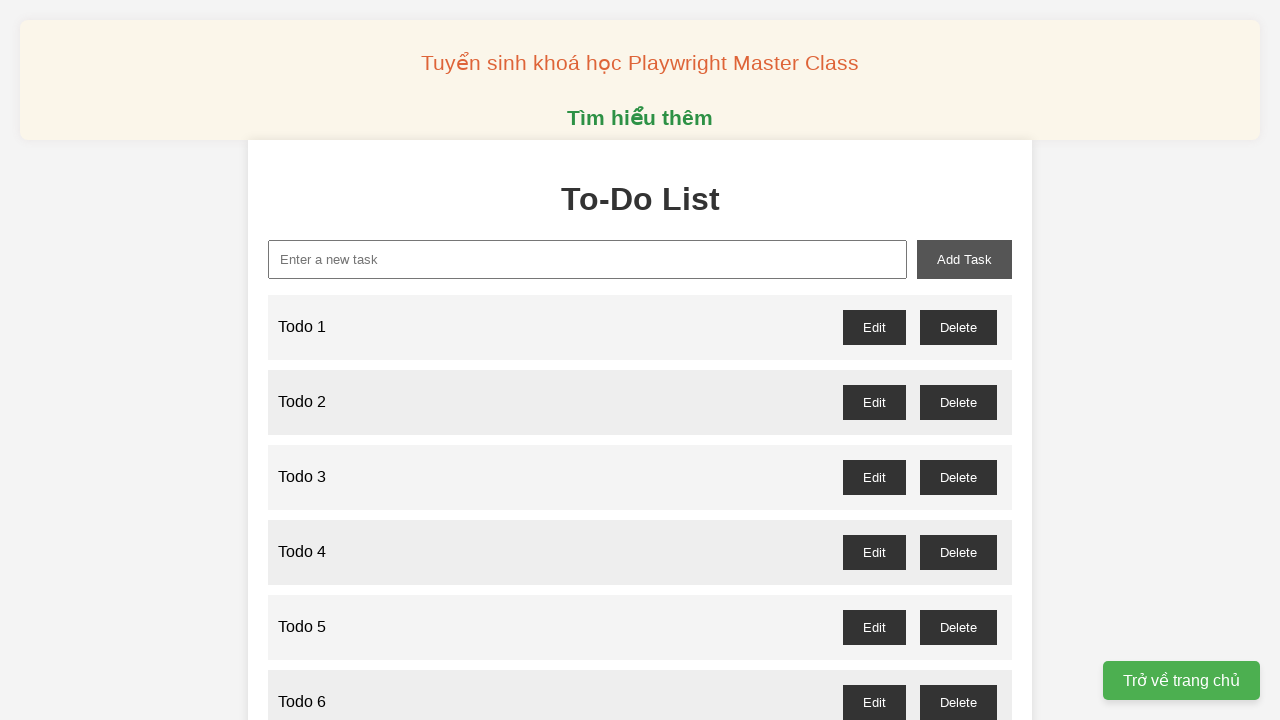

Filled new task field with 'Todo 94' on //*[@id="new-task"]
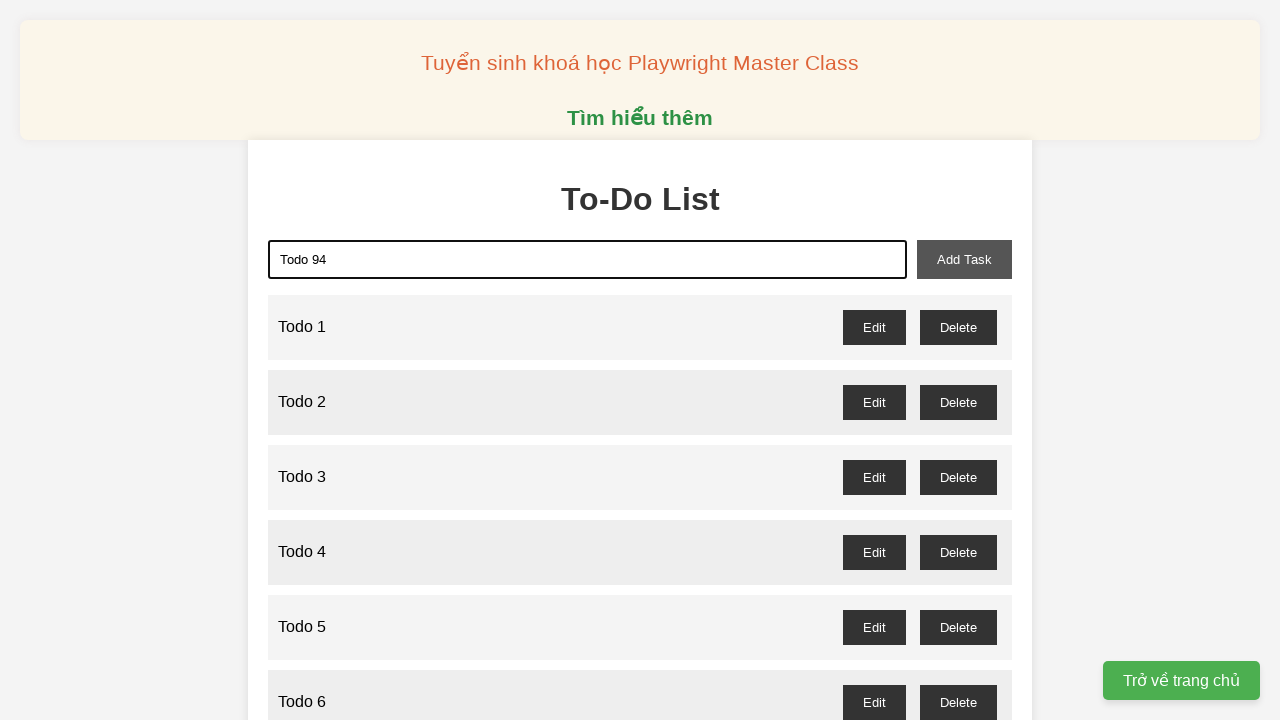

Clicked add task button to add Todo 94 at (964, 259) on xpath=//*[@id="add-task"]
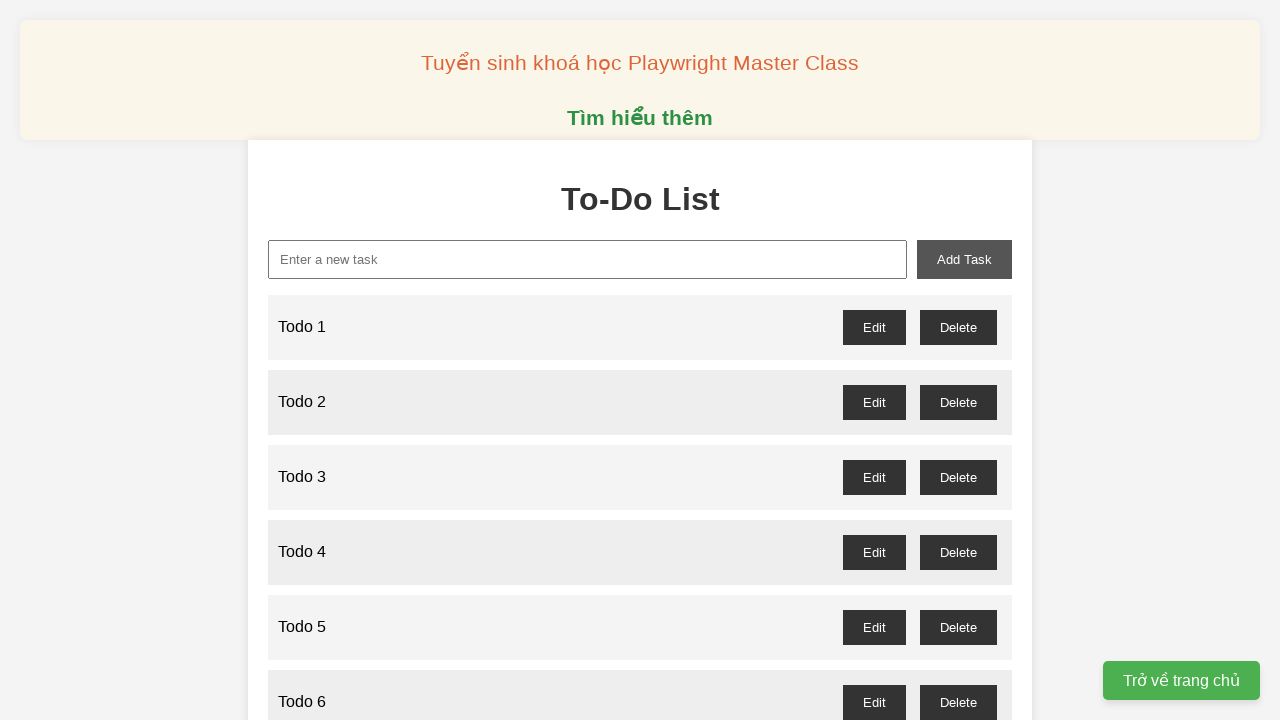

Filled new task field with 'Todo 95' on //*[@id="new-task"]
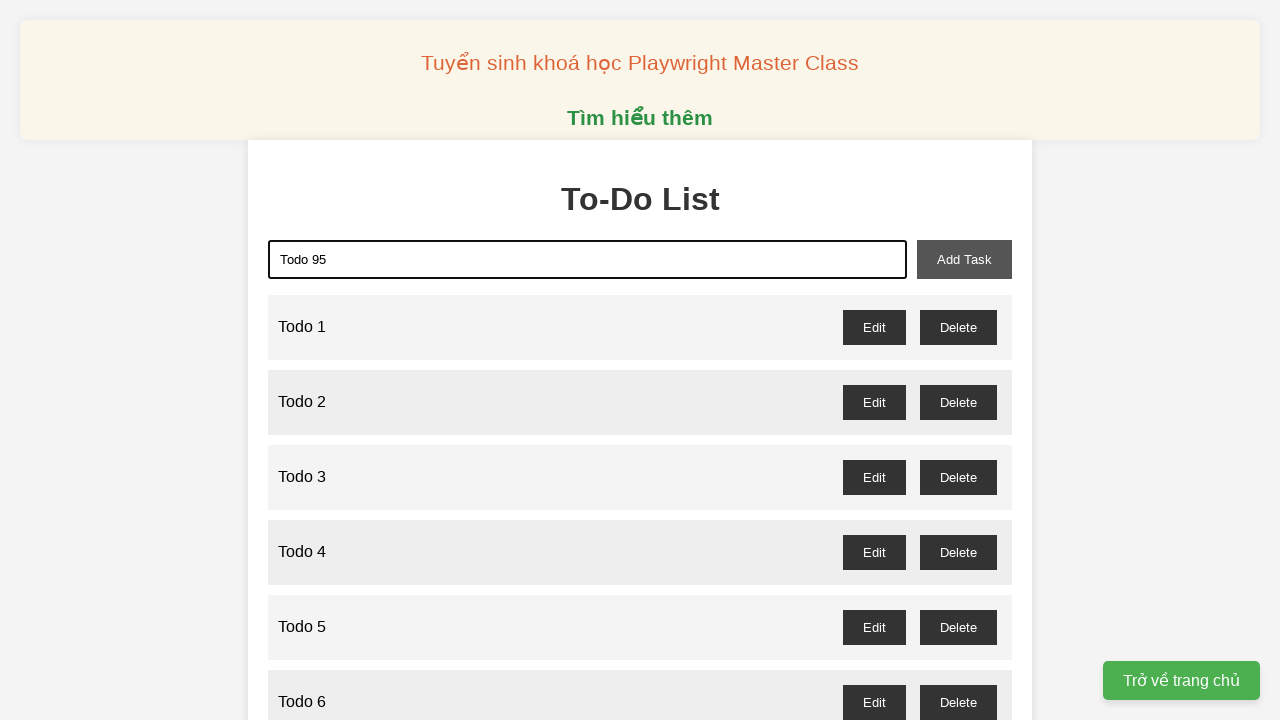

Clicked add task button to add Todo 95 at (964, 259) on xpath=//*[@id="add-task"]
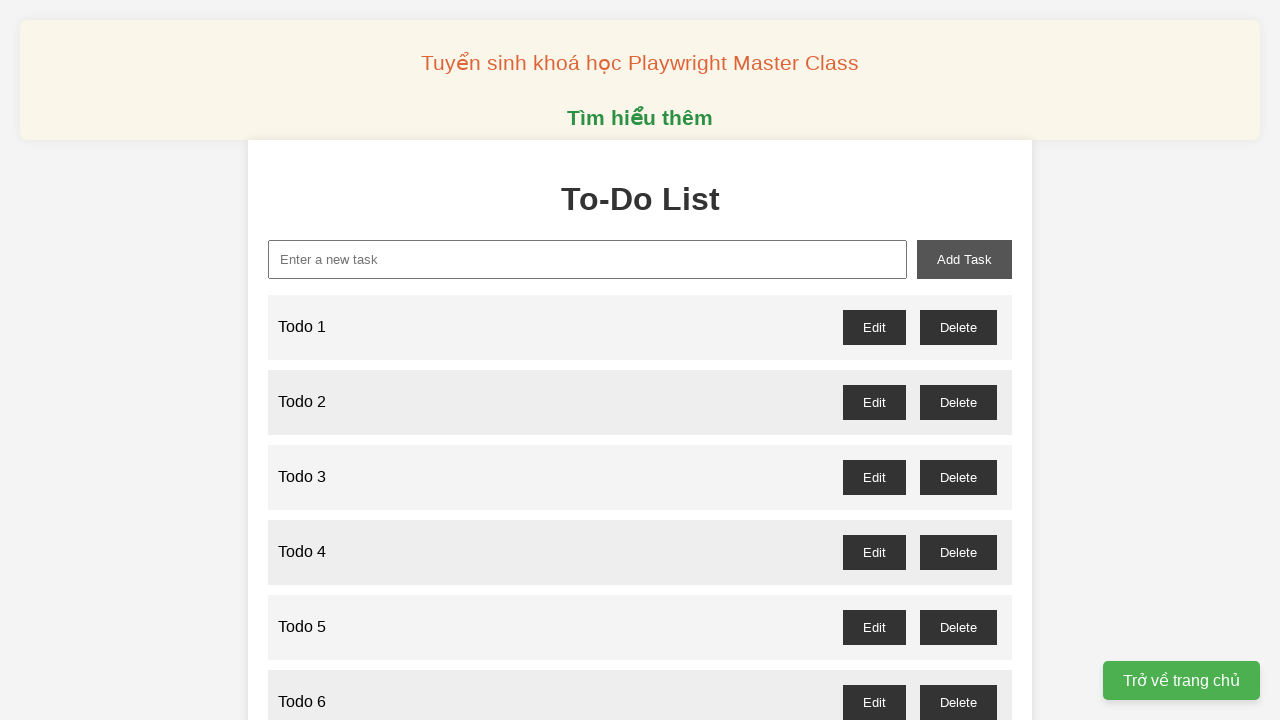

Filled new task field with 'Todo 96' on //*[@id="new-task"]
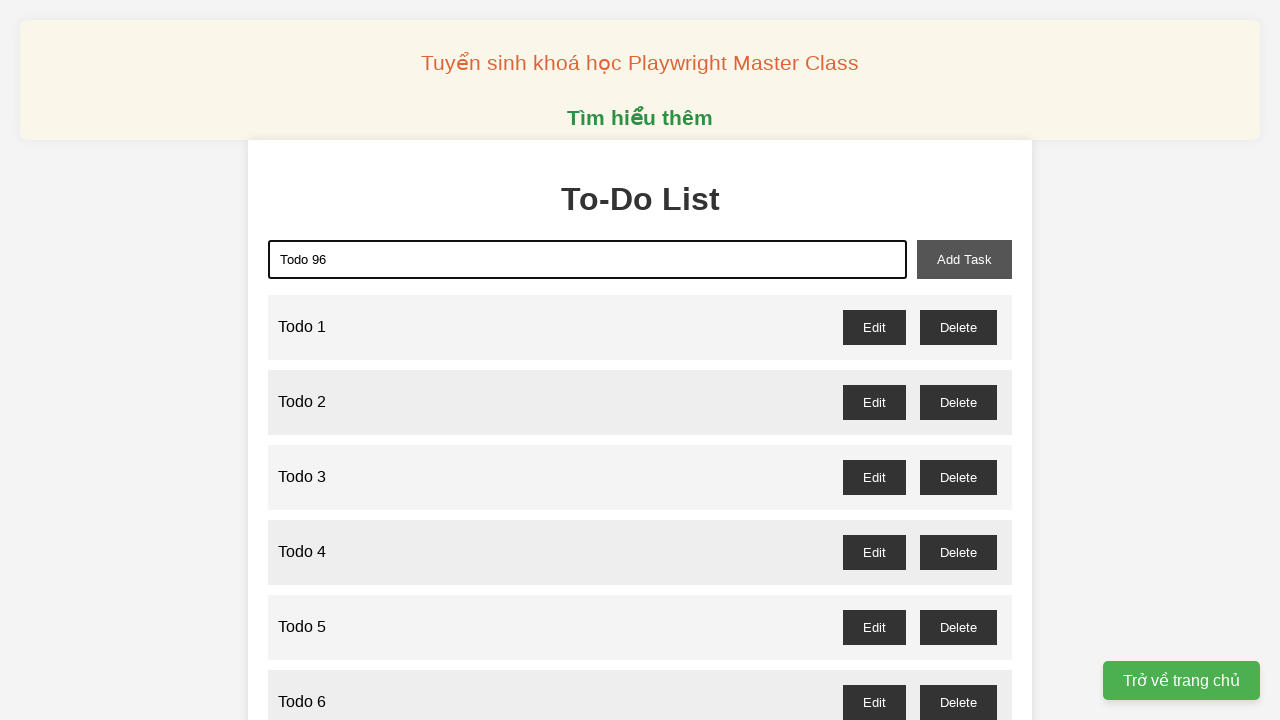

Clicked add task button to add Todo 96 at (964, 259) on xpath=//*[@id="add-task"]
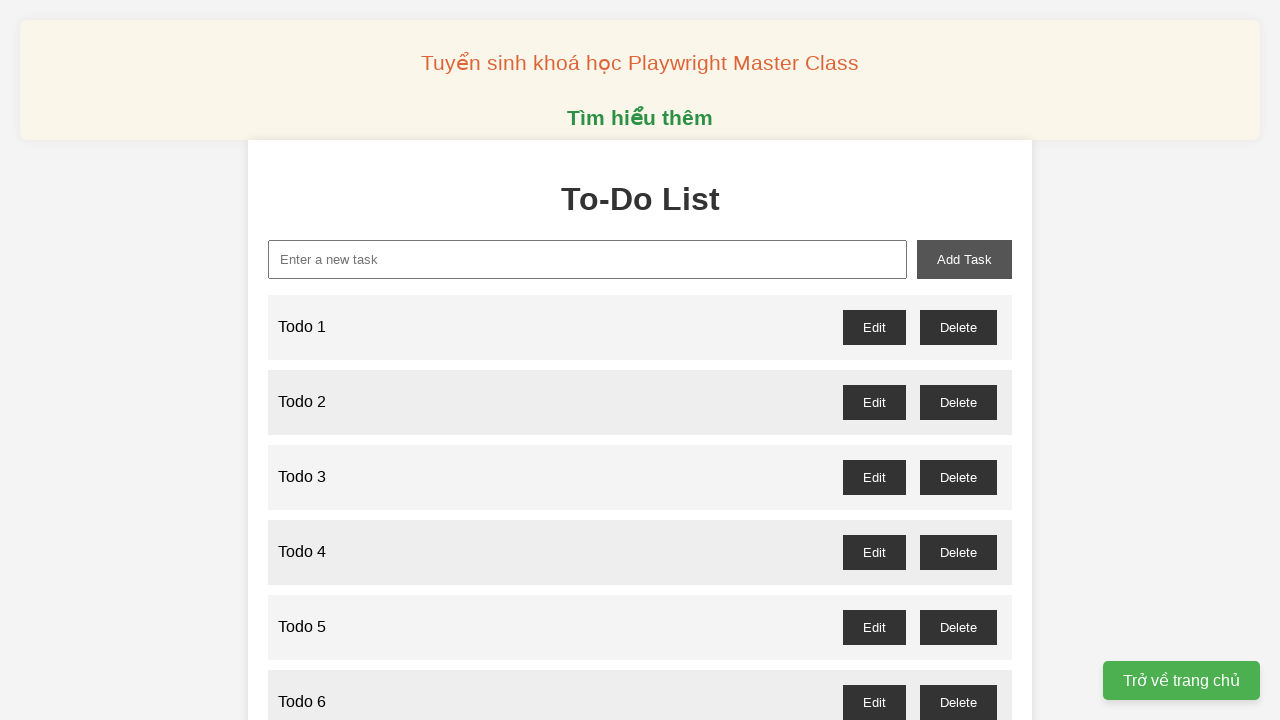

Filled new task field with 'Todo 97' on //*[@id="new-task"]
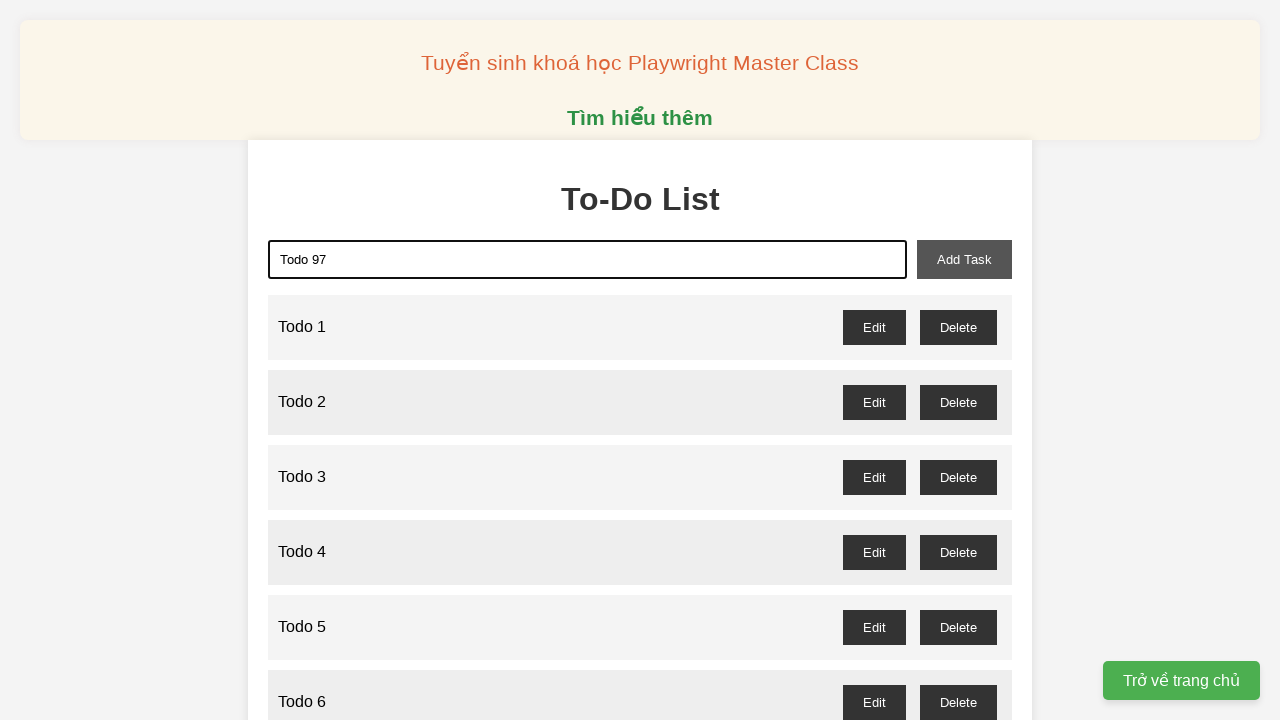

Clicked add task button to add Todo 97 at (964, 259) on xpath=//*[@id="add-task"]
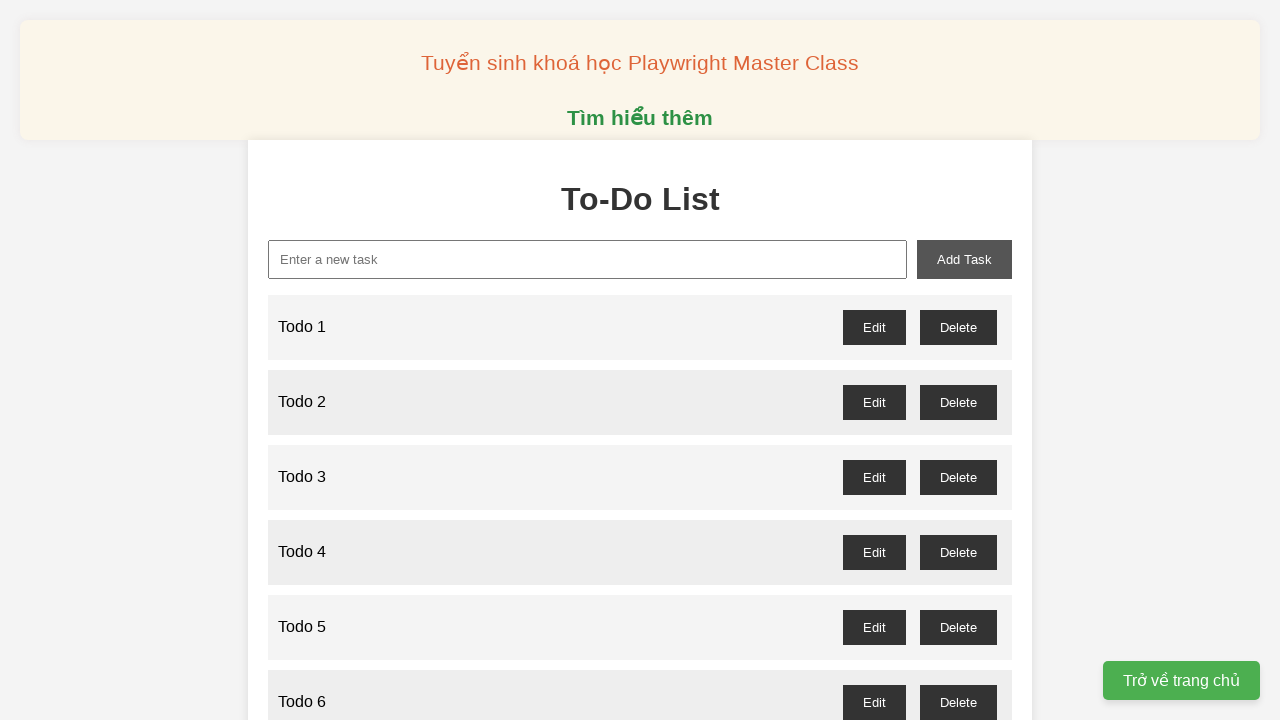

Filled new task field with 'Todo 98' on //*[@id="new-task"]
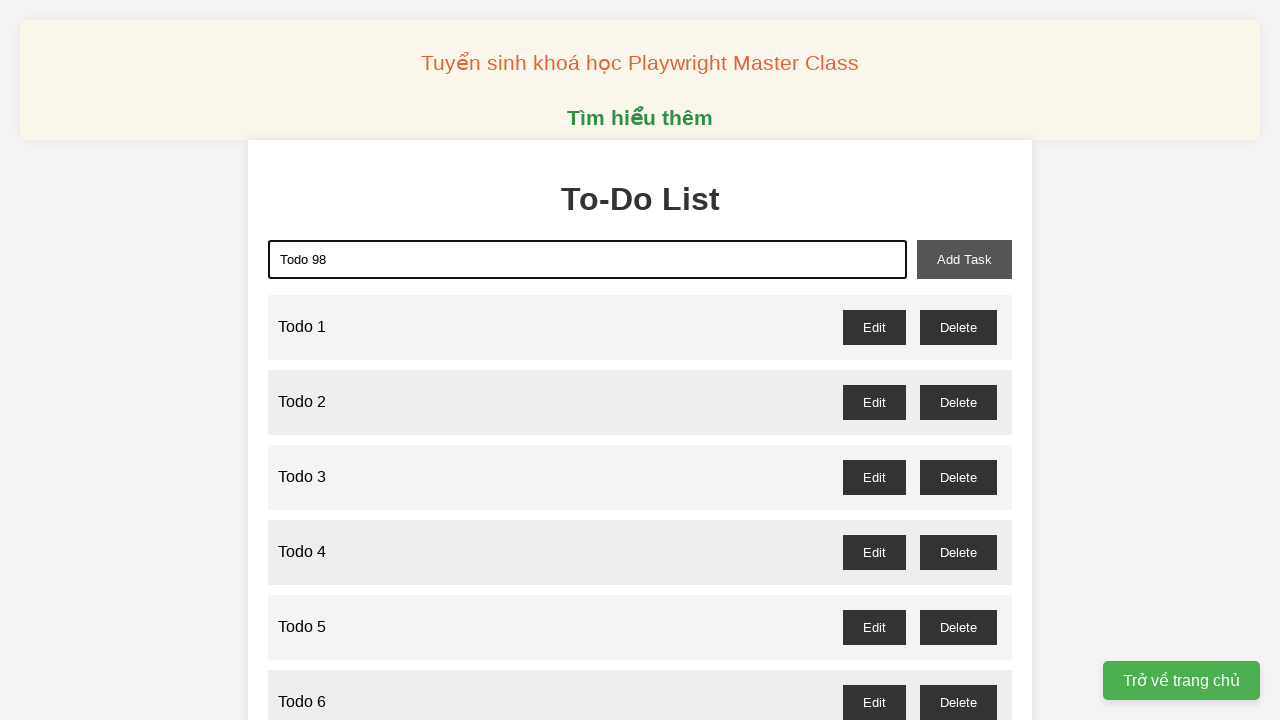

Clicked add task button to add Todo 98 at (964, 259) on xpath=//*[@id="add-task"]
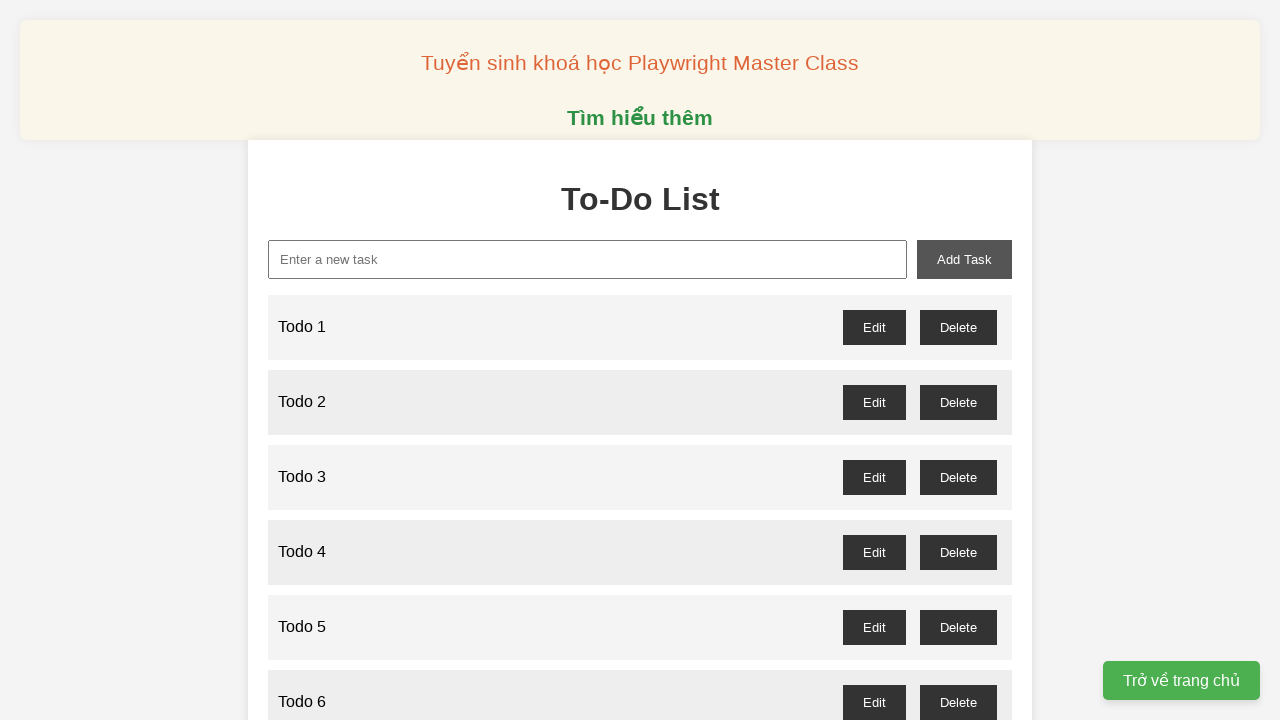

Filled new task field with 'Todo 99' on //*[@id="new-task"]
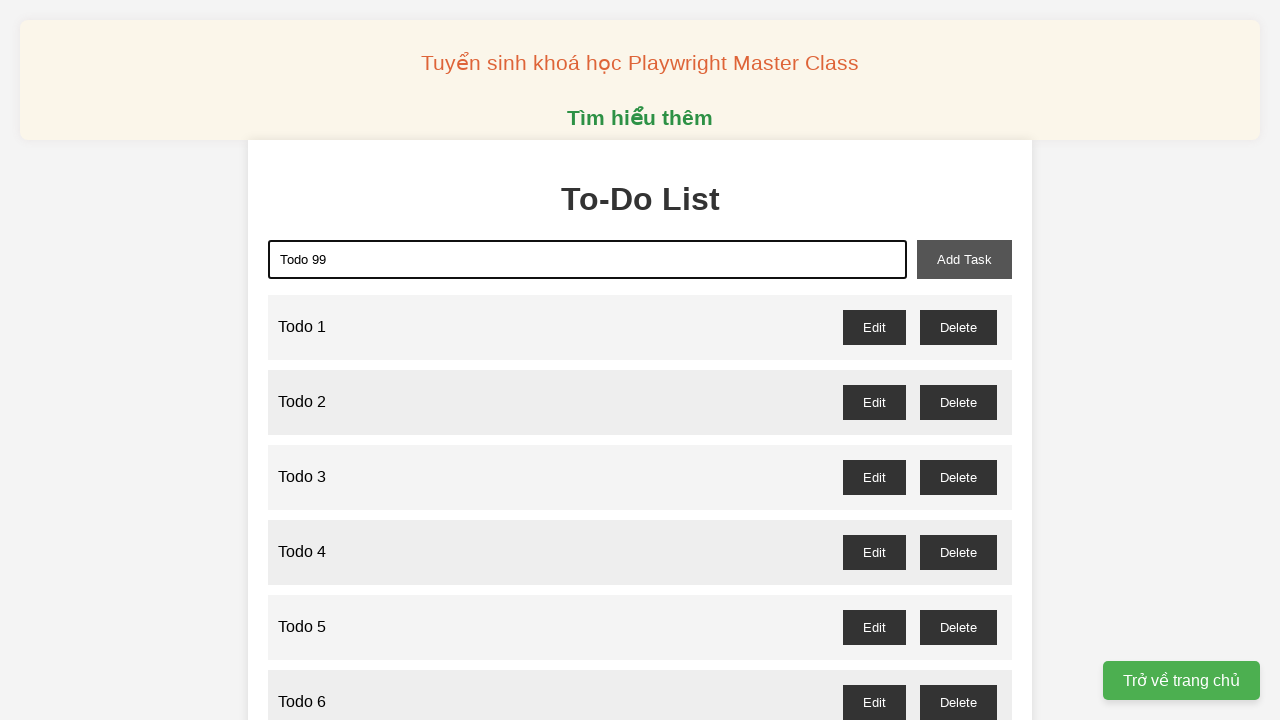

Clicked add task button to add Todo 99 at (964, 259) on xpath=//*[@id="add-task"]
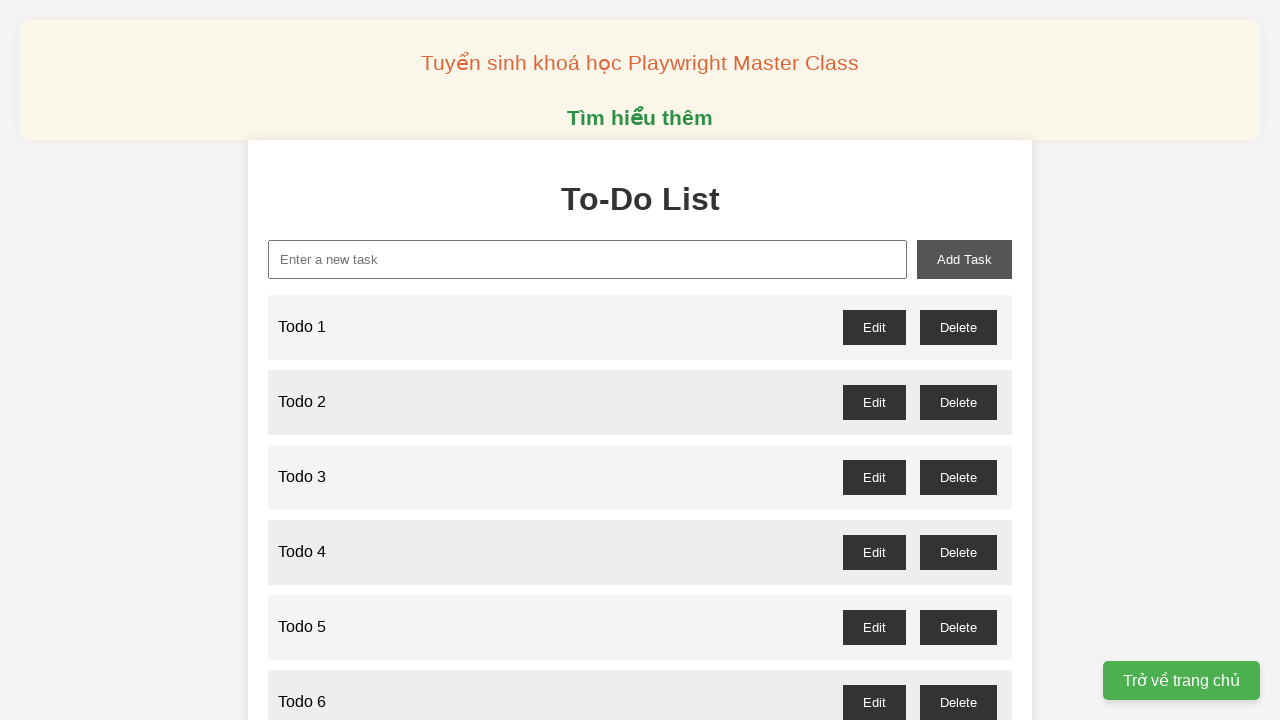

Filled new task field with 'Todo 100' on //*[@id="new-task"]
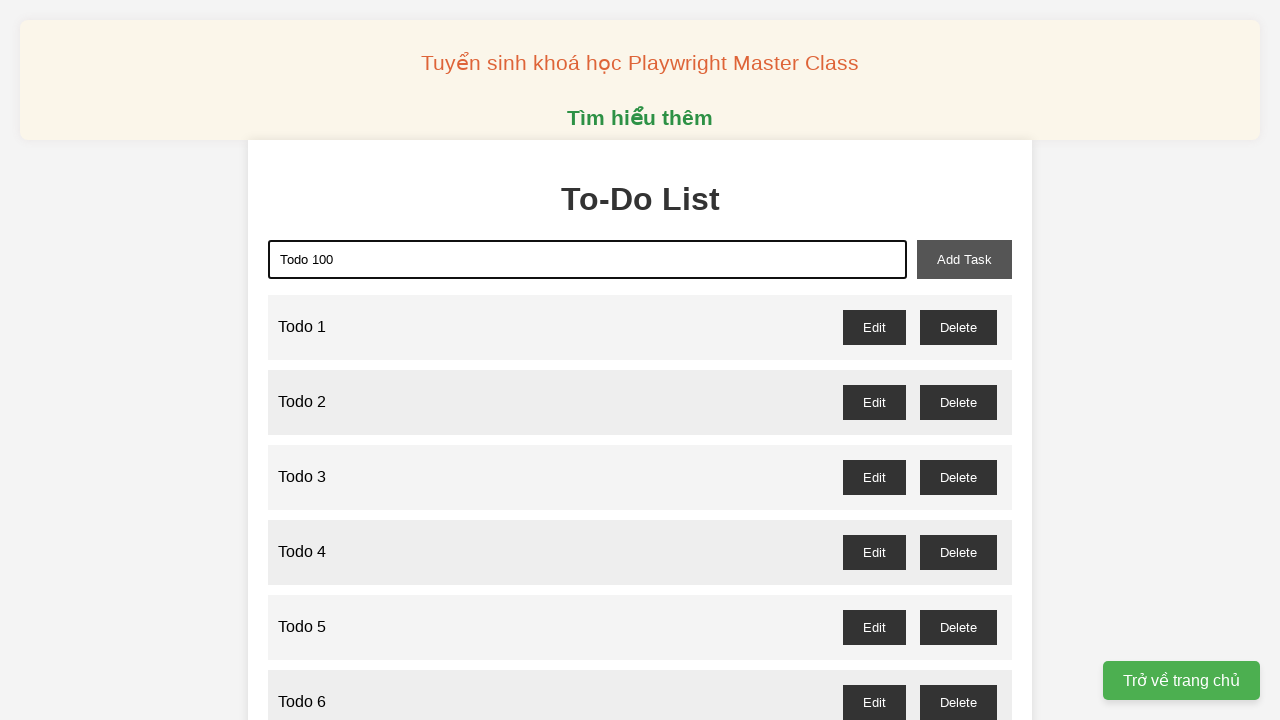

Clicked add task button to add Todo 100 at (964, 259) on xpath=//*[@id="add-task"]
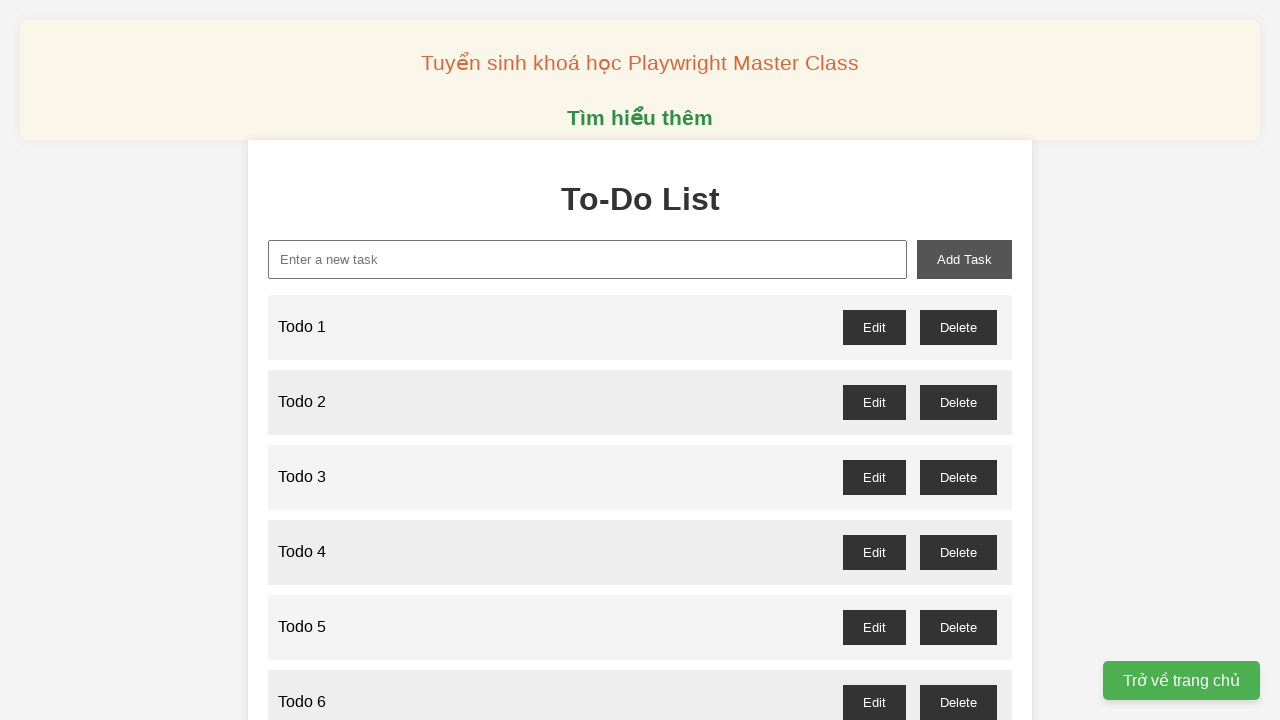

Set up dialog handler to accept confirmation dialogs
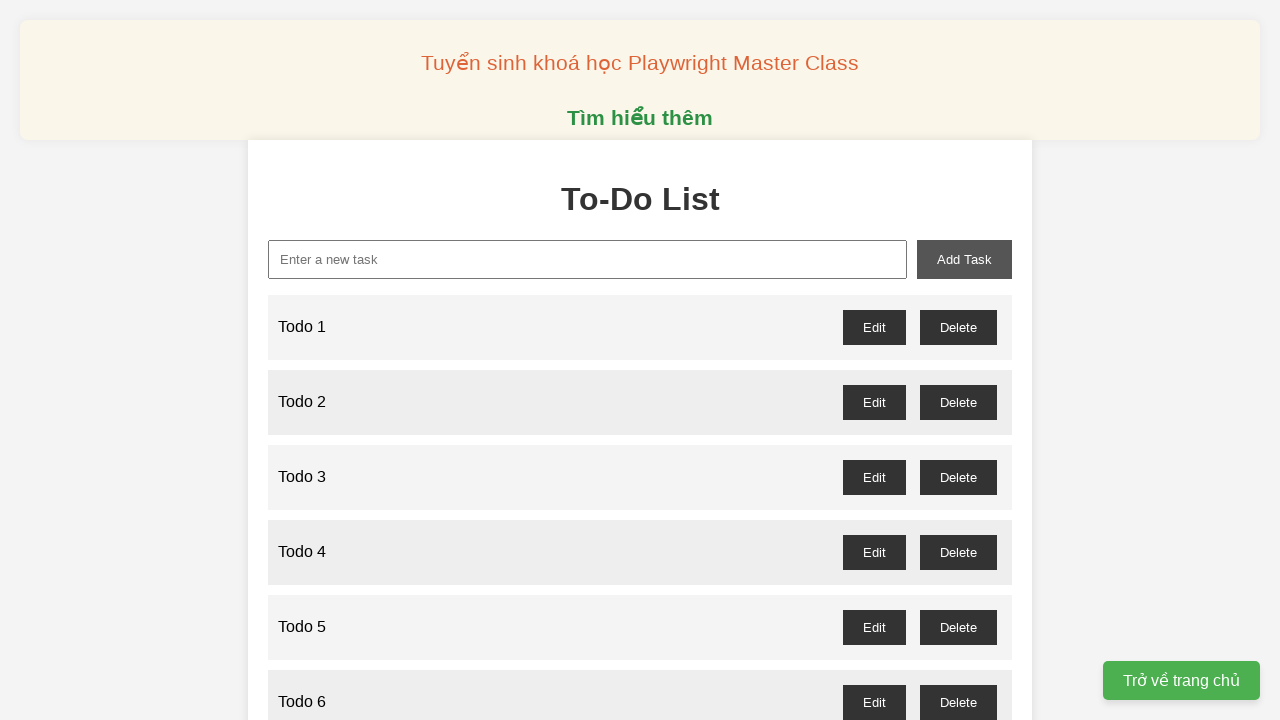

Clicked delete button for odd-numbered todo 1 at (958, 327) on //button[@id="todo-1-delete"]
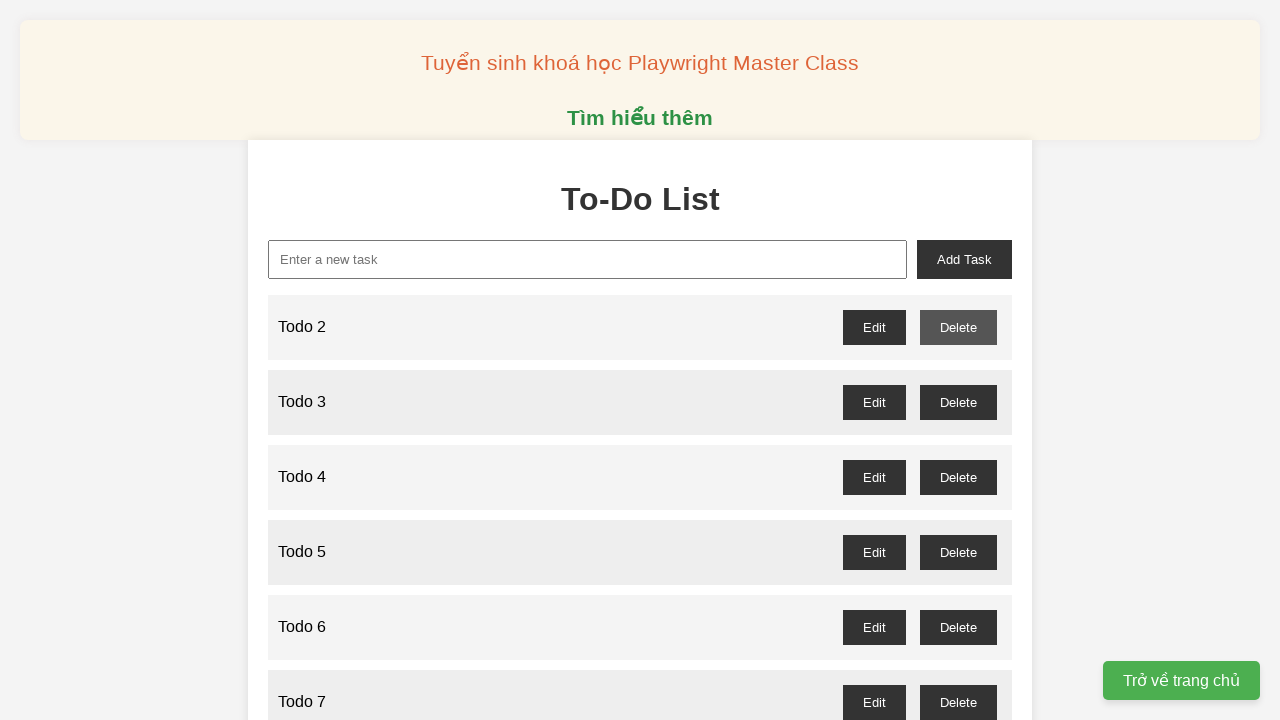

Clicked delete button for odd-numbered todo 3 at (958, 402) on //button[@id="todo-3-delete"]
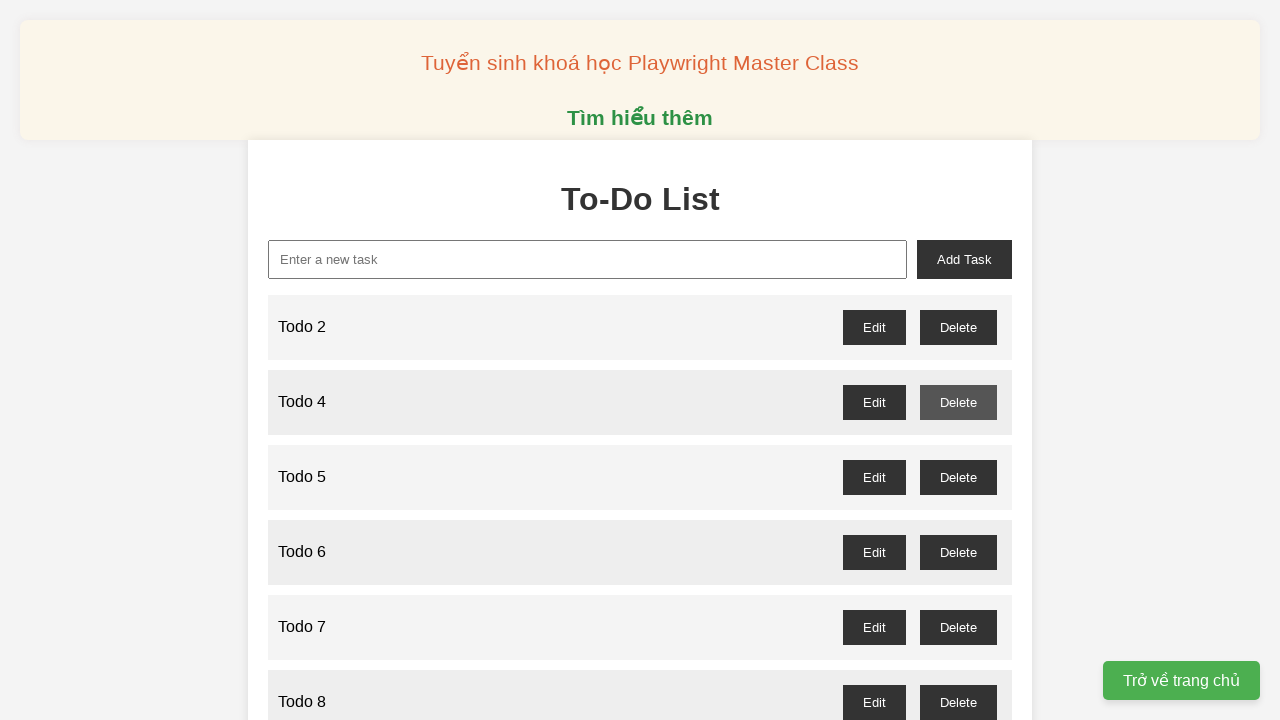

Clicked delete button for odd-numbered todo 5 at (958, 477) on //button[@id="todo-5-delete"]
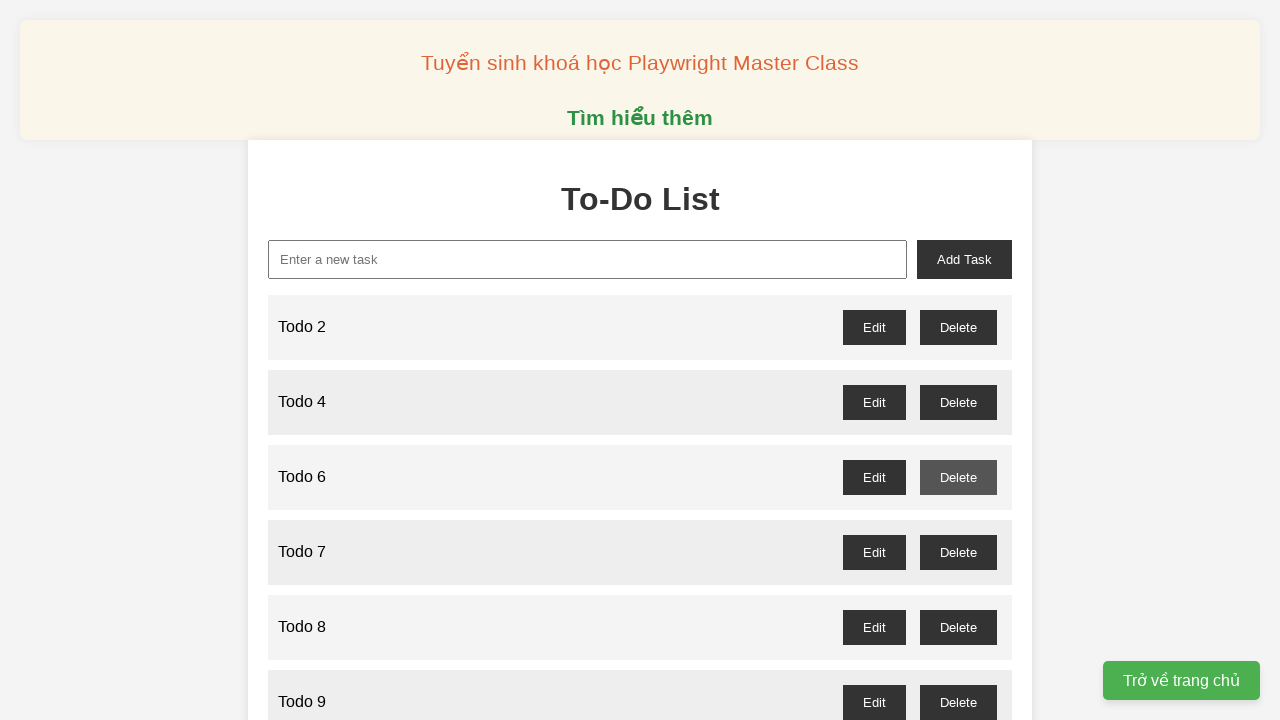

Clicked delete button for odd-numbered todo 7 at (958, 552) on //button[@id="todo-7-delete"]
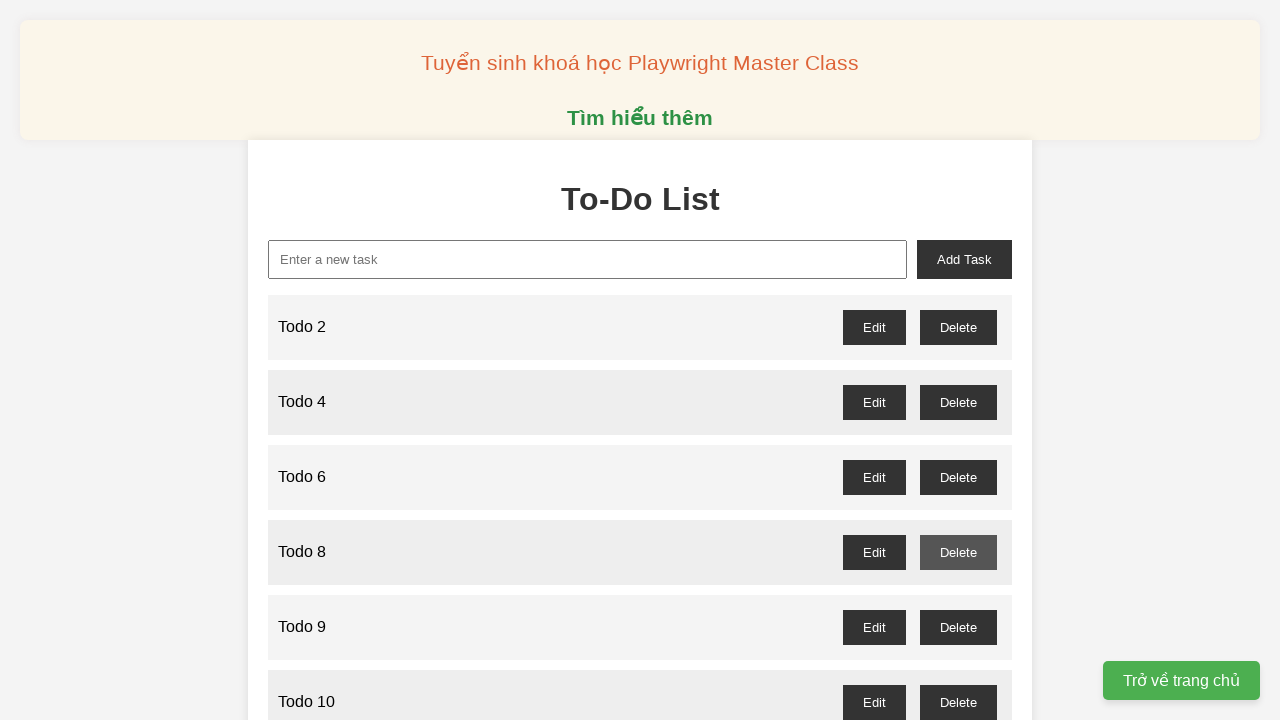

Clicked delete button for odd-numbered todo 9 at (958, 627) on //button[@id="todo-9-delete"]
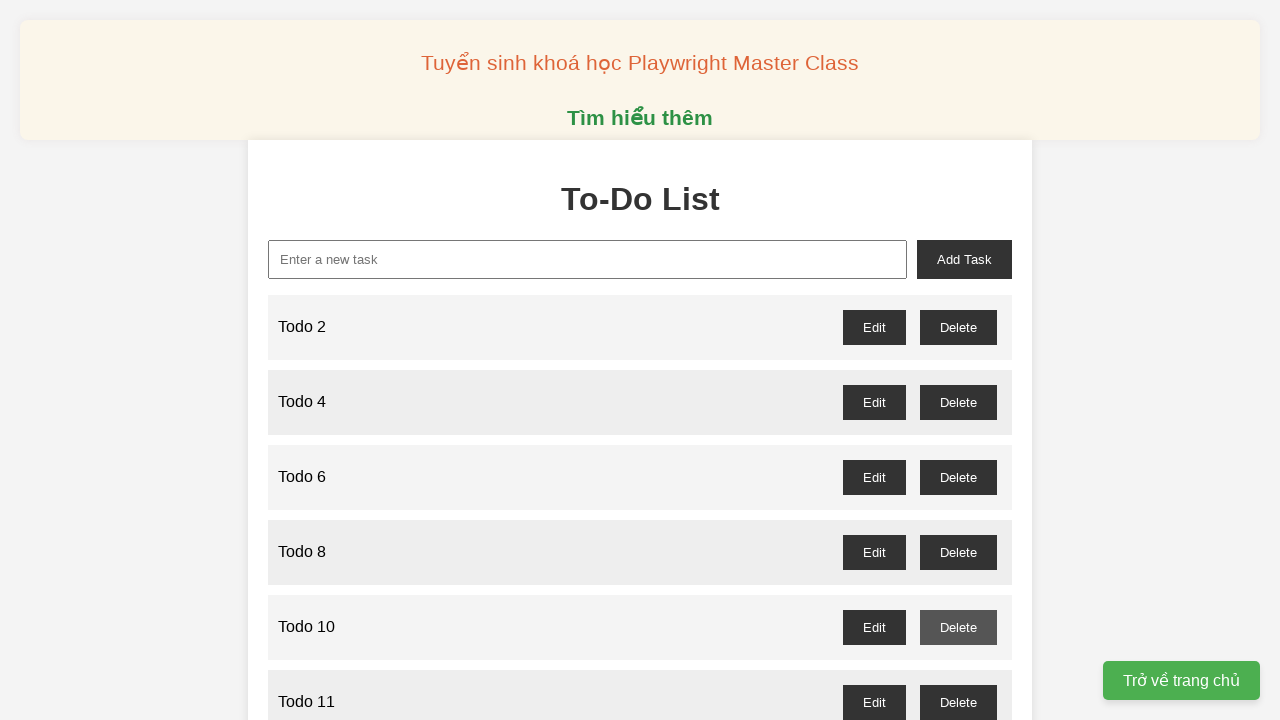

Clicked delete button for odd-numbered todo 11 at (958, 702) on //button[@id="todo-11-delete"]
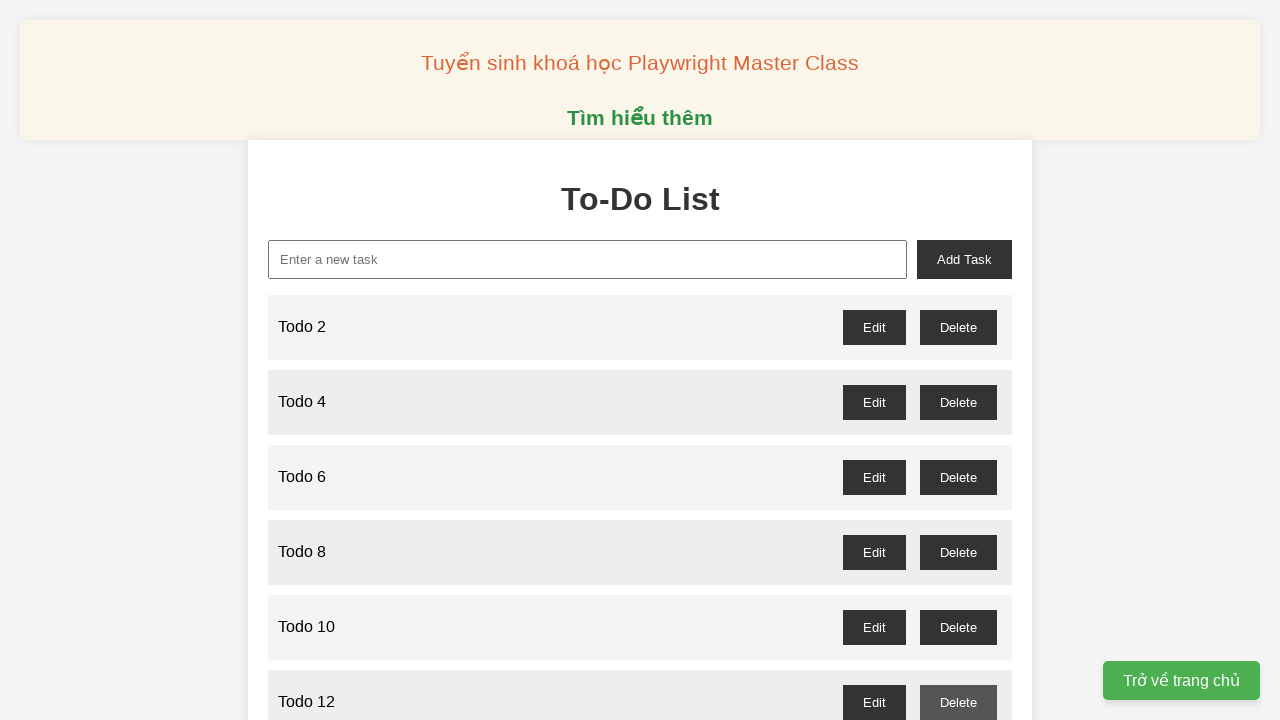

Clicked delete button for odd-numbered todo 13 at (958, 360) on //button[@id="todo-13-delete"]
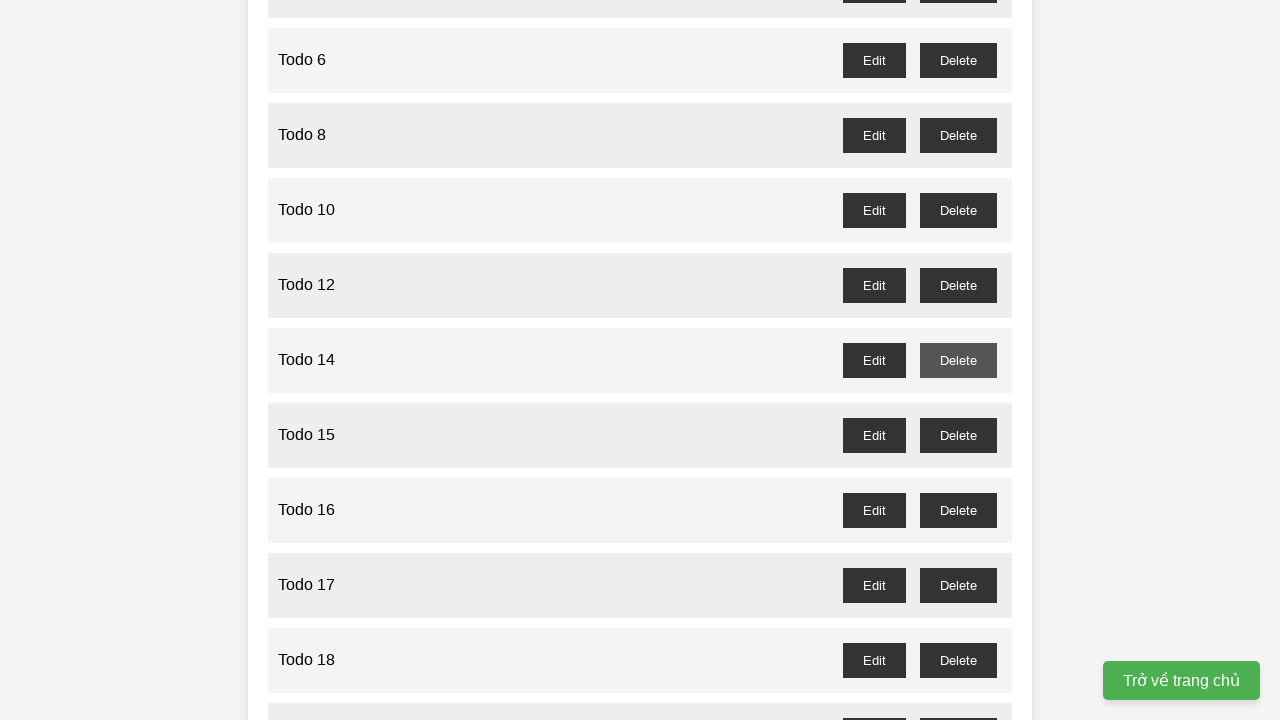

Clicked delete button for odd-numbered todo 15 at (958, 435) on //button[@id="todo-15-delete"]
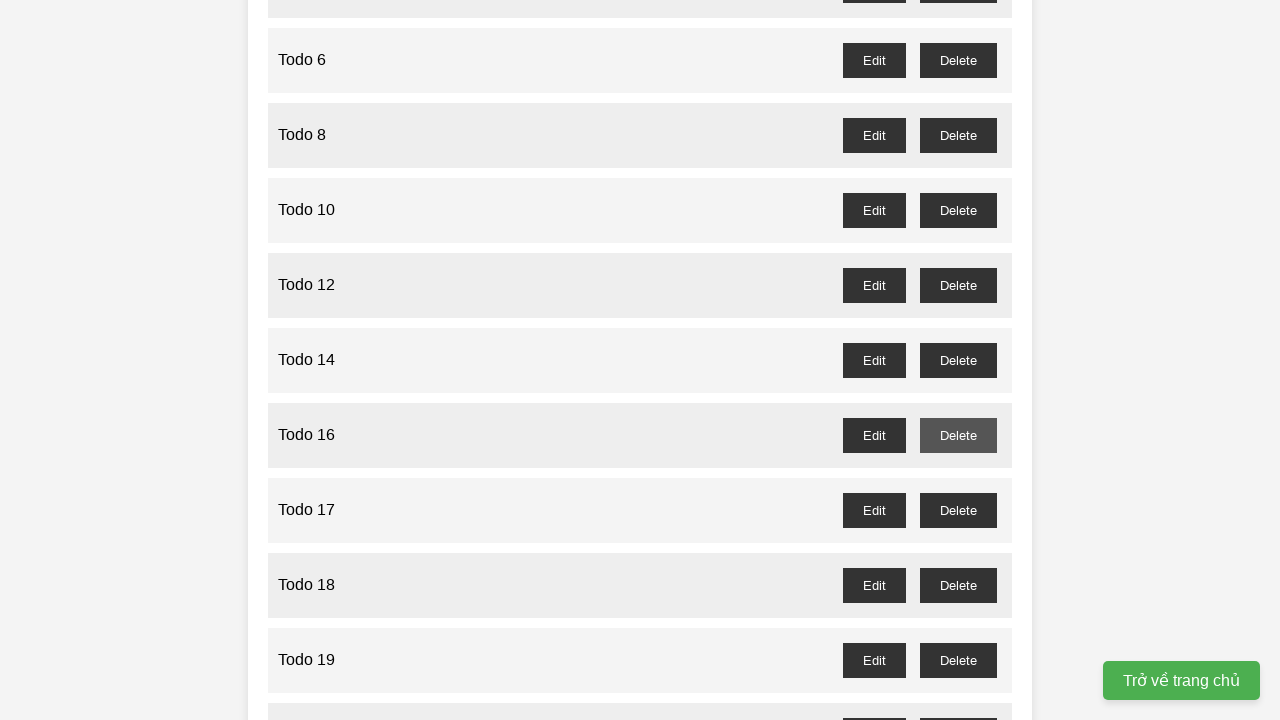

Clicked delete button for odd-numbered todo 17 at (958, 510) on //button[@id="todo-17-delete"]
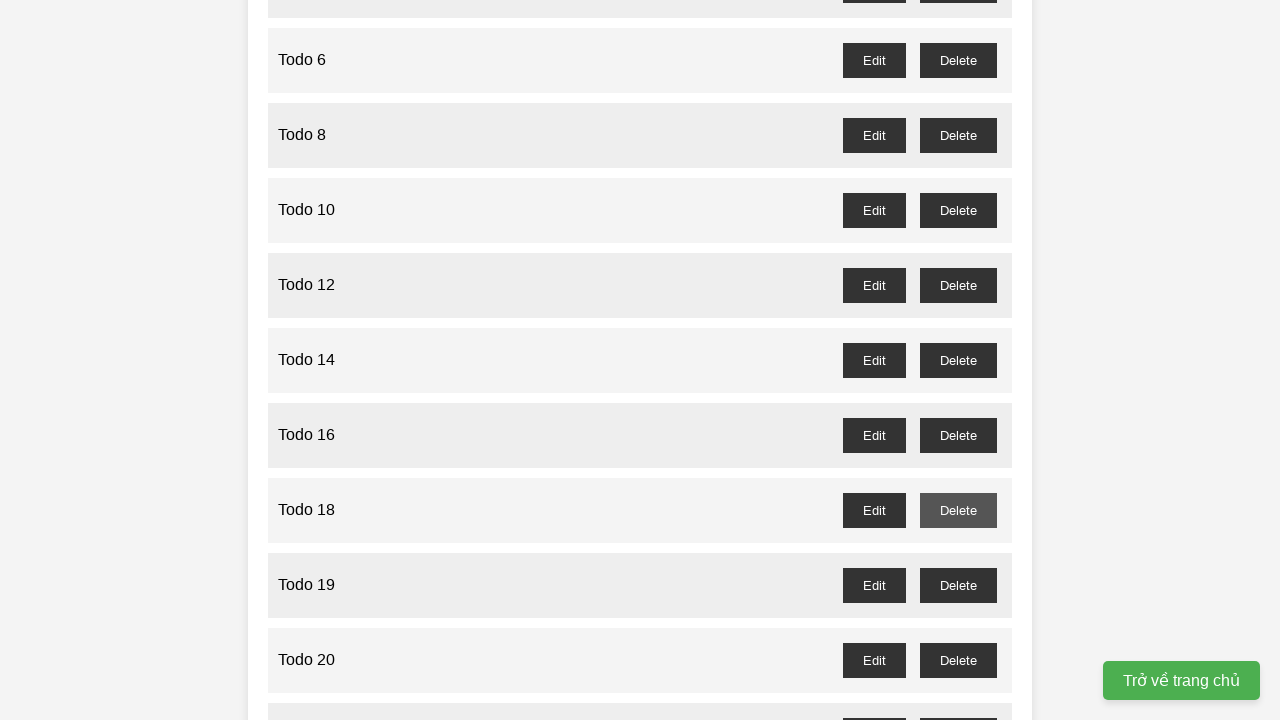

Clicked delete button for odd-numbered todo 19 at (958, 585) on //button[@id="todo-19-delete"]
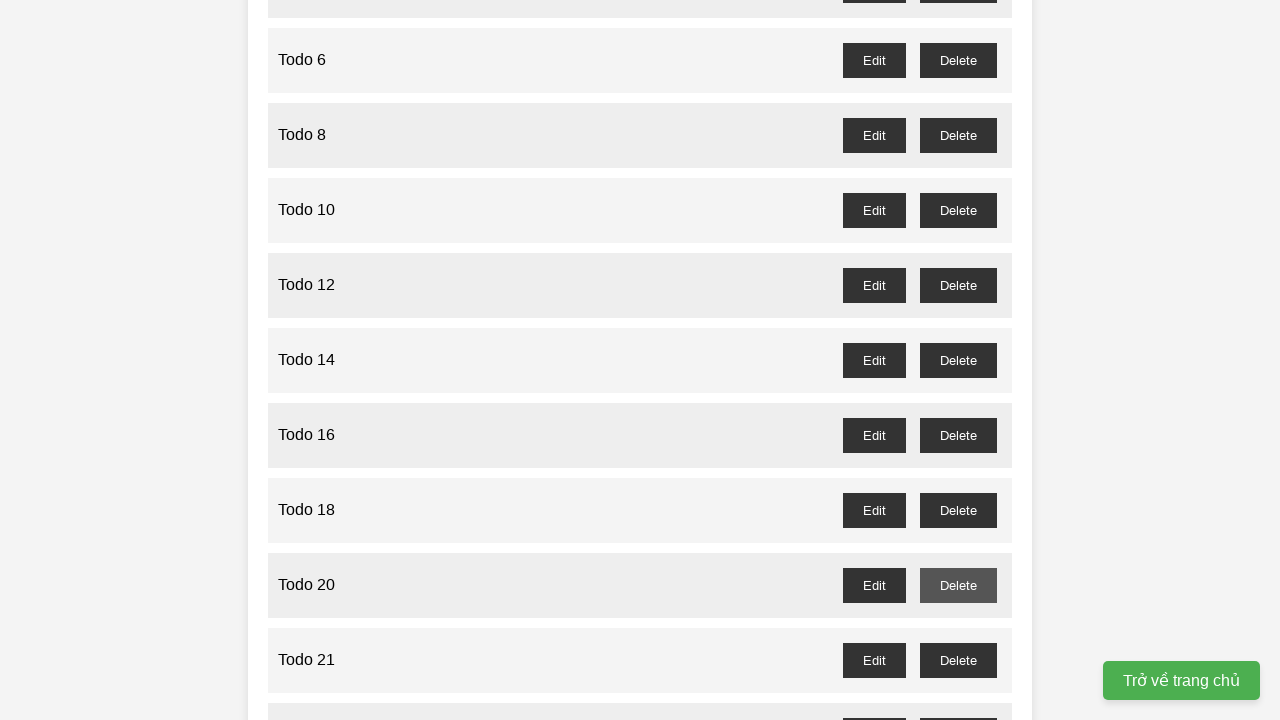

Clicked delete button for odd-numbered todo 21 at (958, 660) on //button[@id="todo-21-delete"]
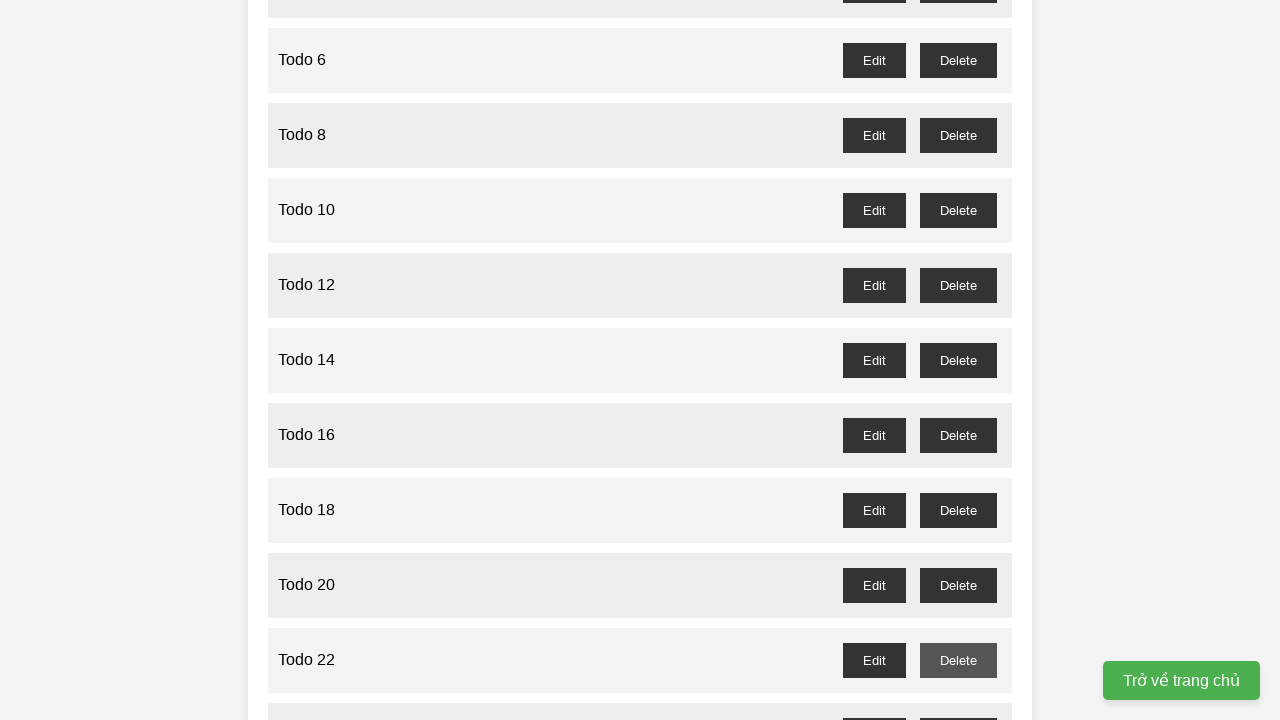

Clicked delete button for odd-numbered todo 23 at (958, 703) on //button[@id="todo-23-delete"]
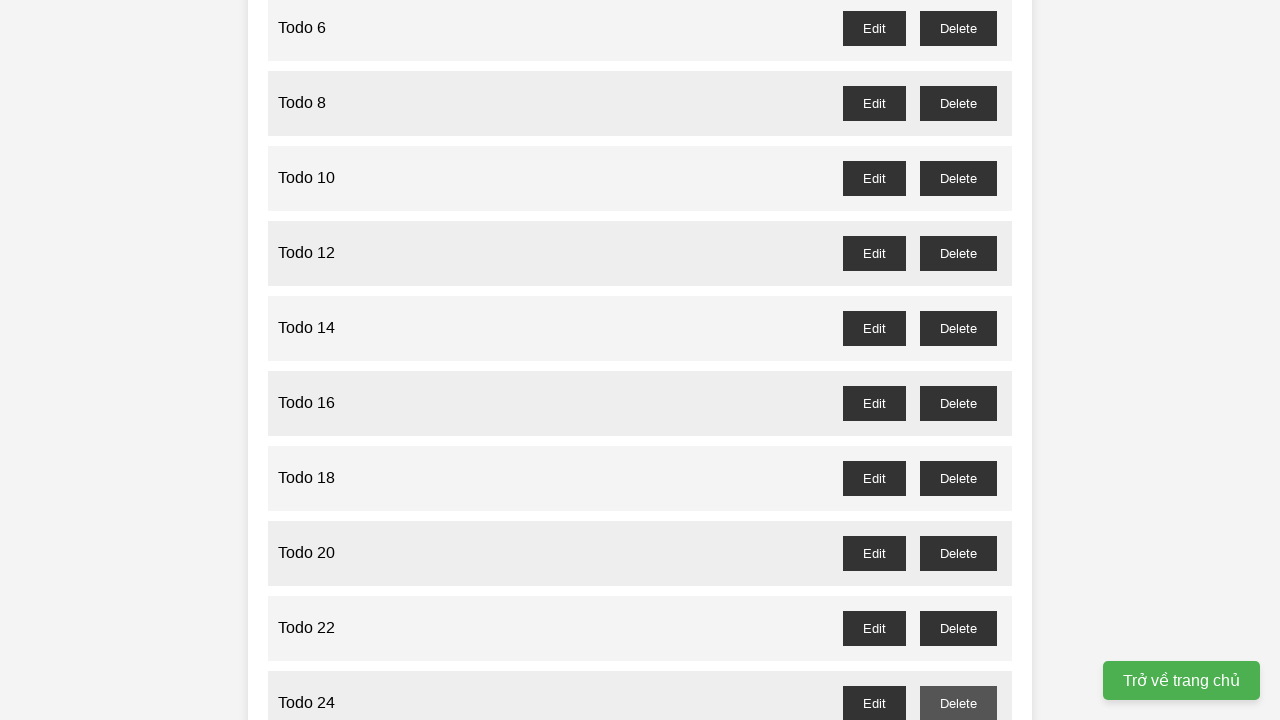

Clicked delete button for odd-numbered todo 25 at (958, 360) on //button[@id="todo-25-delete"]
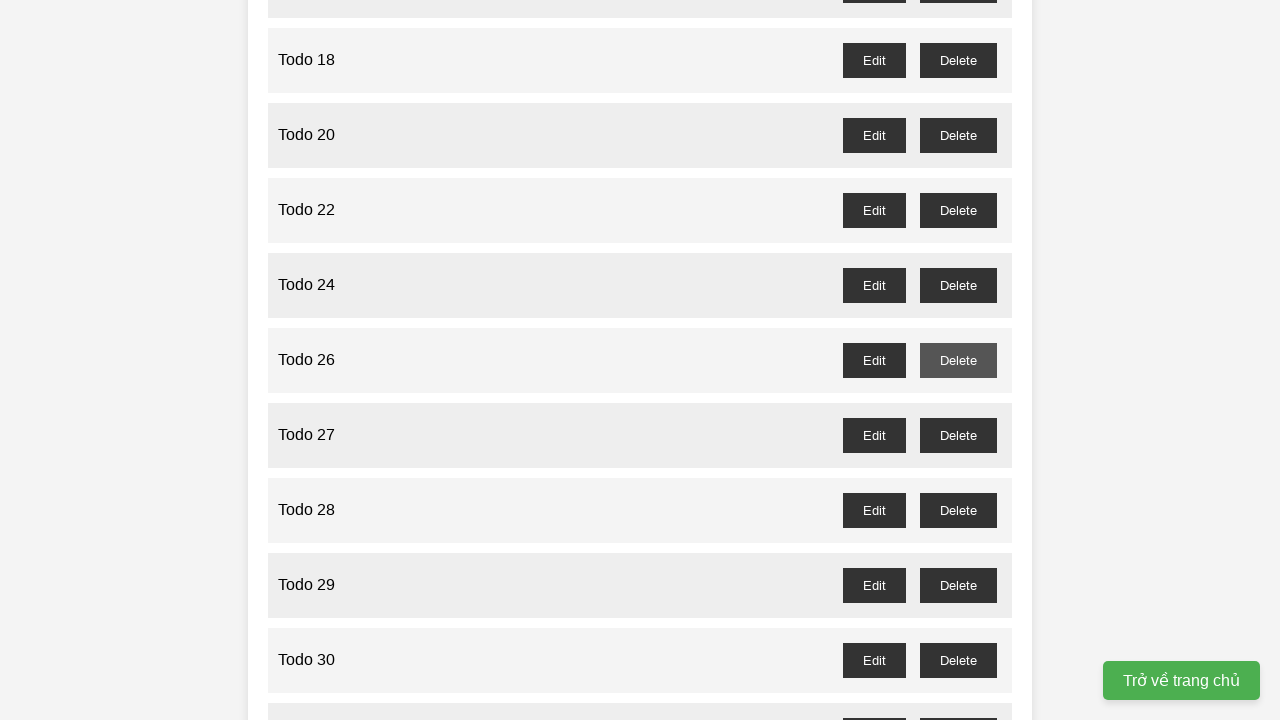

Clicked delete button for odd-numbered todo 27 at (958, 435) on //button[@id="todo-27-delete"]
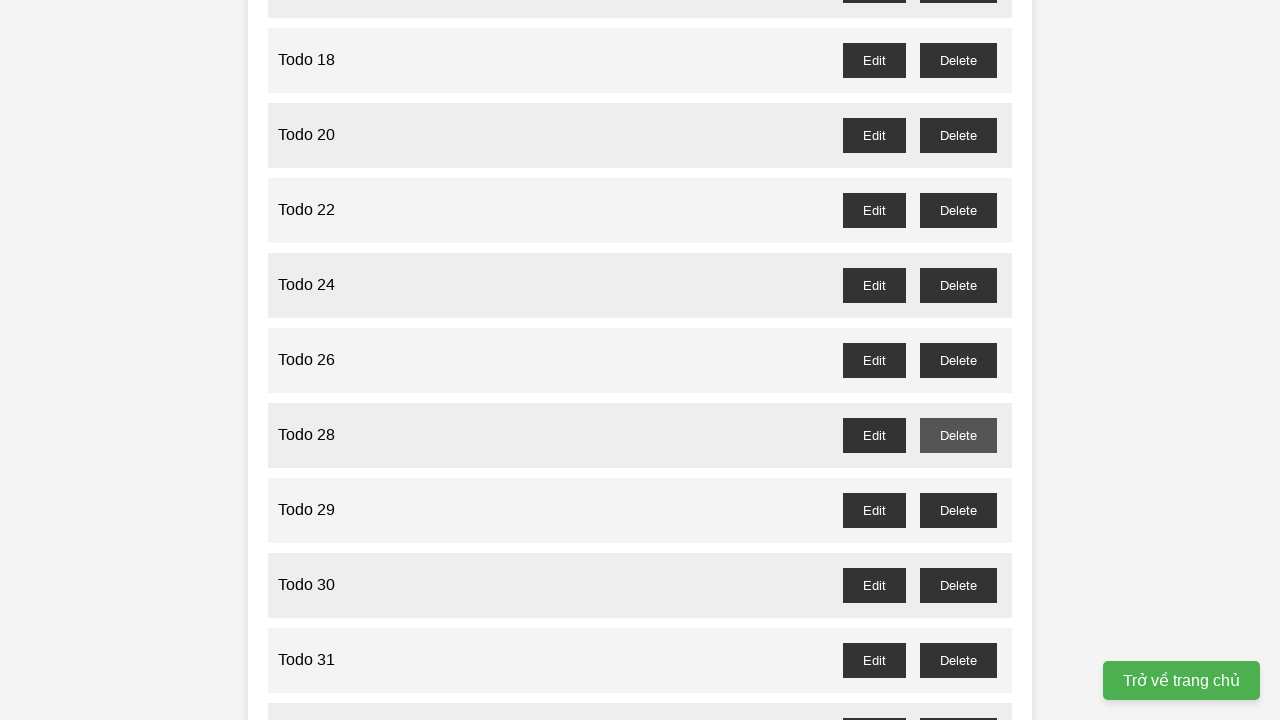

Clicked delete button for odd-numbered todo 29 at (958, 510) on //button[@id="todo-29-delete"]
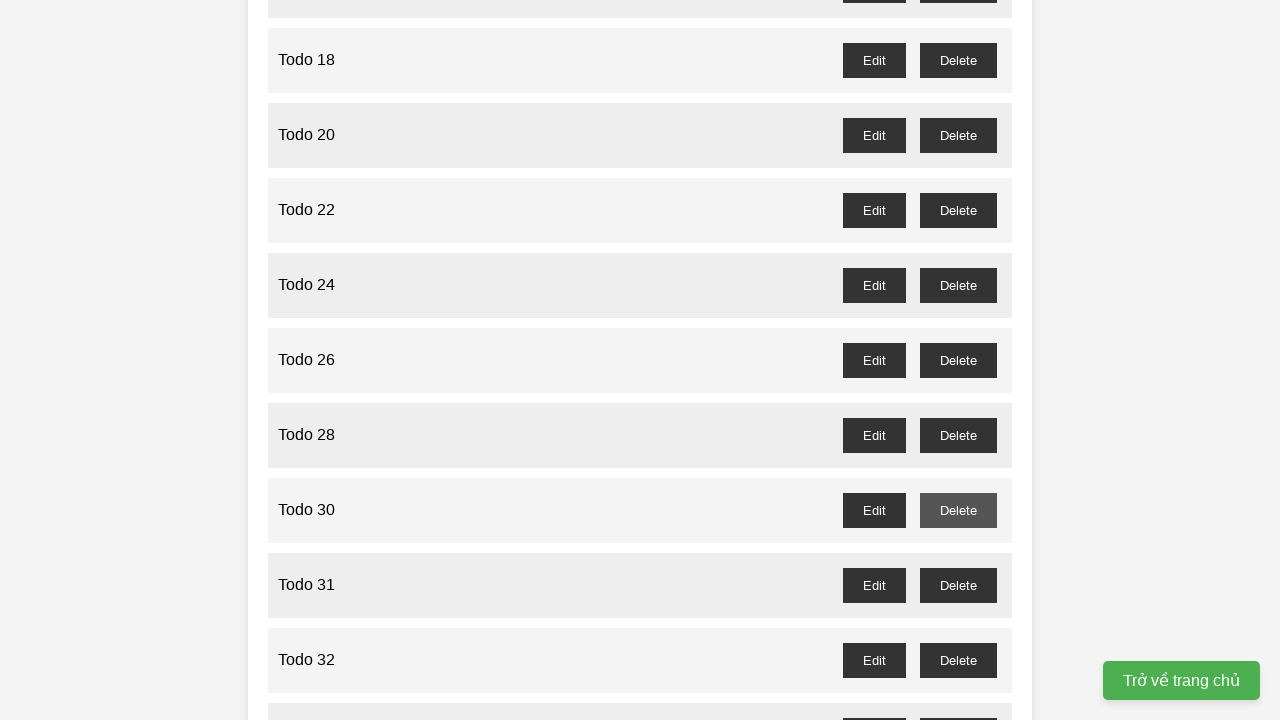

Clicked delete button for odd-numbered todo 31 at (958, 585) on //button[@id="todo-31-delete"]
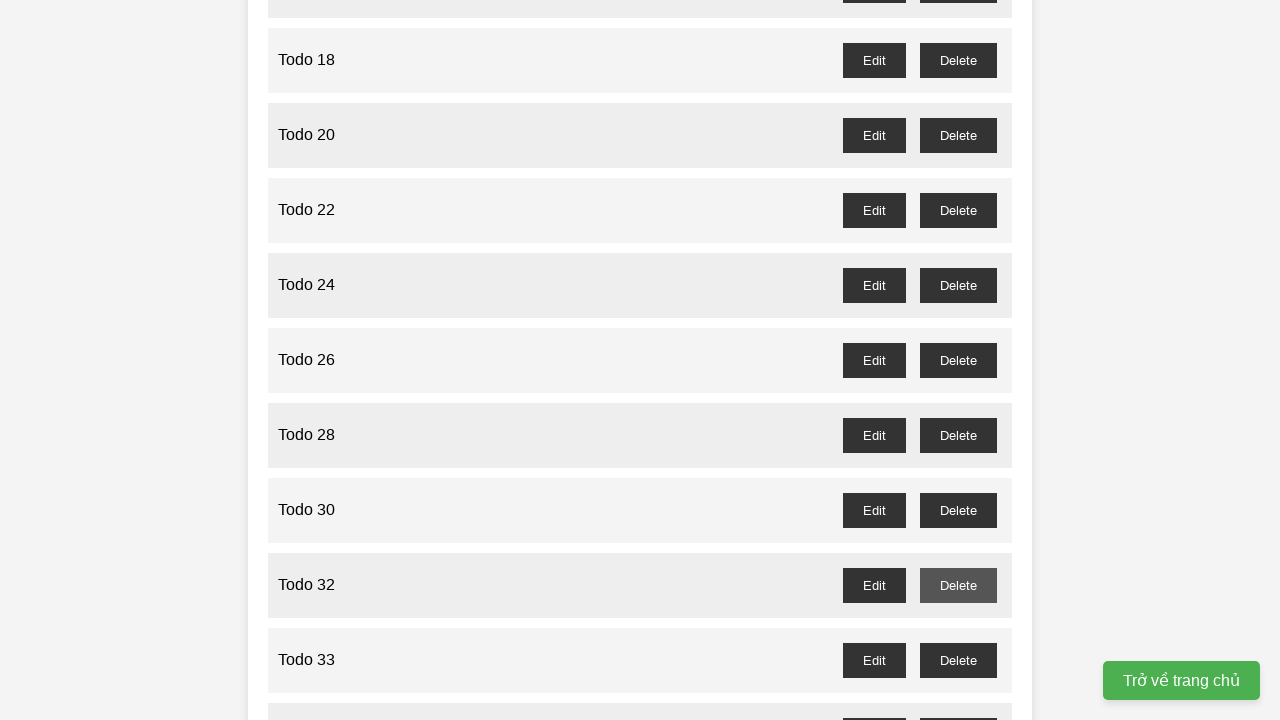

Clicked delete button for odd-numbered todo 33 at (958, 660) on //button[@id="todo-33-delete"]
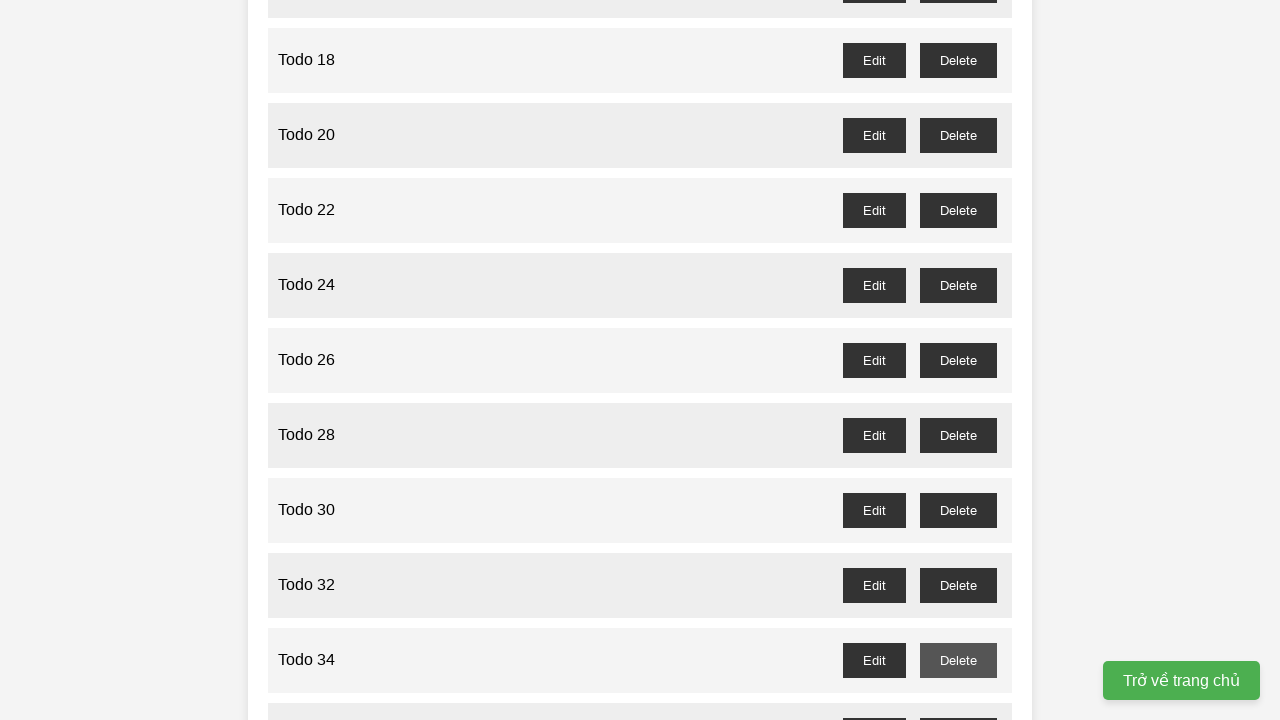

Clicked delete button for odd-numbered todo 35 at (958, 703) on //button[@id="todo-35-delete"]
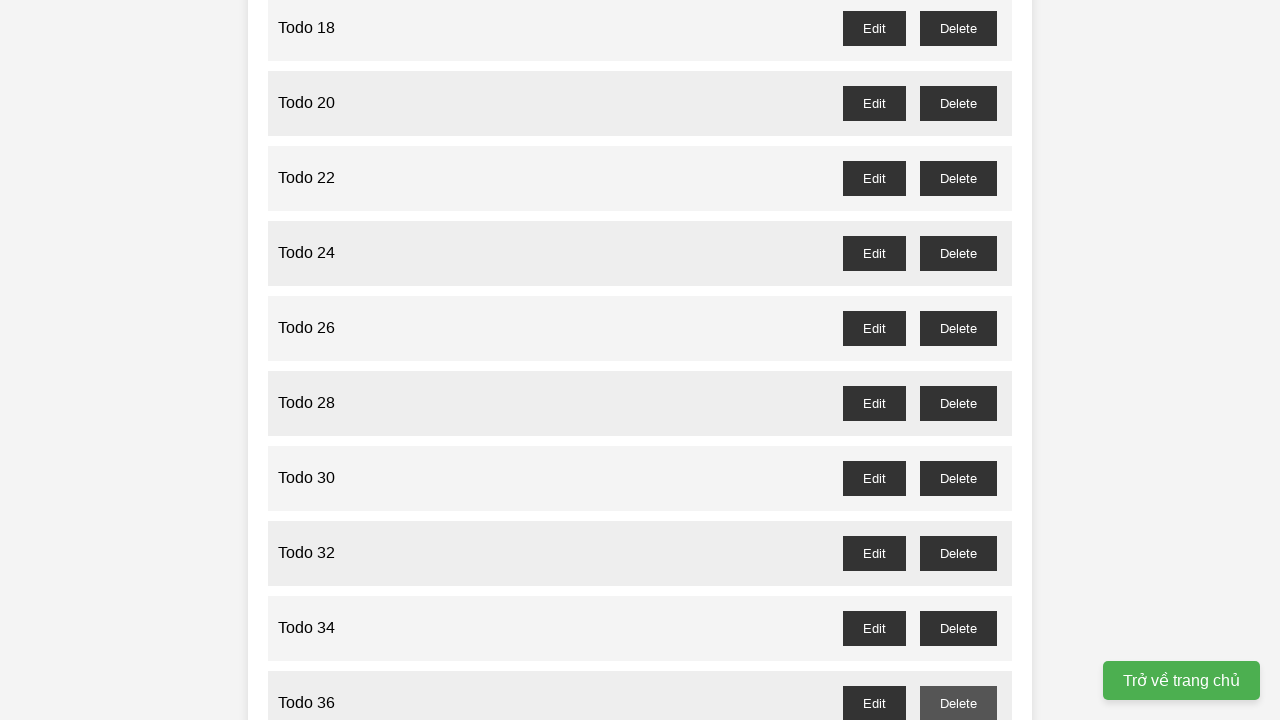

Clicked delete button for odd-numbered todo 37 at (958, 360) on //button[@id="todo-37-delete"]
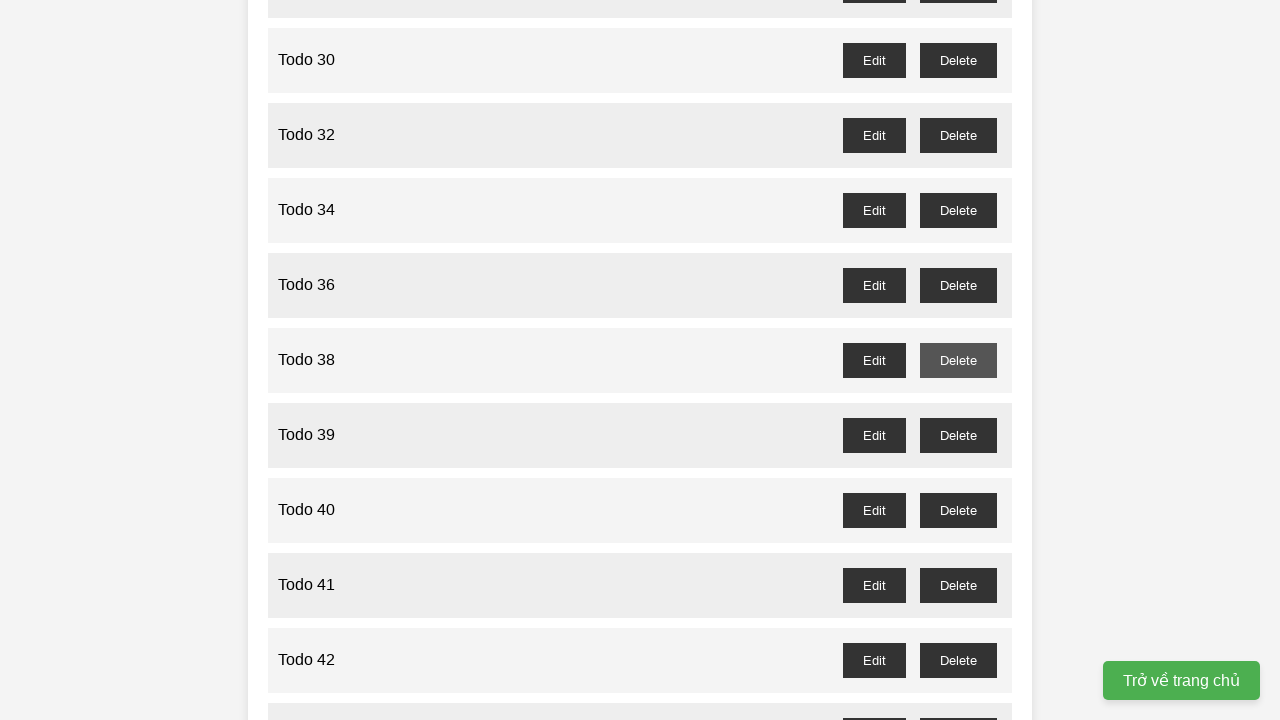

Clicked delete button for odd-numbered todo 39 at (958, 435) on //button[@id="todo-39-delete"]
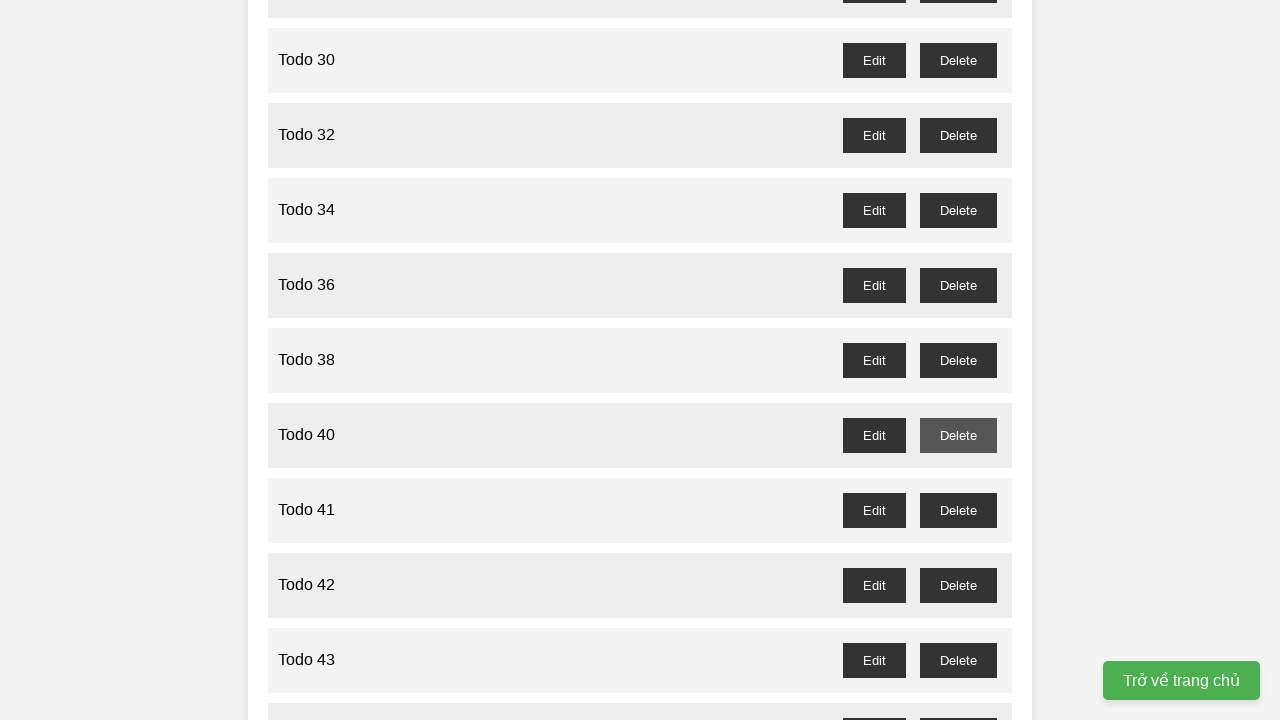

Clicked delete button for odd-numbered todo 41 at (958, 510) on //button[@id="todo-41-delete"]
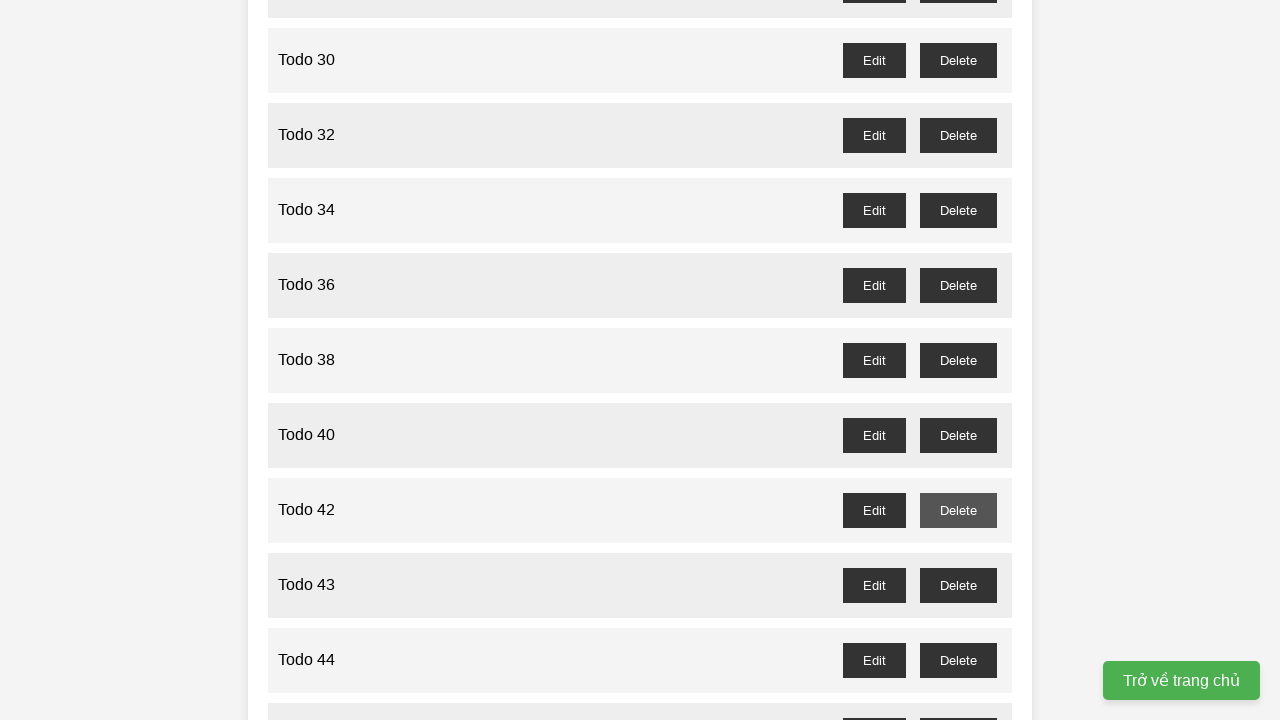

Clicked delete button for odd-numbered todo 43 at (958, 585) on //button[@id="todo-43-delete"]
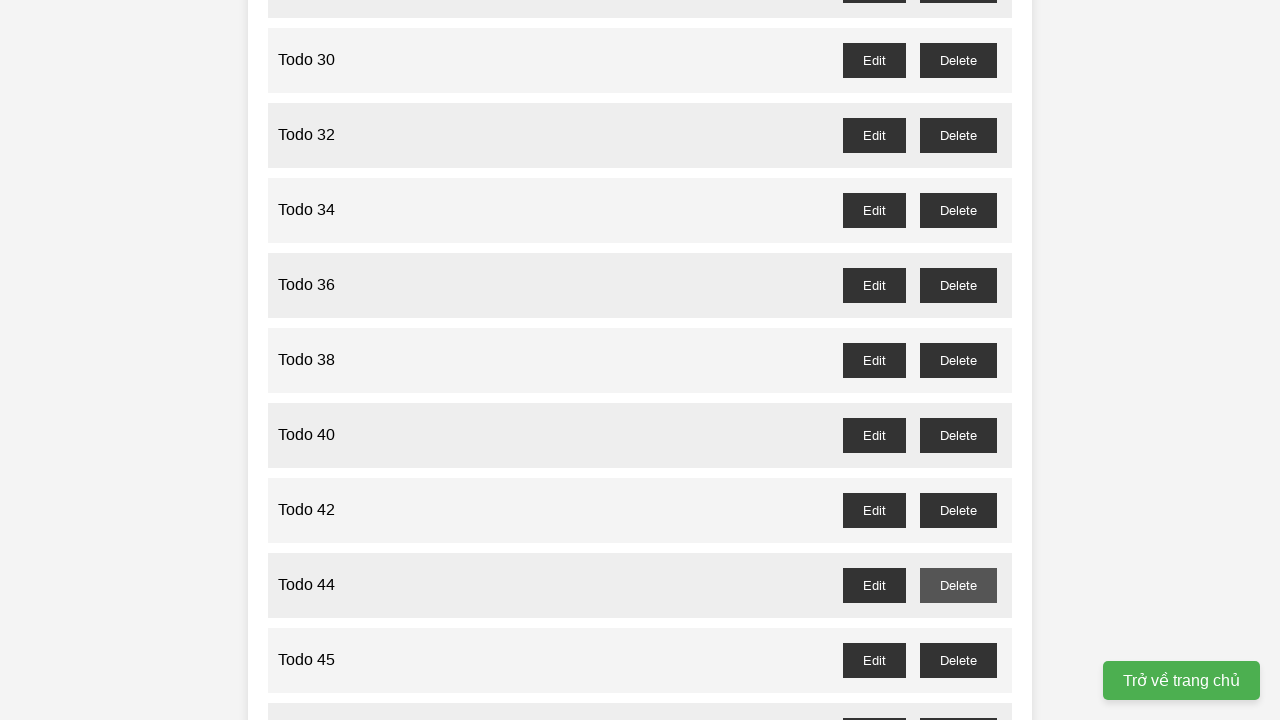

Clicked delete button for odd-numbered todo 45 at (958, 660) on //button[@id="todo-45-delete"]
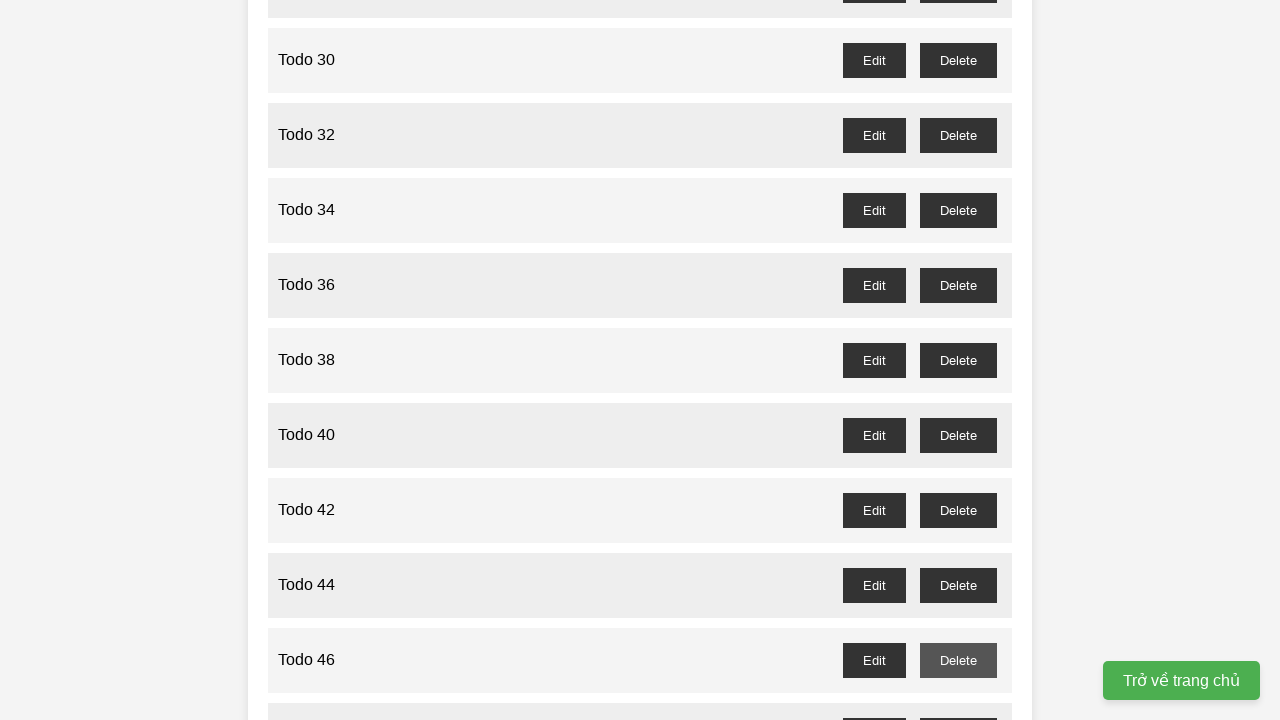

Clicked delete button for odd-numbered todo 47 at (958, 703) on //button[@id="todo-47-delete"]
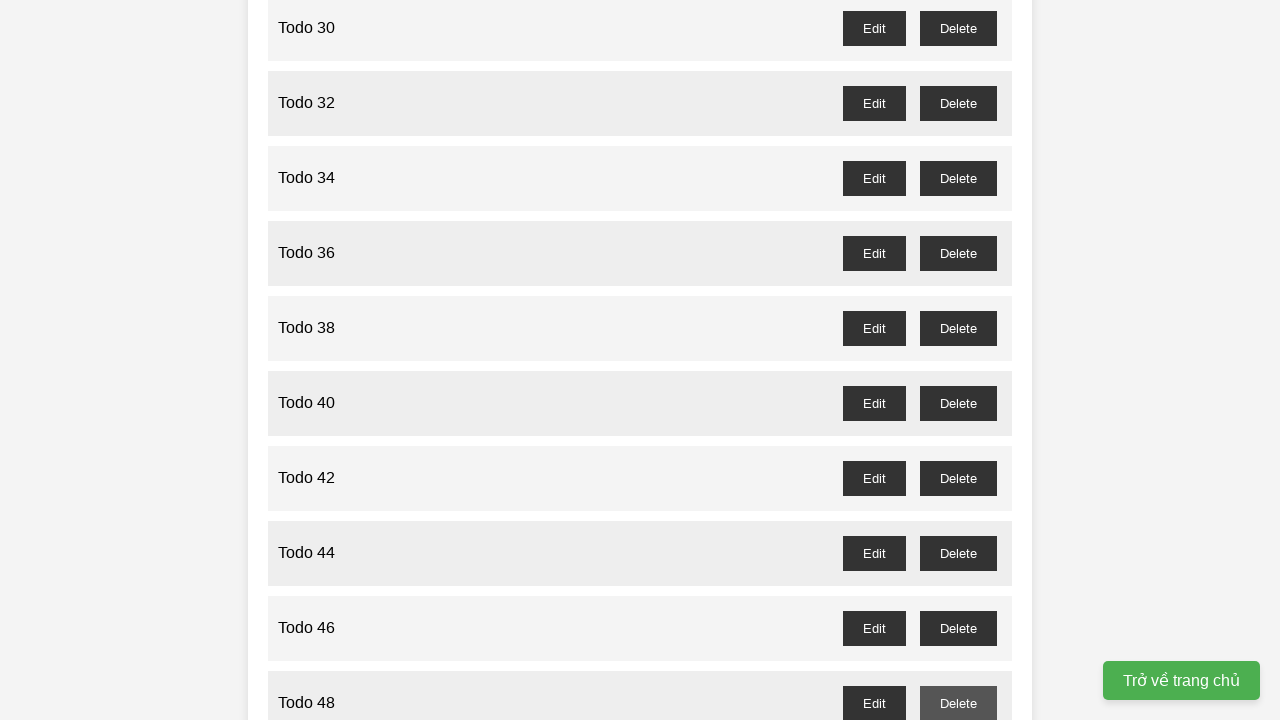

Clicked delete button for odd-numbered todo 49 at (958, 360) on //button[@id="todo-49-delete"]
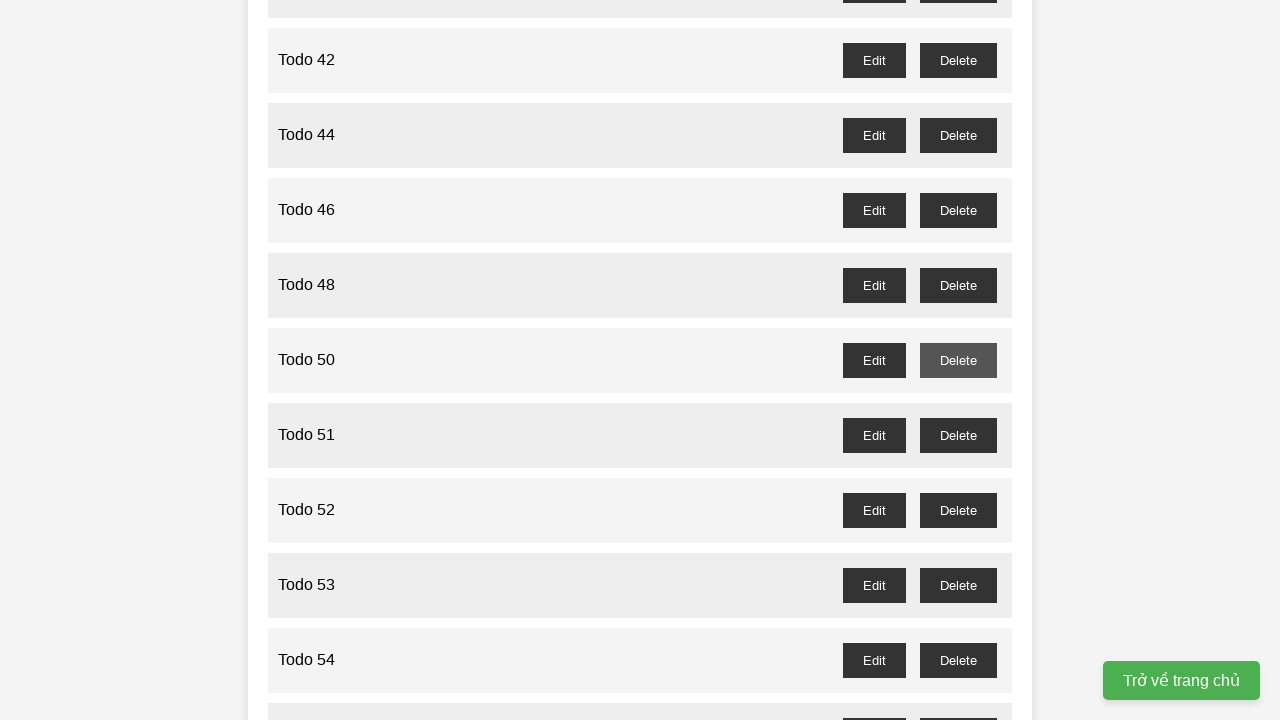

Clicked delete button for odd-numbered todo 51 at (958, 435) on //button[@id="todo-51-delete"]
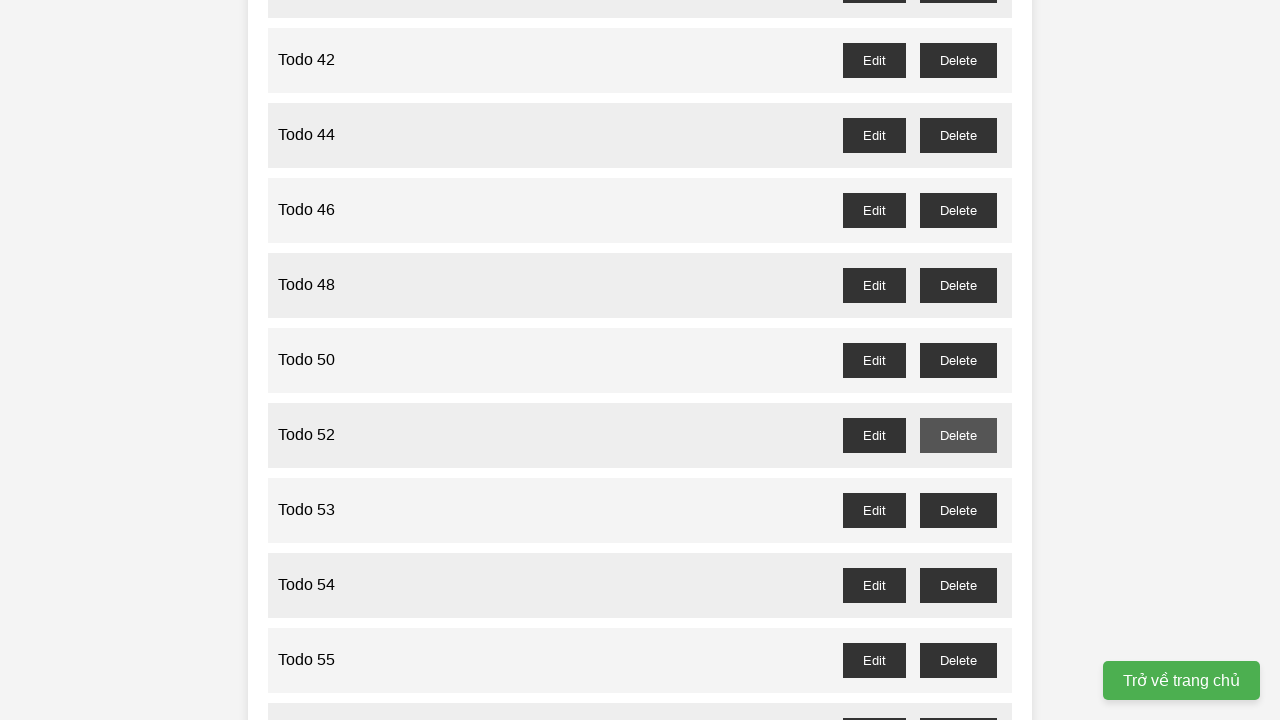

Clicked delete button for odd-numbered todo 53 at (958, 510) on //button[@id="todo-53-delete"]
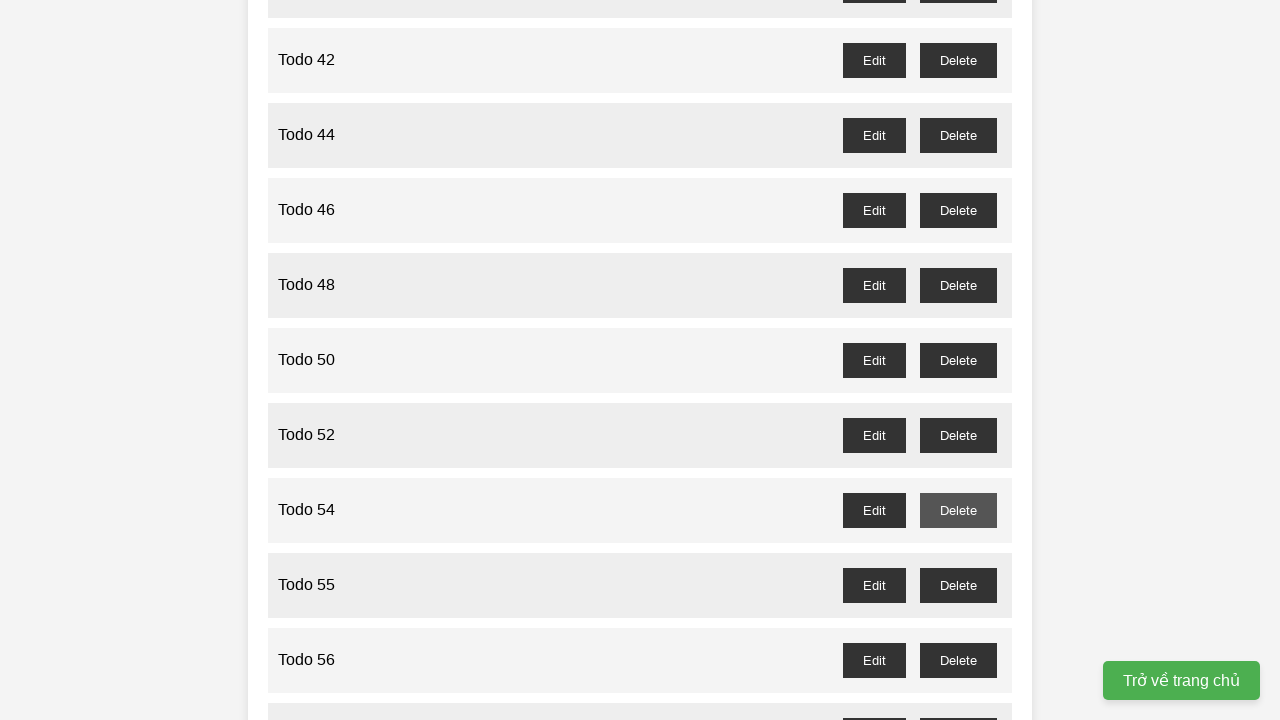

Clicked delete button for odd-numbered todo 55 at (958, 585) on //button[@id="todo-55-delete"]
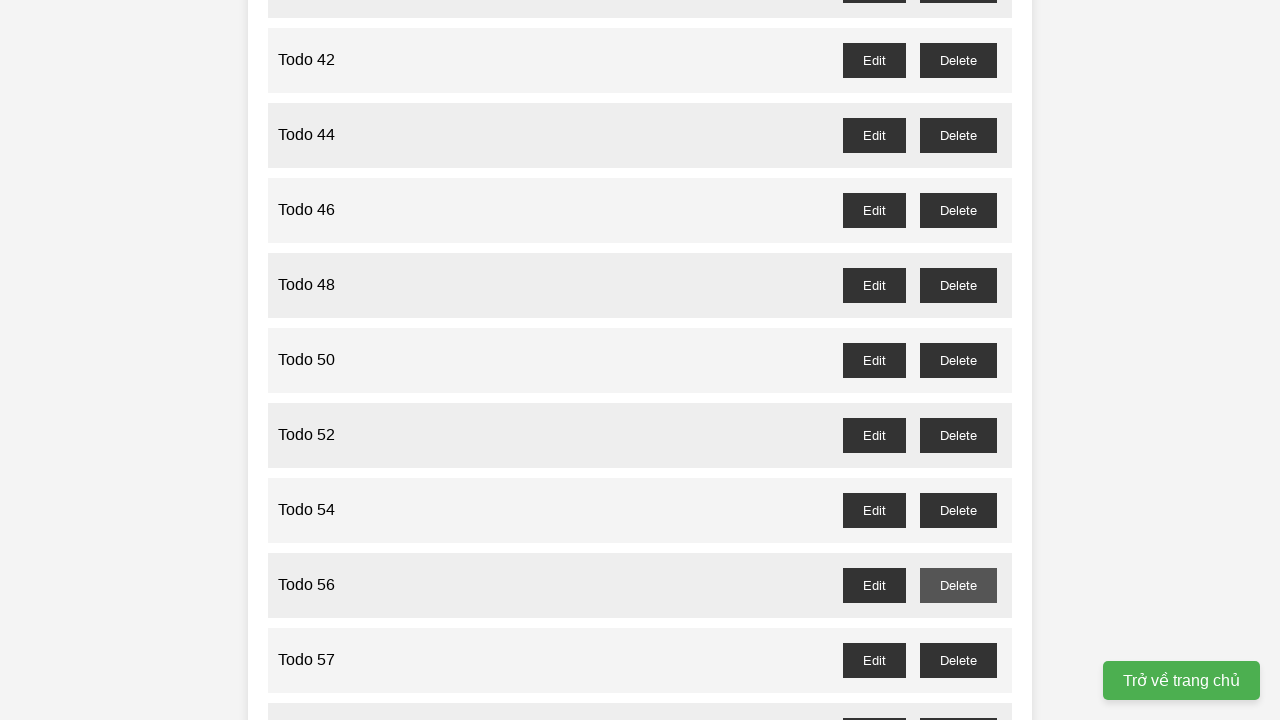

Clicked delete button for odd-numbered todo 57 at (958, 660) on //button[@id="todo-57-delete"]
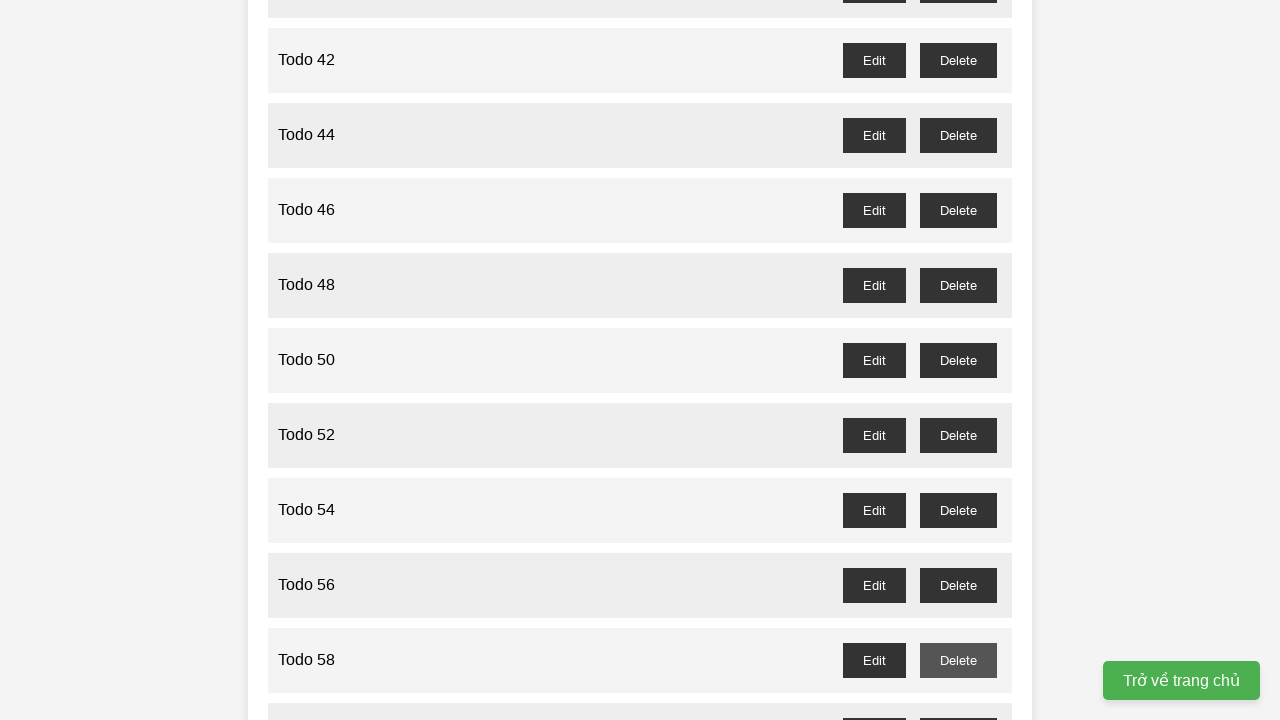

Clicked delete button for odd-numbered todo 59 at (958, 703) on //button[@id="todo-59-delete"]
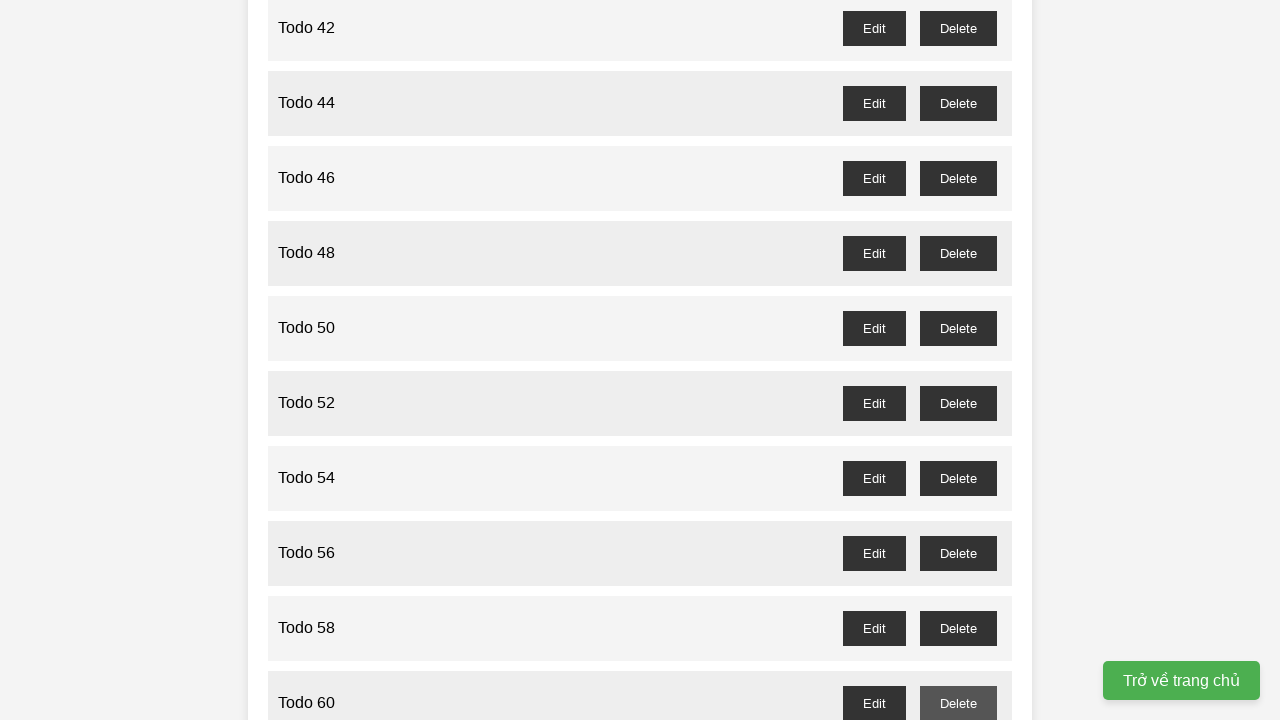

Clicked delete button for odd-numbered todo 61 at (958, 360) on //button[@id="todo-61-delete"]
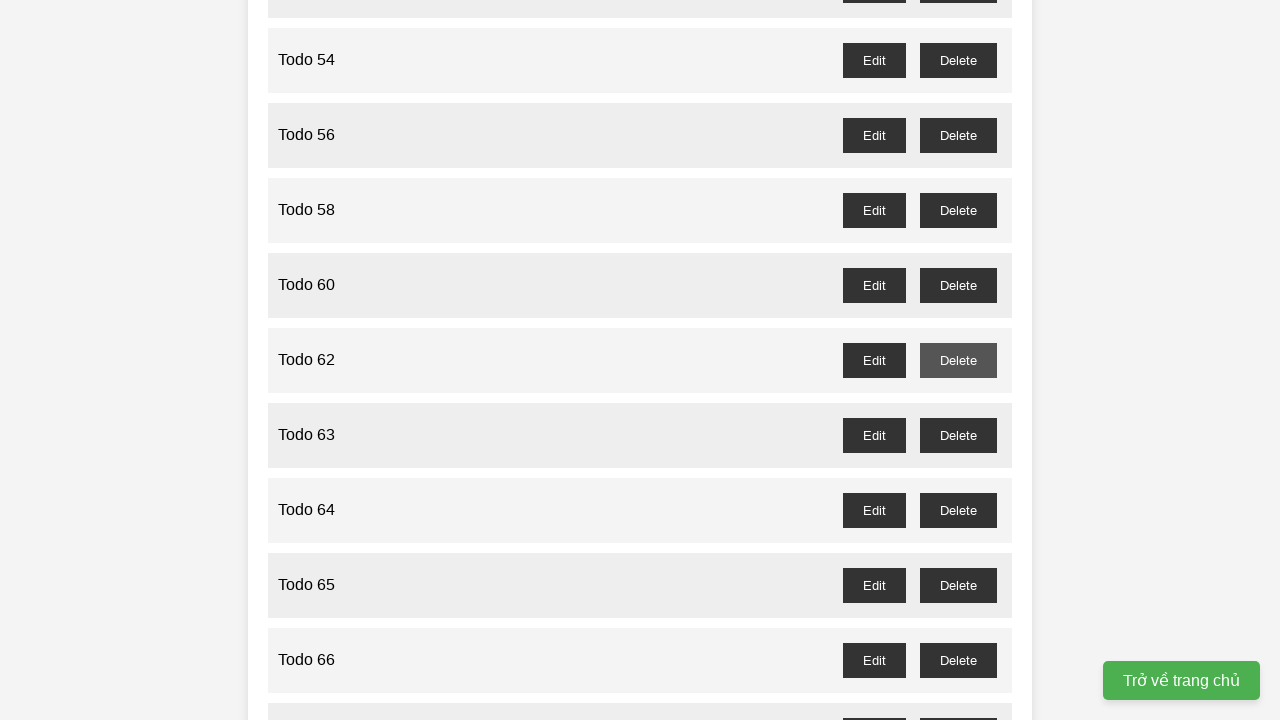

Clicked delete button for odd-numbered todo 63 at (958, 435) on //button[@id="todo-63-delete"]
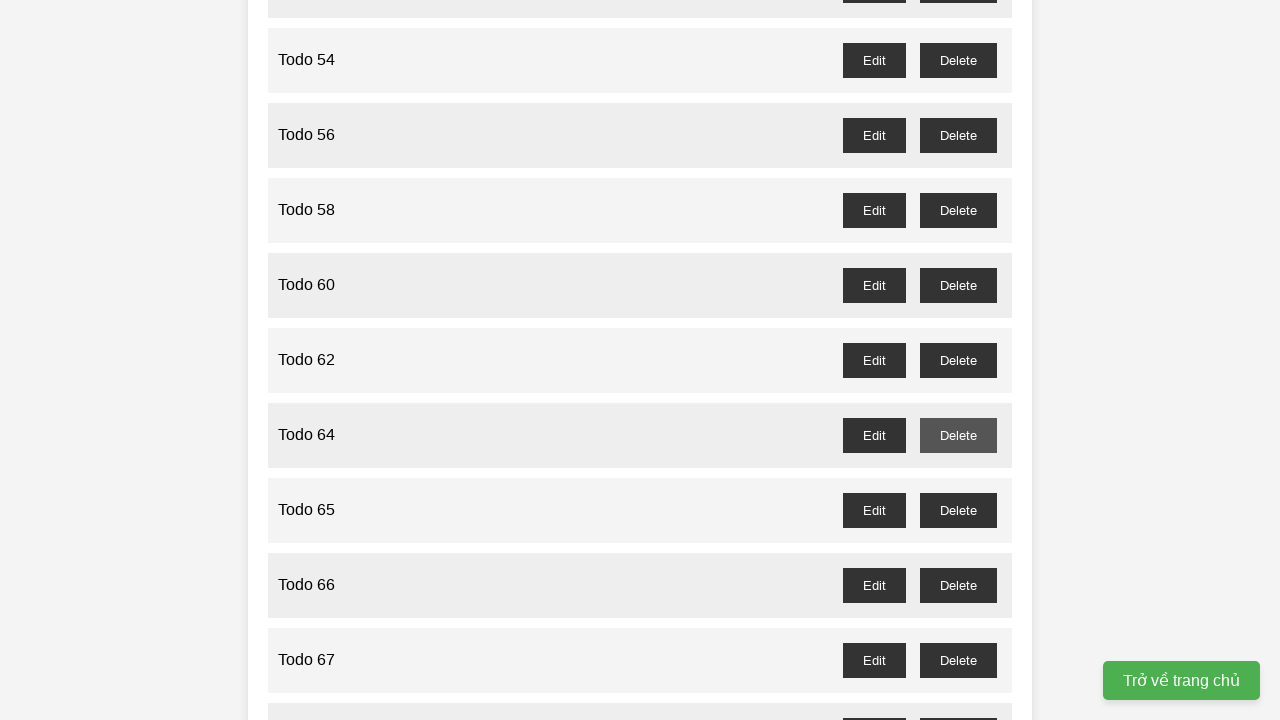

Clicked delete button for odd-numbered todo 65 at (958, 510) on //button[@id="todo-65-delete"]
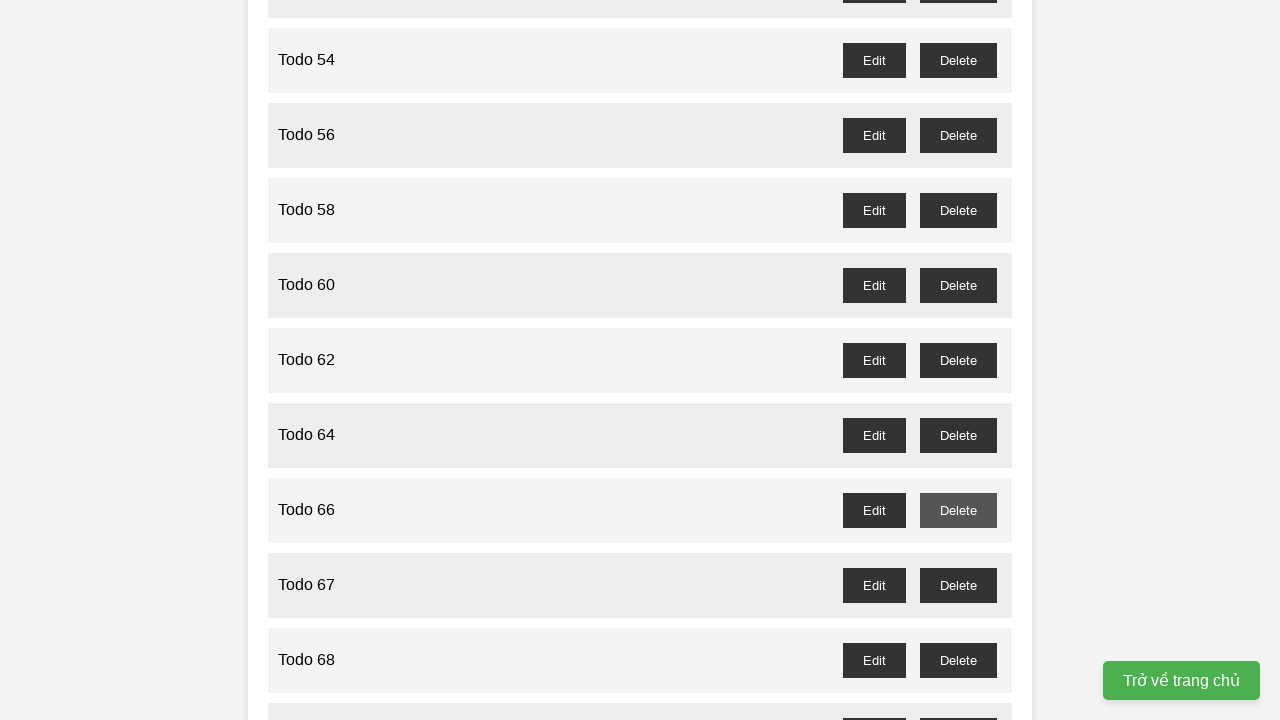

Clicked delete button for odd-numbered todo 67 at (958, 585) on //button[@id="todo-67-delete"]
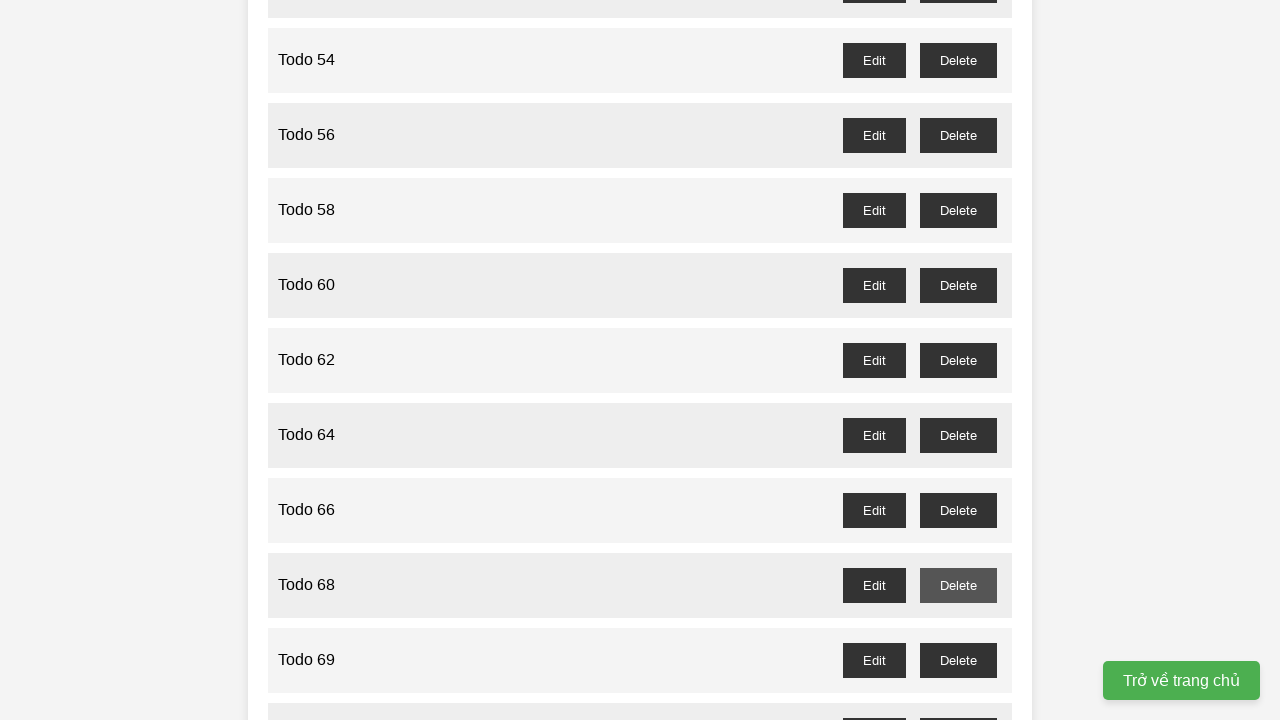

Clicked delete button for odd-numbered todo 69 at (958, 660) on //button[@id="todo-69-delete"]
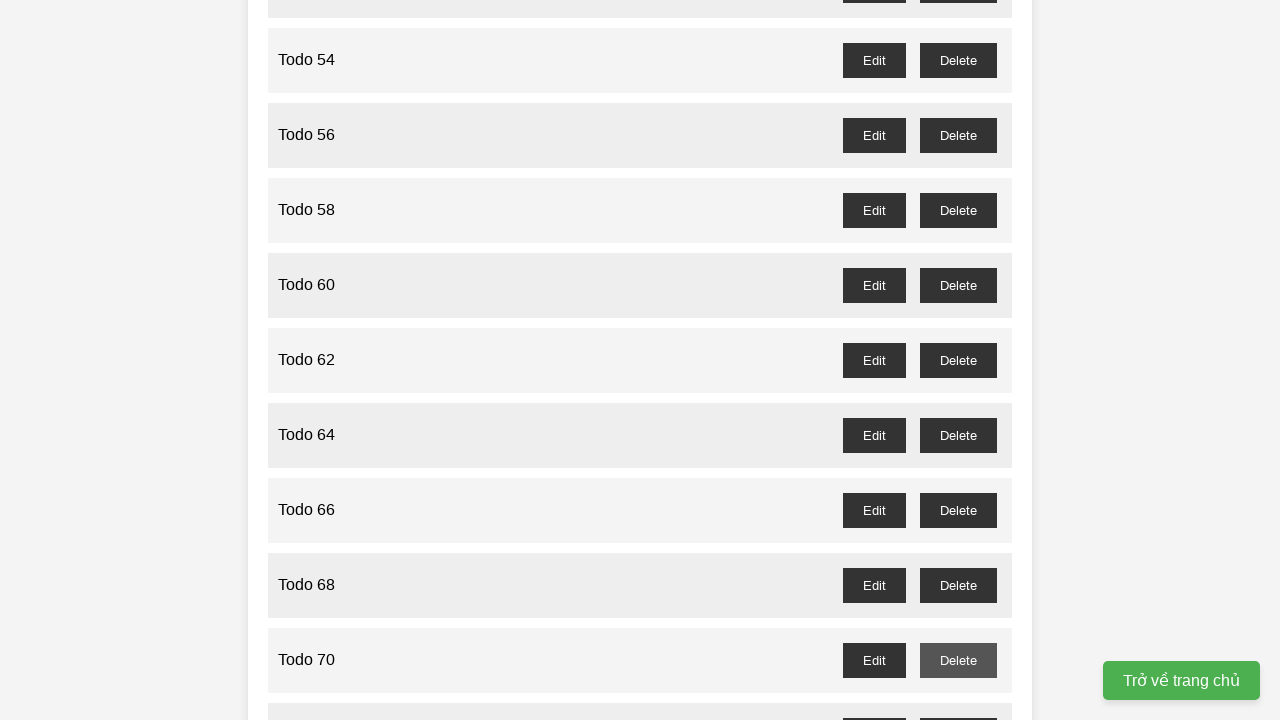

Clicked delete button for odd-numbered todo 71 at (958, 703) on //button[@id="todo-71-delete"]
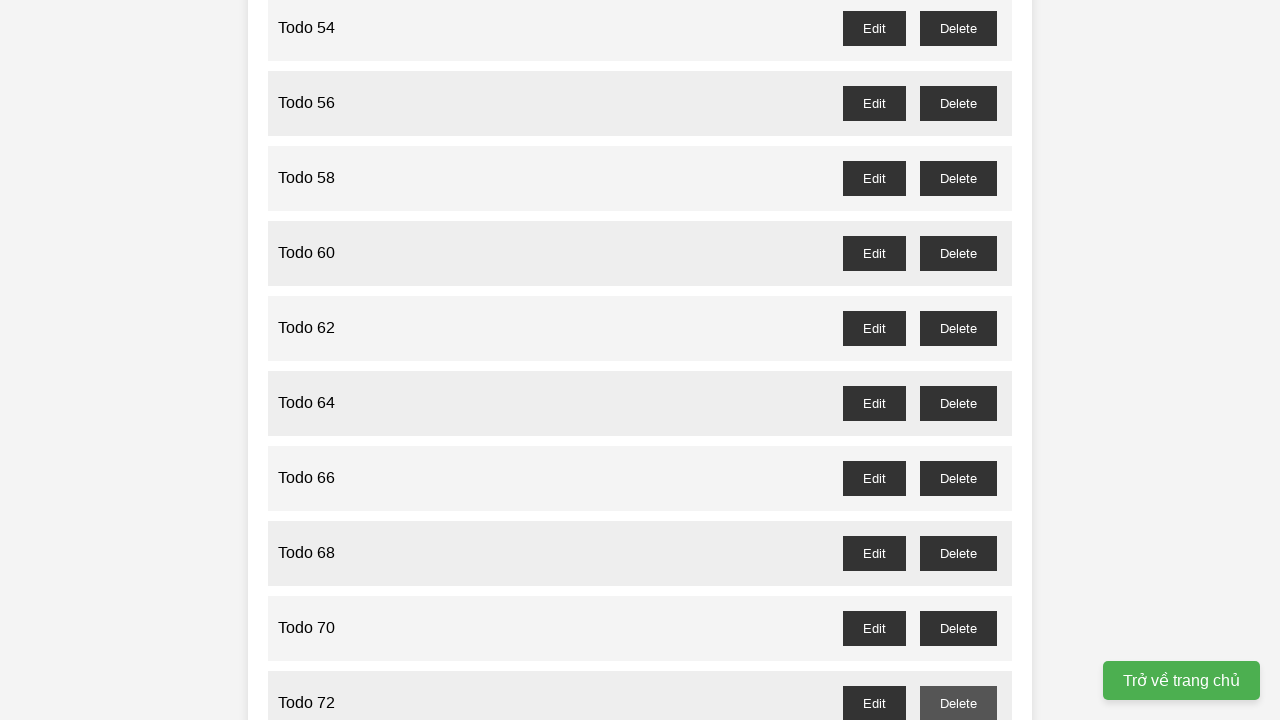

Clicked delete button for odd-numbered todo 73 at (958, 360) on //button[@id="todo-73-delete"]
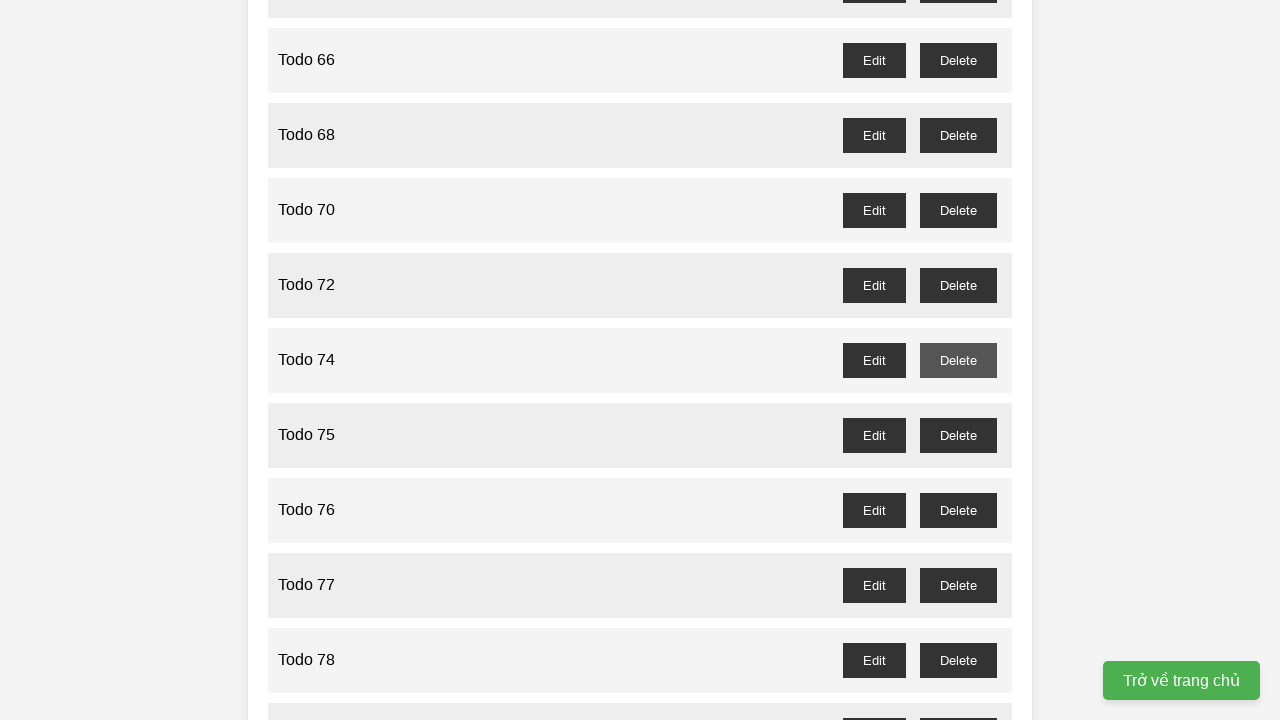

Clicked delete button for odd-numbered todo 75 at (958, 435) on //button[@id="todo-75-delete"]
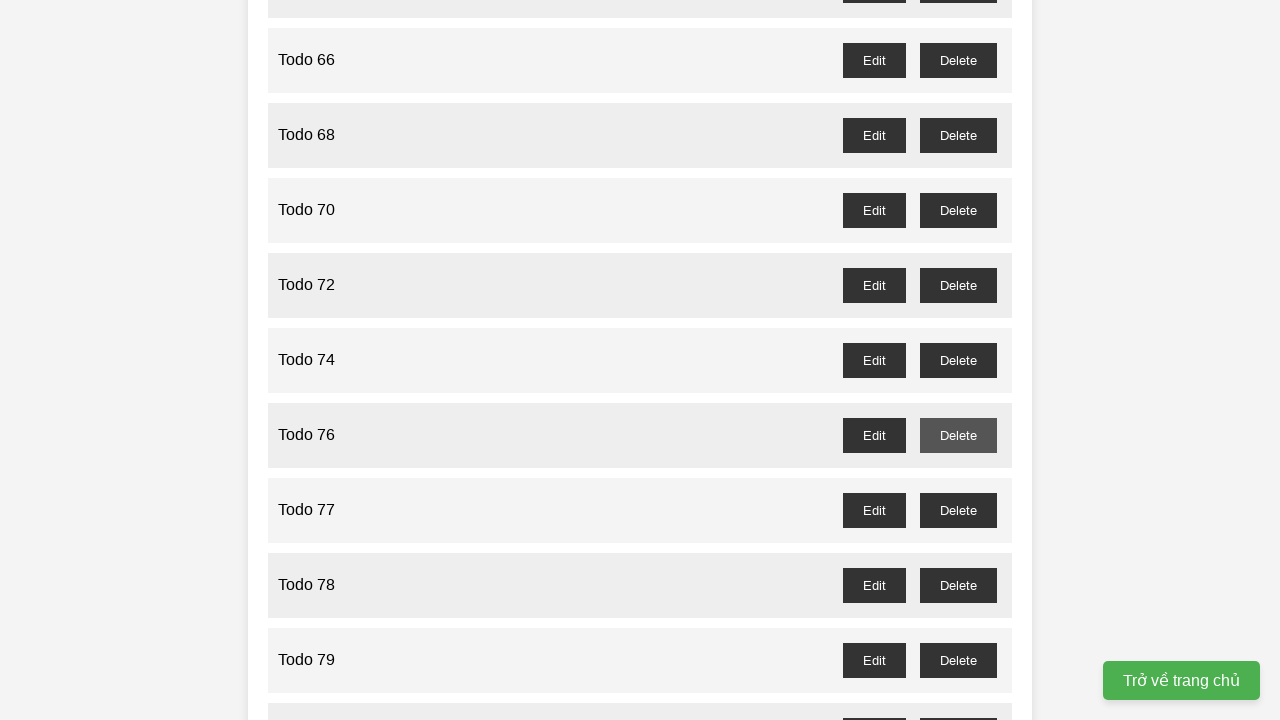

Clicked delete button for odd-numbered todo 77 at (958, 510) on //button[@id="todo-77-delete"]
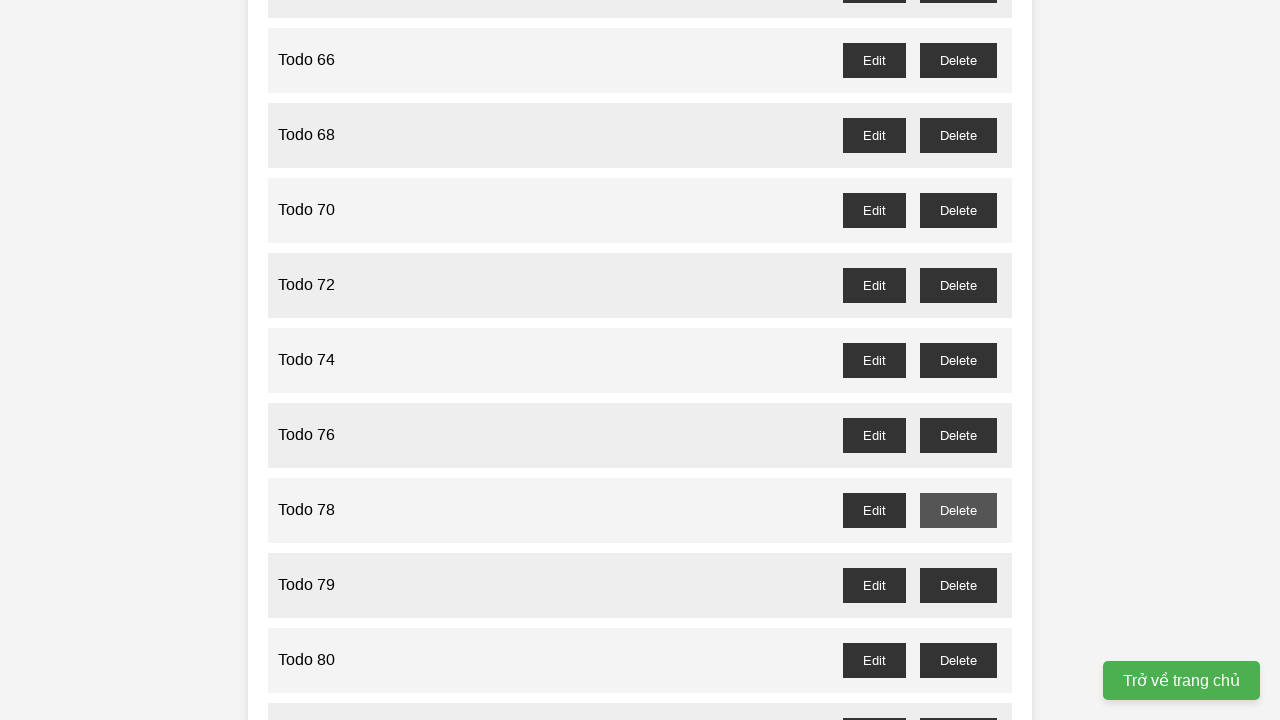

Clicked delete button for odd-numbered todo 79 at (958, 585) on //button[@id="todo-79-delete"]
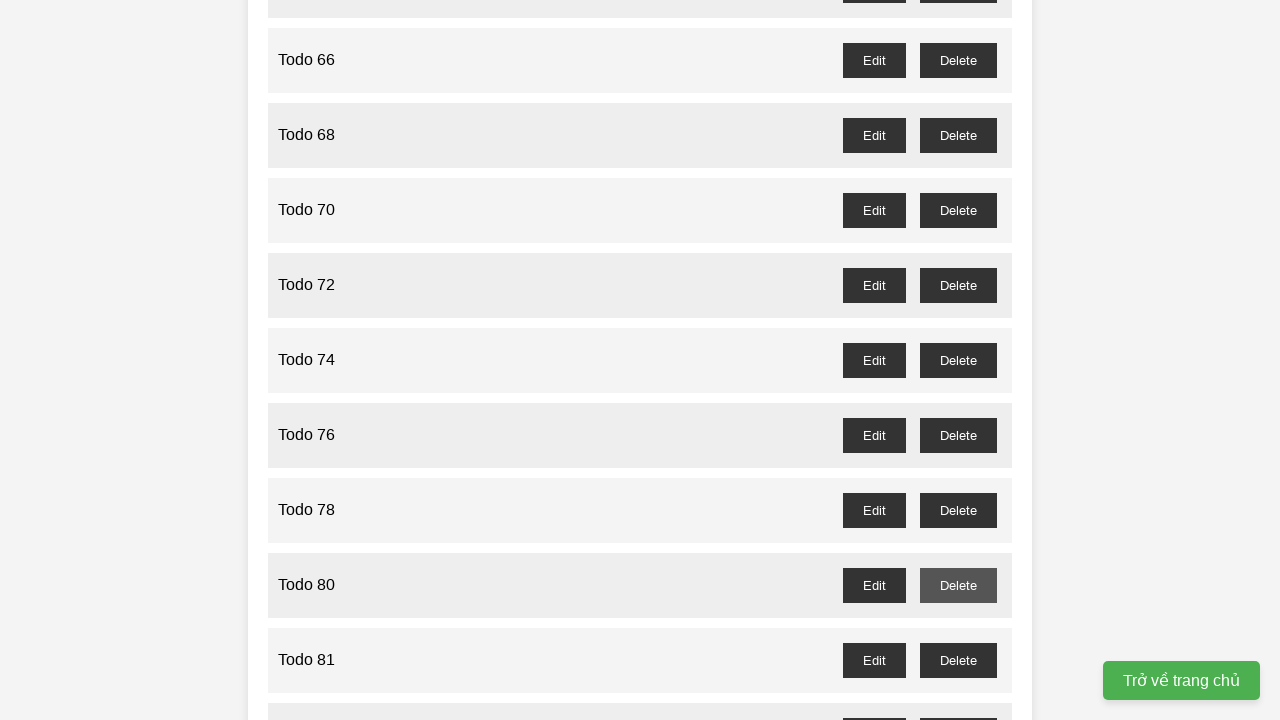

Clicked delete button for odd-numbered todo 81 at (958, 660) on //button[@id="todo-81-delete"]
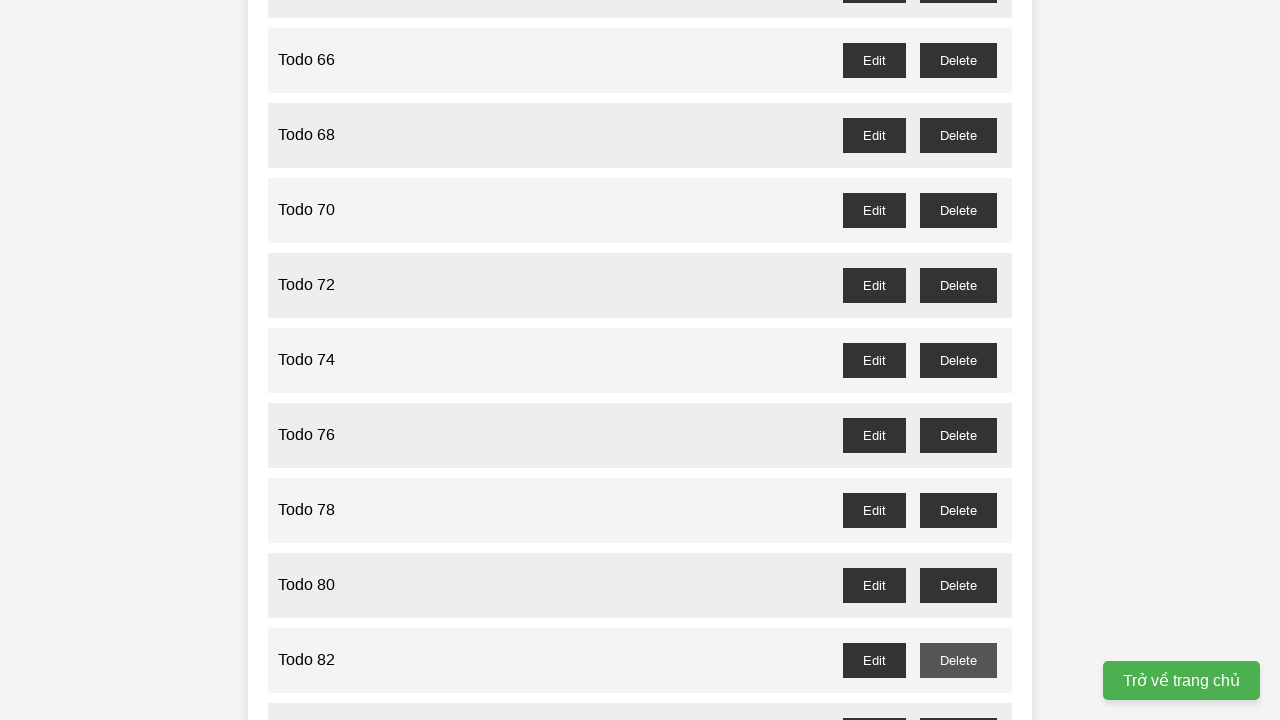

Clicked delete button for odd-numbered todo 83 at (958, 703) on //button[@id="todo-83-delete"]
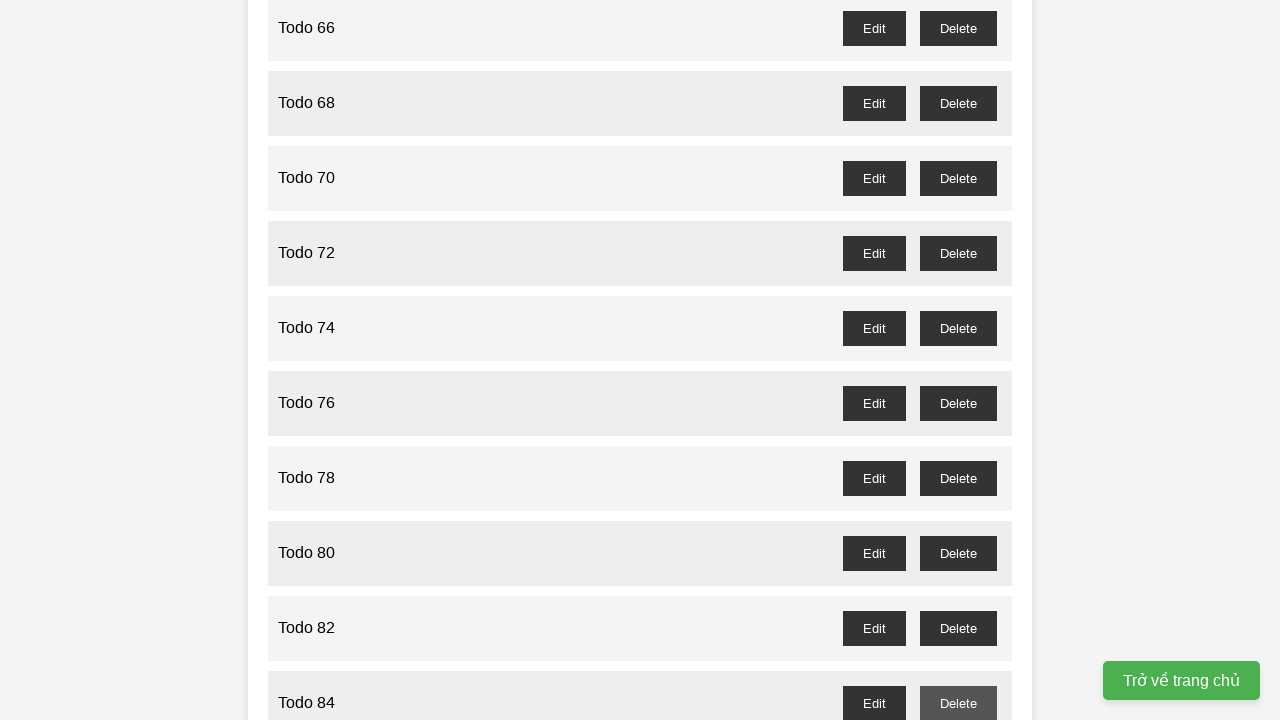

Clicked delete button for odd-numbered todo 85 at (958, 360) on //button[@id="todo-85-delete"]
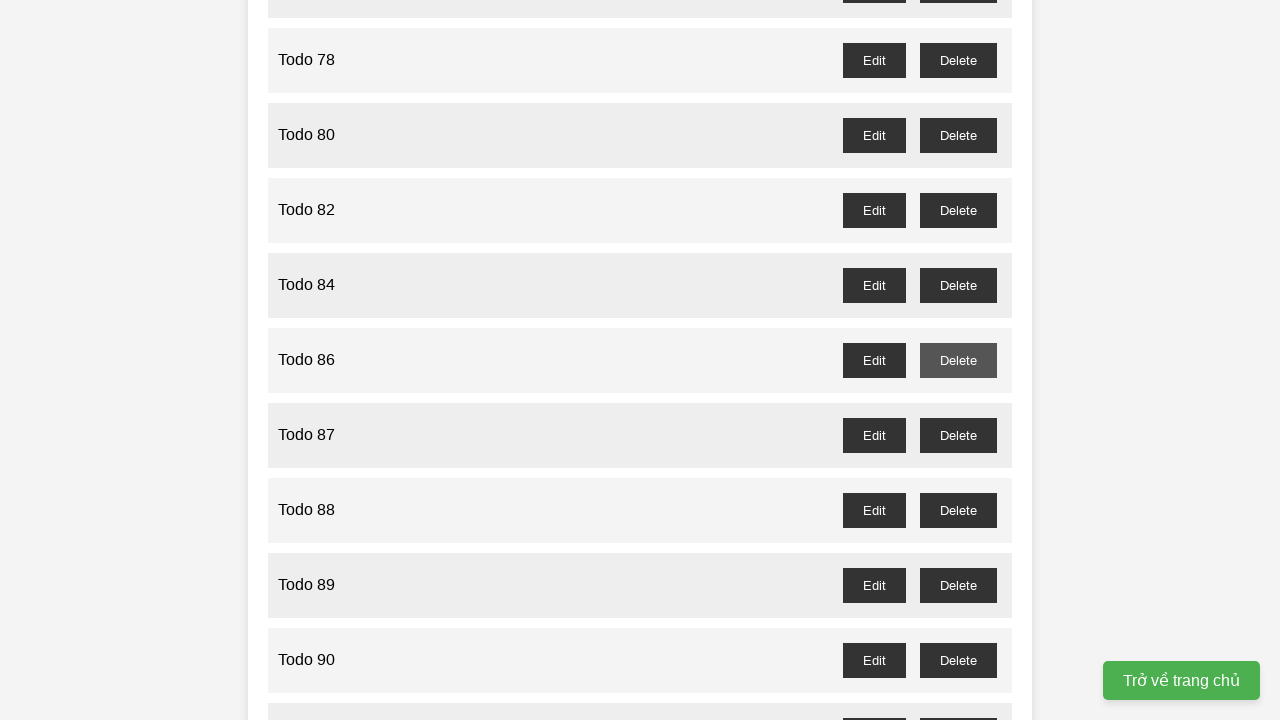

Clicked delete button for odd-numbered todo 87 at (958, 435) on //button[@id="todo-87-delete"]
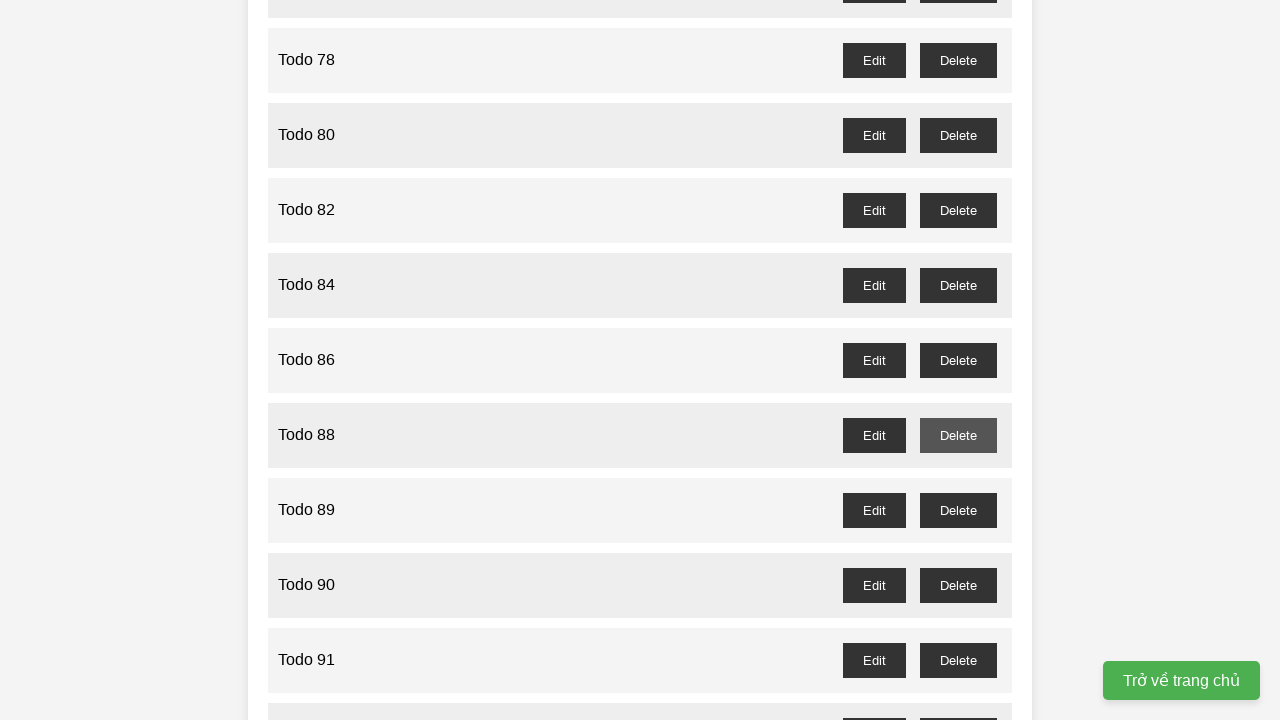

Clicked delete button for odd-numbered todo 89 at (958, 510) on //button[@id="todo-89-delete"]
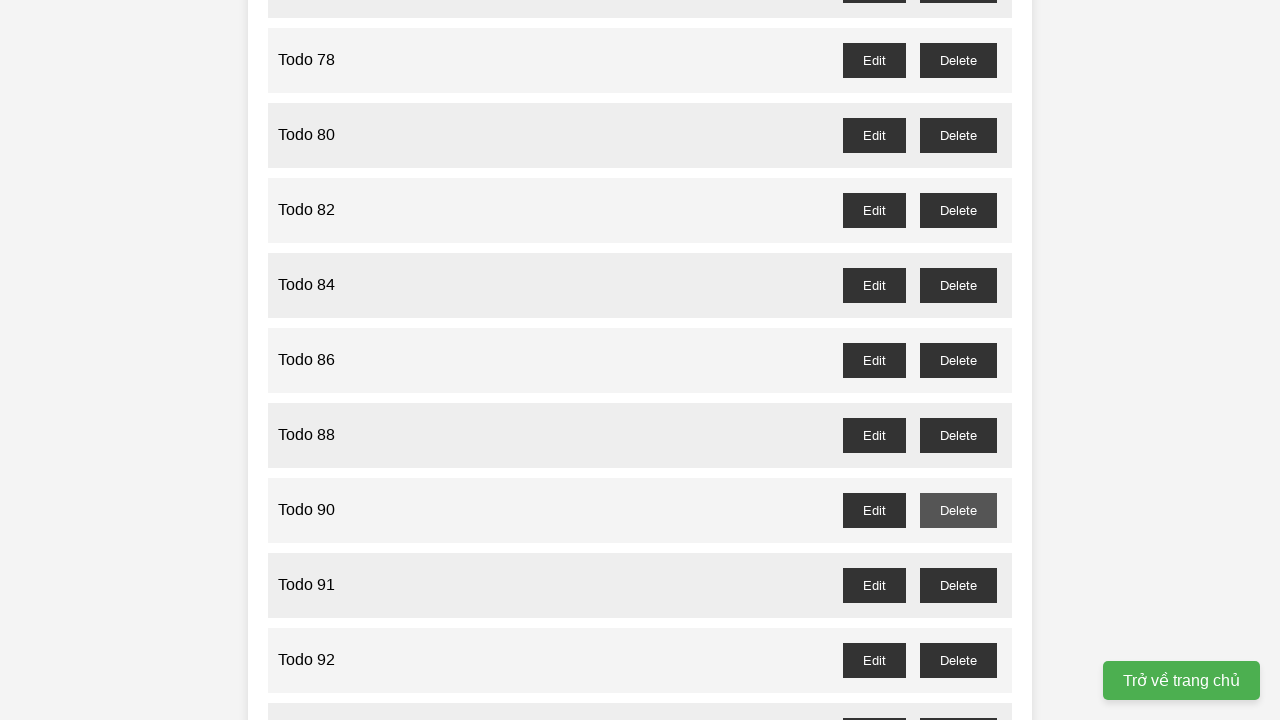

Clicked delete button for odd-numbered todo 91 at (958, 585) on //button[@id="todo-91-delete"]
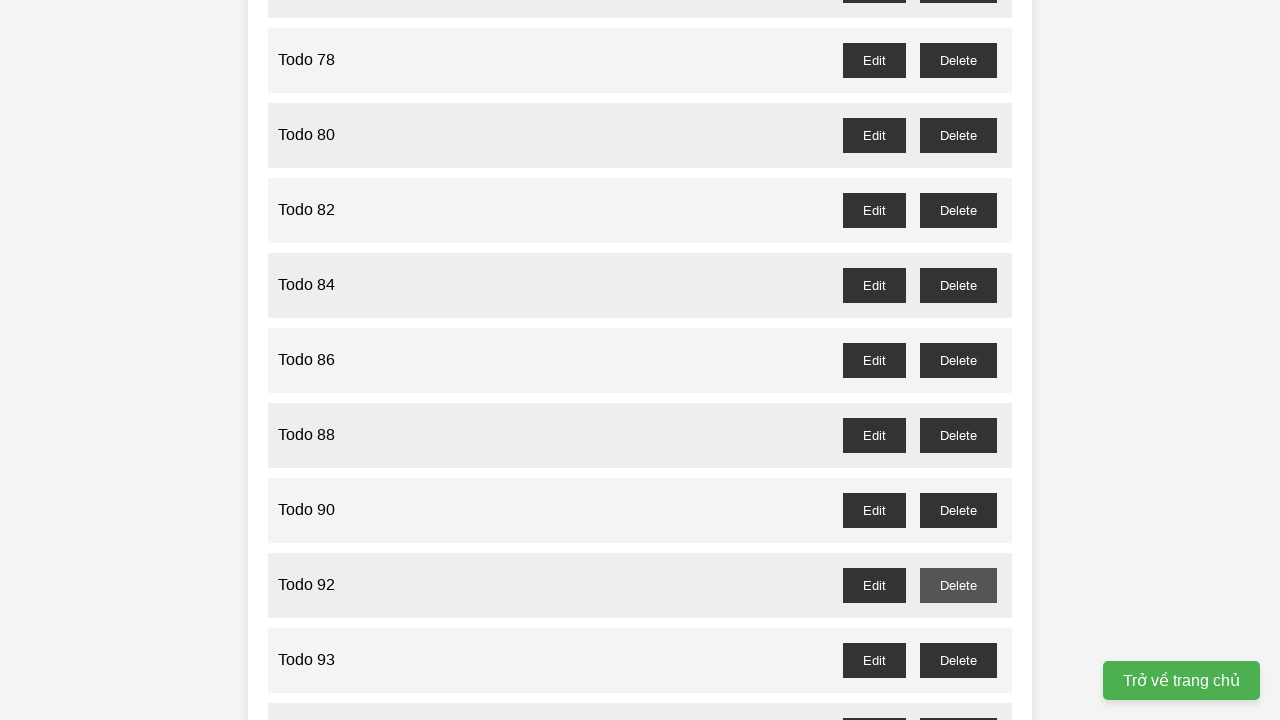

Clicked delete button for odd-numbered todo 93 at (958, 660) on //button[@id="todo-93-delete"]
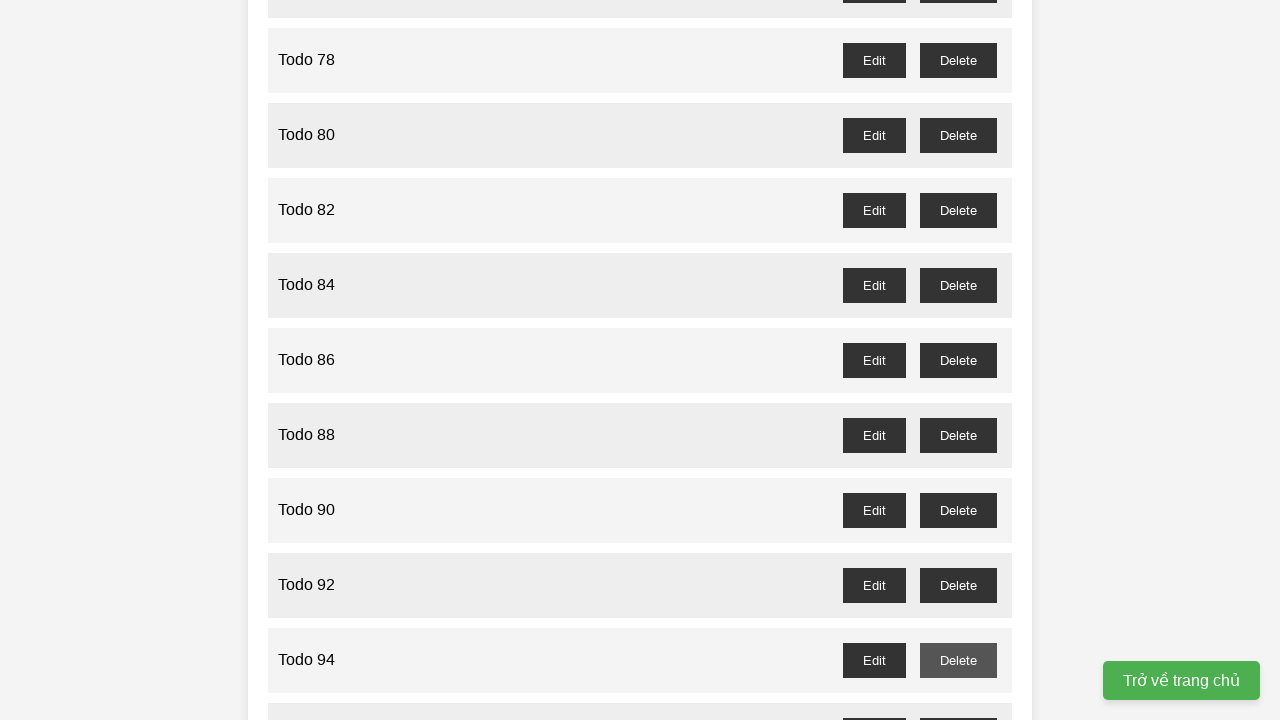

Clicked delete button for odd-numbered todo 95 at (958, 703) on //button[@id="todo-95-delete"]
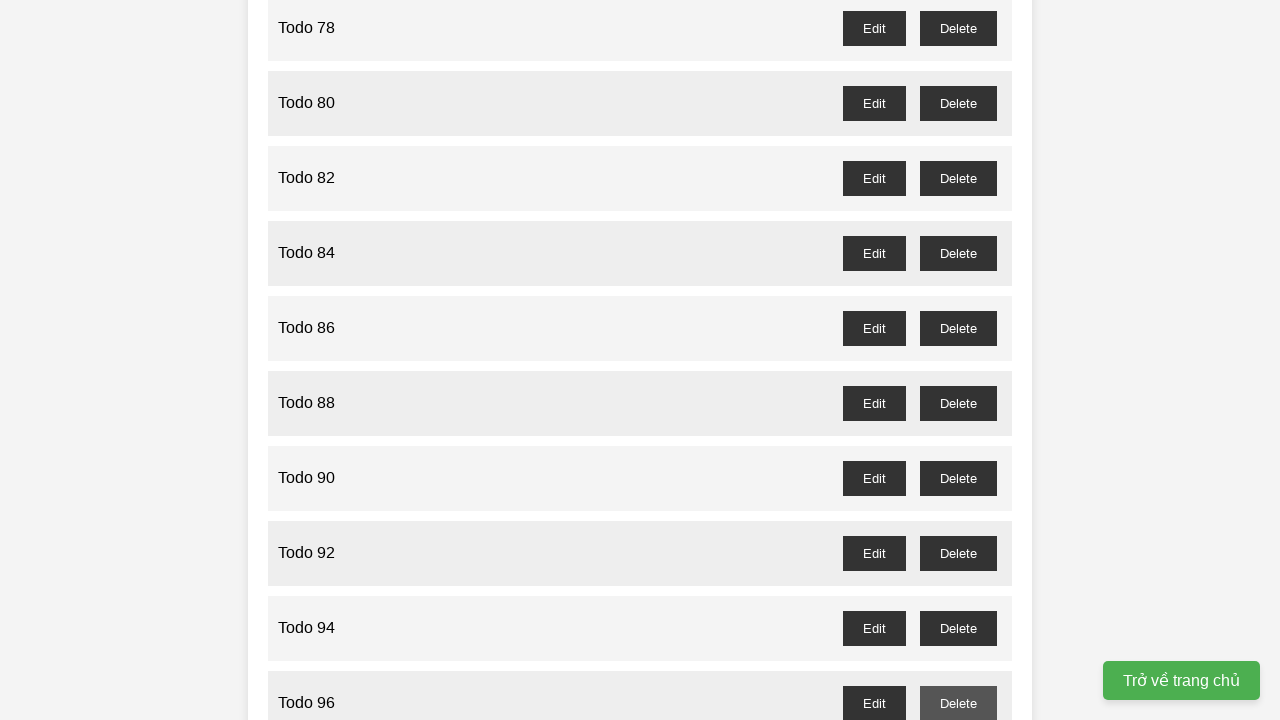

Clicked delete button for odd-numbered todo 97 at (958, 406) on //button[@id="todo-97-delete"]
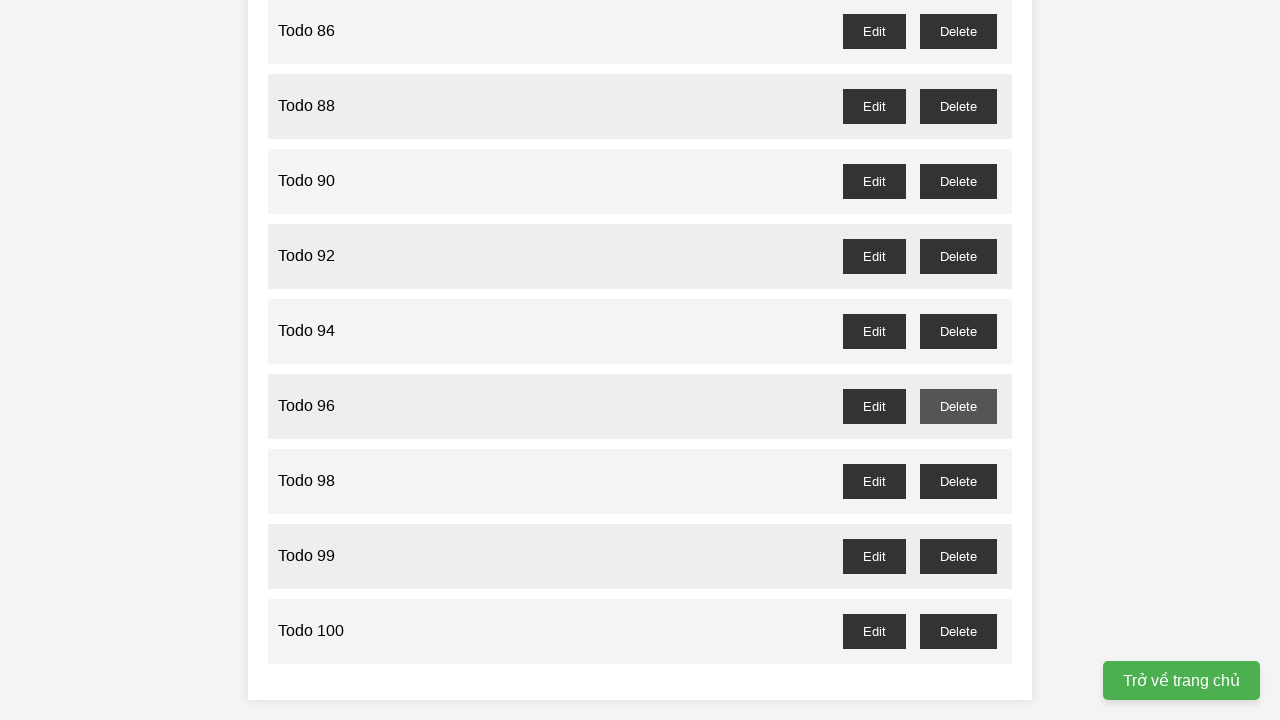

Clicked delete button for odd-numbered todo 99 at (958, 556) on //button[@id="todo-99-delete"]
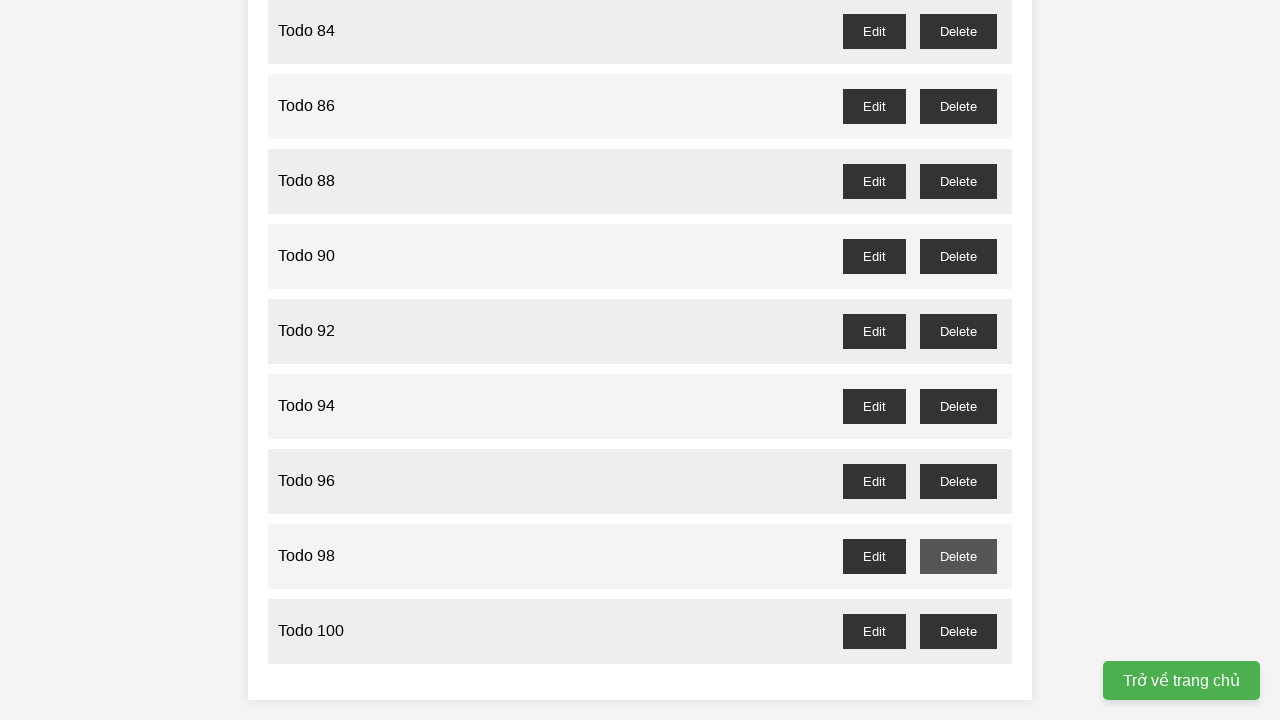

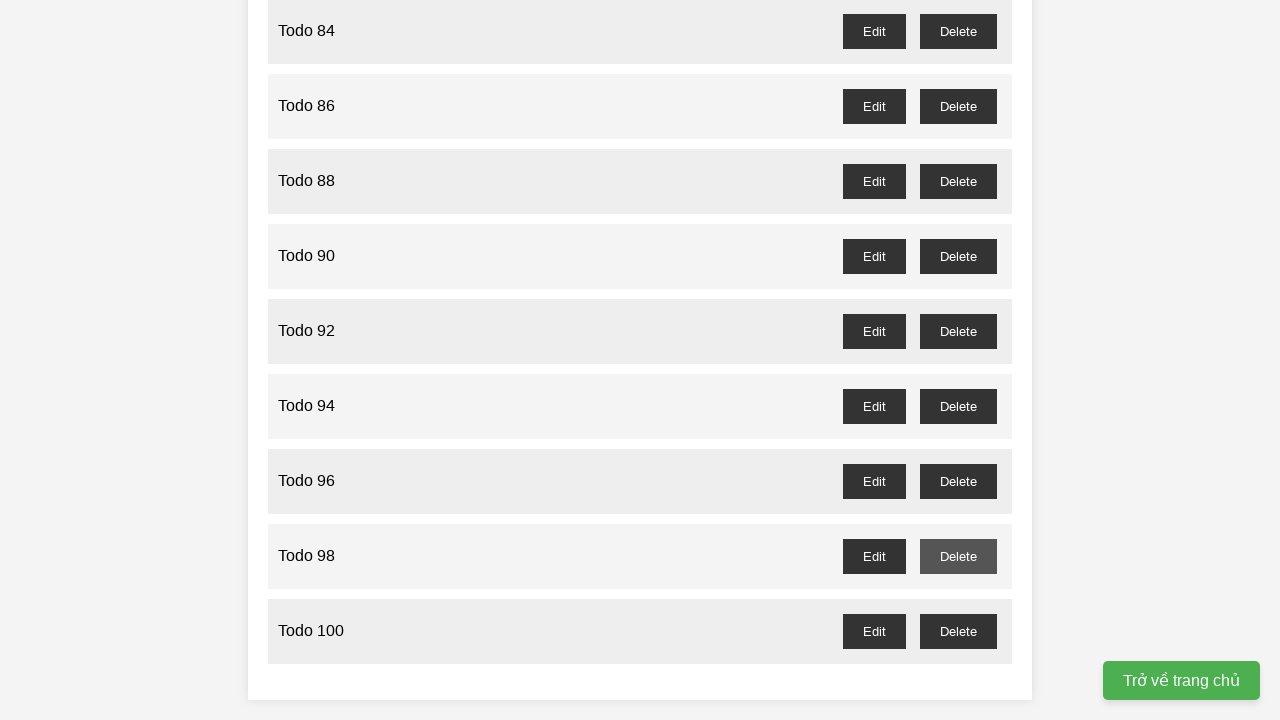